Tests homepage chapter navigation by clicking each link within each chapter section, verifying the URL navigation, and navigating back

Starting URL: https://bonigarcia.dev/selenium-webdriver-java/

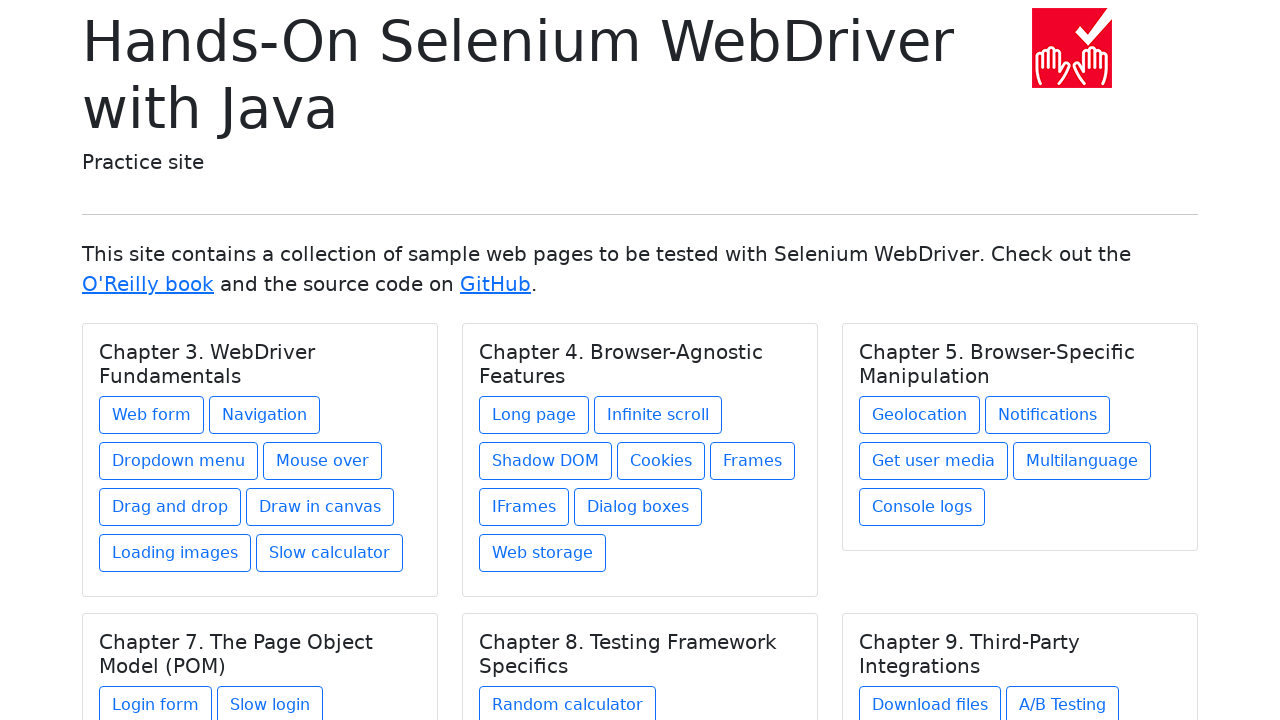

Located all chapter title elements on homepage
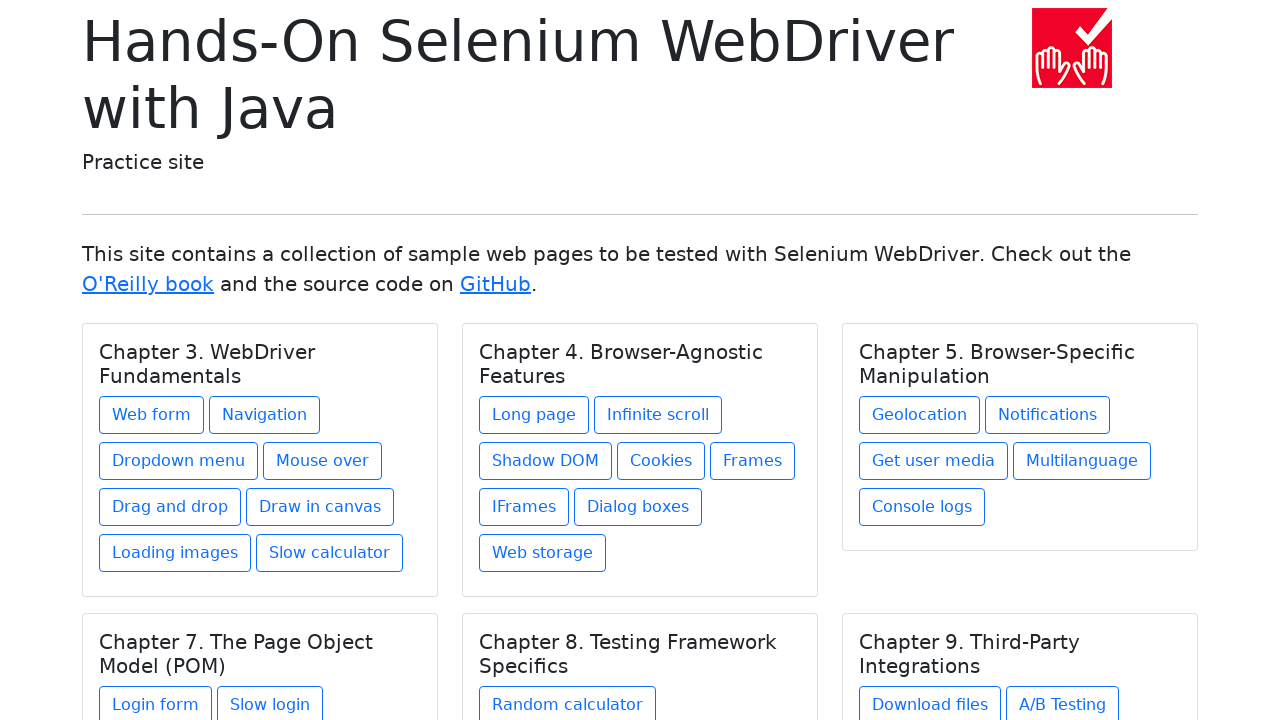

Re-queried chapter 0 to avoid stale reference
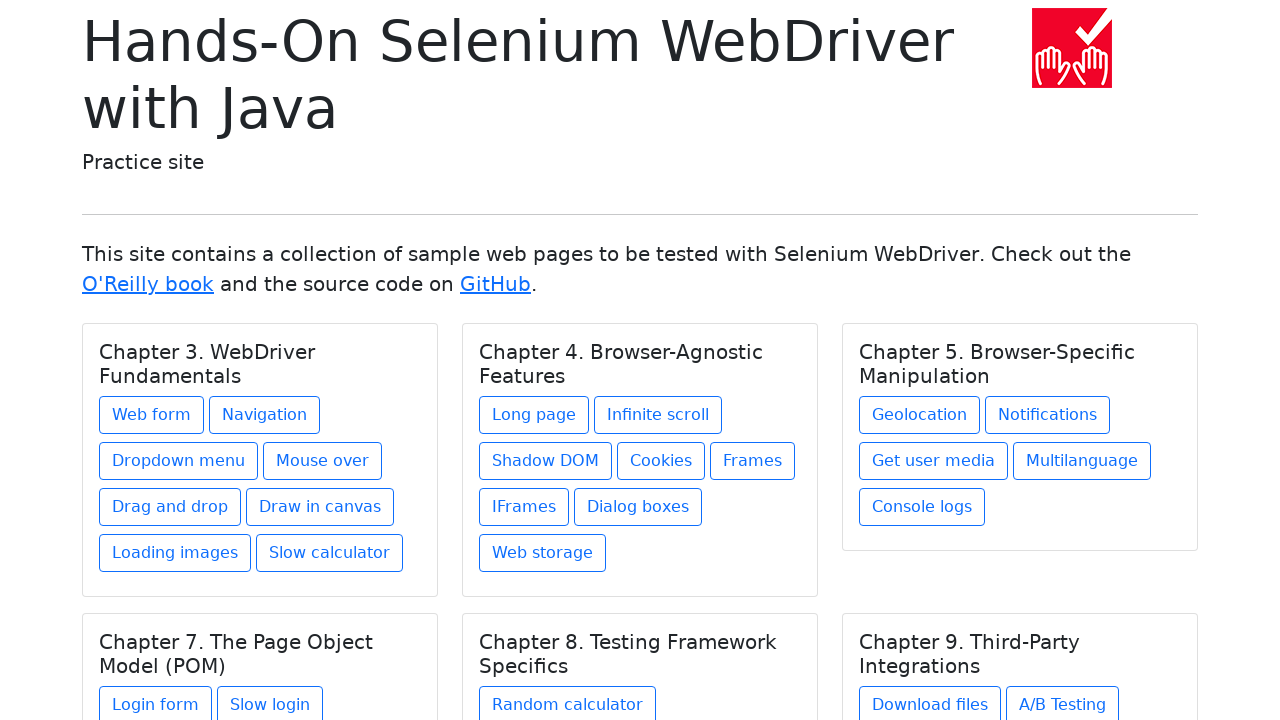

Found 8 links within chapter 0
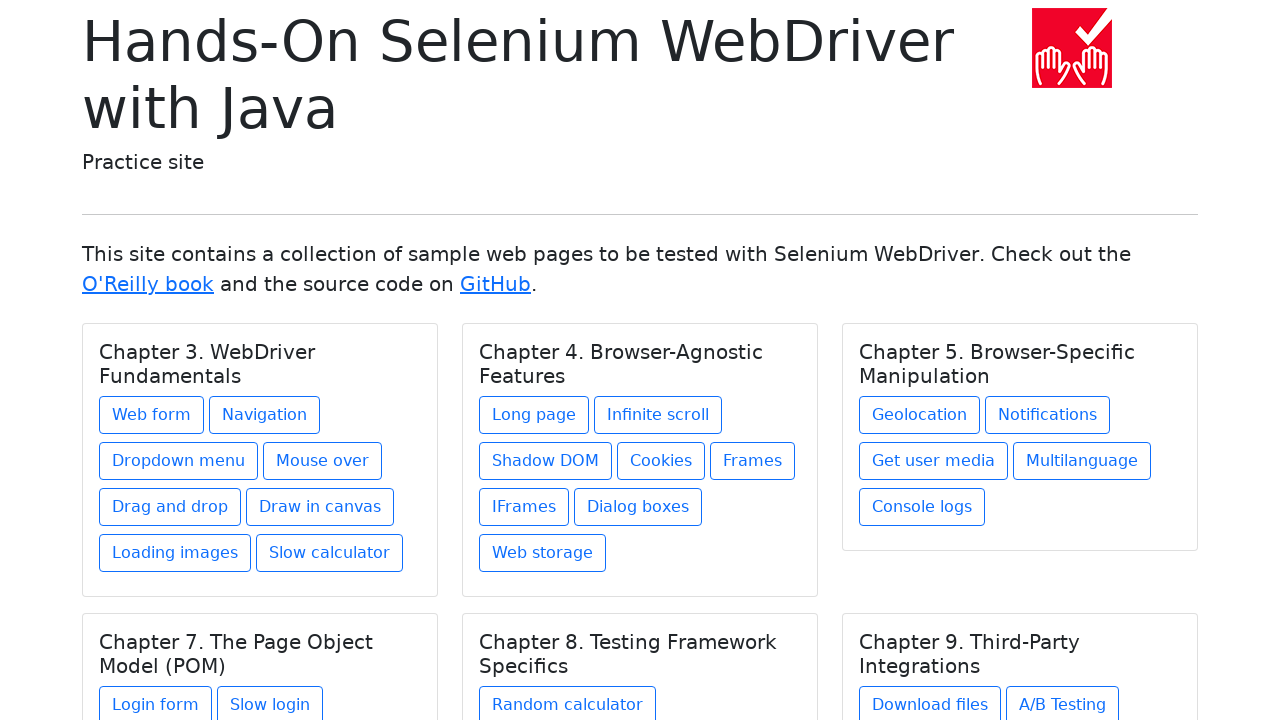

Re-queried chapter 0 before accessing link 0
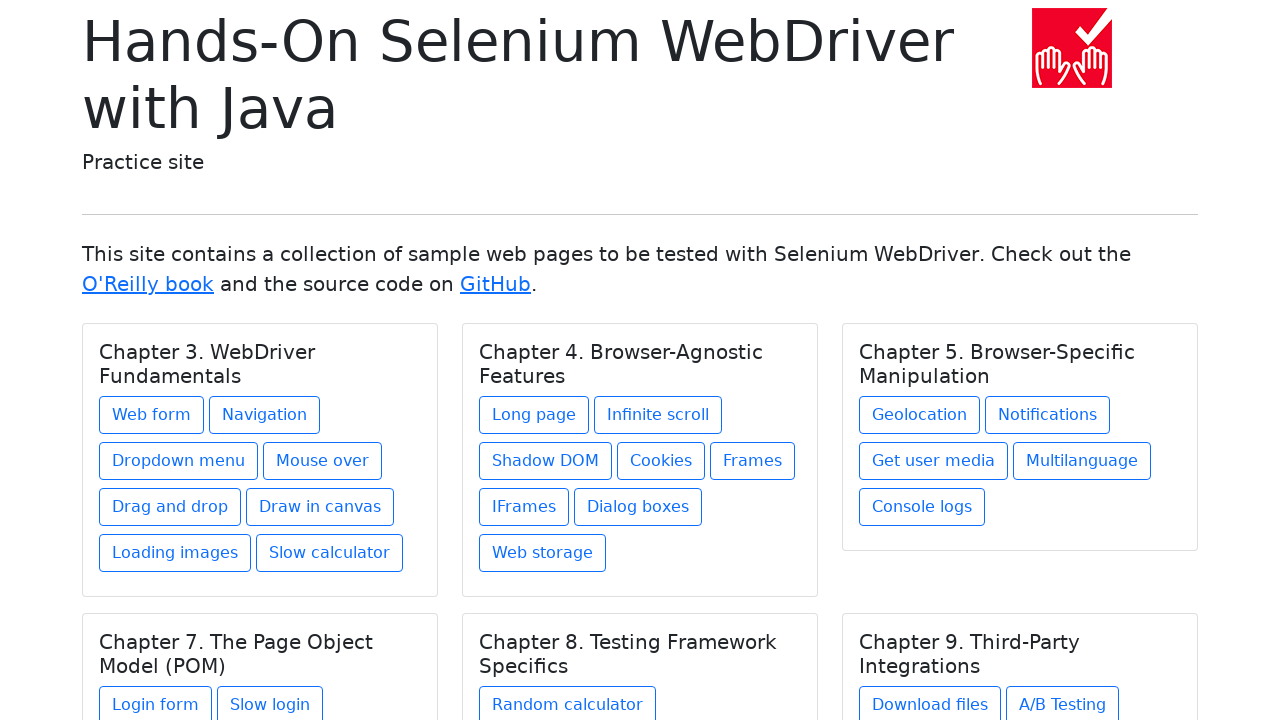

Located link 0 in chapter 0
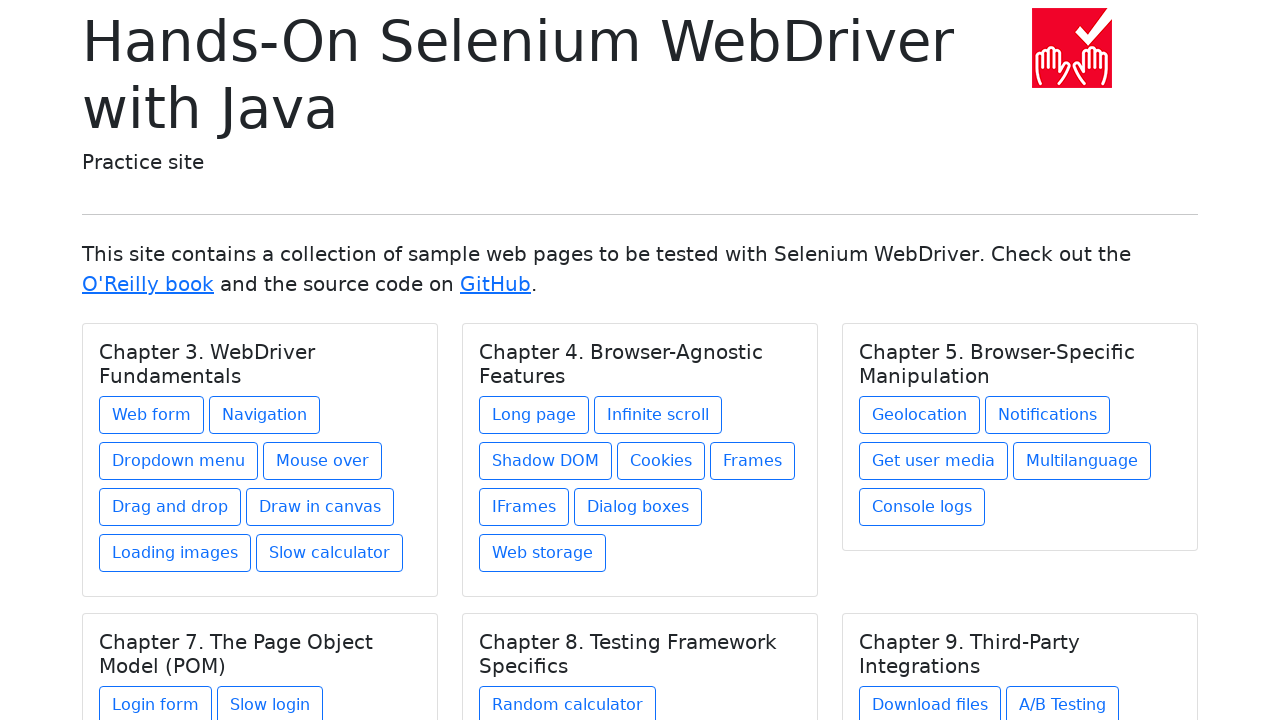

Retrieved href attribute: web-form.html
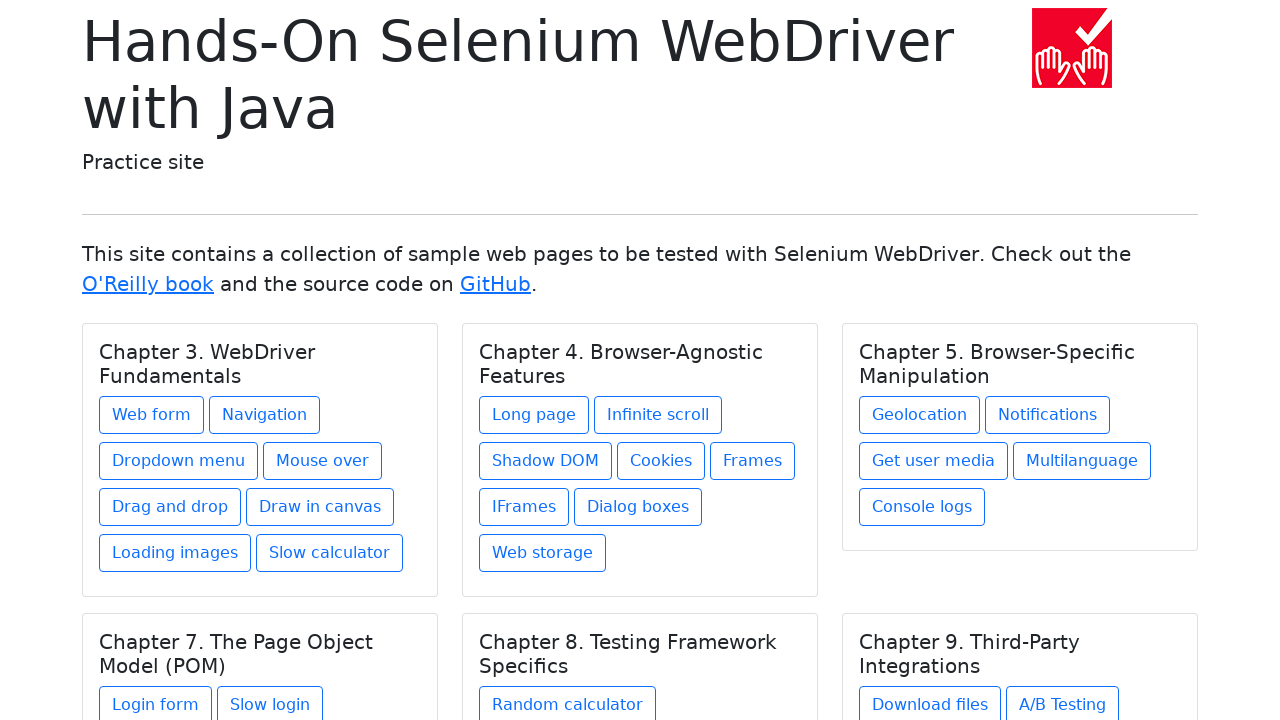

Constructed expected URL: https://bonigarcia.dev/selenium-webdriver-java/web-form.html
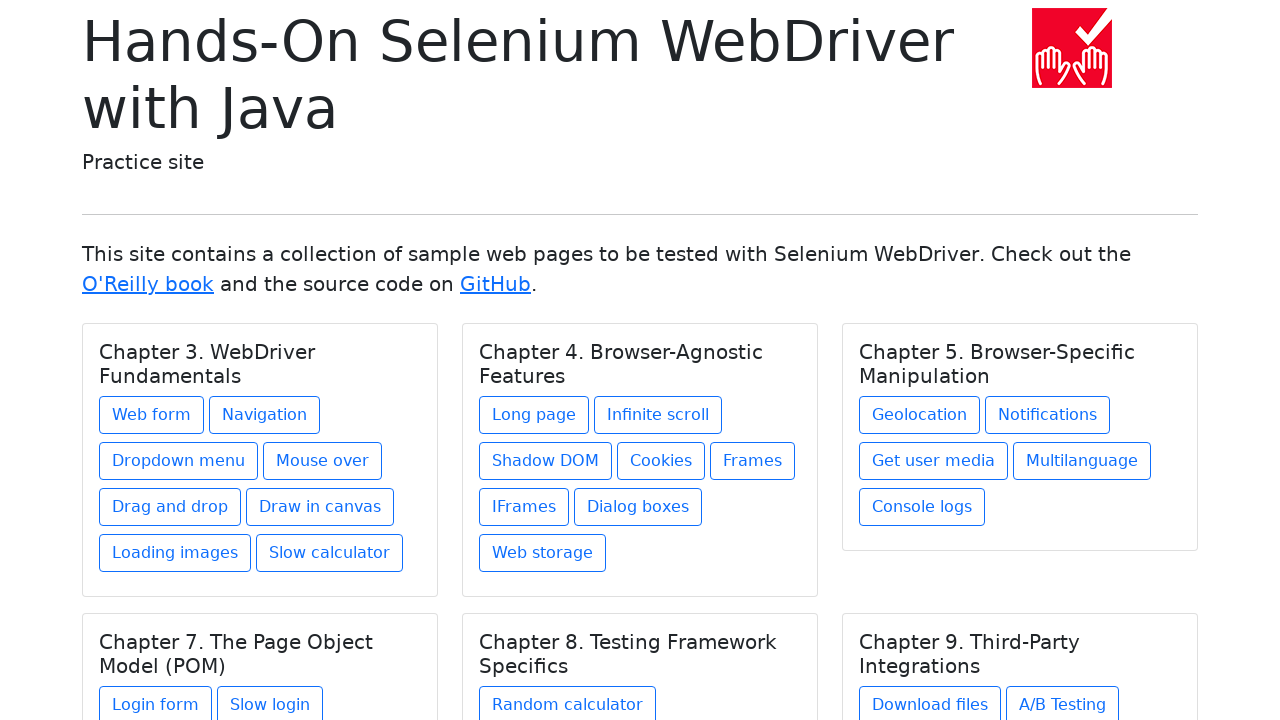

Clicked link 0 in chapter 0 at (152, 415) on xpath=//div/h5[@class='card-title'] >> nth=0 >> xpath=./../a >> nth=0
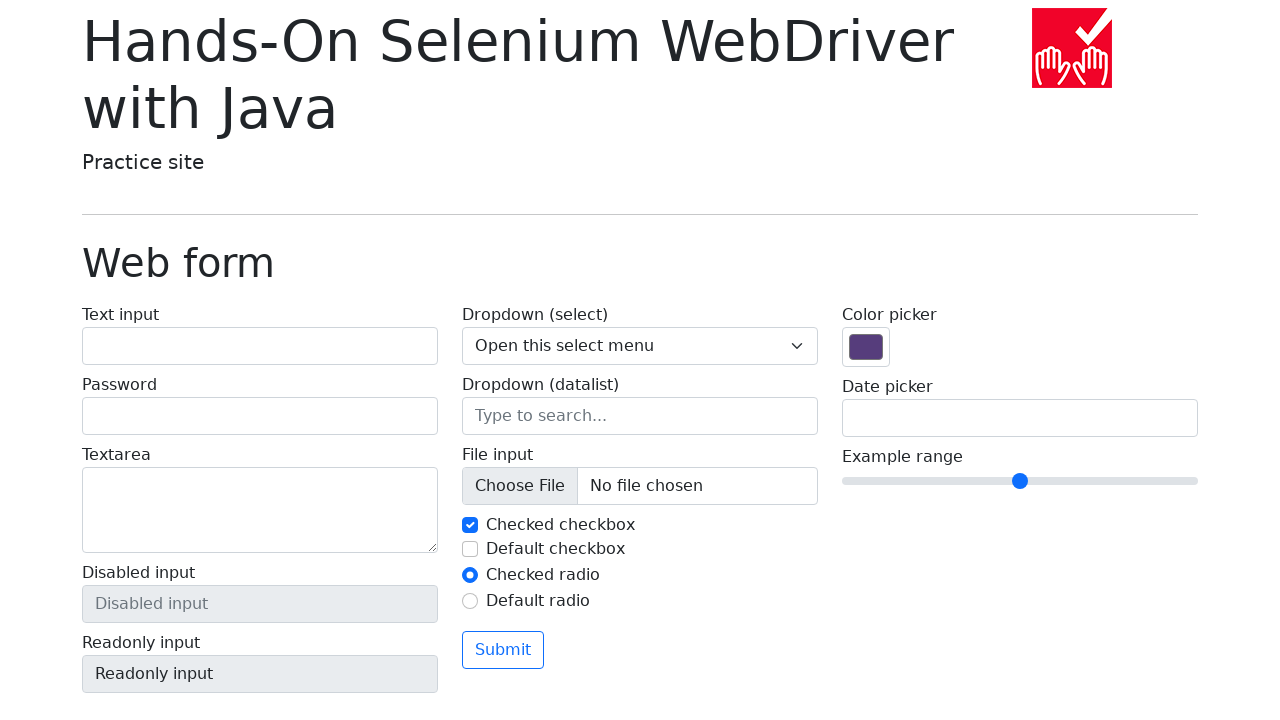

Verified navigation to URL: https://bonigarcia.dev/selenium-webdriver-java/web-form.html
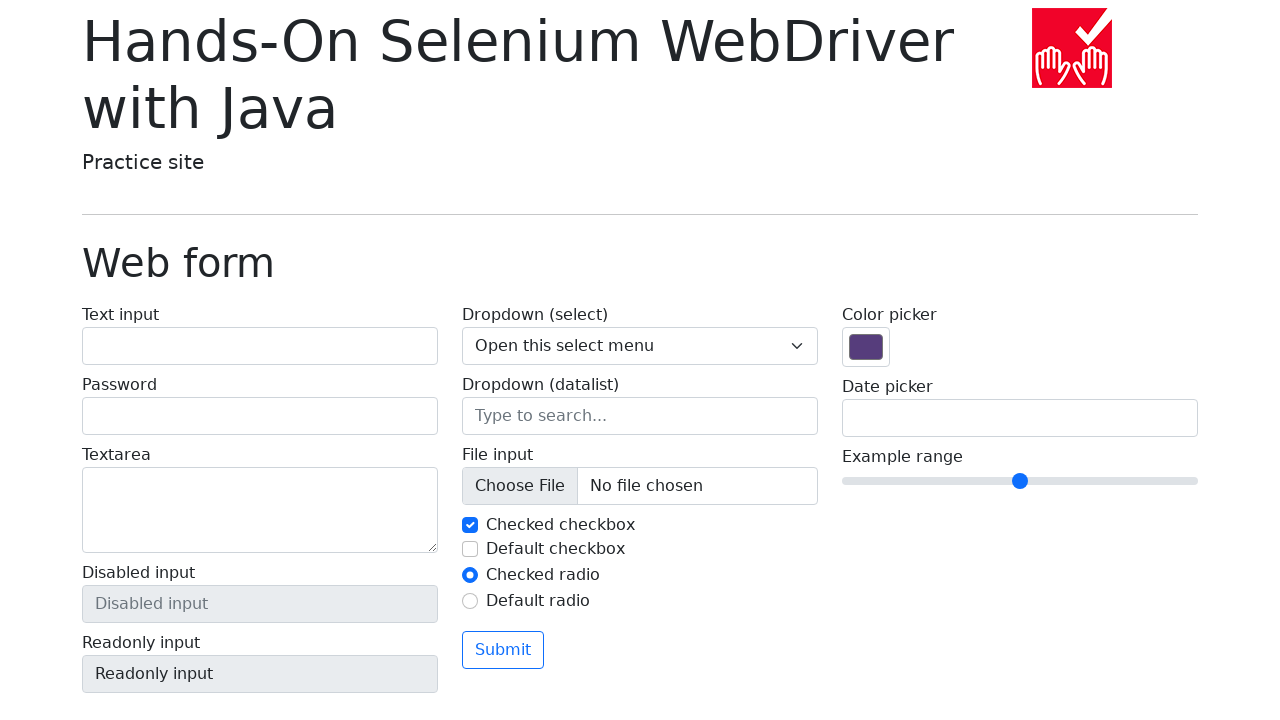

URL assertion passed - matches expected URL
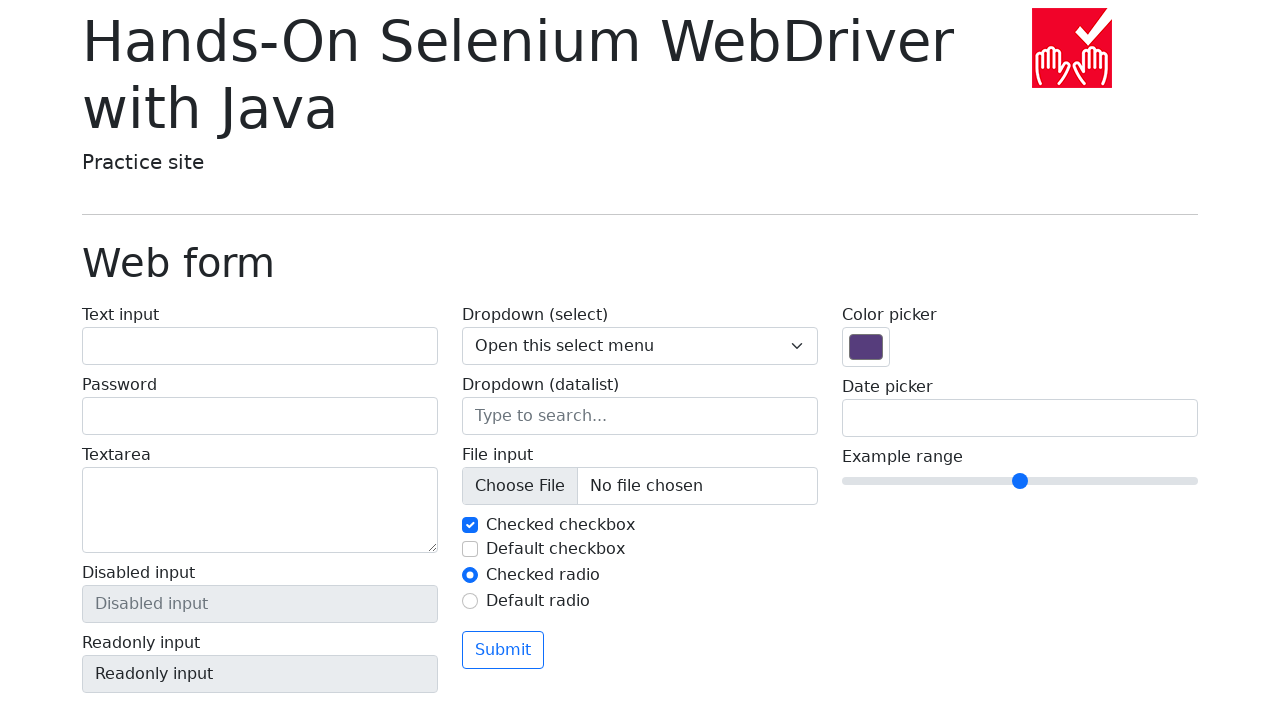

Navigated back to homepage from chapter 0, link 0
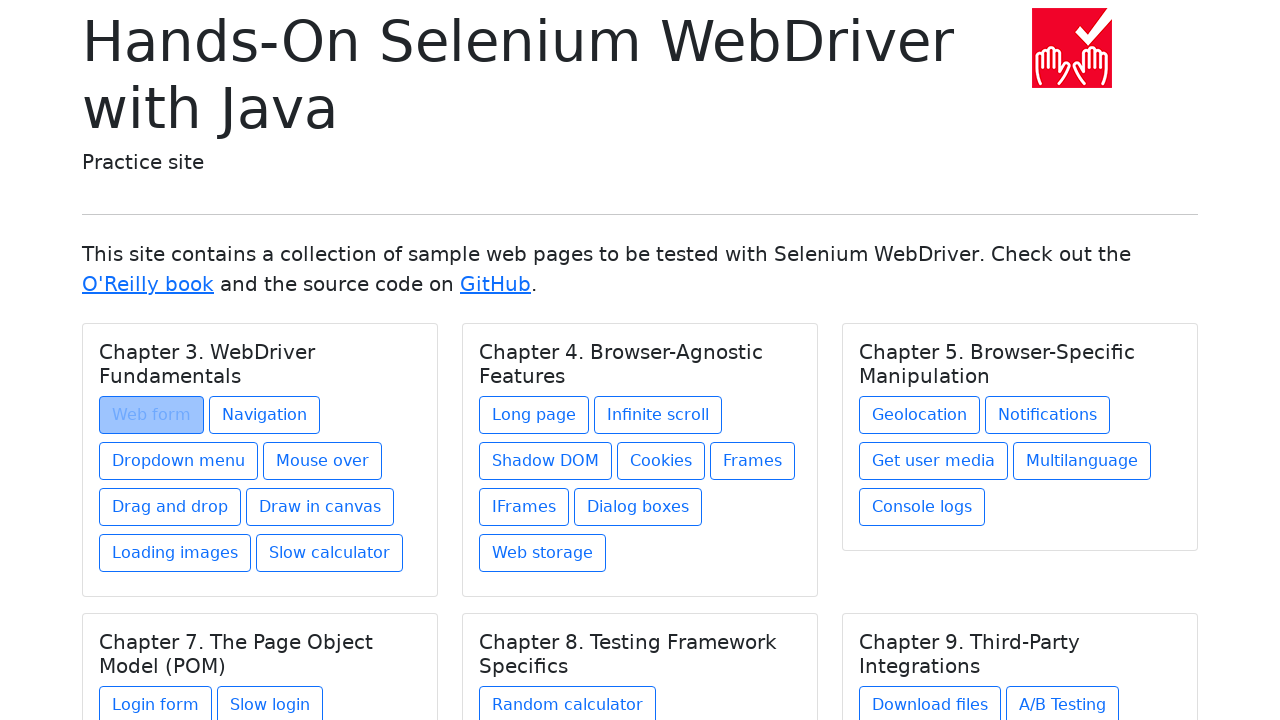

Re-queried chapter 0 before accessing link 1
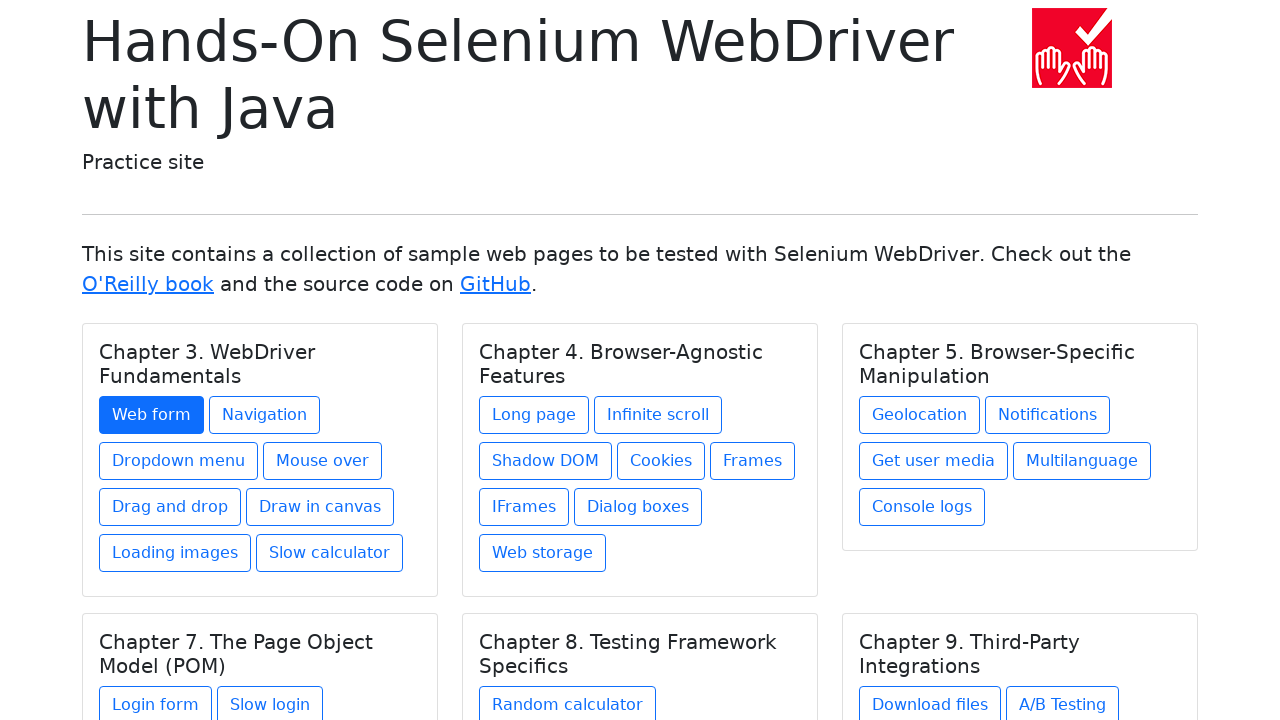

Located link 1 in chapter 0
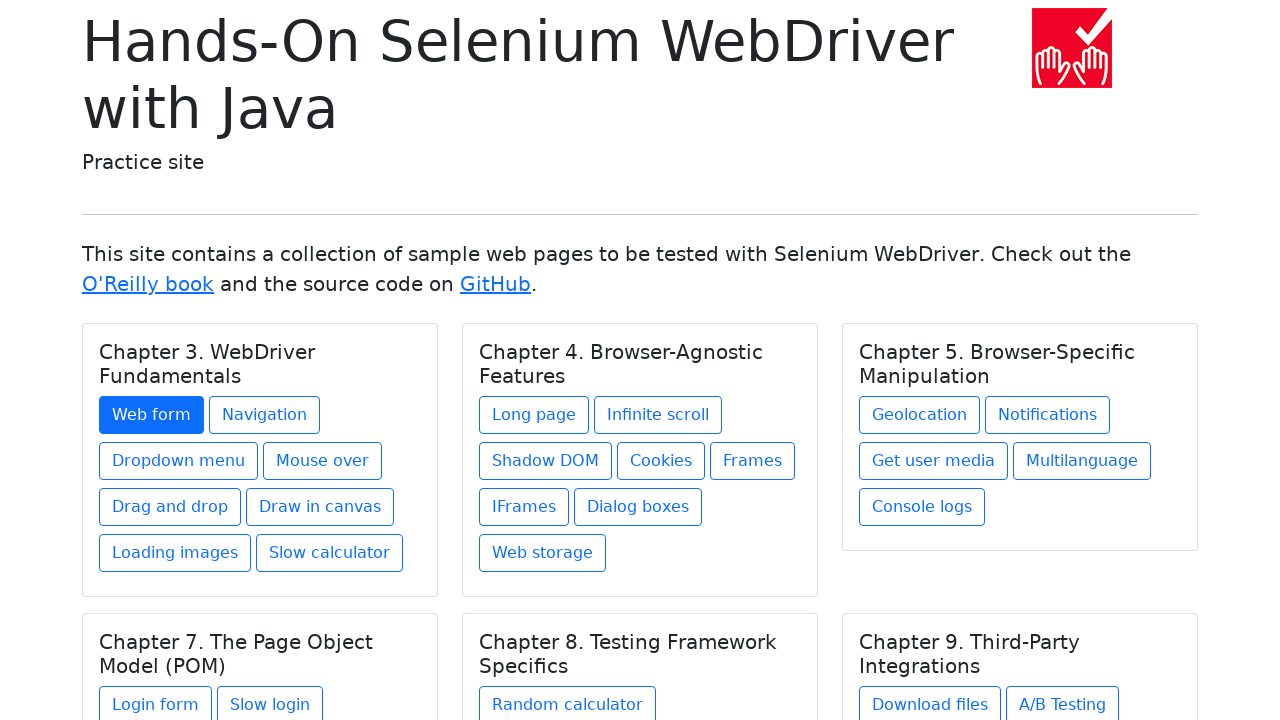

Retrieved href attribute: navigation1.html
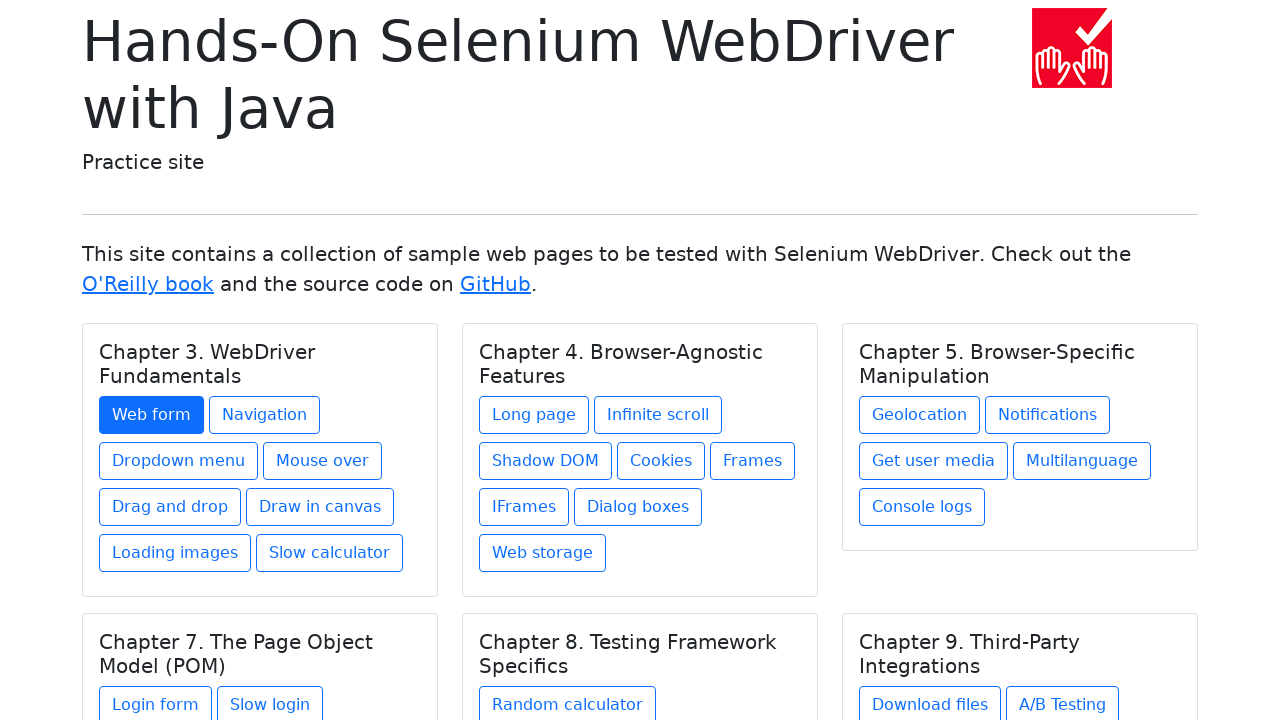

Constructed expected URL: https://bonigarcia.dev/selenium-webdriver-java/navigation1.html
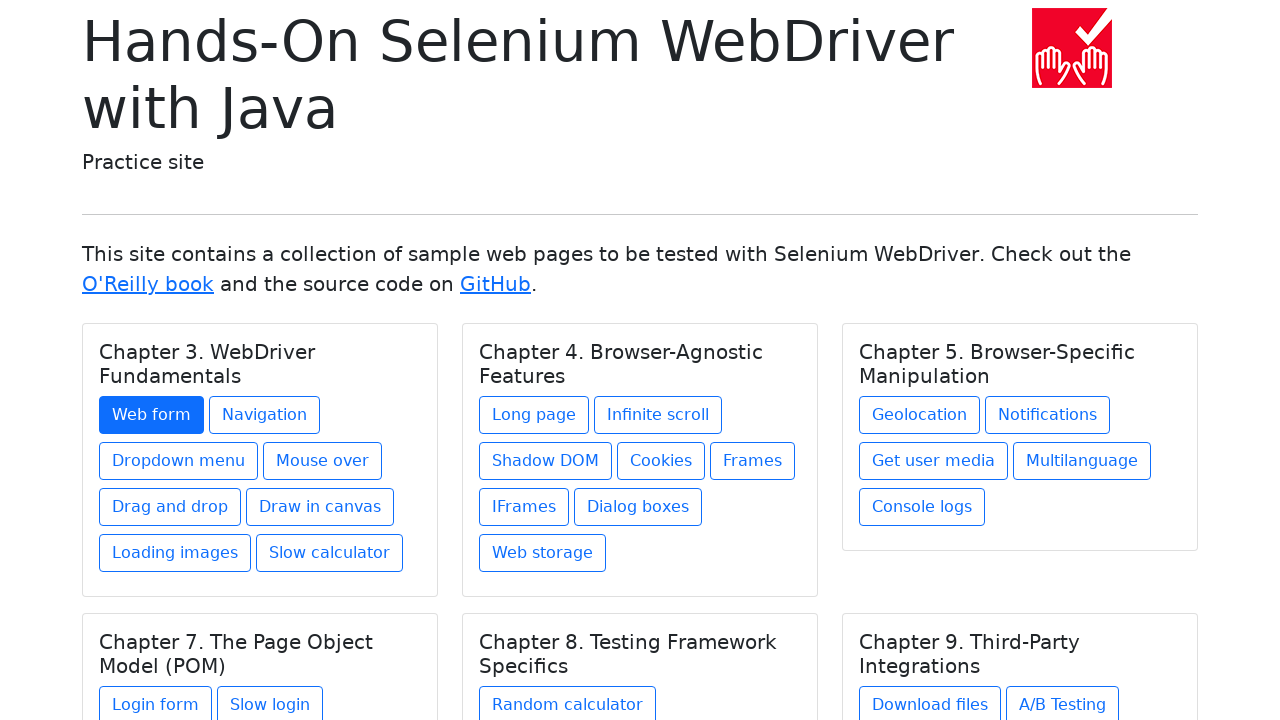

Clicked link 1 in chapter 0 at (264, 415) on xpath=//div/h5[@class='card-title'] >> nth=0 >> xpath=./../a >> nth=1
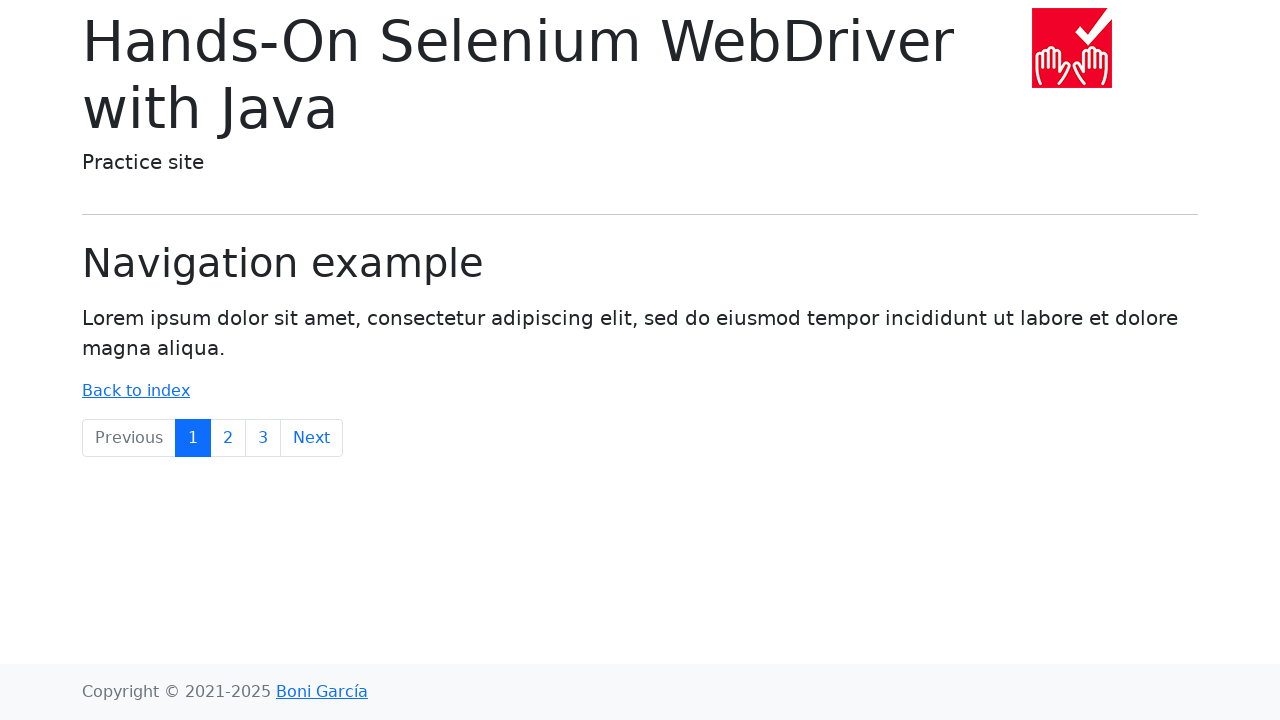

Verified navigation to URL: https://bonigarcia.dev/selenium-webdriver-java/navigation1.html
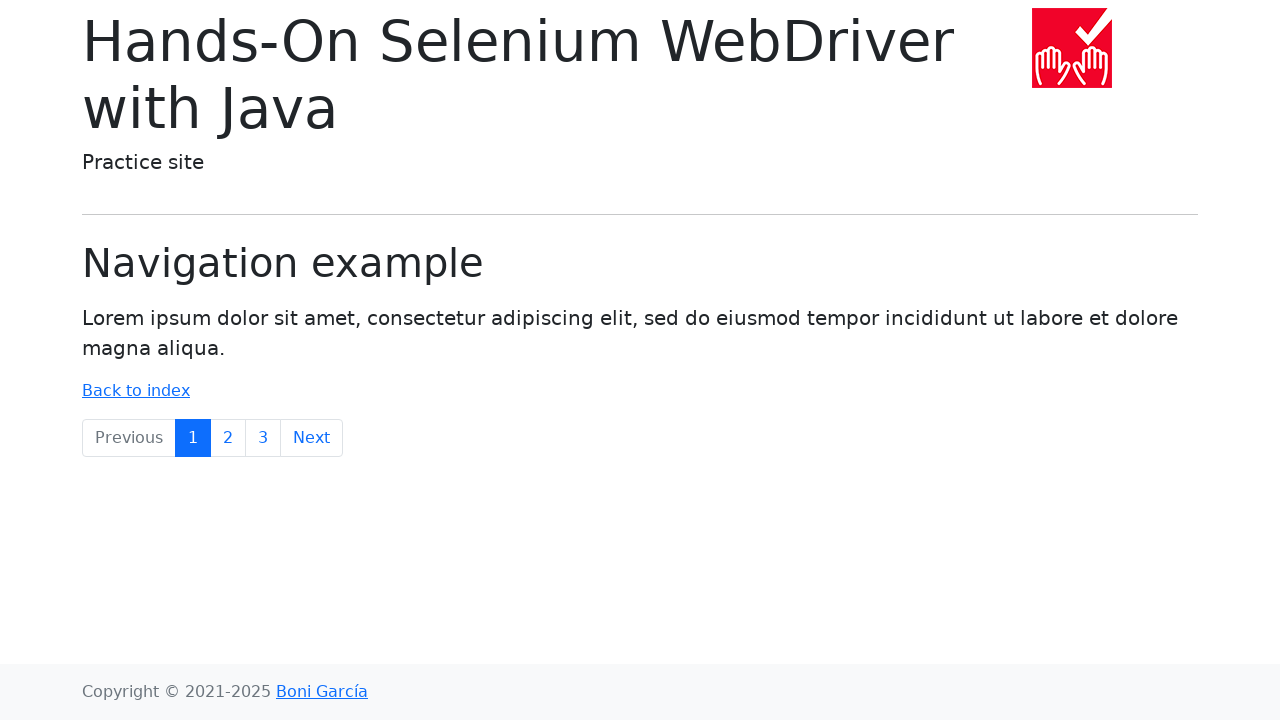

URL assertion passed - matches expected URL
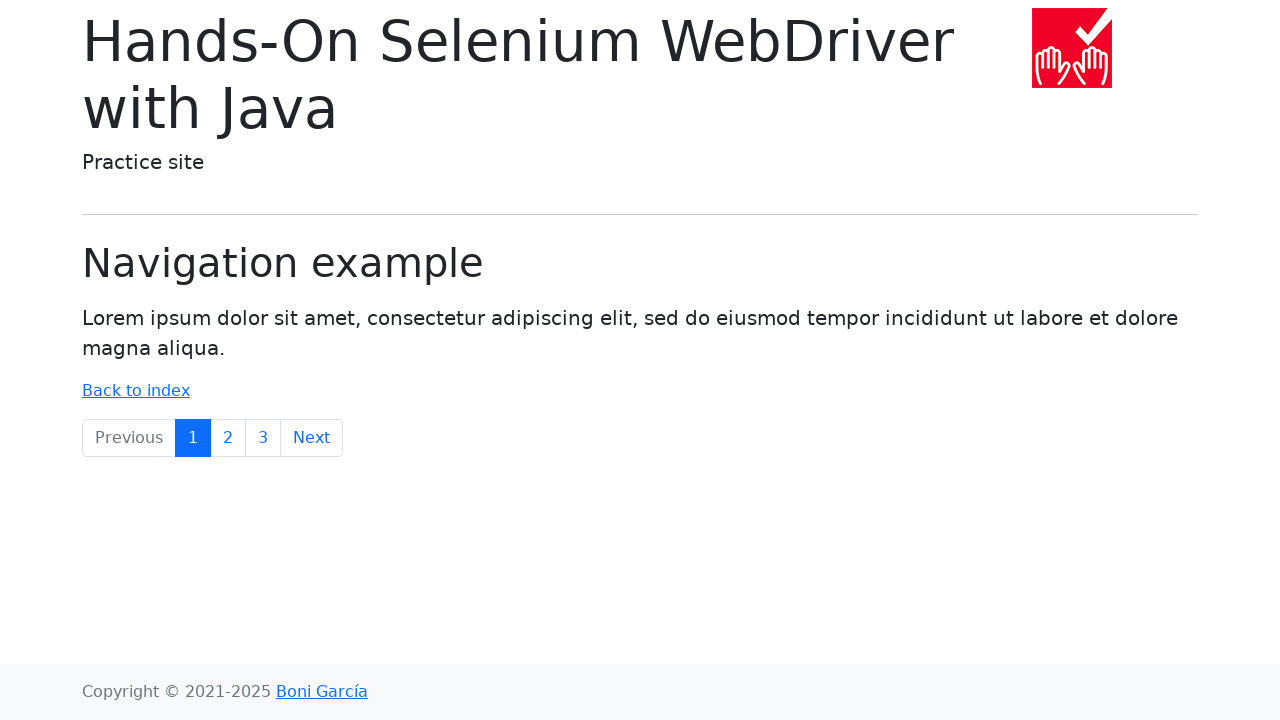

Navigated back to homepage from chapter 0, link 1
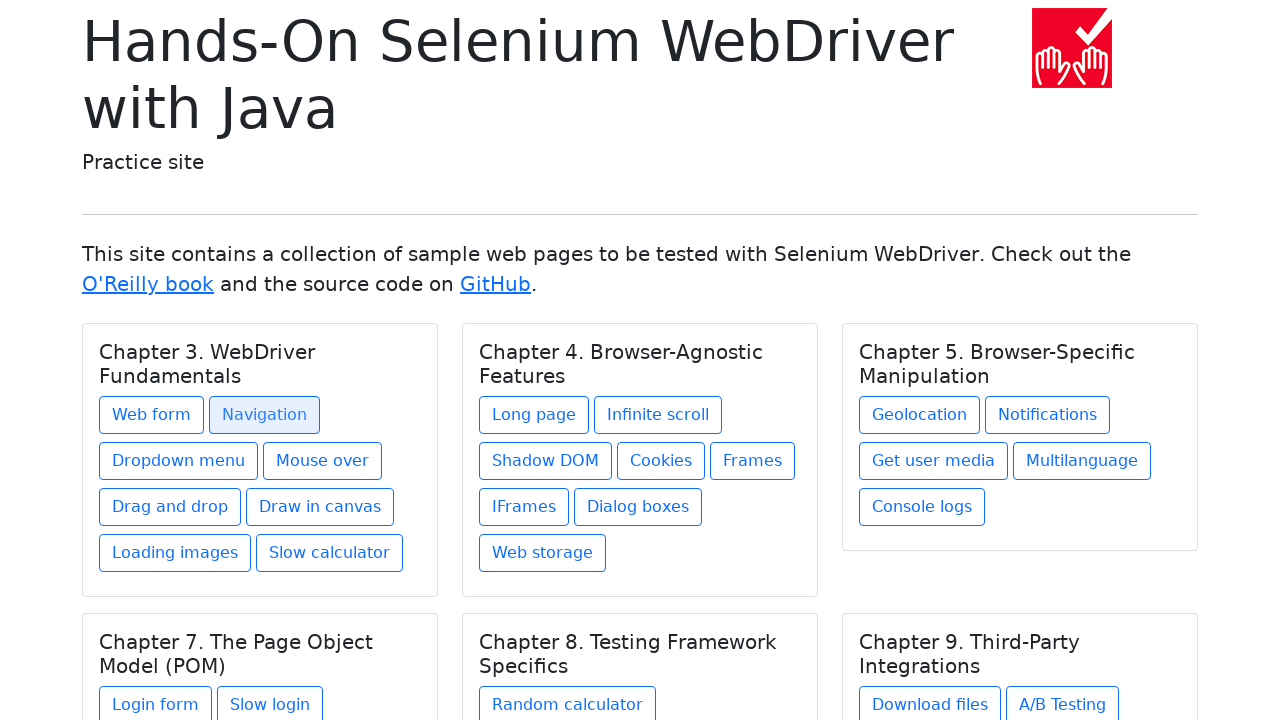

Re-queried chapter 0 before accessing link 2
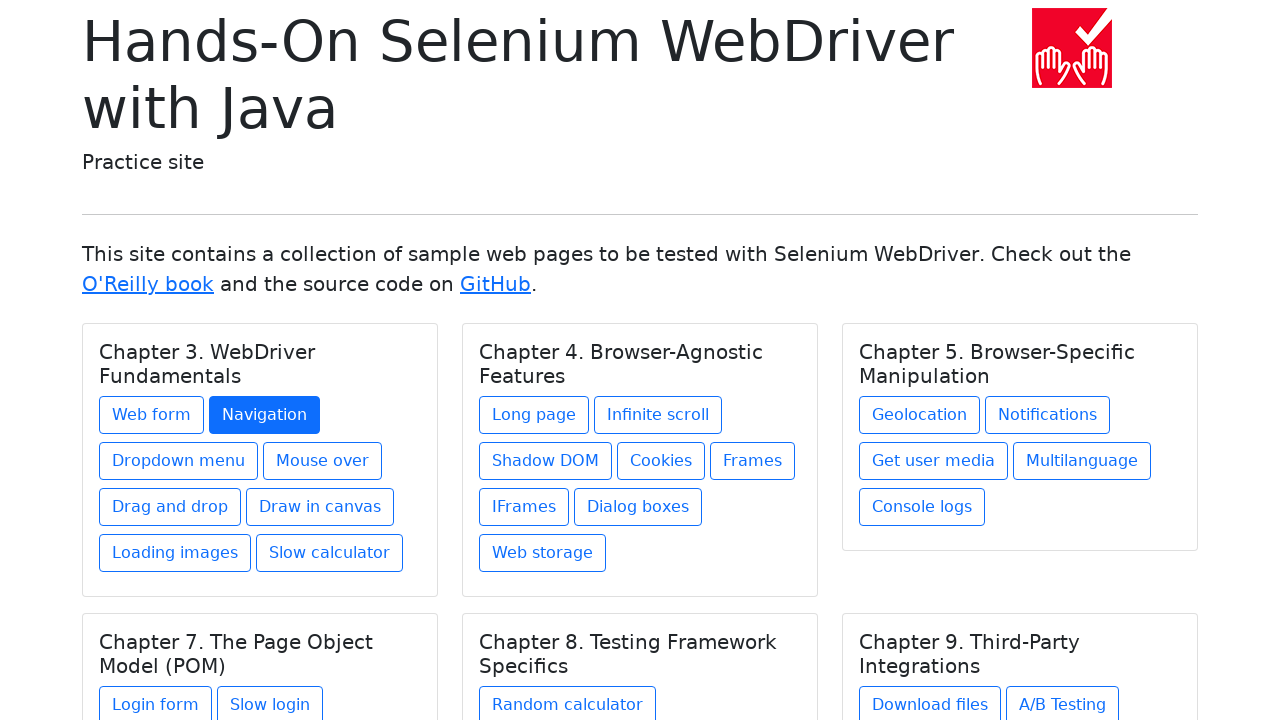

Located link 2 in chapter 0
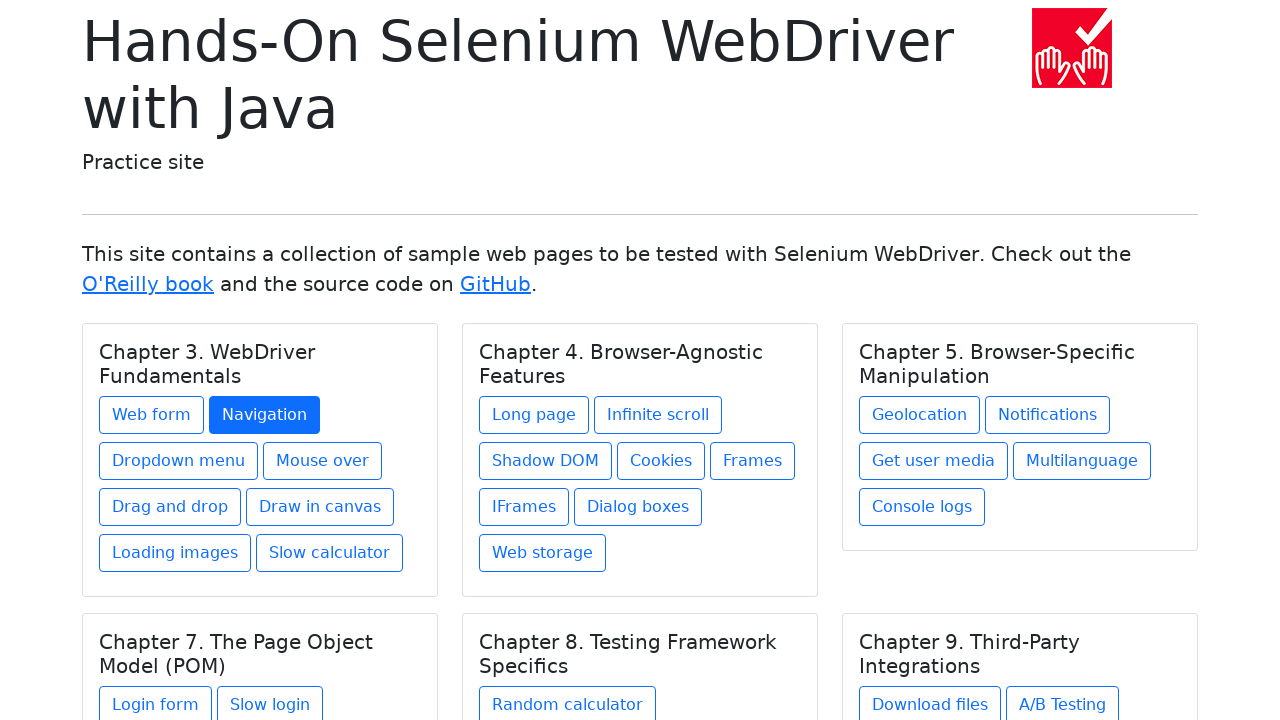

Retrieved href attribute: dropdown-menu.html
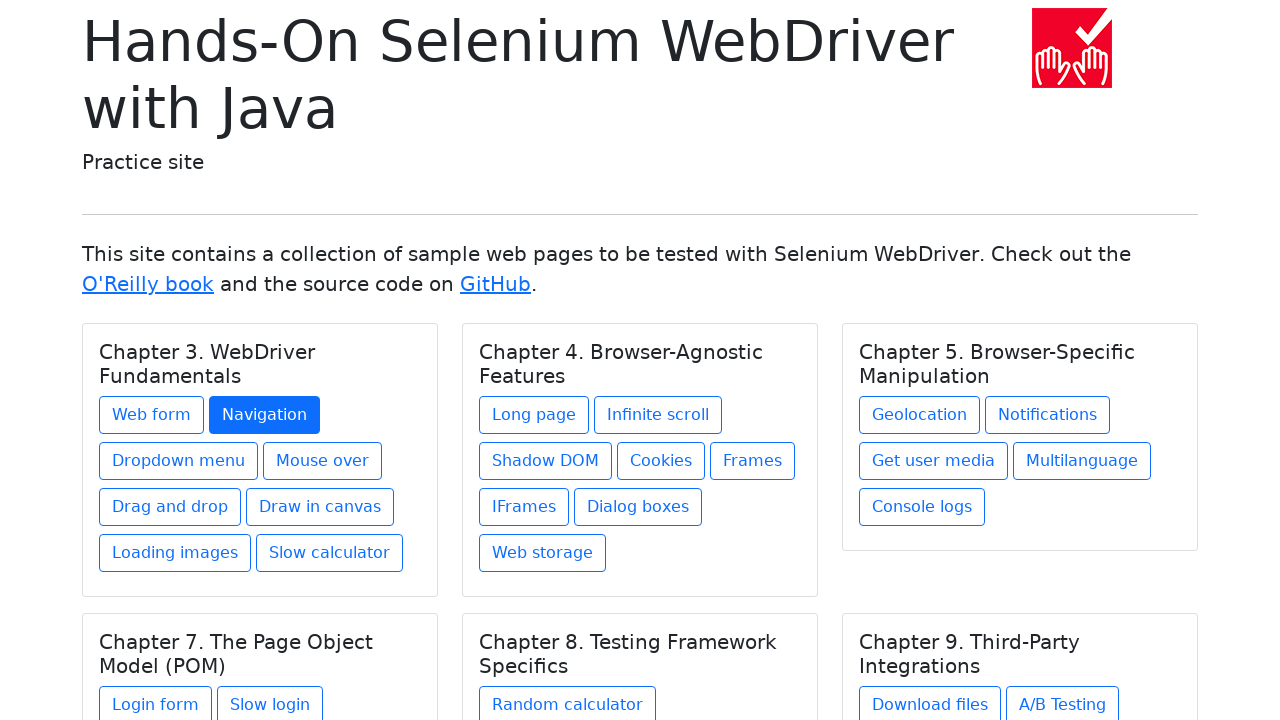

Constructed expected URL: https://bonigarcia.dev/selenium-webdriver-java/dropdown-menu.html
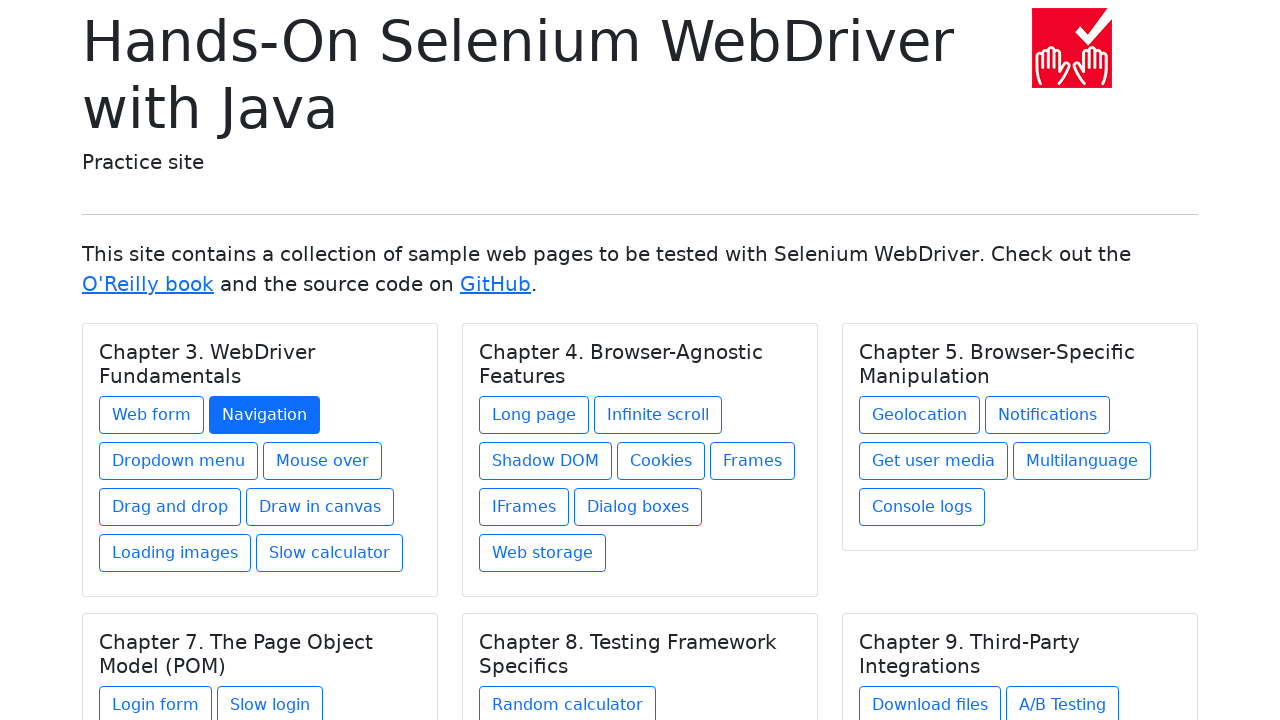

Clicked link 2 in chapter 0 at (178, 461) on xpath=//div/h5[@class='card-title'] >> nth=0 >> xpath=./../a >> nth=2
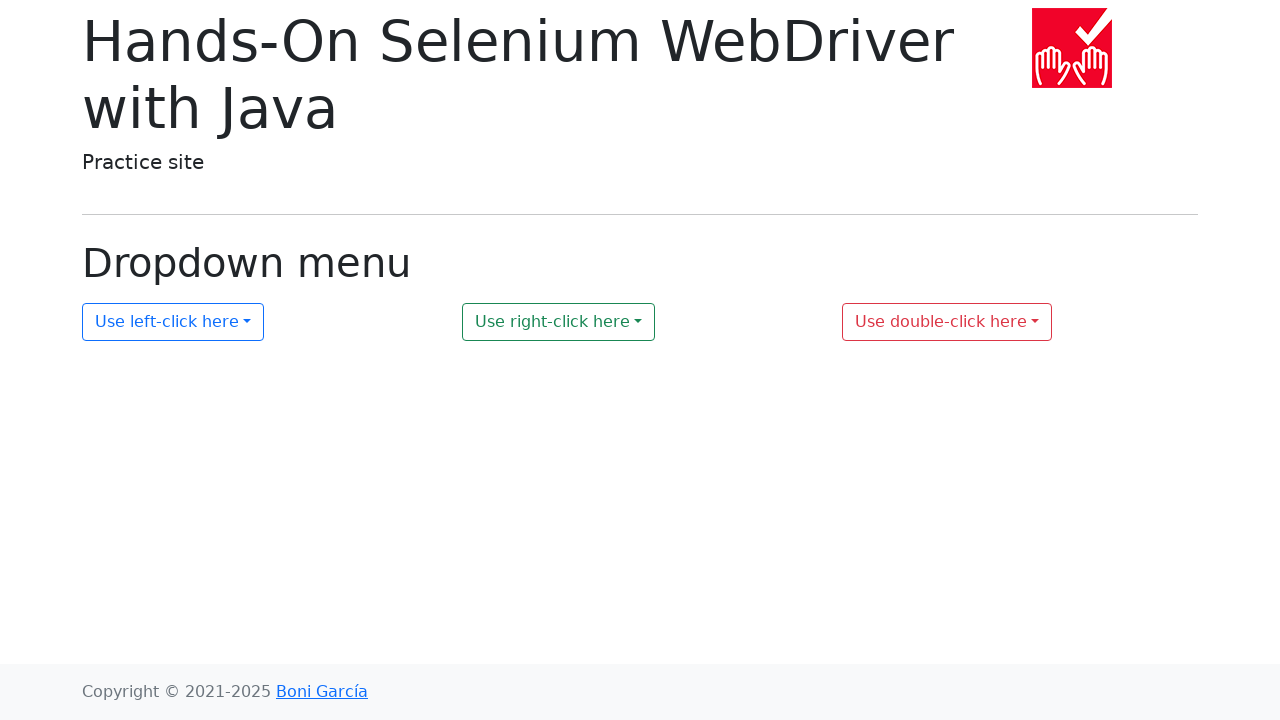

Verified navigation to URL: https://bonigarcia.dev/selenium-webdriver-java/dropdown-menu.html
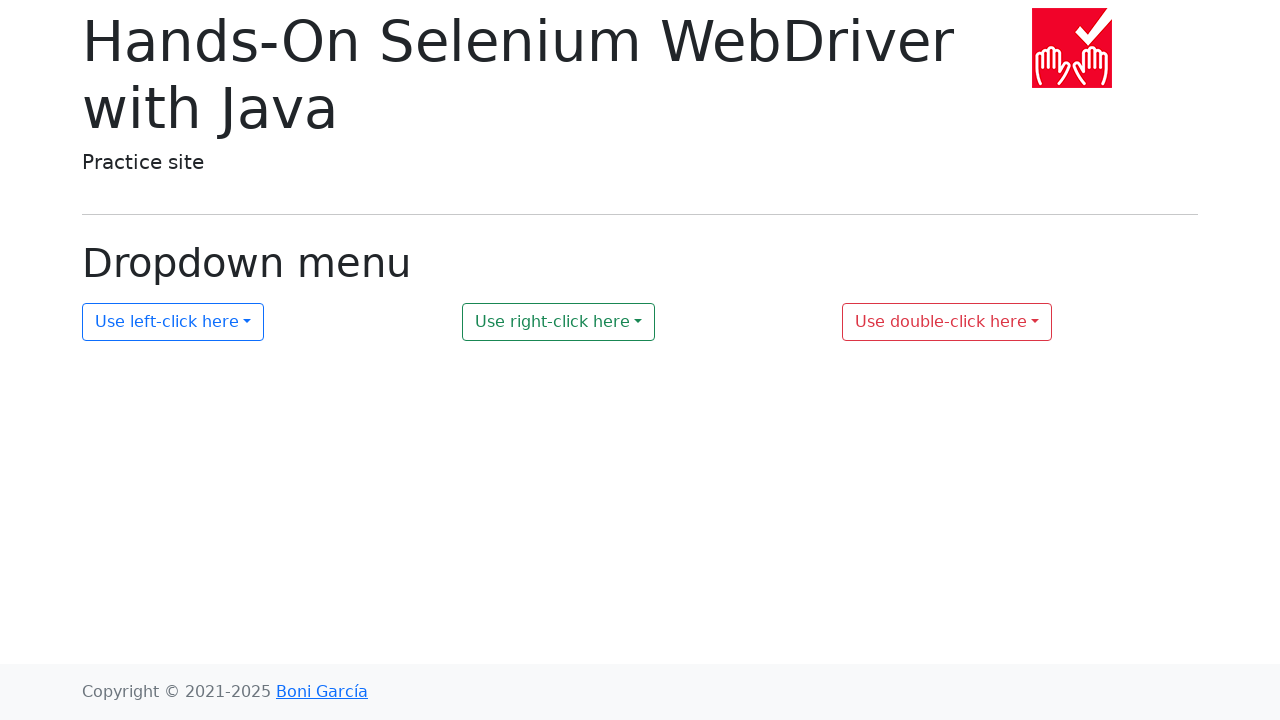

URL assertion passed - matches expected URL
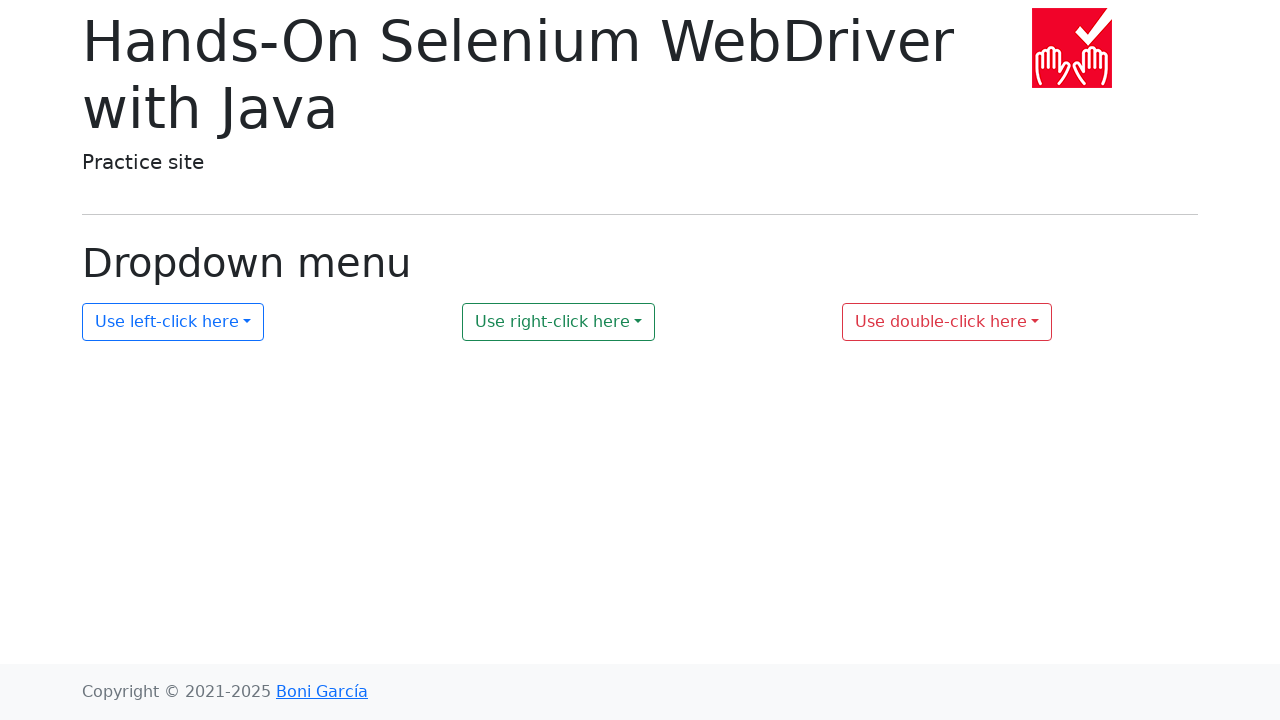

Navigated back to homepage from chapter 0, link 2
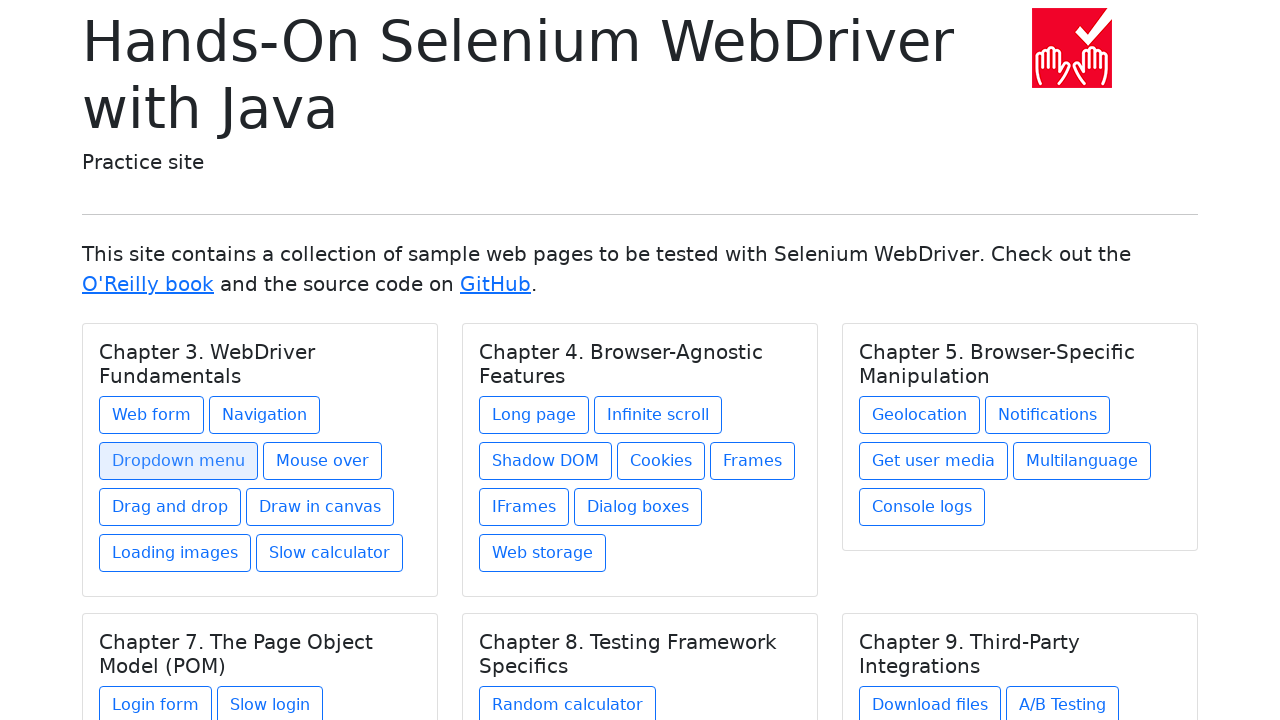

Re-queried chapter 0 before accessing link 3
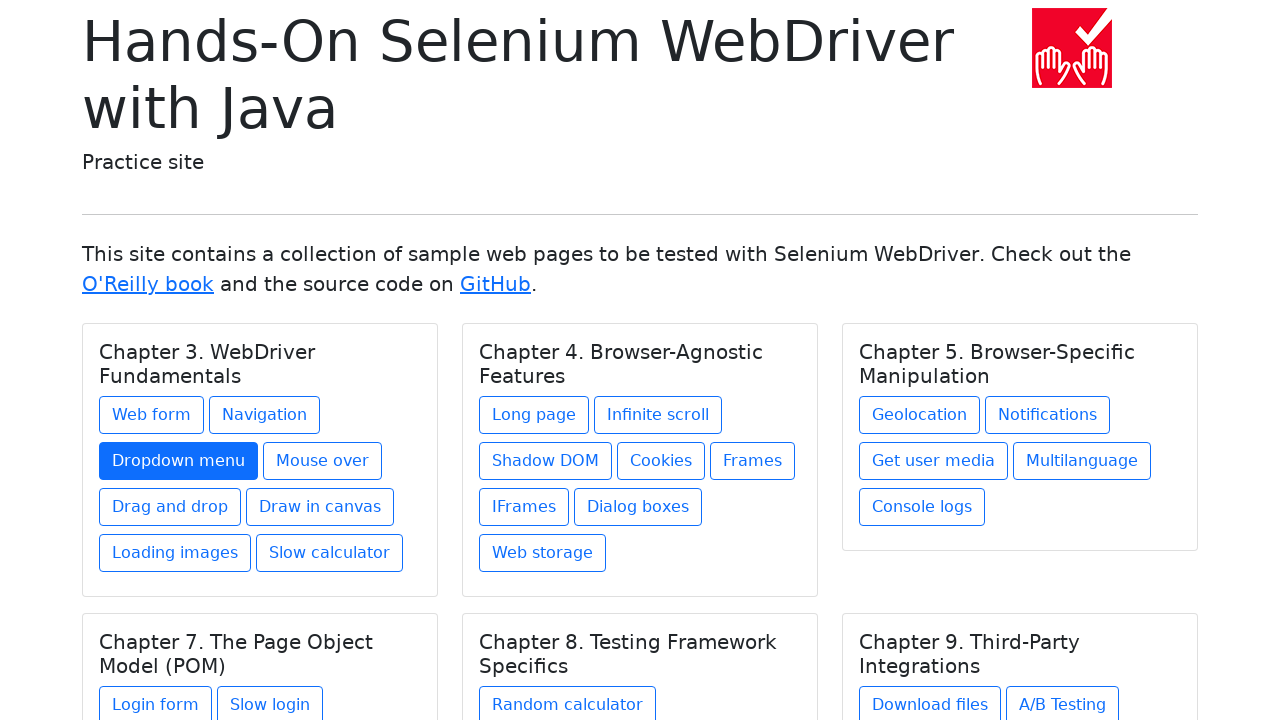

Located link 3 in chapter 0
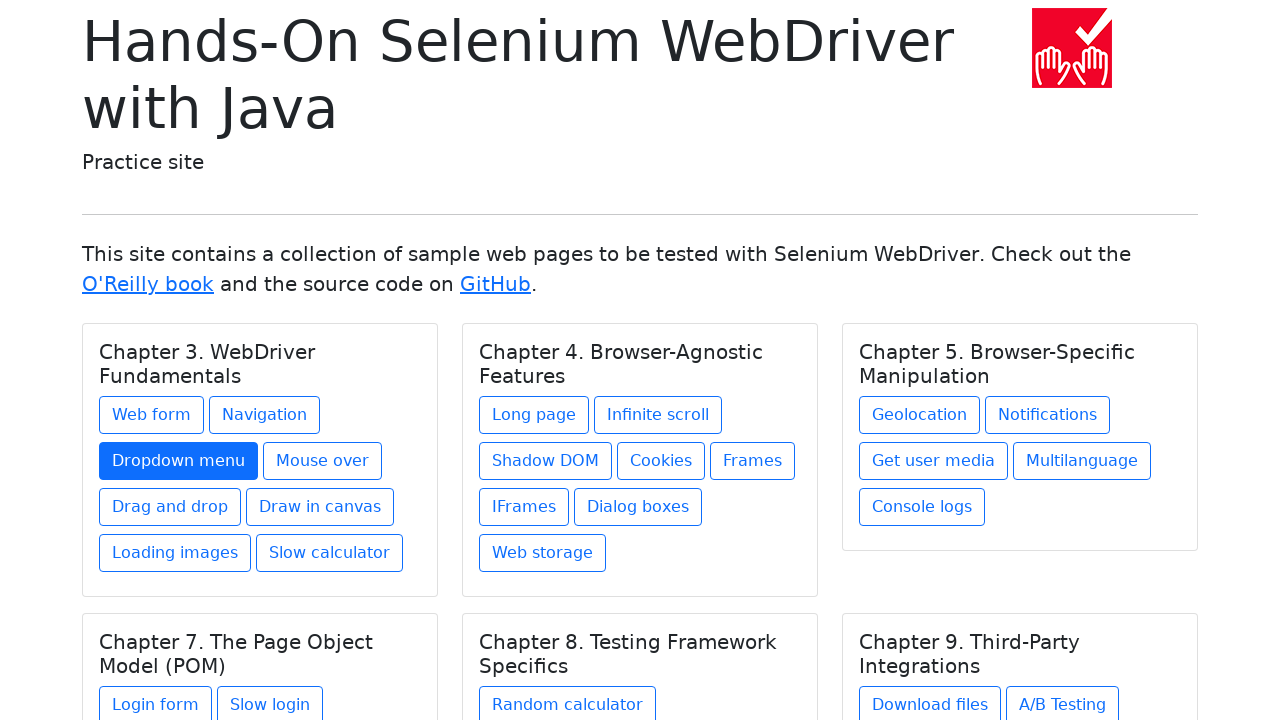

Retrieved href attribute: mouse-over.html
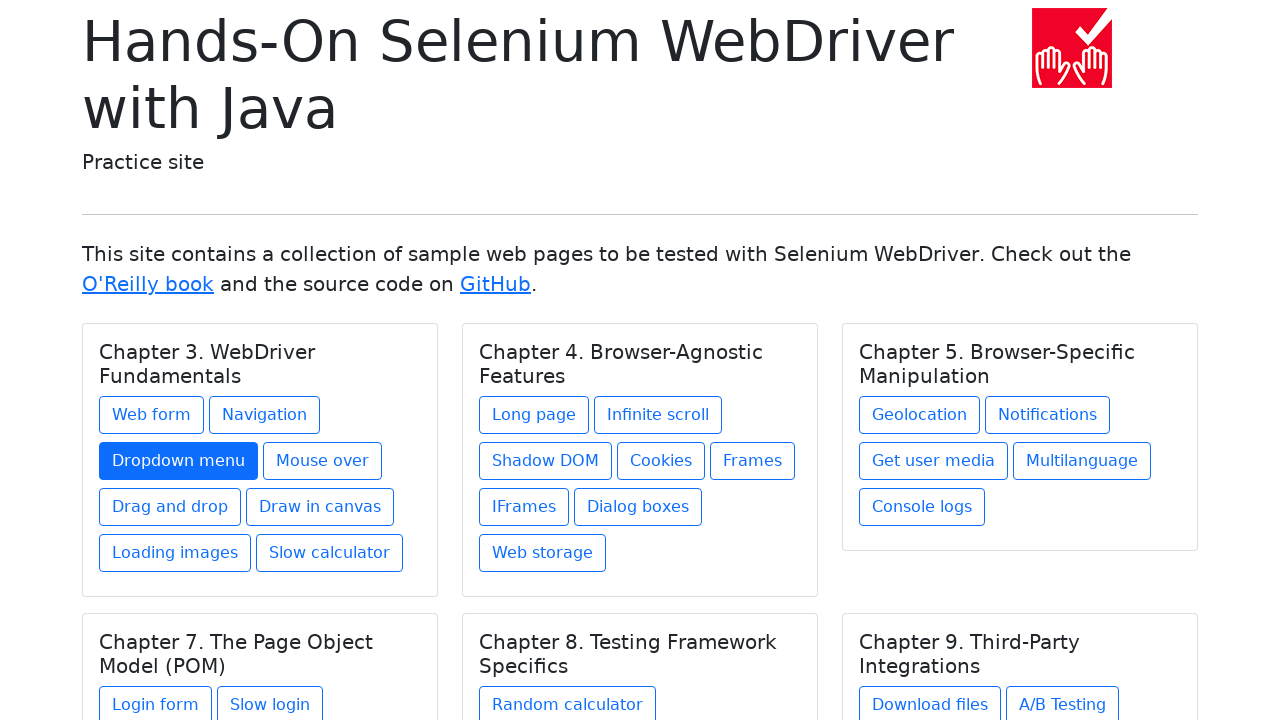

Constructed expected URL: https://bonigarcia.dev/selenium-webdriver-java/mouse-over.html
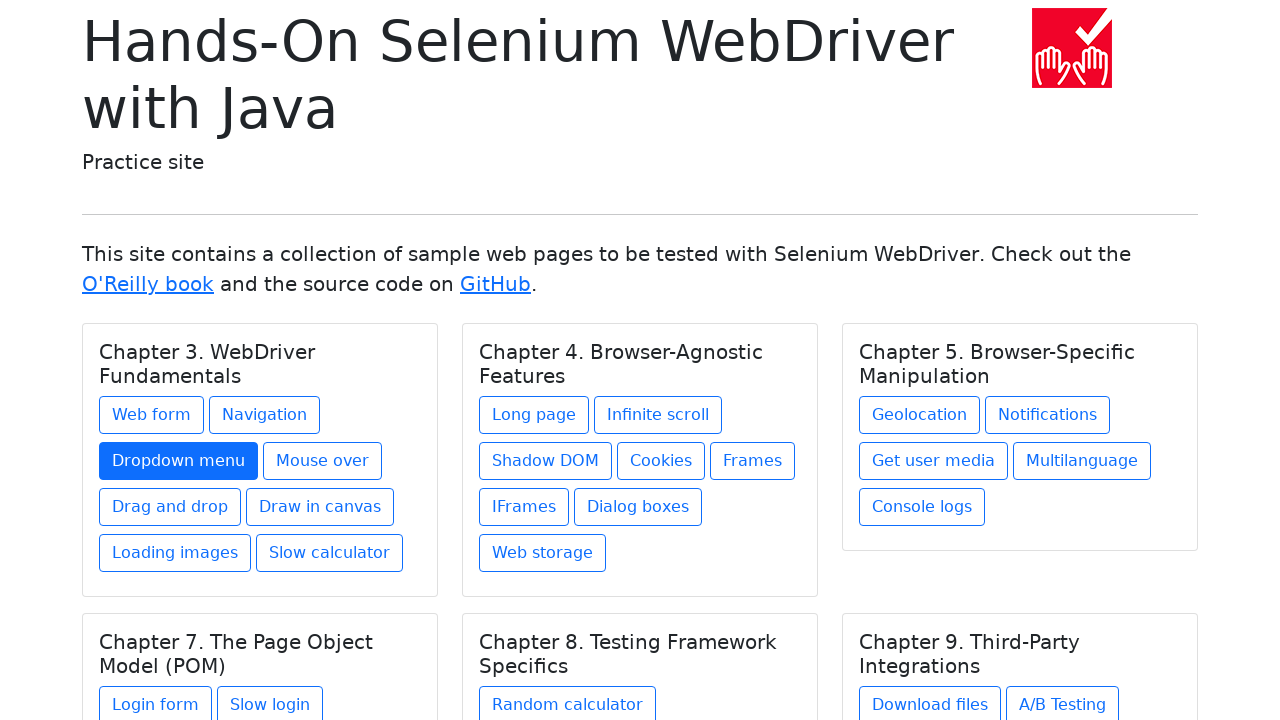

Clicked link 3 in chapter 0 at (322, 461) on xpath=//div/h5[@class='card-title'] >> nth=0 >> xpath=./../a >> nth=3
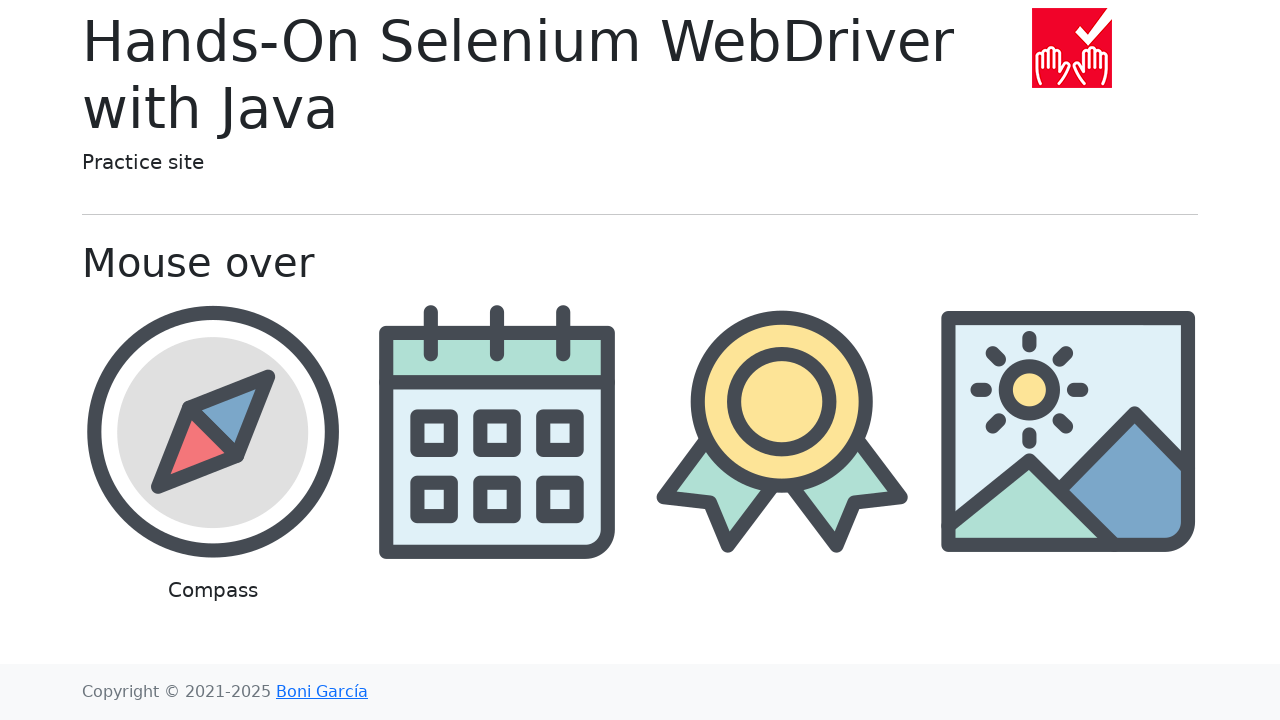

Verified navigation to URL: https://bonigarcia.dev/selenium-webdriver-java/mouse-over.html
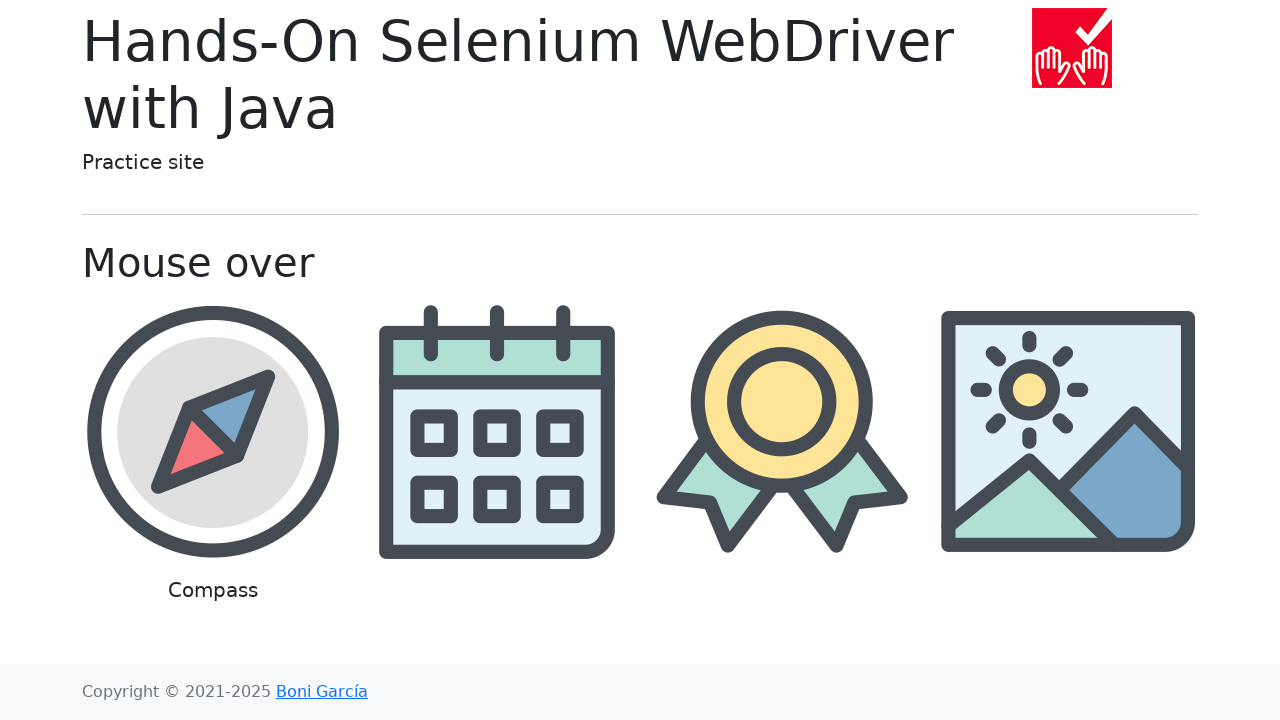

URL assertion passed - matches expected URL
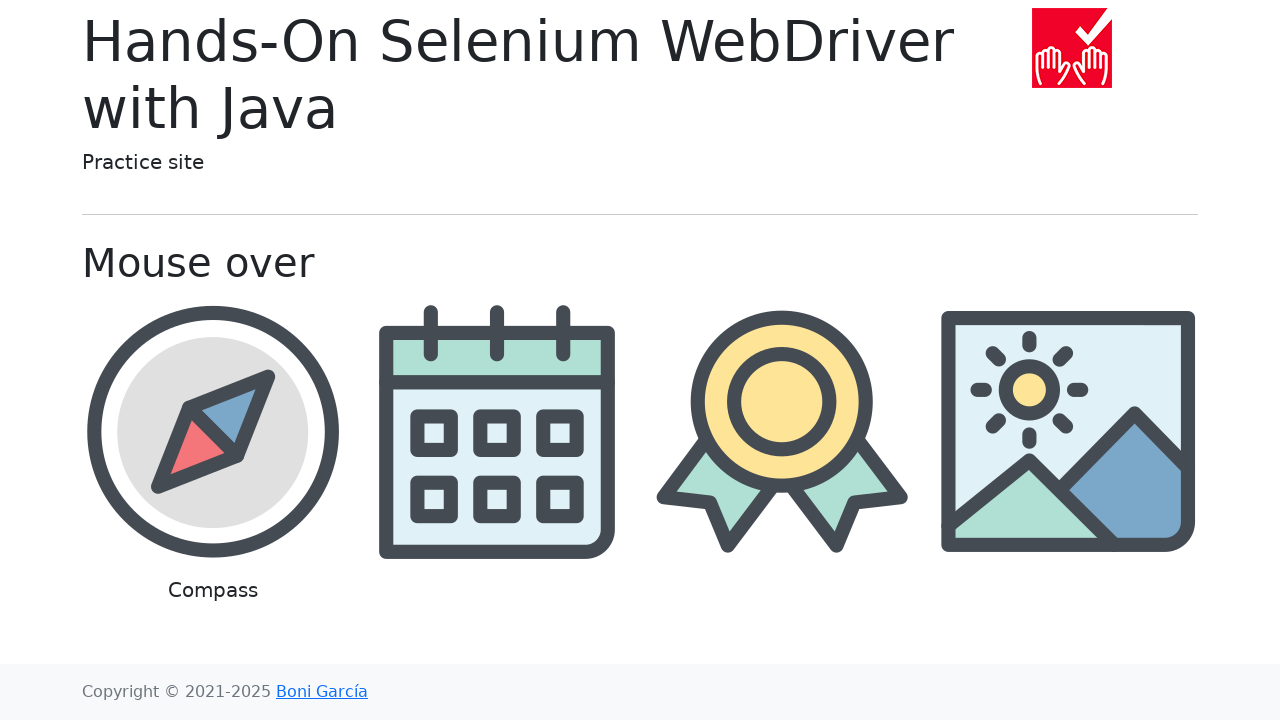

Navigated back to homepage from chapter 0, link 3
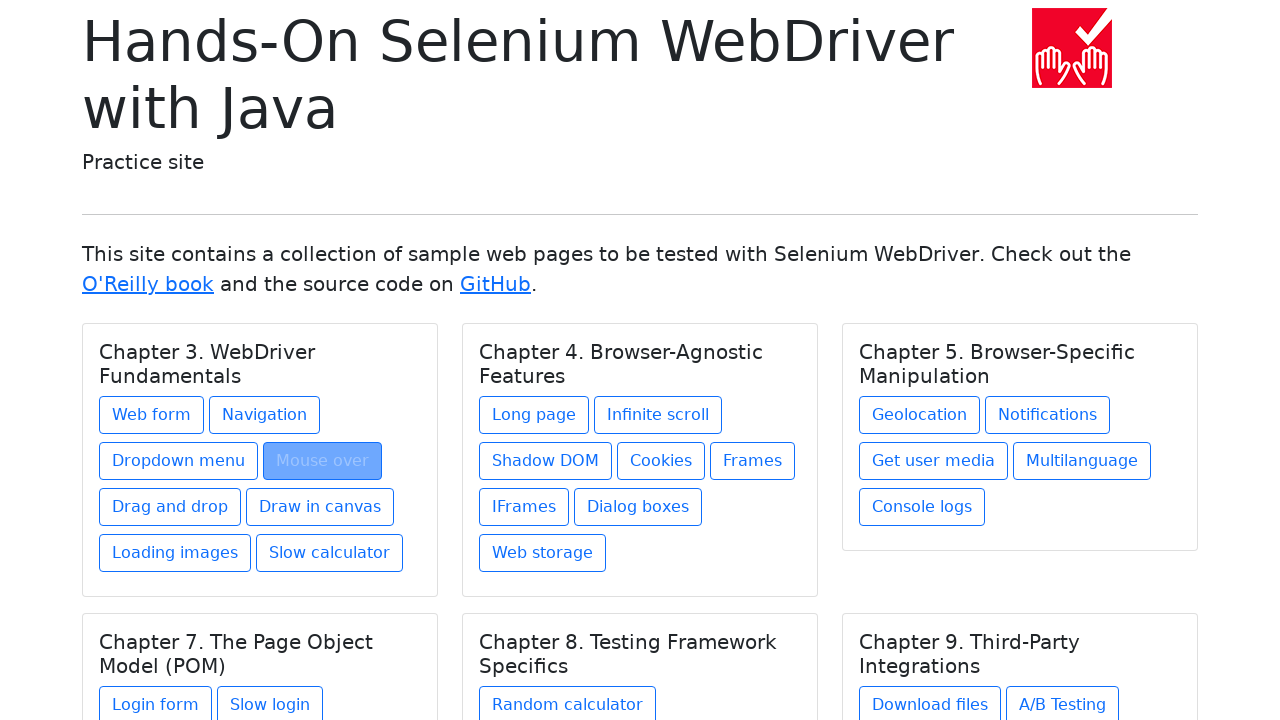

Re-queried chapter 0 before accessing link 4
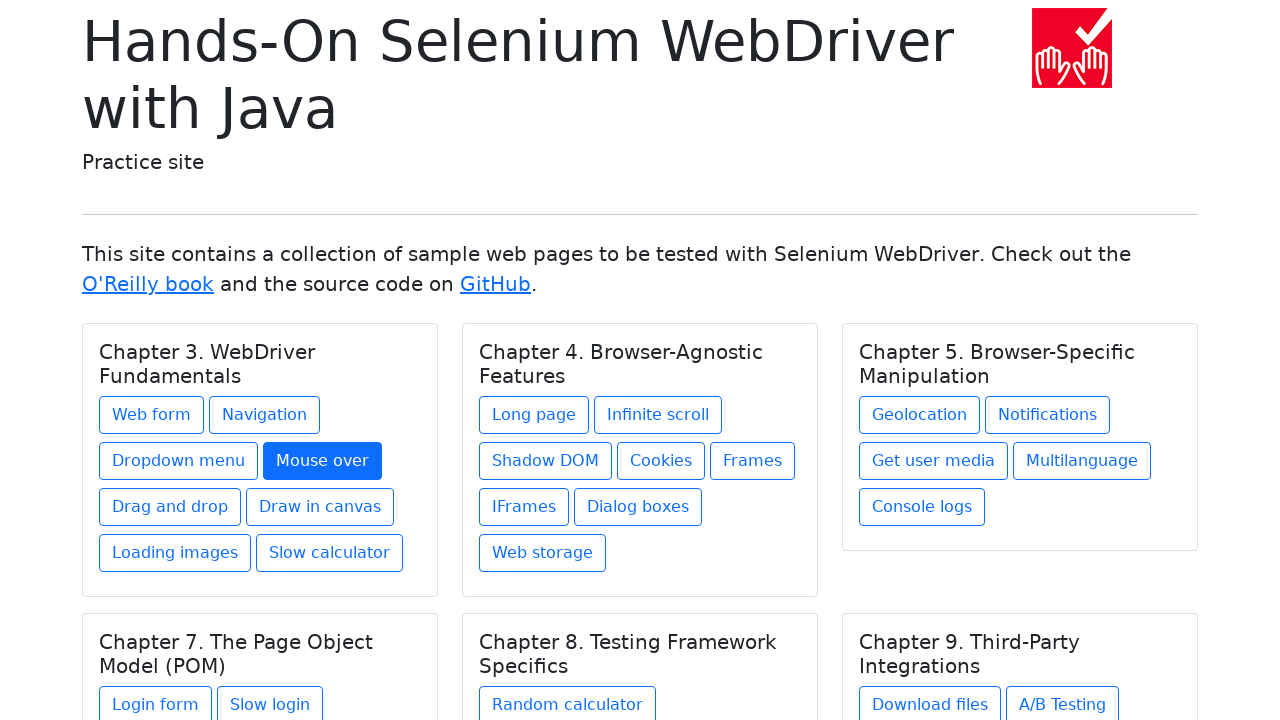

Located link 4 in chapter 0
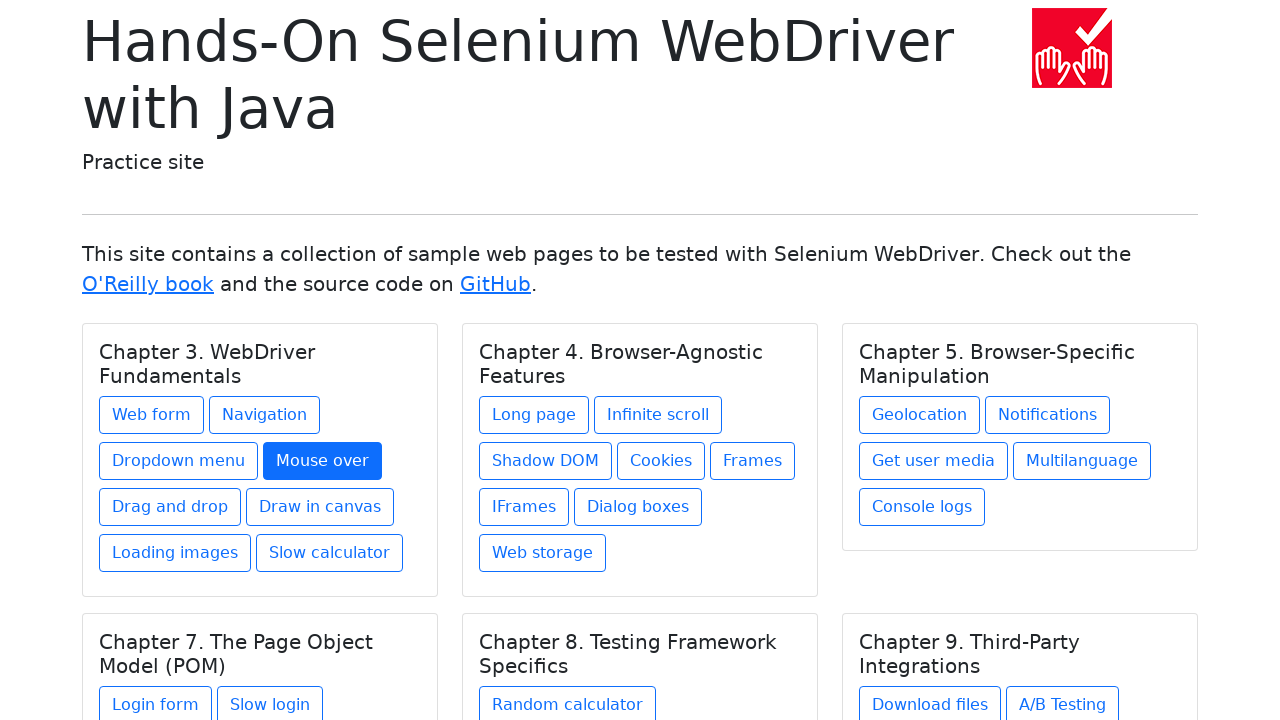

Retrieved href attribute: drag-and-drop.html
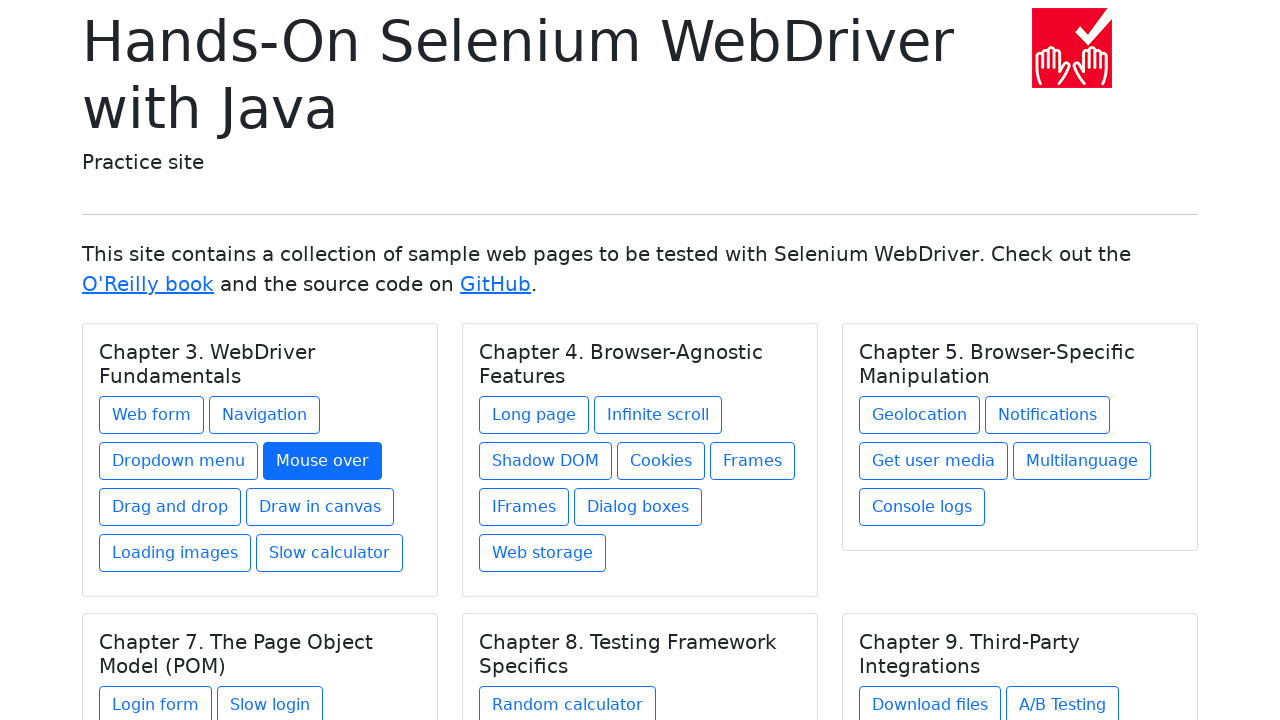

Constructed expected URL: https://bonigarcia.dev/selenium-webdriver-java/drag-and-drop.html
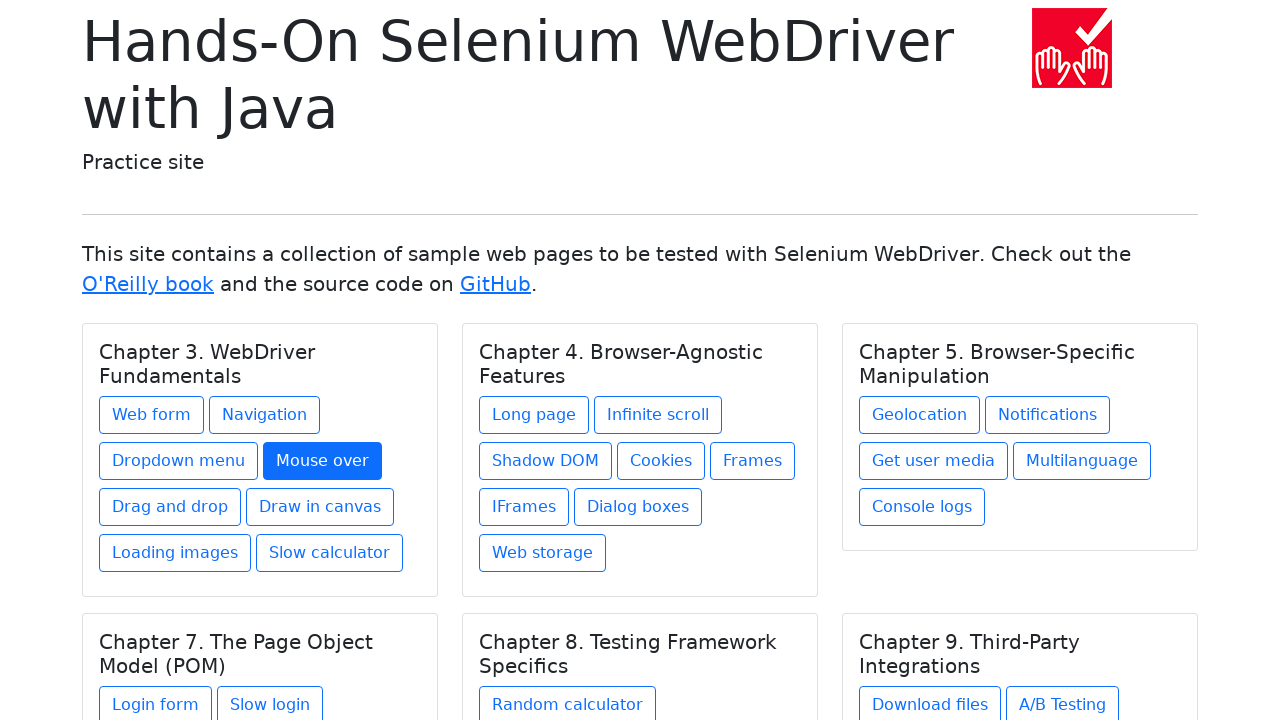

Clicked link 4 in chapter 0 at (170, 507) on xpath=//div/h5[@class='card-title'] >> nth=0 >> xpath=./../a >> nth=4
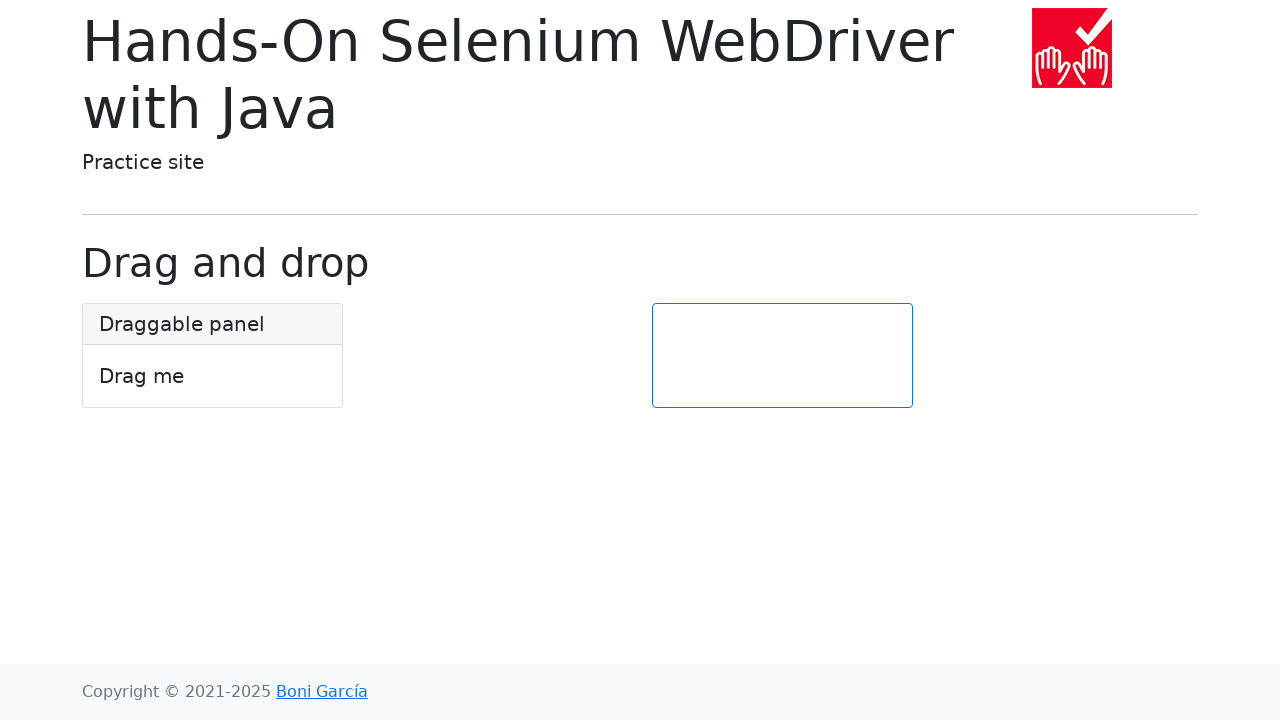

Verified navigation to URL: https://bonigarcia.dev/selenium-webdriver-java/drag-and-drop.html
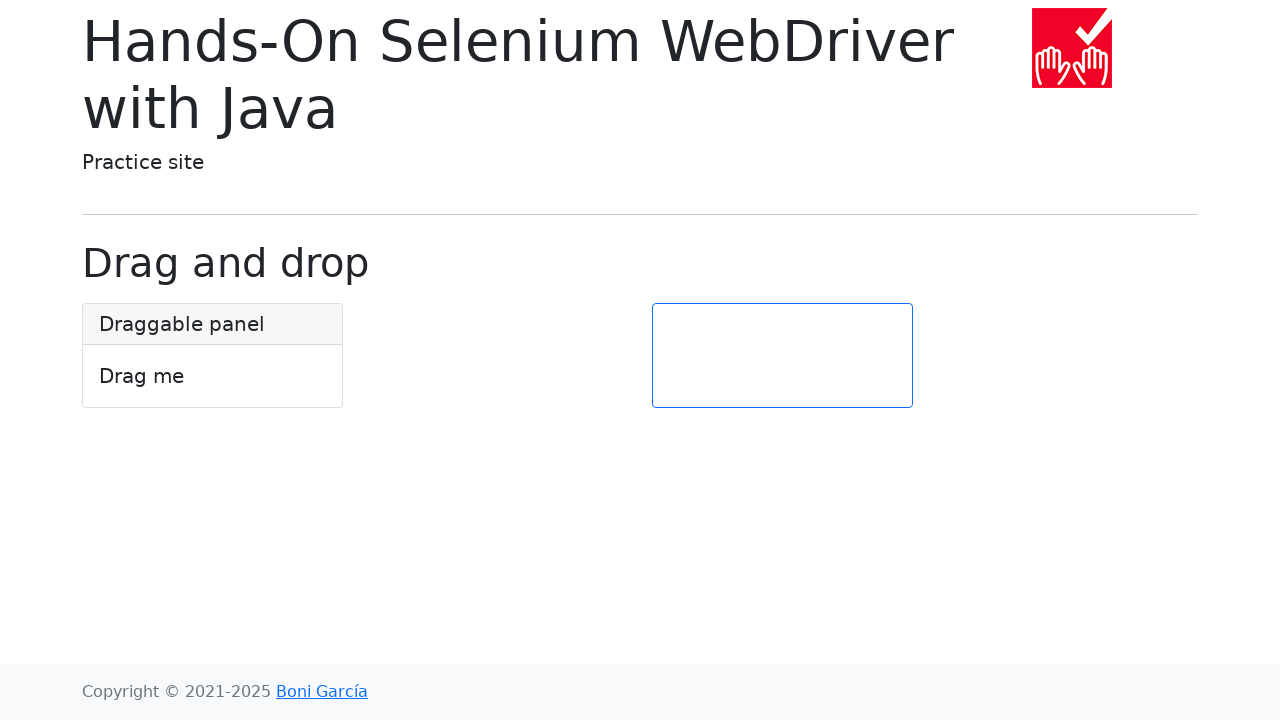

URL assertion passed - matches expected URL
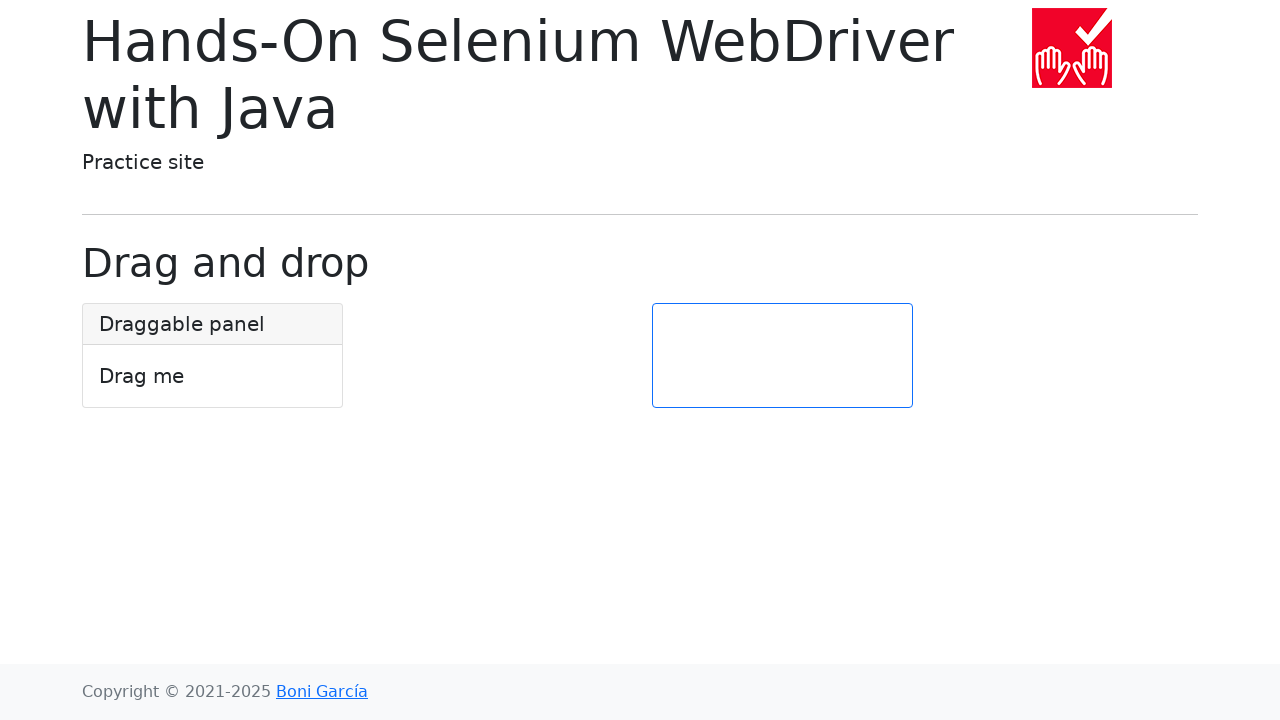

Navigated back to homepage from chapter 0, link 4
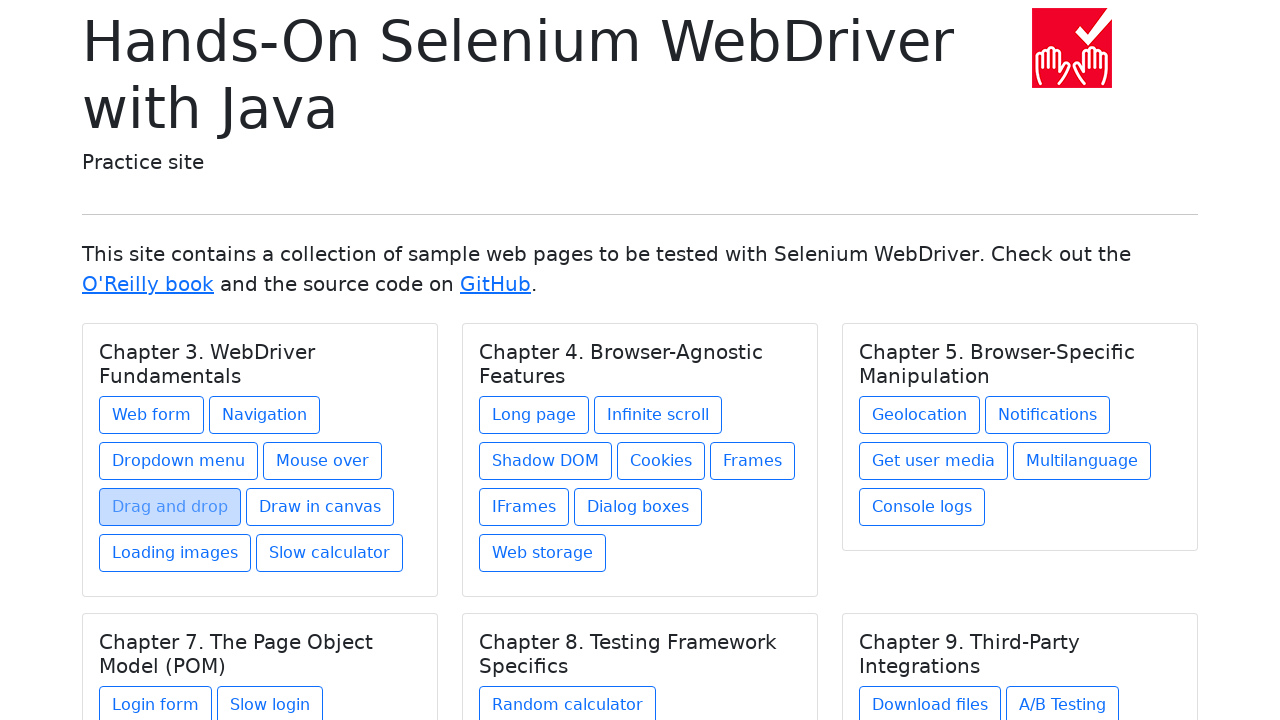

Re-queried chapter 0 before accessing link 5
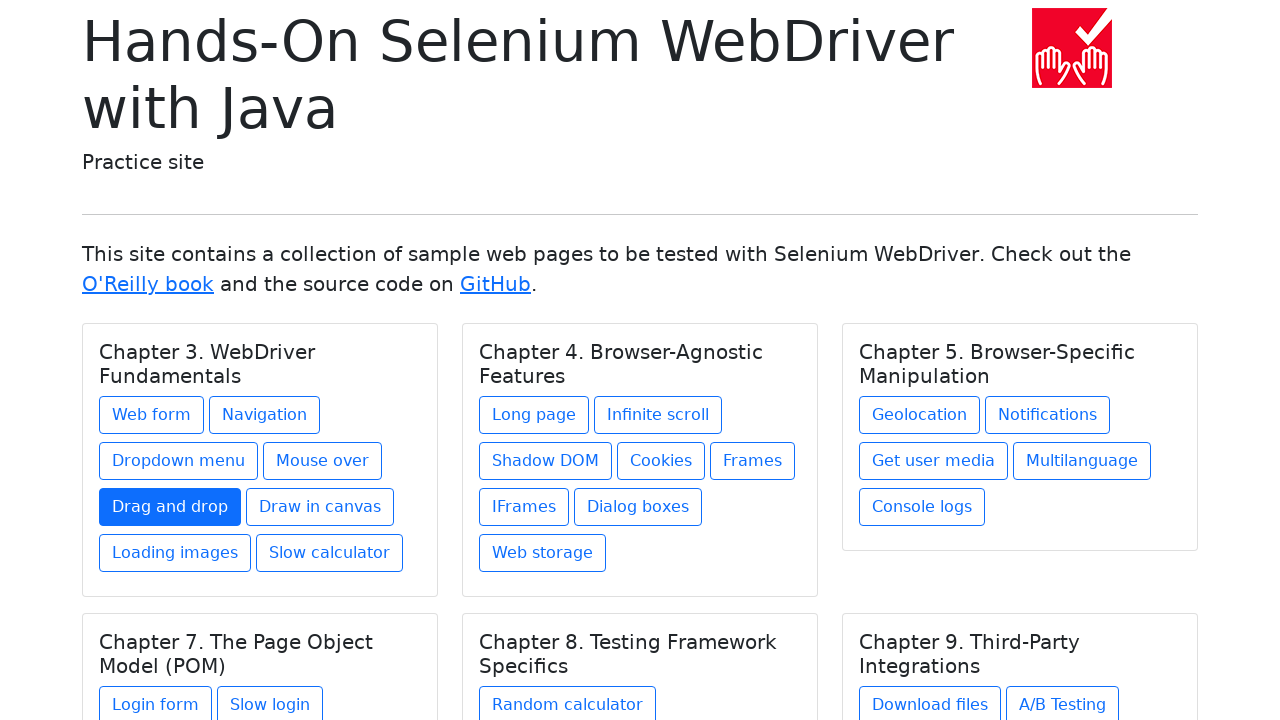

Located link 5 in chapter 0
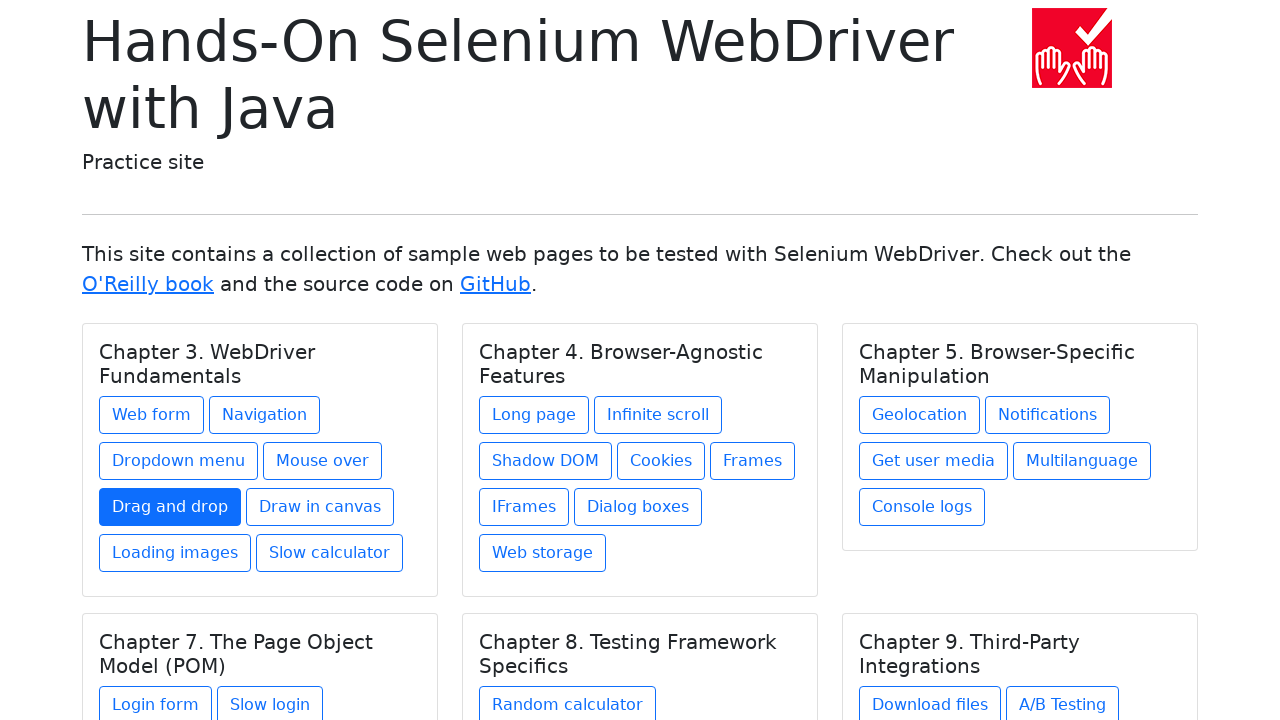

Retrieved href attribute: draw-in-canvas.html
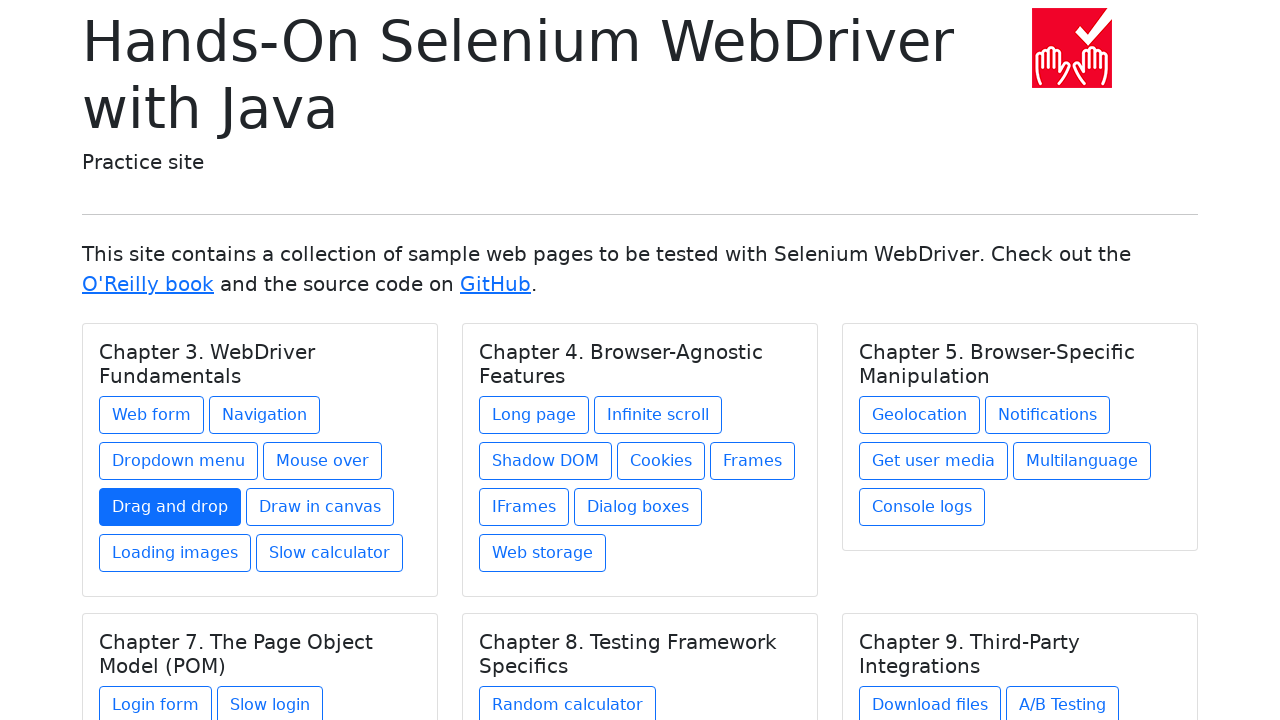

Constructed expected URL: https://bonigarcia.dev/selenium-webdriver-java/draw-in-canvas.html
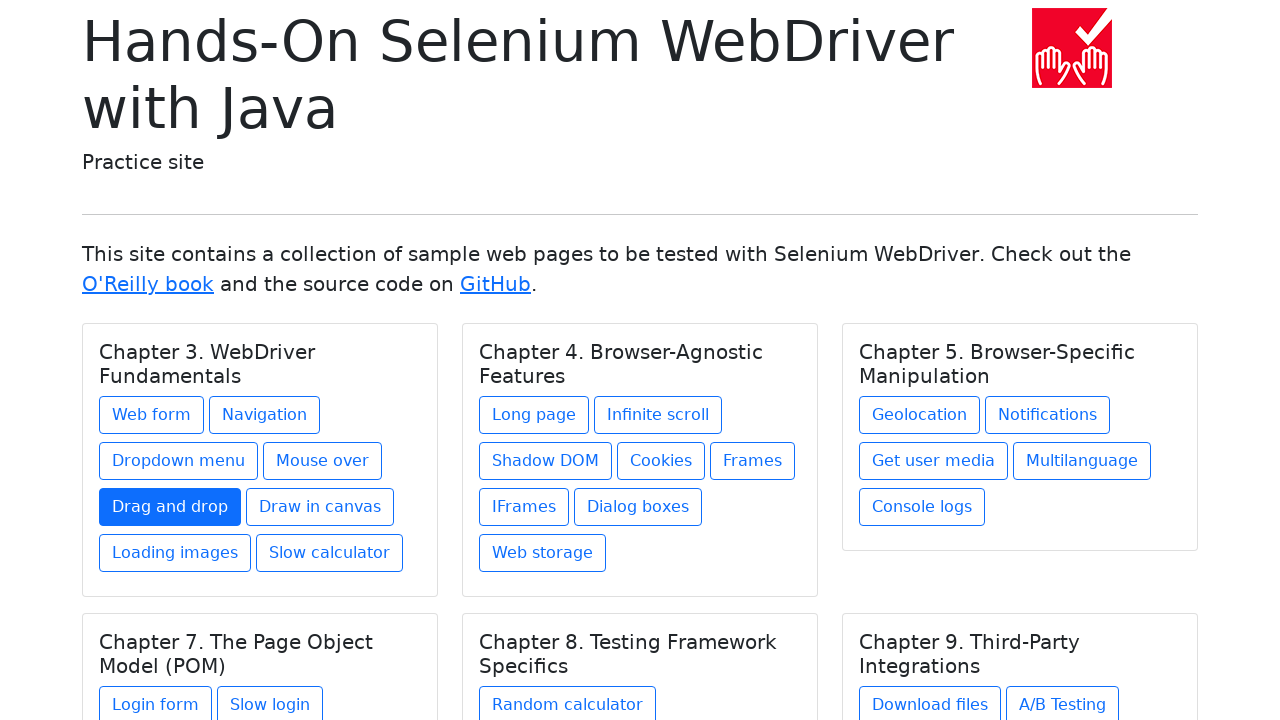

Clicked link 5 in chapter 0 at (320, 507) on xpath=//div/h5[@class='card-title'] >> nth=0 >> xpath=./../a >> nth=5
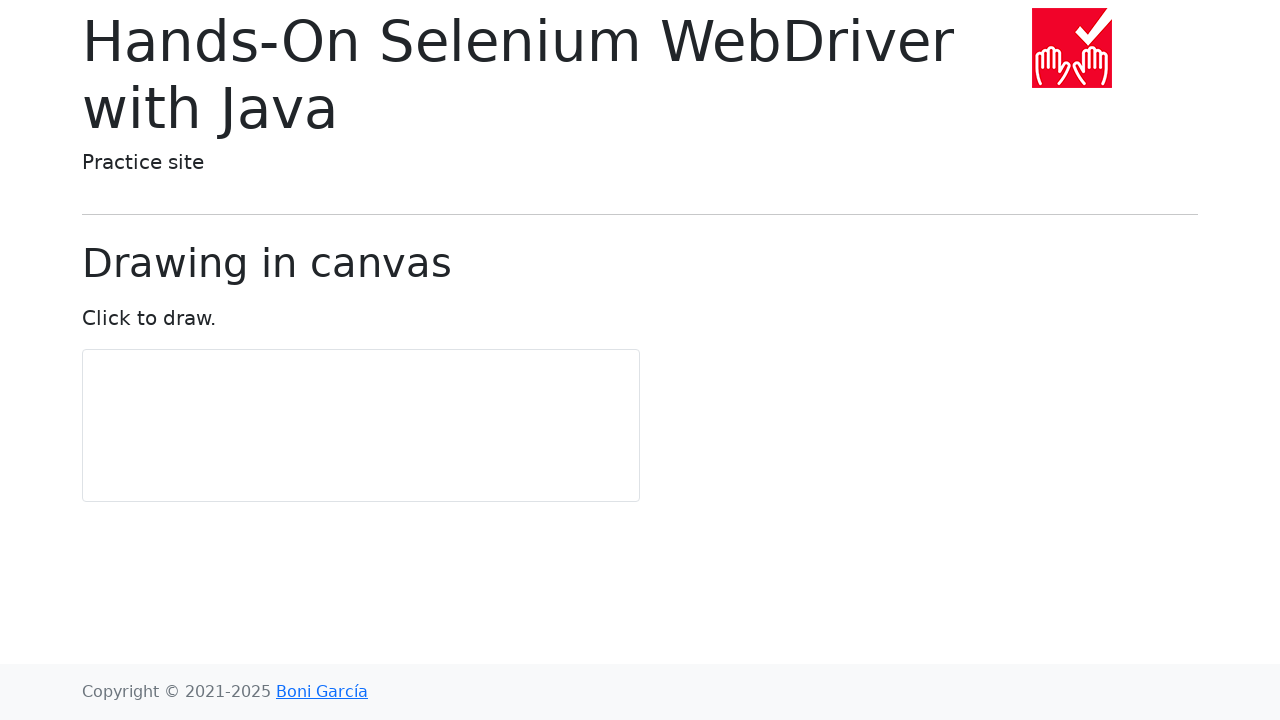

Verified navigation to URL: https://bonigarcia.dev/selenium-webdriver-java/draw-in-canvas.html
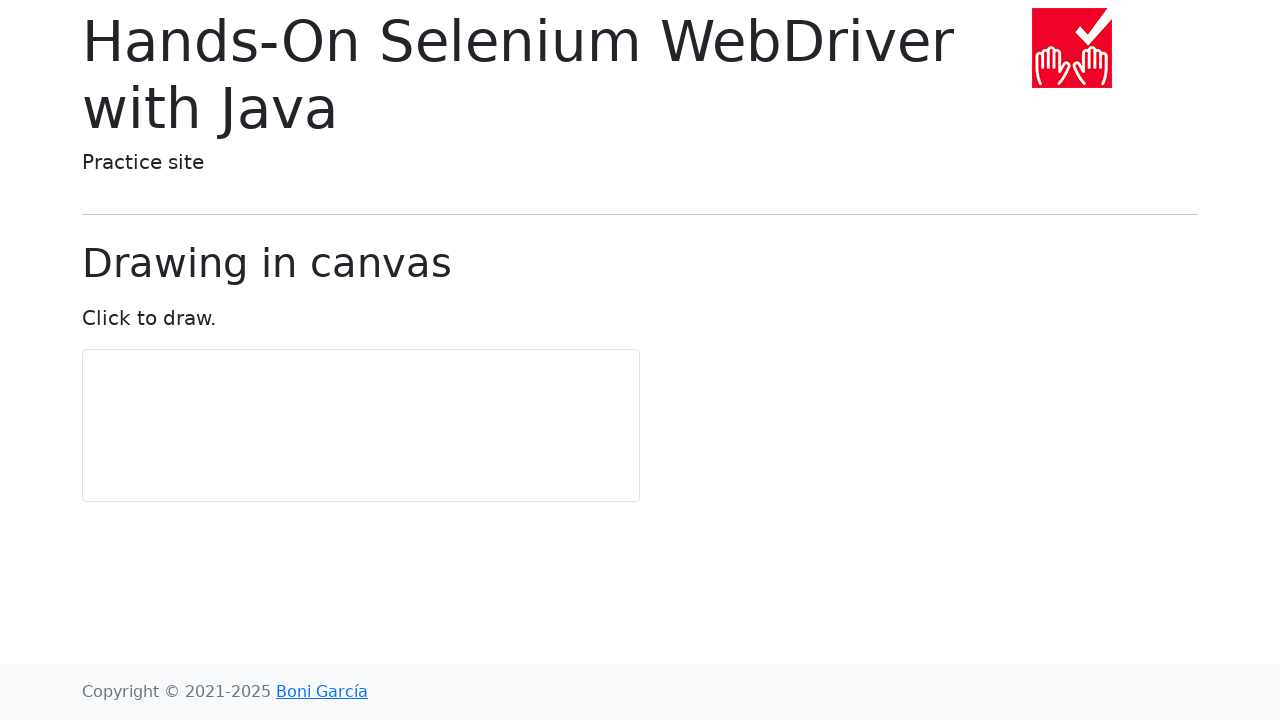

URL assertion passed - matches expected URL
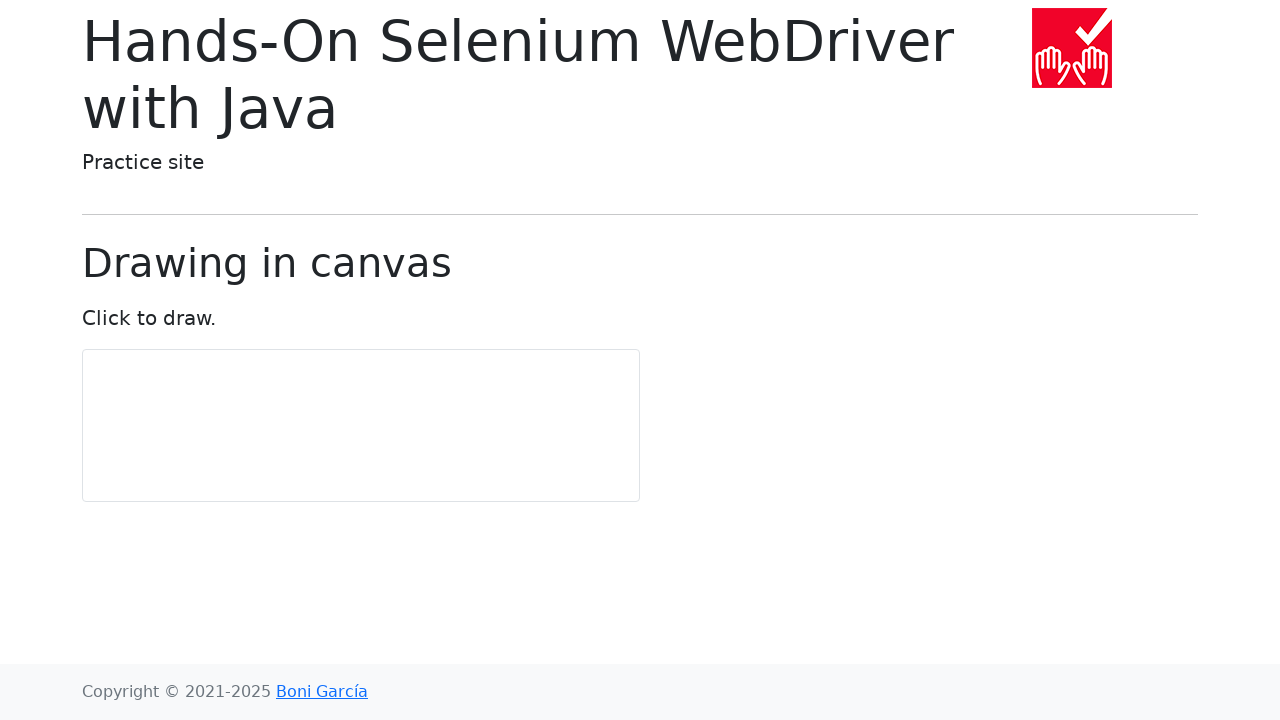

Navigated back to homepage from chapter 0, link 5
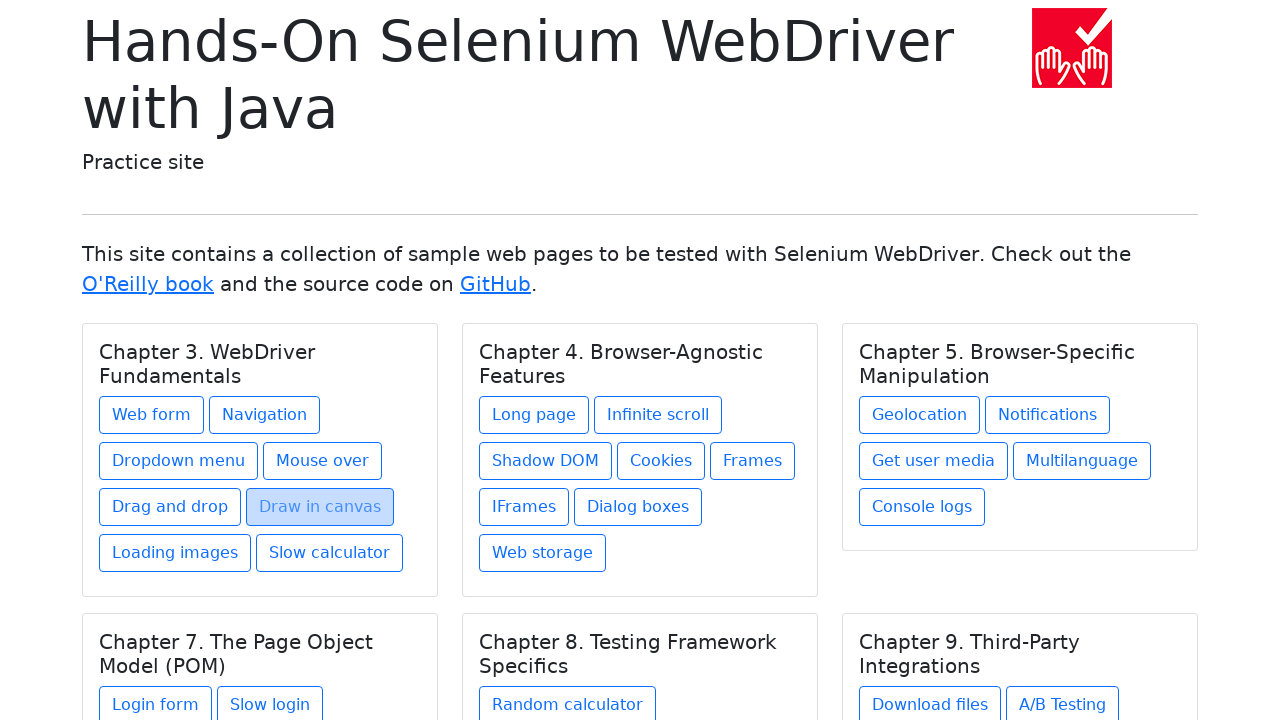

Re-queried chapter 0 before accessing link 6
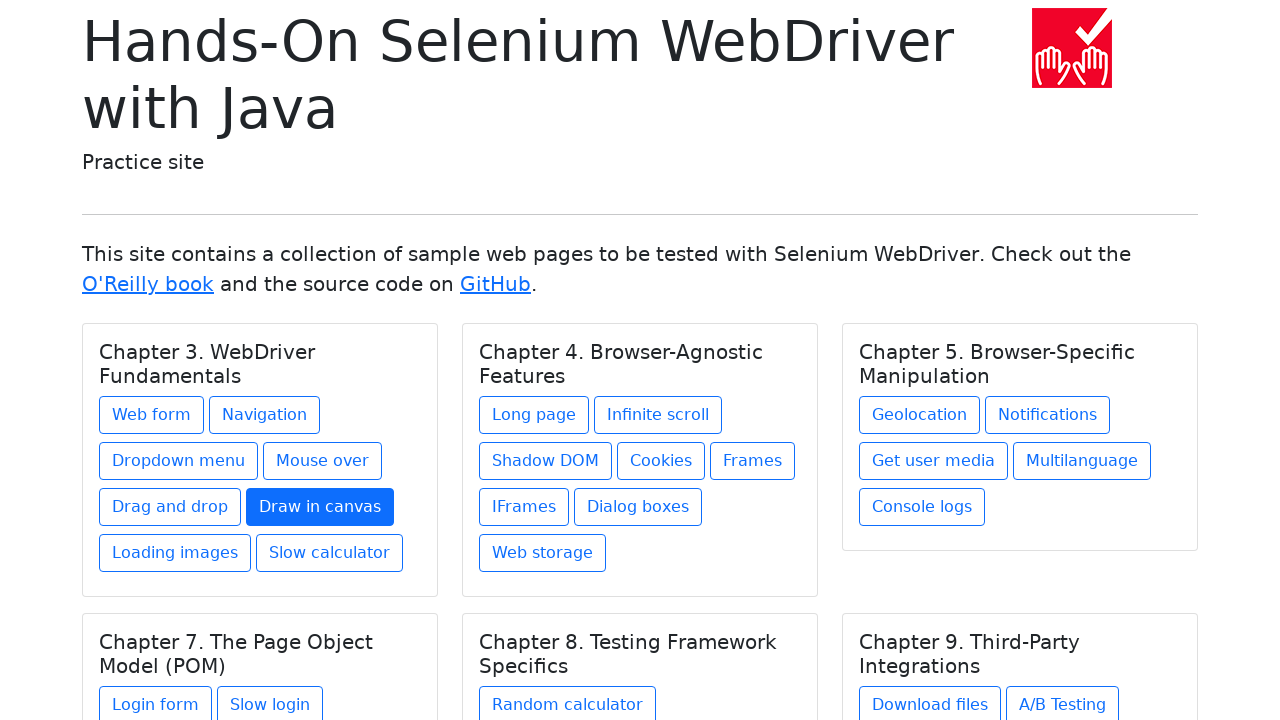

Located link 6 in chapter 0
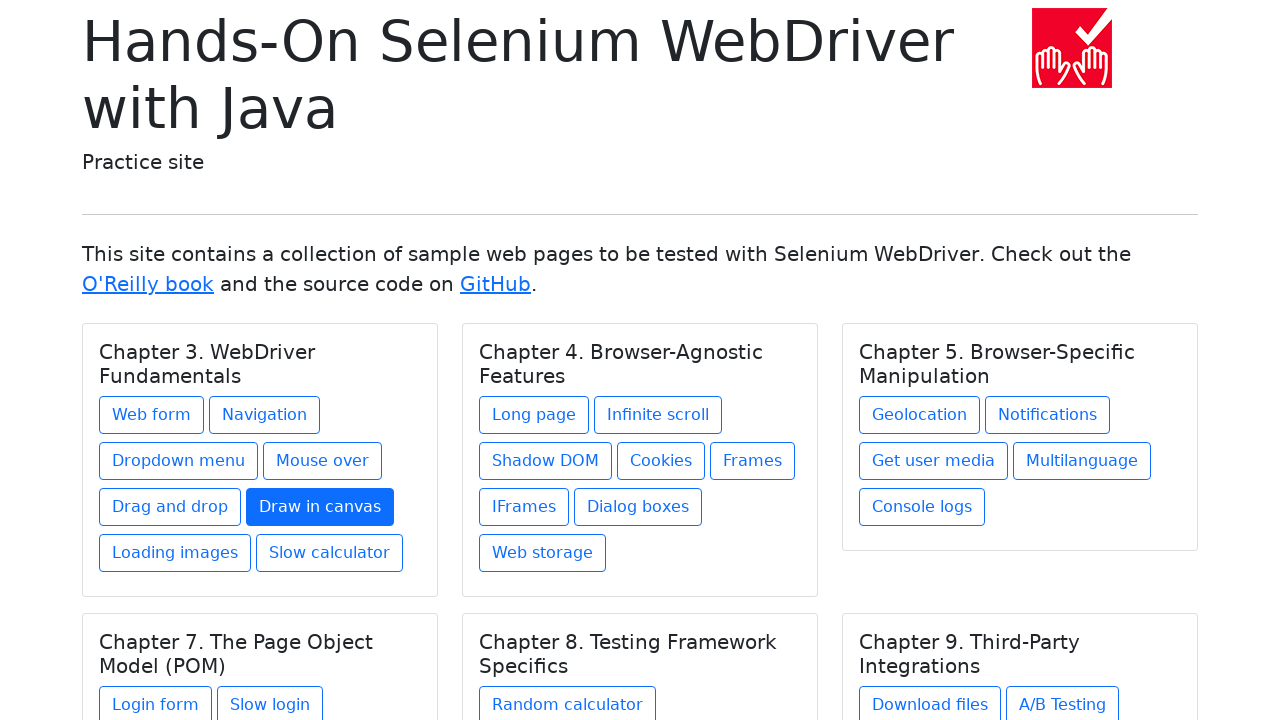

Retrieved href attribute: loading-images.html
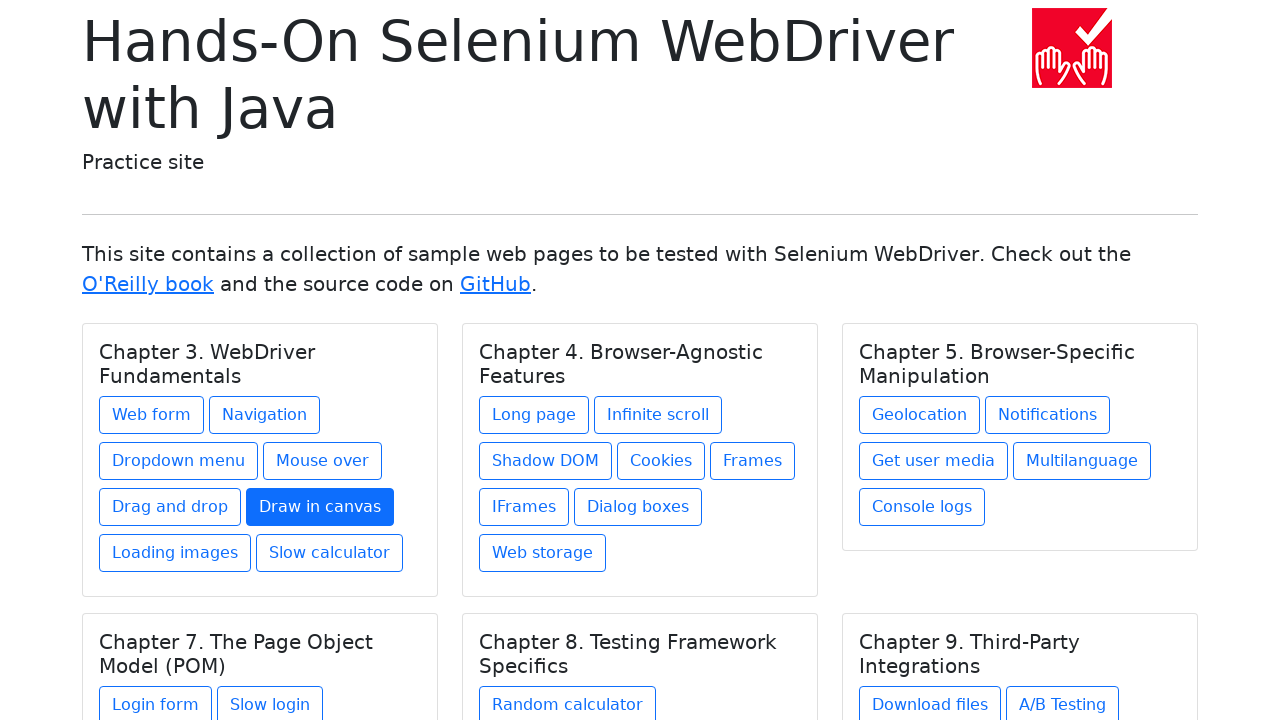

Constructed expected URL: https://bonigarcia.dev/selenium-webdriver-java/loading-images.html
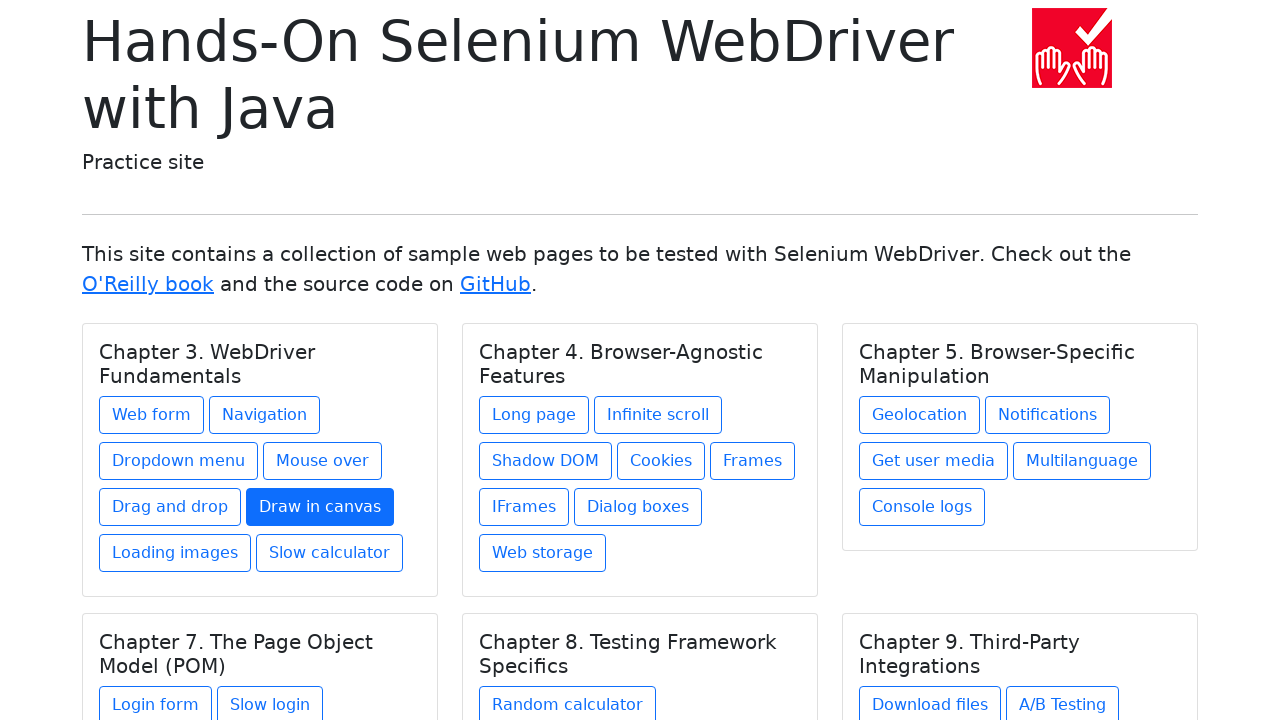

Clicked link 6 in chapter 0 at (175, 553) on xpath=//div/h5[@class='card-title'] >> nth=0 >> xpath=./../a >> nth=6
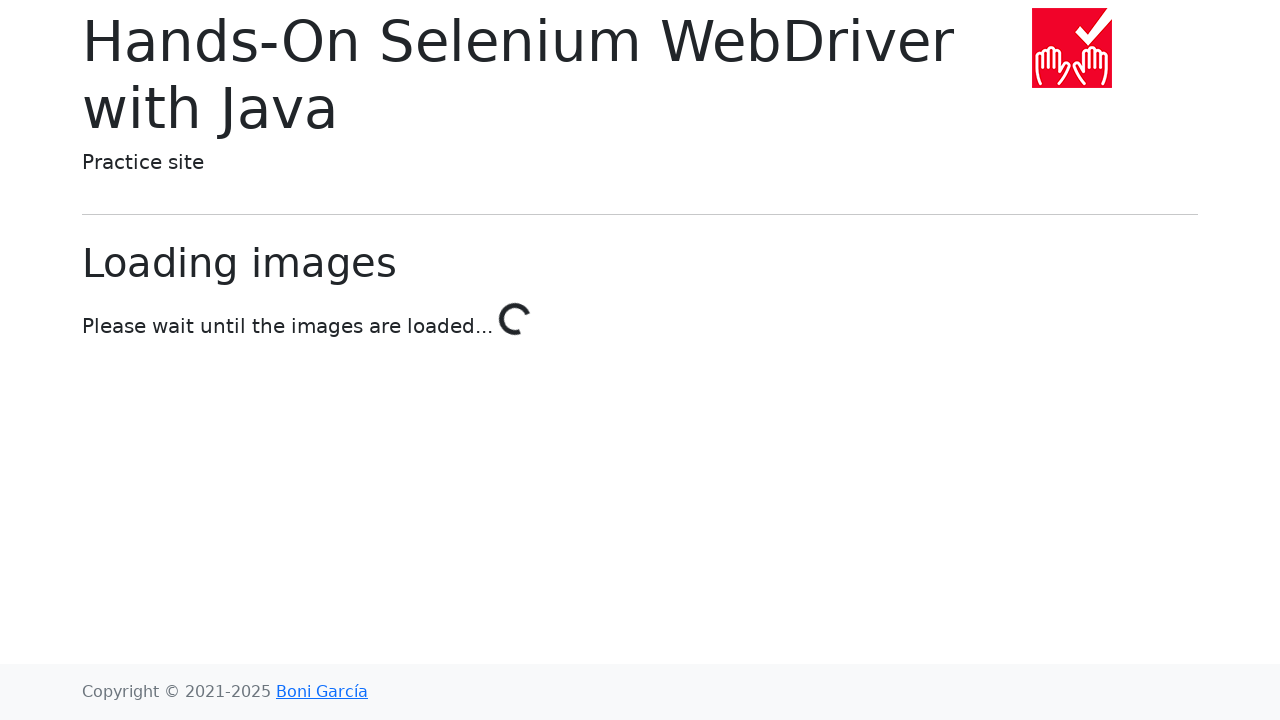

Verified navigation to URL: https://bonigarcia.dev/selenium-webdriver-java/loading-images.html
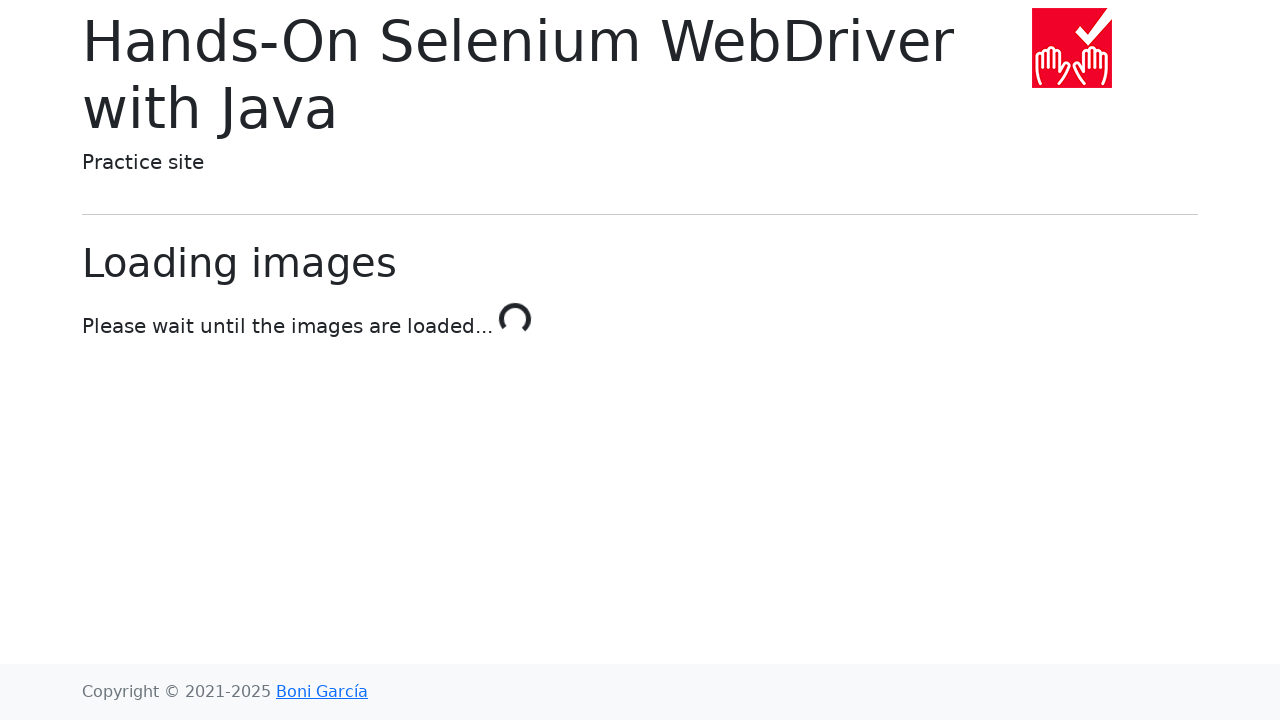

URL assertion passed - matches expected URL
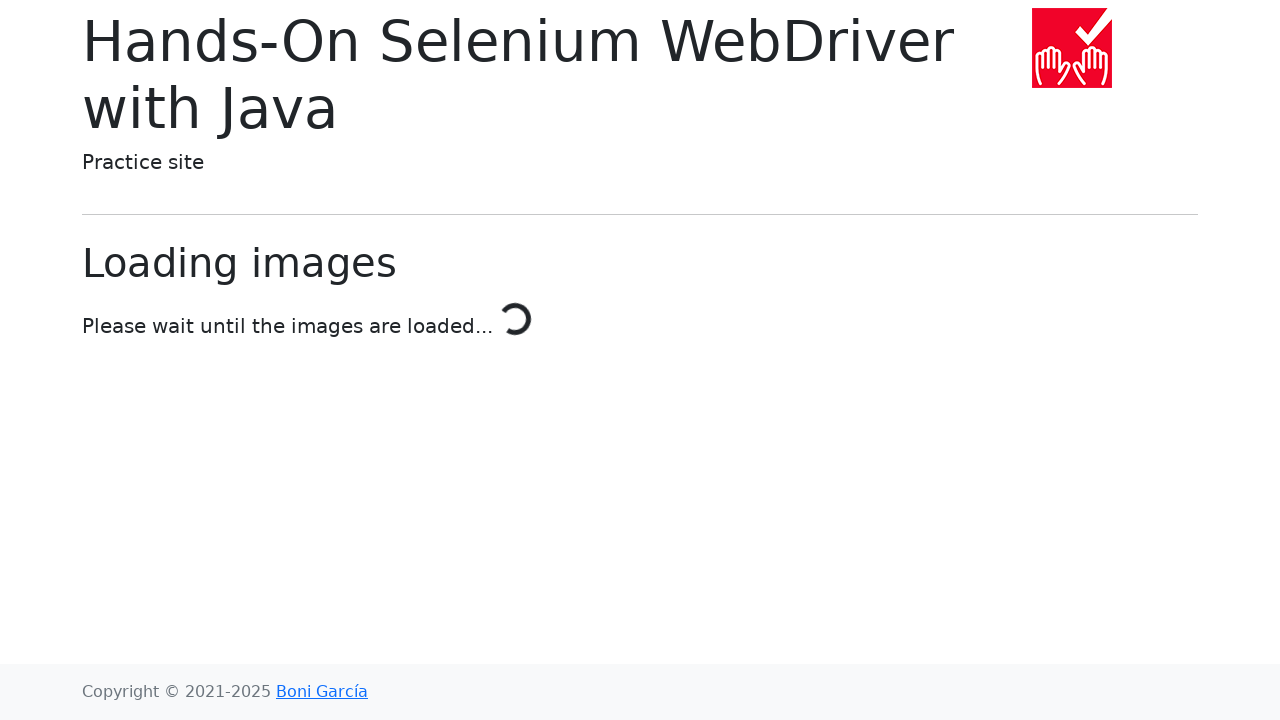

Navigated back to homepage from chapter 0, link 6
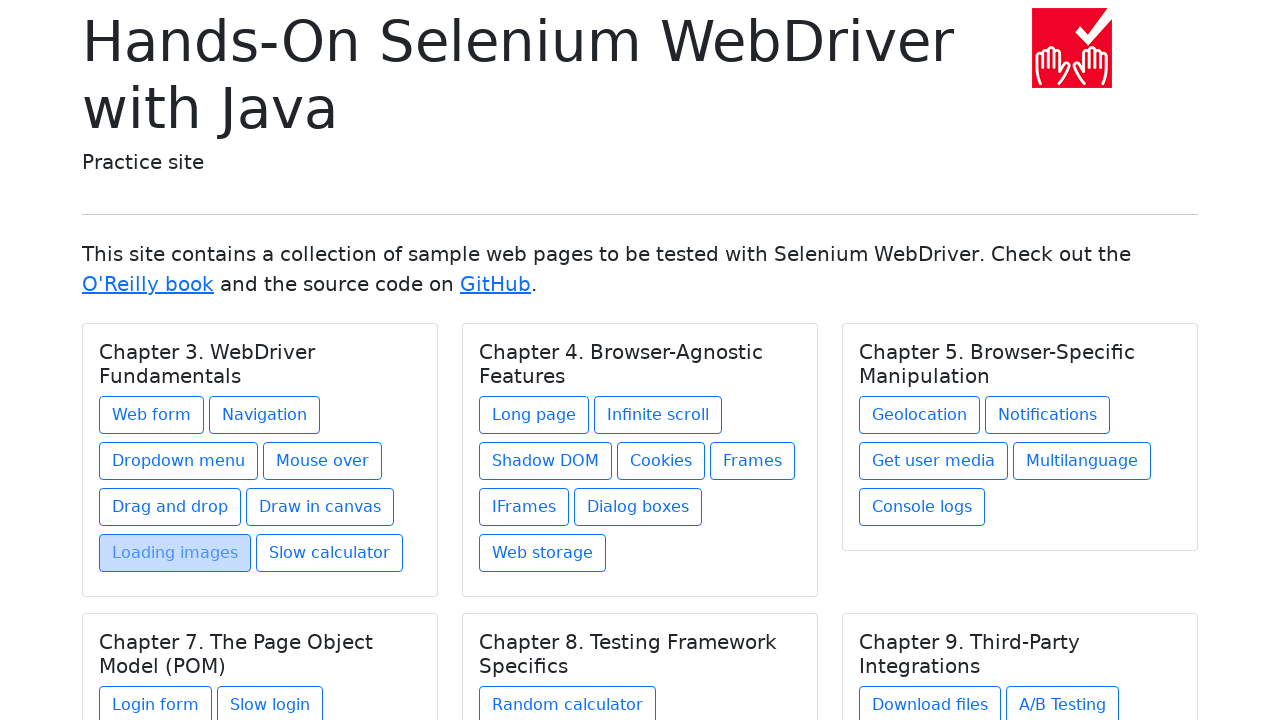

Re-queried chapter 0 before accessing link 7
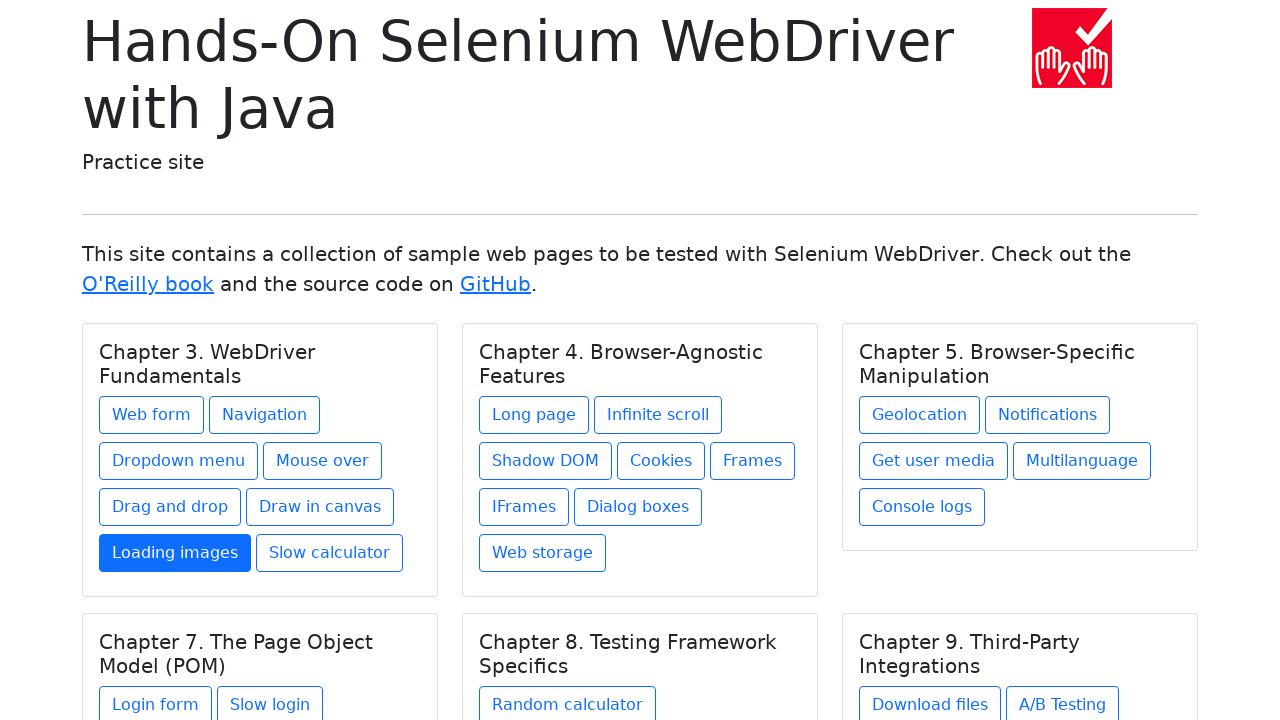

Located link 7 in chapter 0
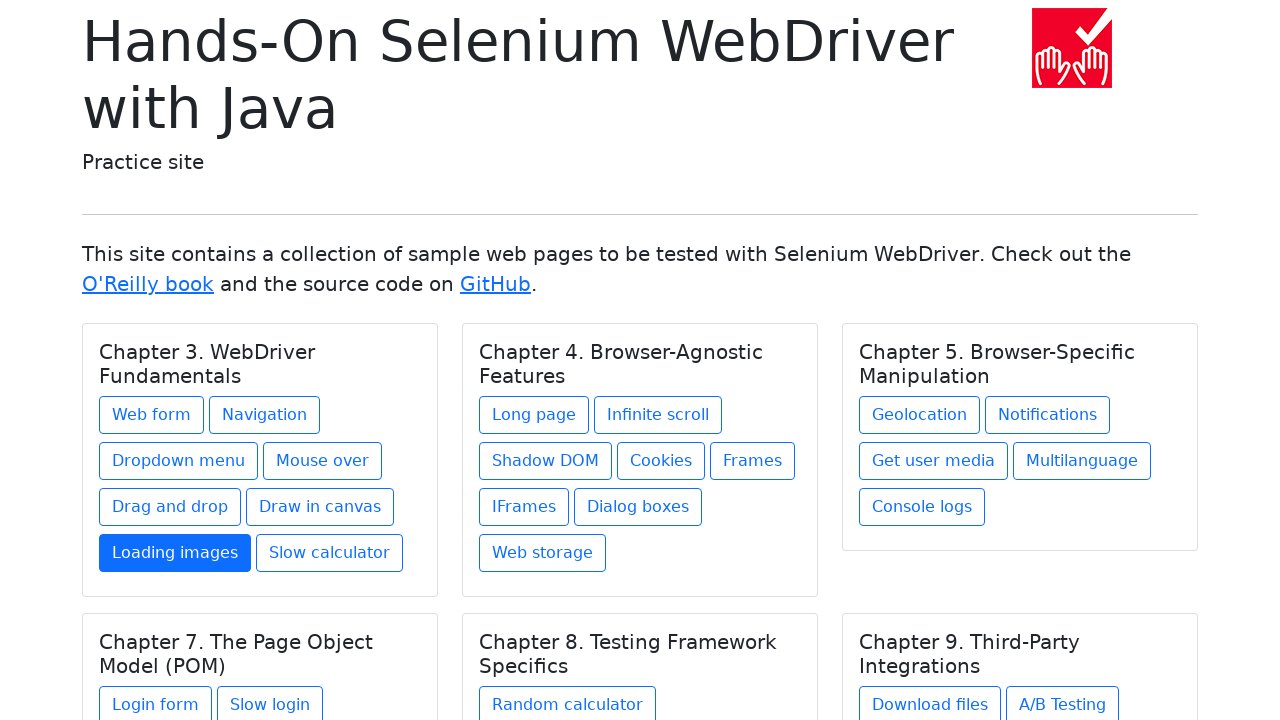

Retrieved href attribute: slow-calculator.html
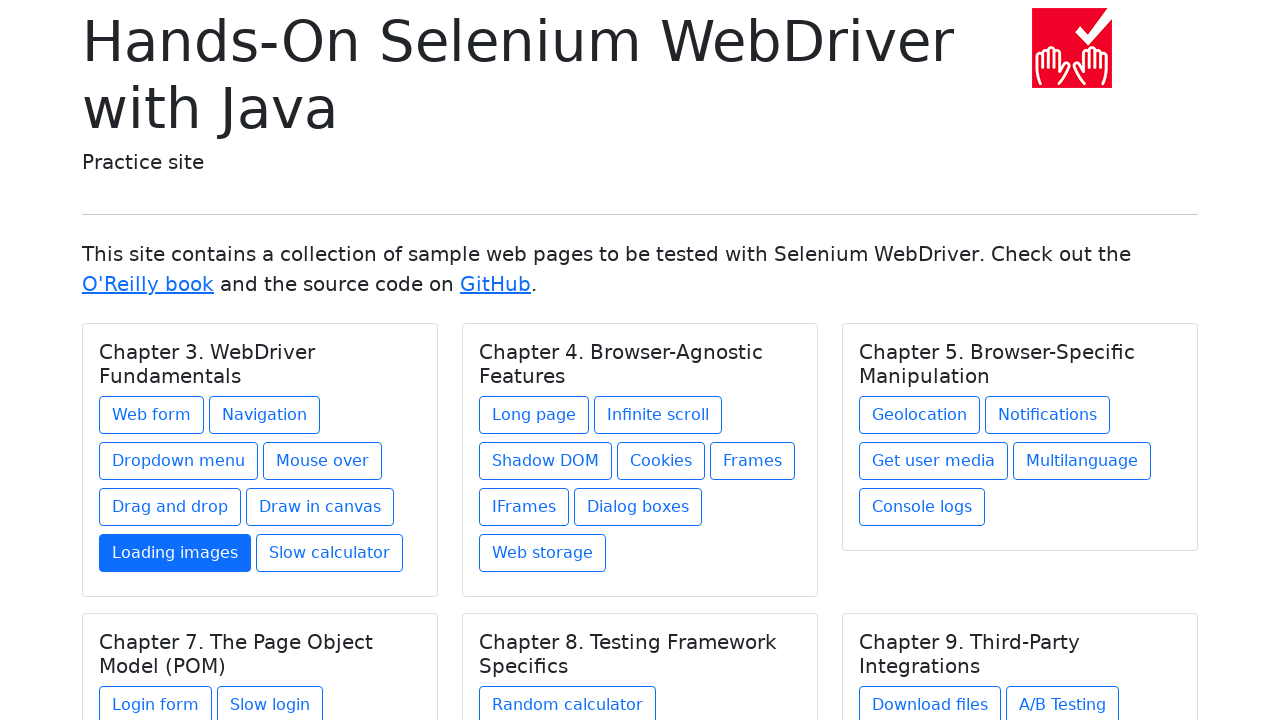

Constructed expected URL: https://bonigarcia.dev/selenium-webdriver-java/slow-calculator.html
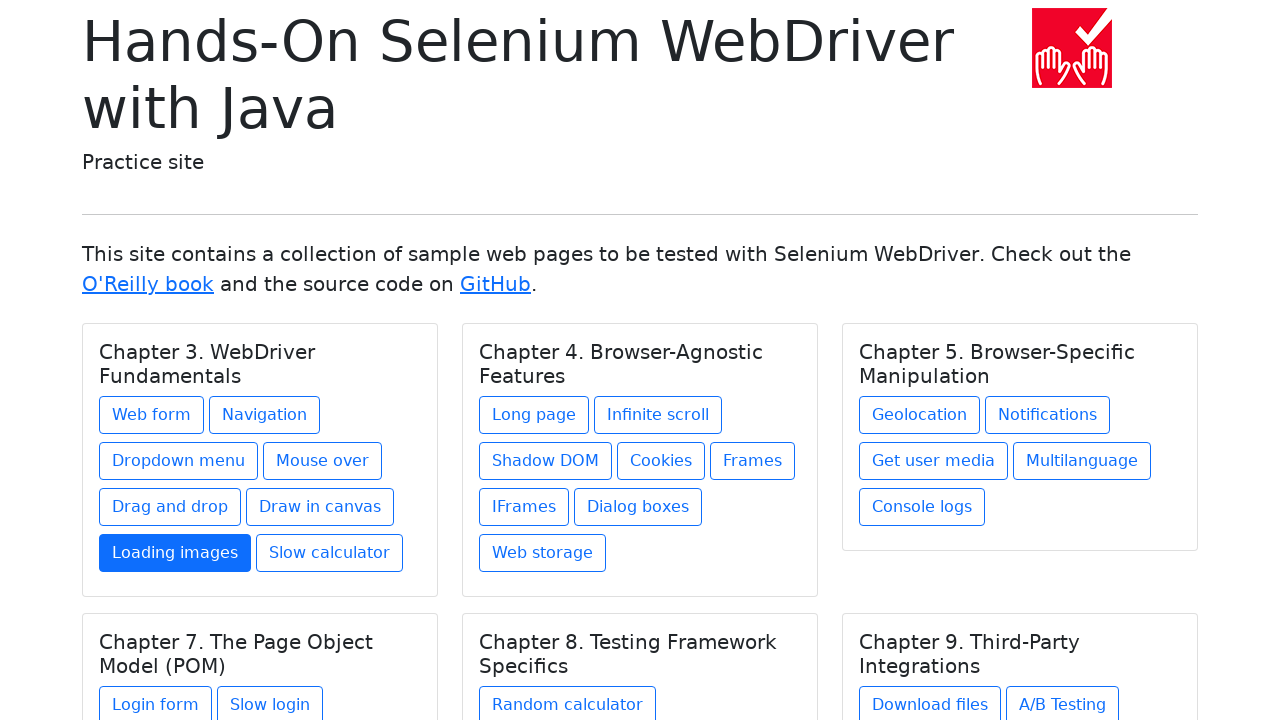

Clicked link 7 in chapter 0 at (330, 553) on xpath=//div/h5[@class='card-title'] >> nth=0 >> xpath=./../a >> nth=7
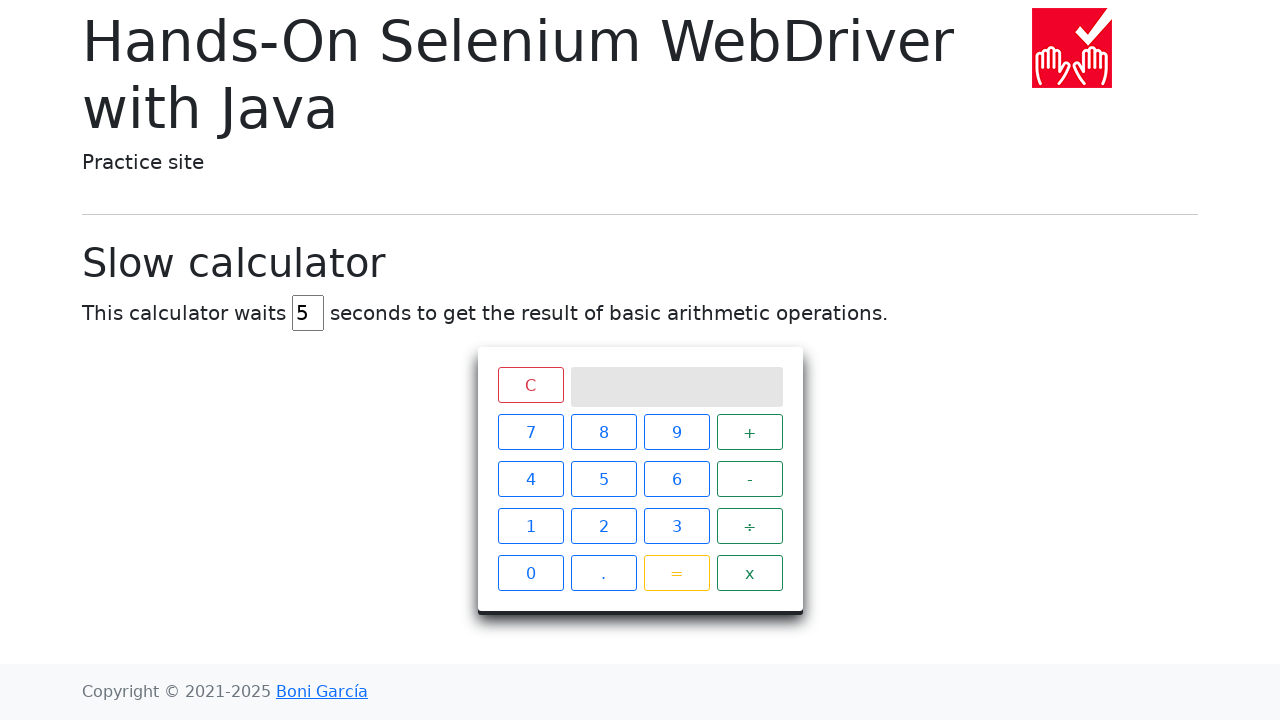

Verified navigation to URL: https://bonigarcia.dev/selenium-webdriver-java/slow-calculator.html
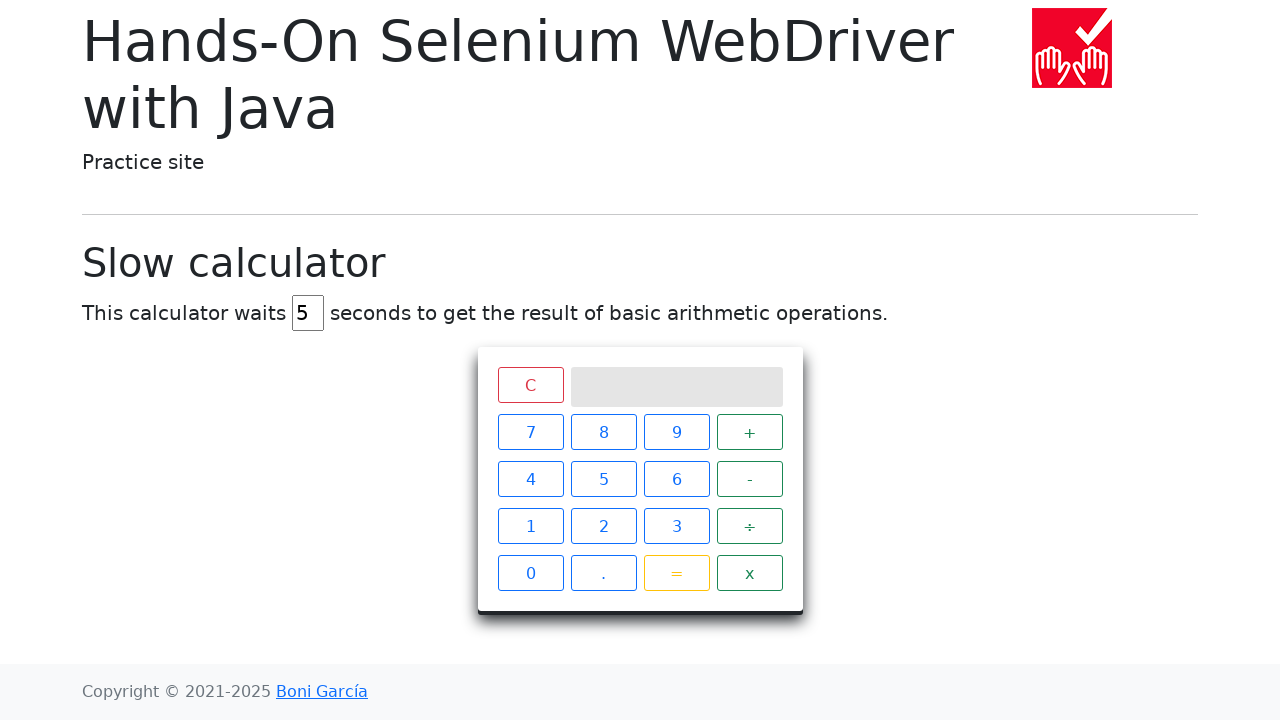

URL assertion passed - matches expected URL
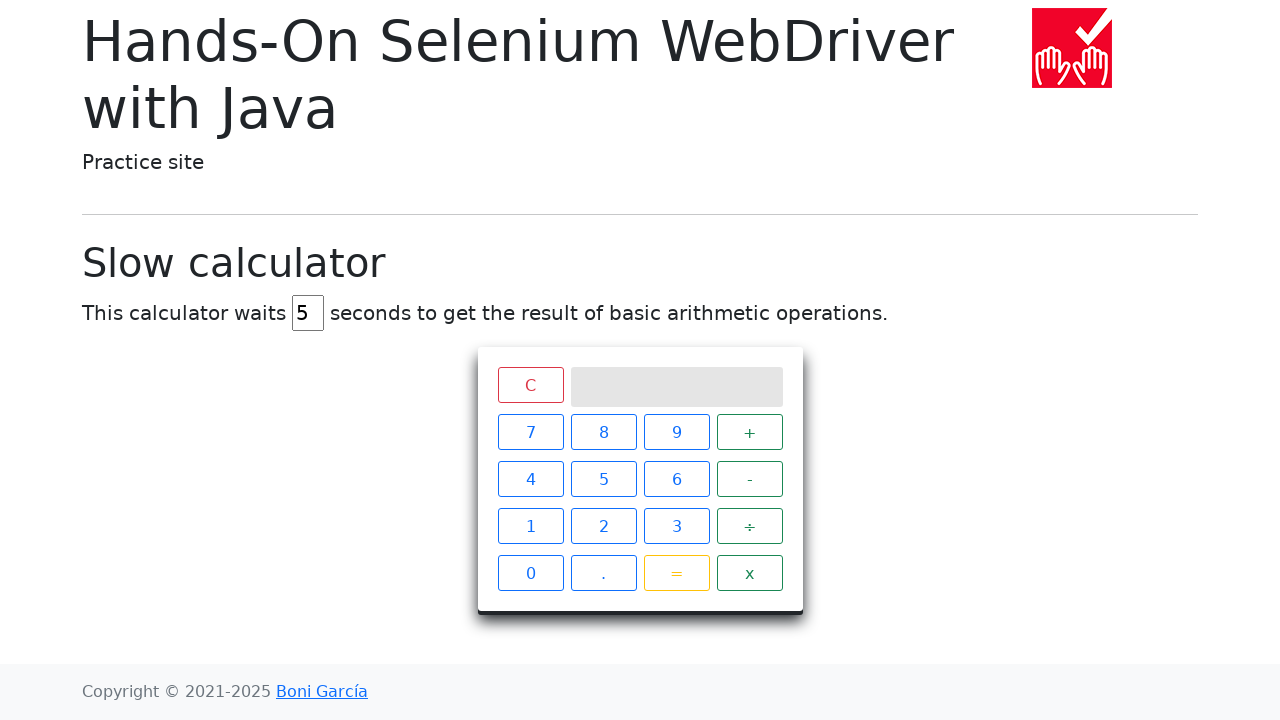

Navigated back to homepage from chapter 0, link 7
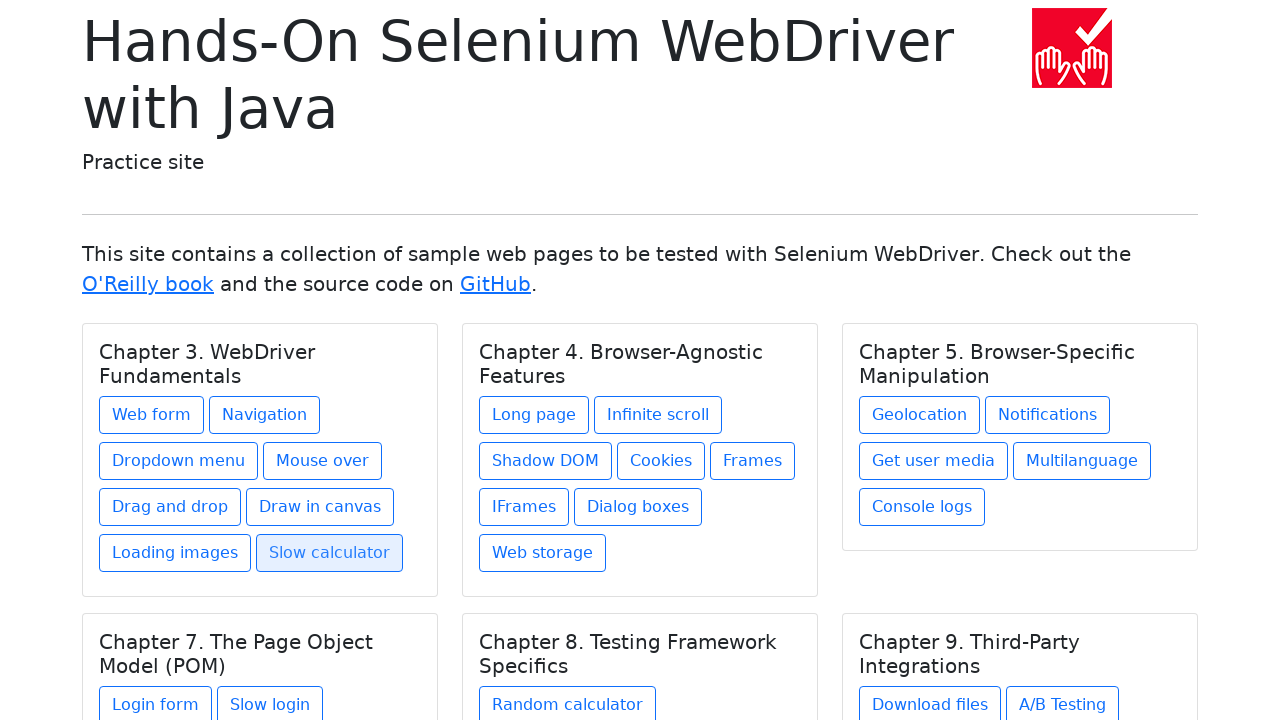

Re-queried chapter 1 to avoid stale reference
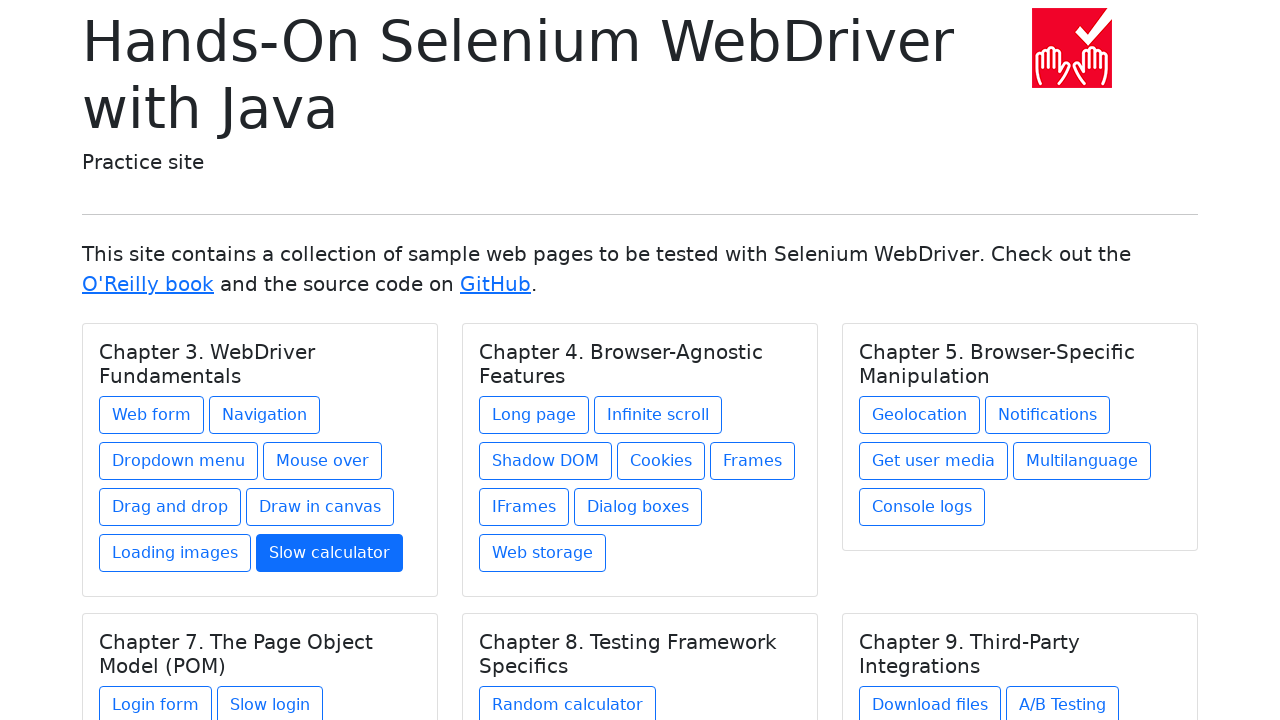

Found 8 links within chapter 1
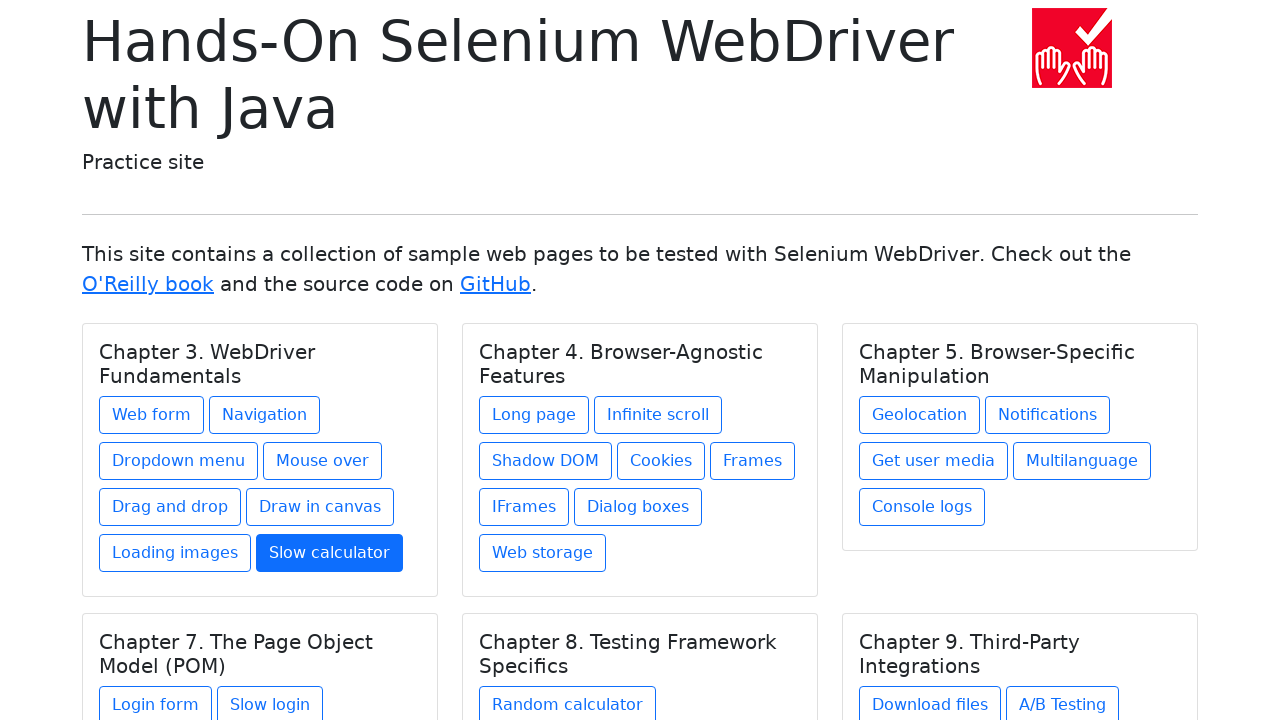

Re-queried chapter 1 before accessing link 0
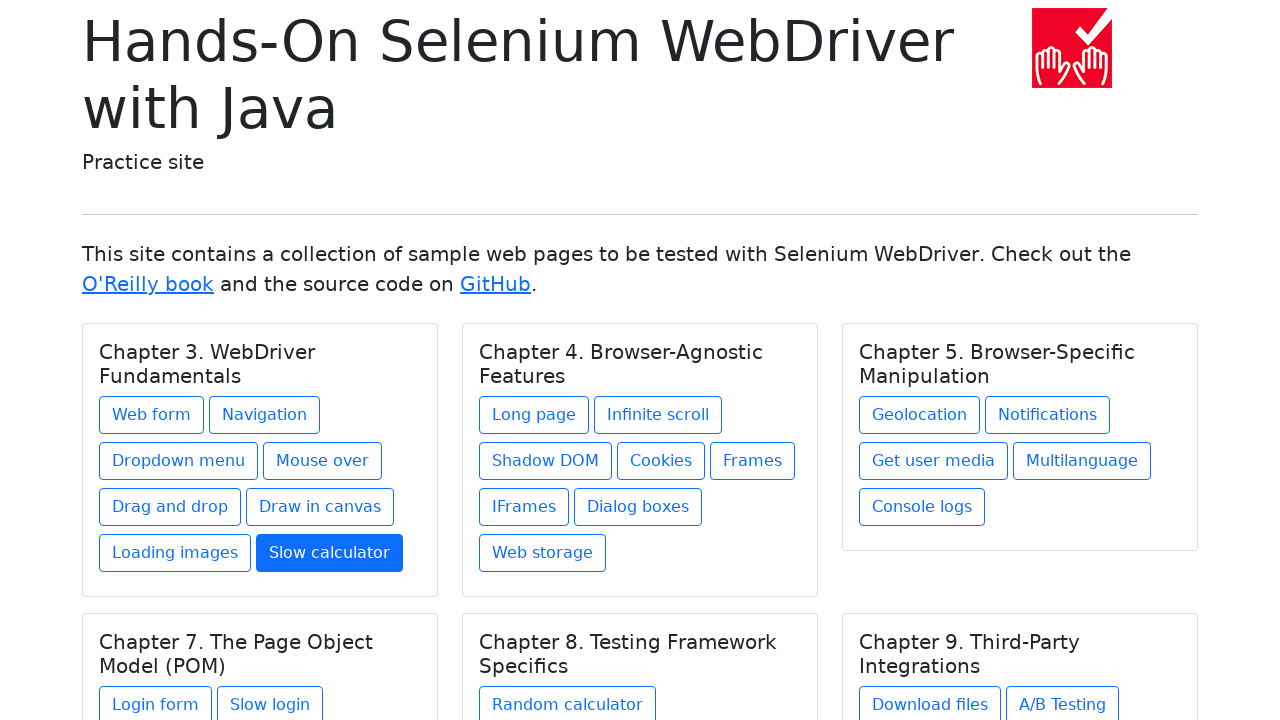

Located link 0 in chapter 1
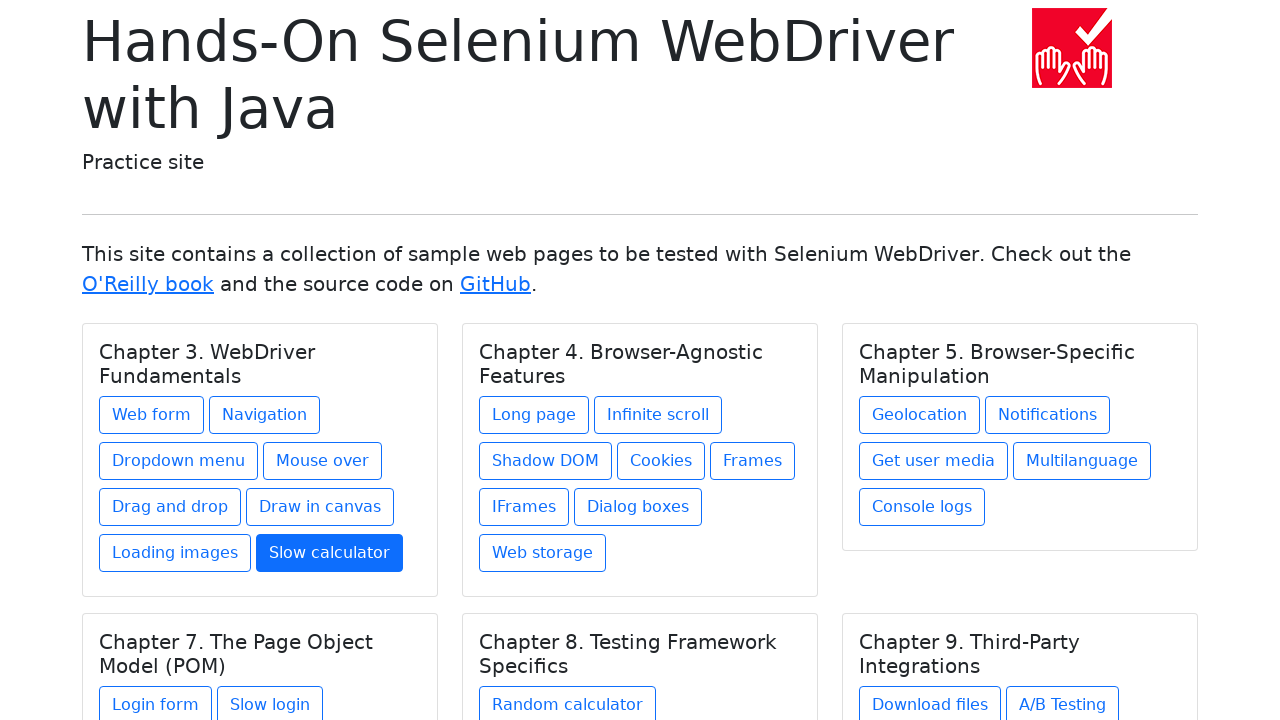

Retrieved href attribute: long-page.html
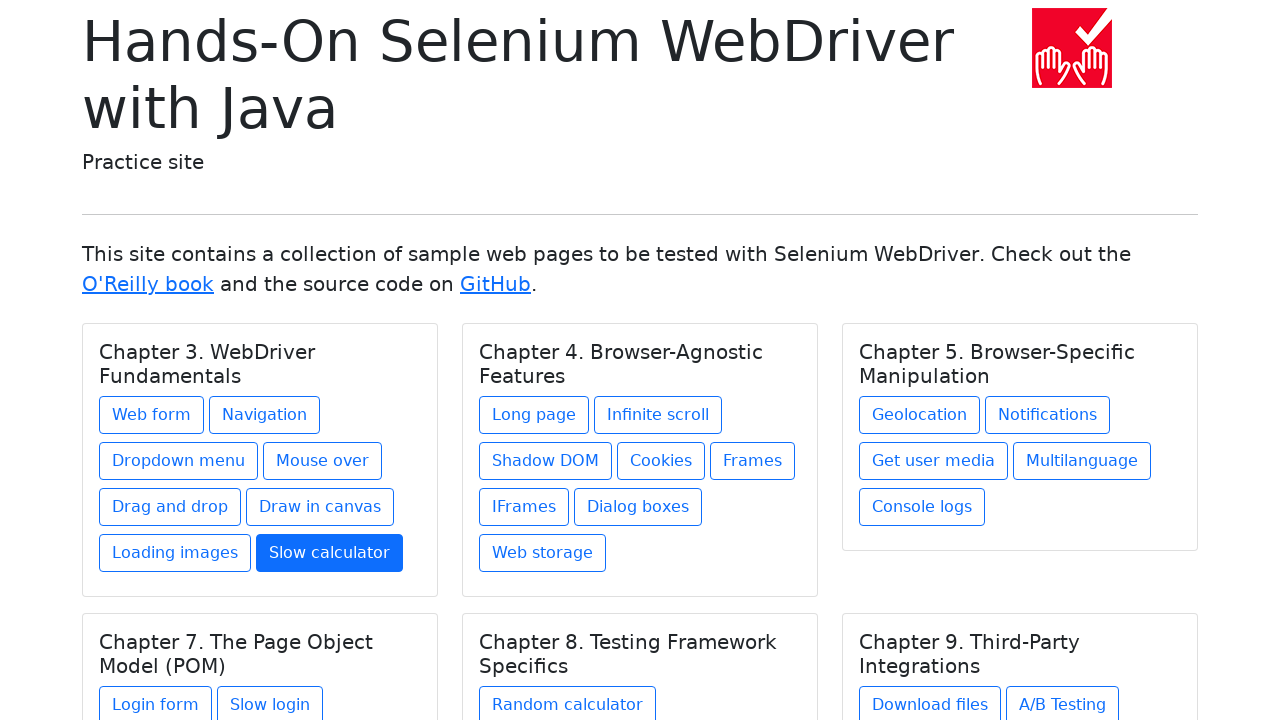

Constructed expected URL: https://bonigarcia.dev/selenium-webdriver-java/long-page.html
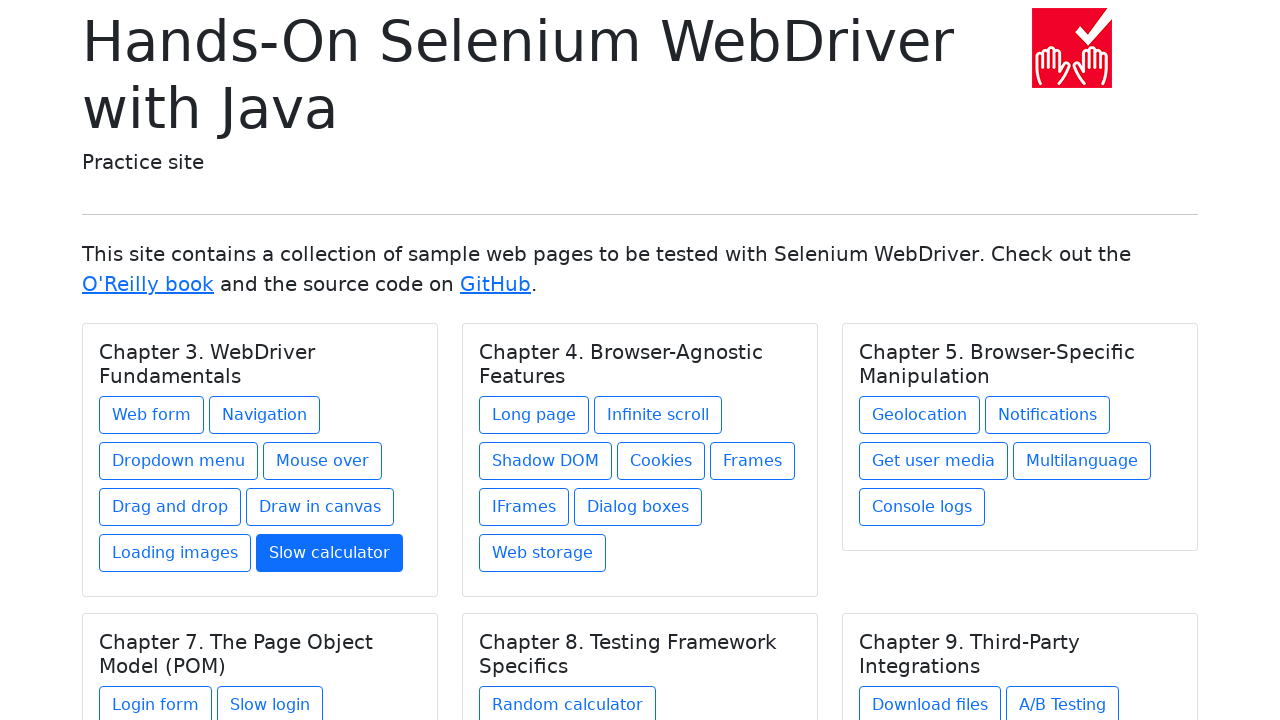

Clicked link 0 in chapter 1 at (534, 415) on xpath=//div/h5[@class='card-title'] >> nth=1 >> xpath=./../a >> nth=0
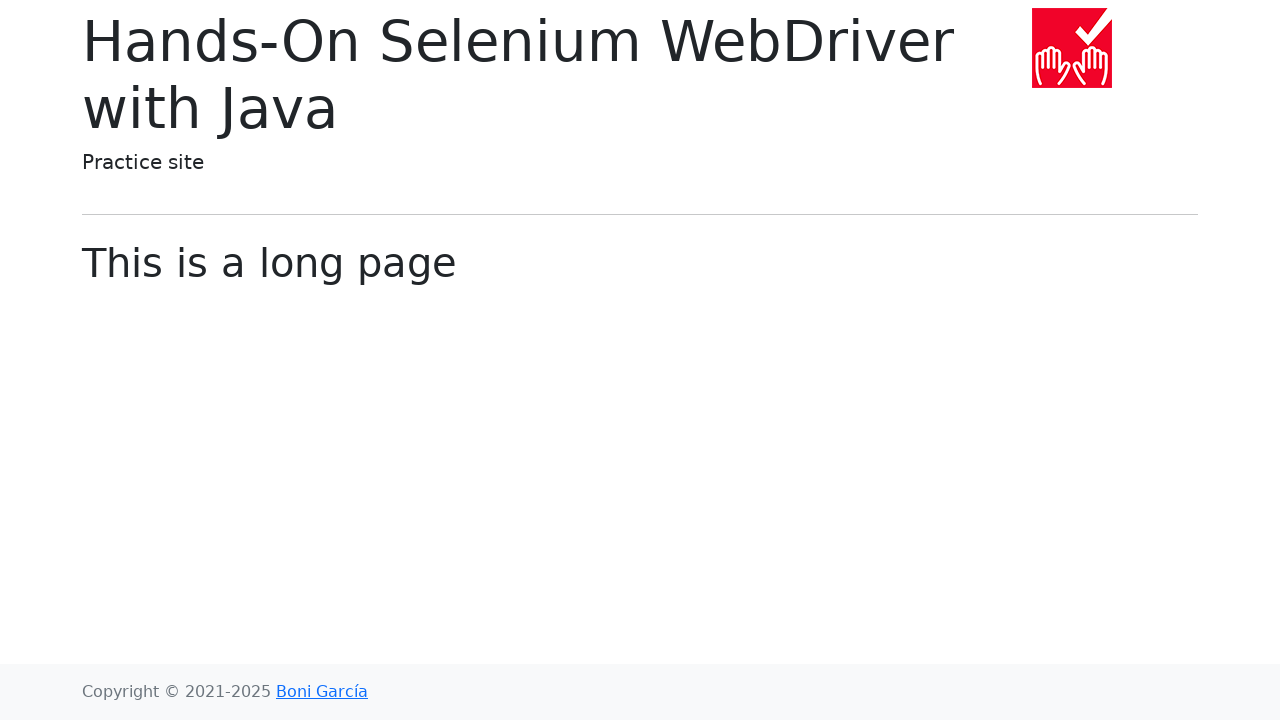

Verified navigation to URL: https://bonigarcia.dev/selenium-webdriver-java/long-page.html
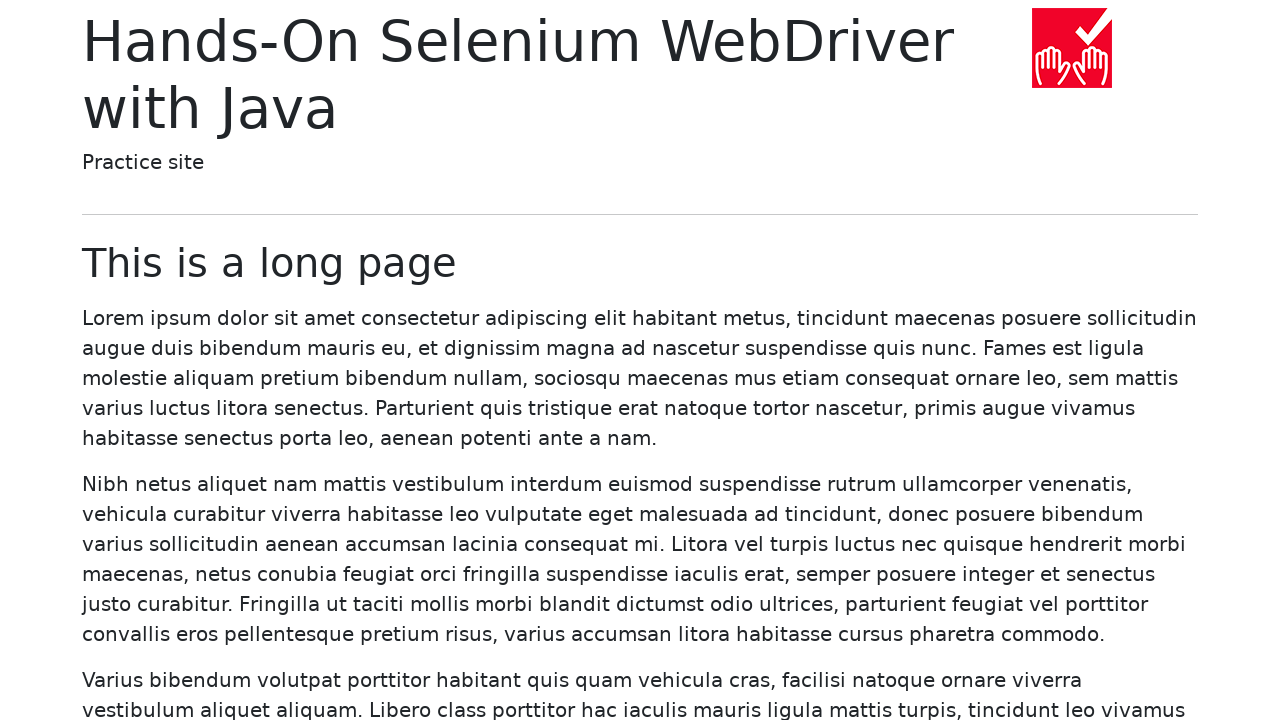

URL assertion passed - matches expected URL
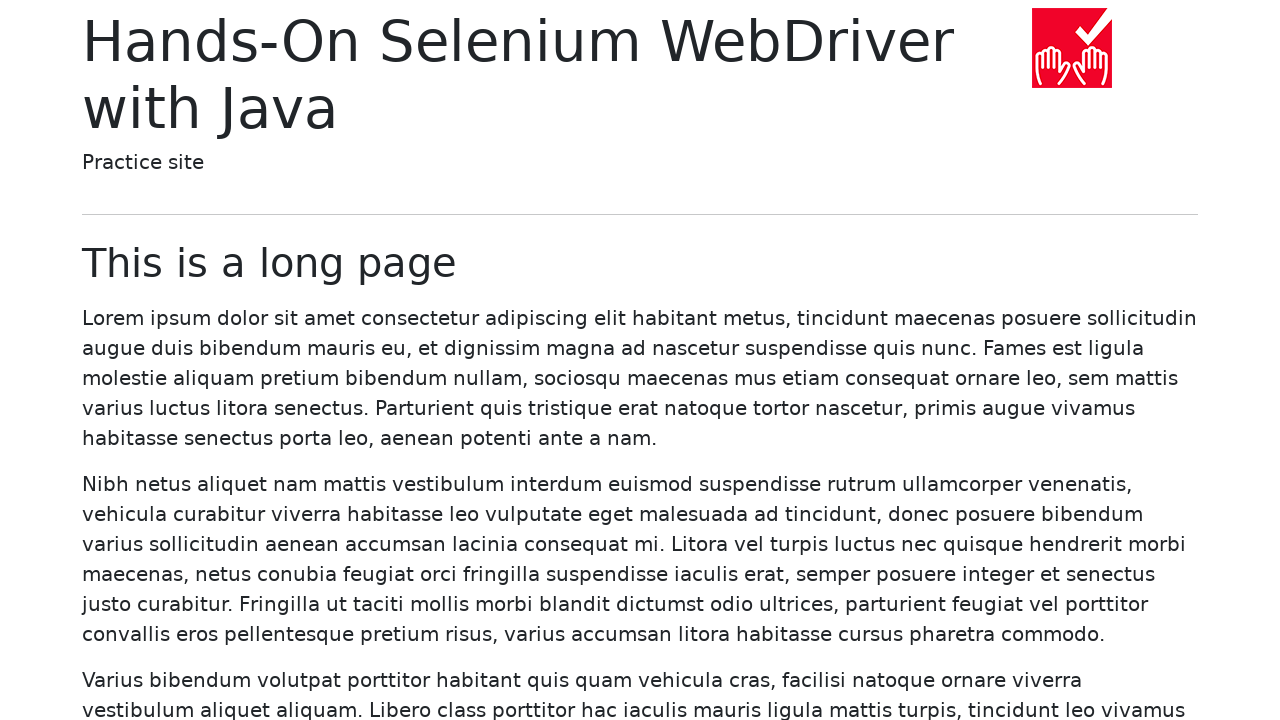

Navigated back to homepage from chapter 1, link 0
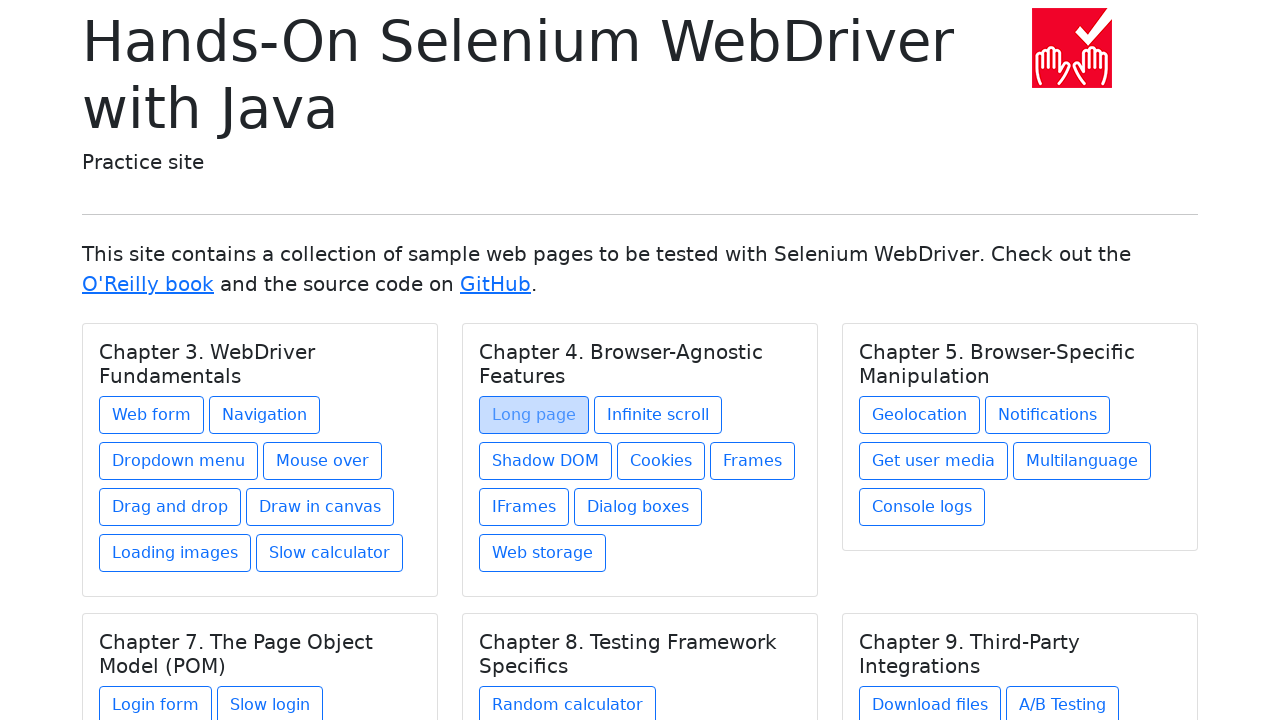

Re-queried chapter 1 before accessing link 1
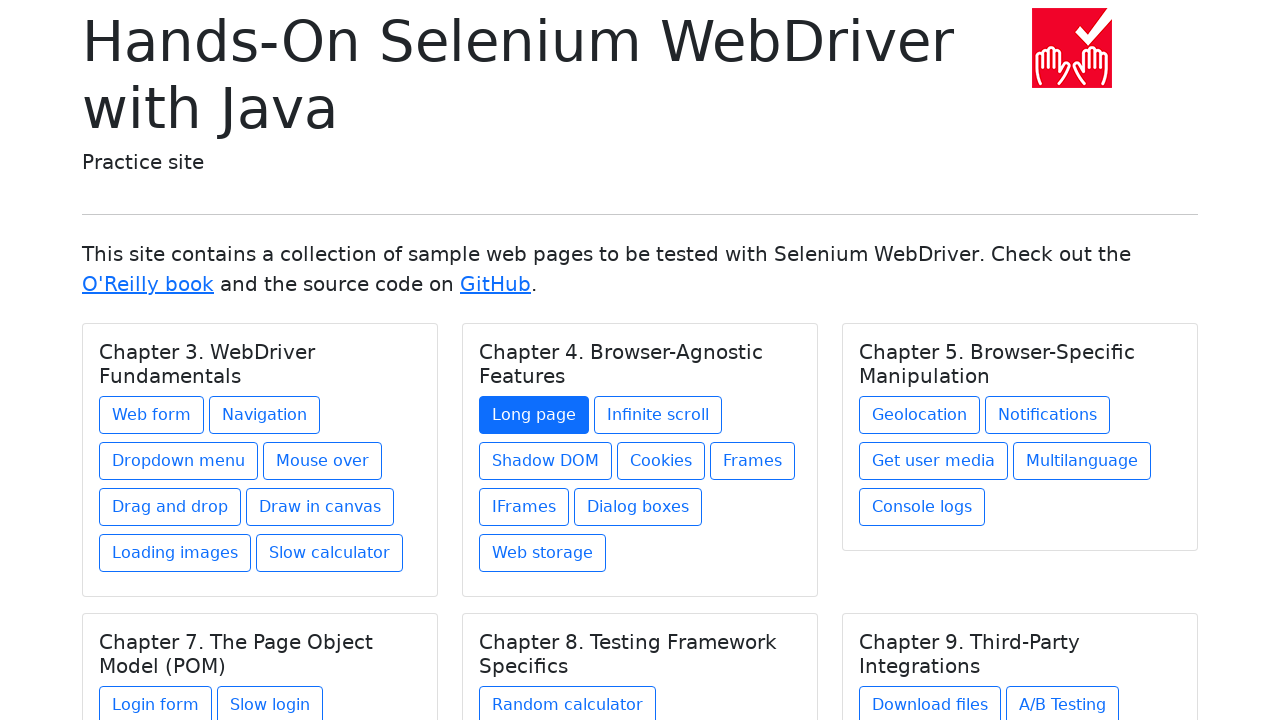

Located link 1 in chapter 1
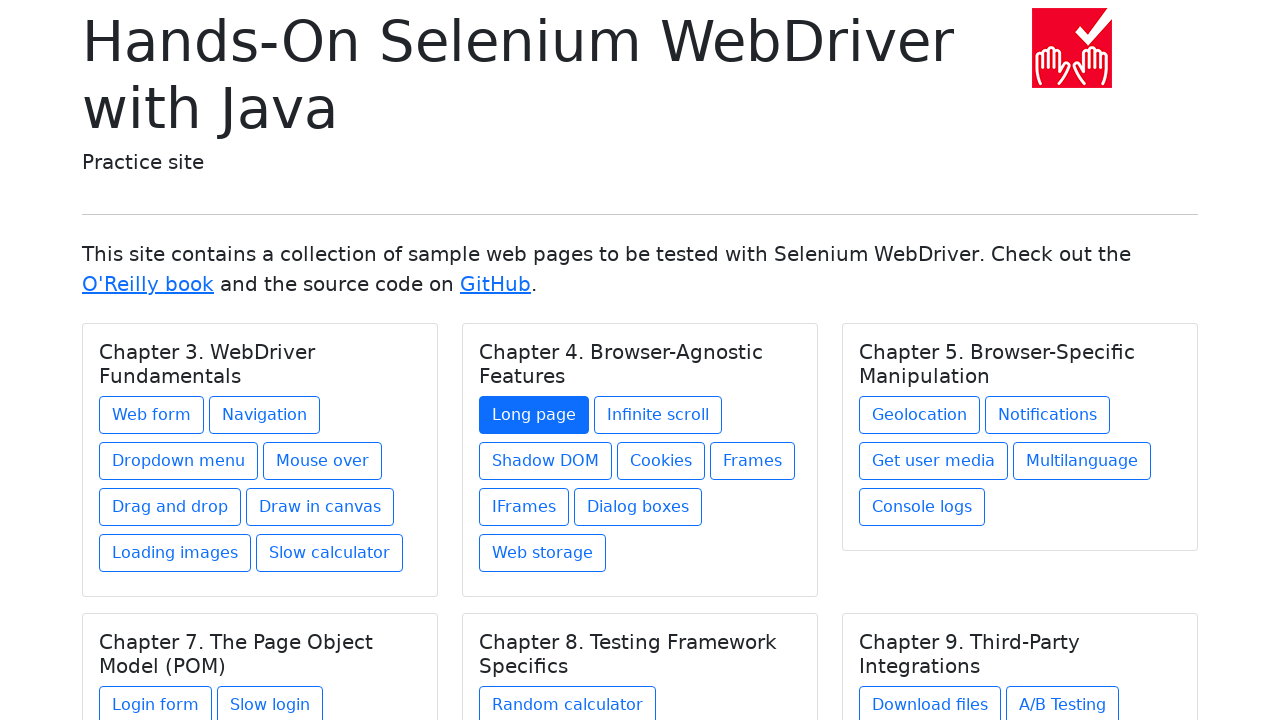

Retrieved href attribute: infinite-scroll.html
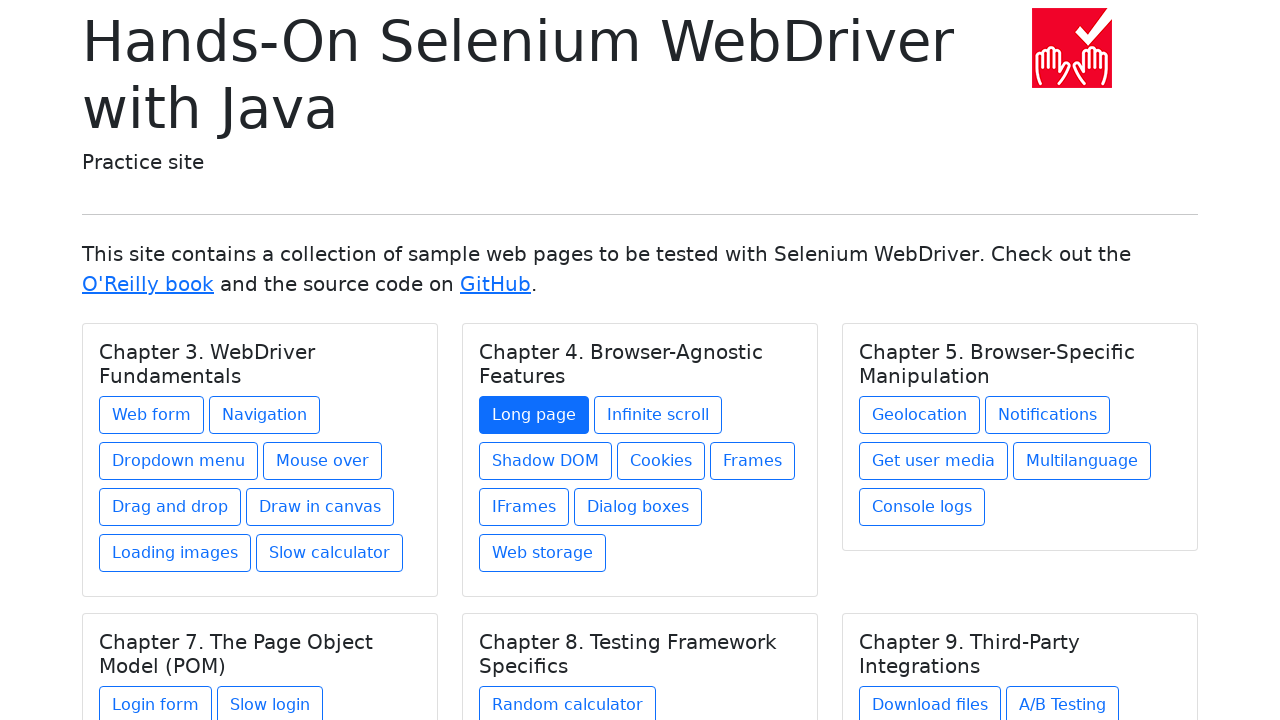

Constructed expected URL: https://bonigarcia.dev/selenium-webdriver-java/infinite-scroll.html
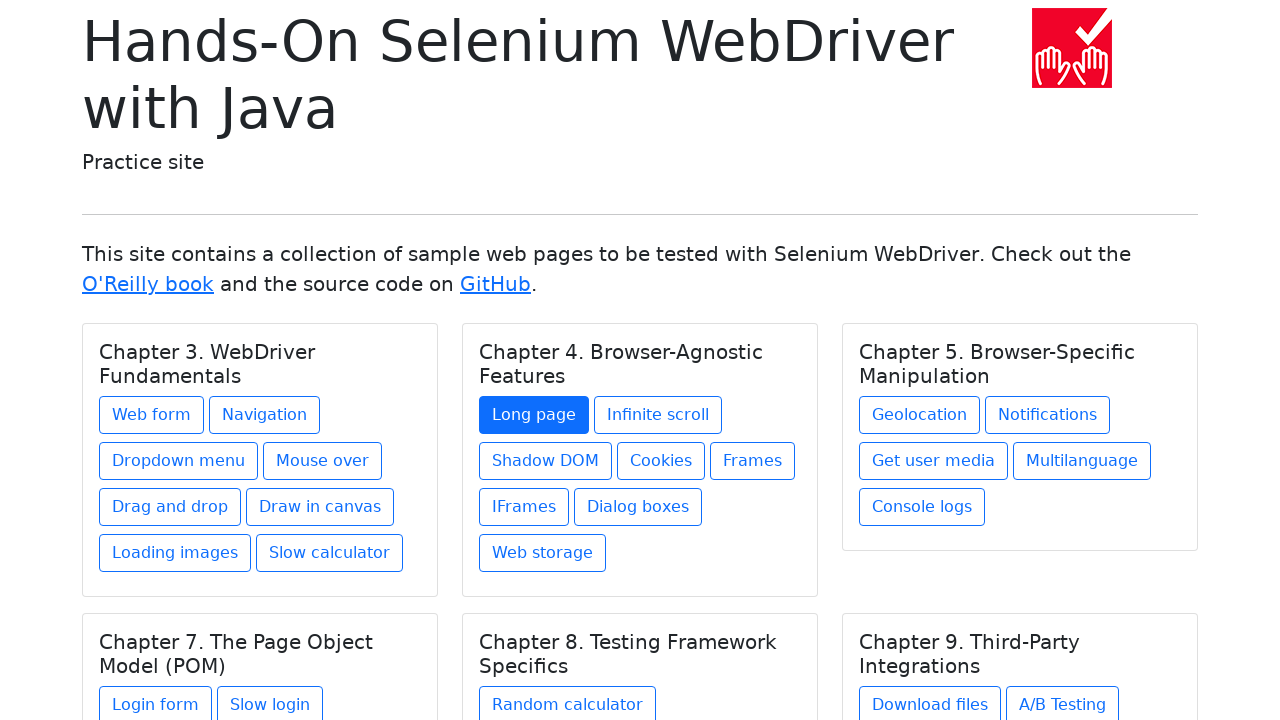

Clicked link 1 in chapter 1 at (658, 415) on xpath=//div/h5[@class='card-title'] >> nth=1 >> xpath=./../a >> nth=1
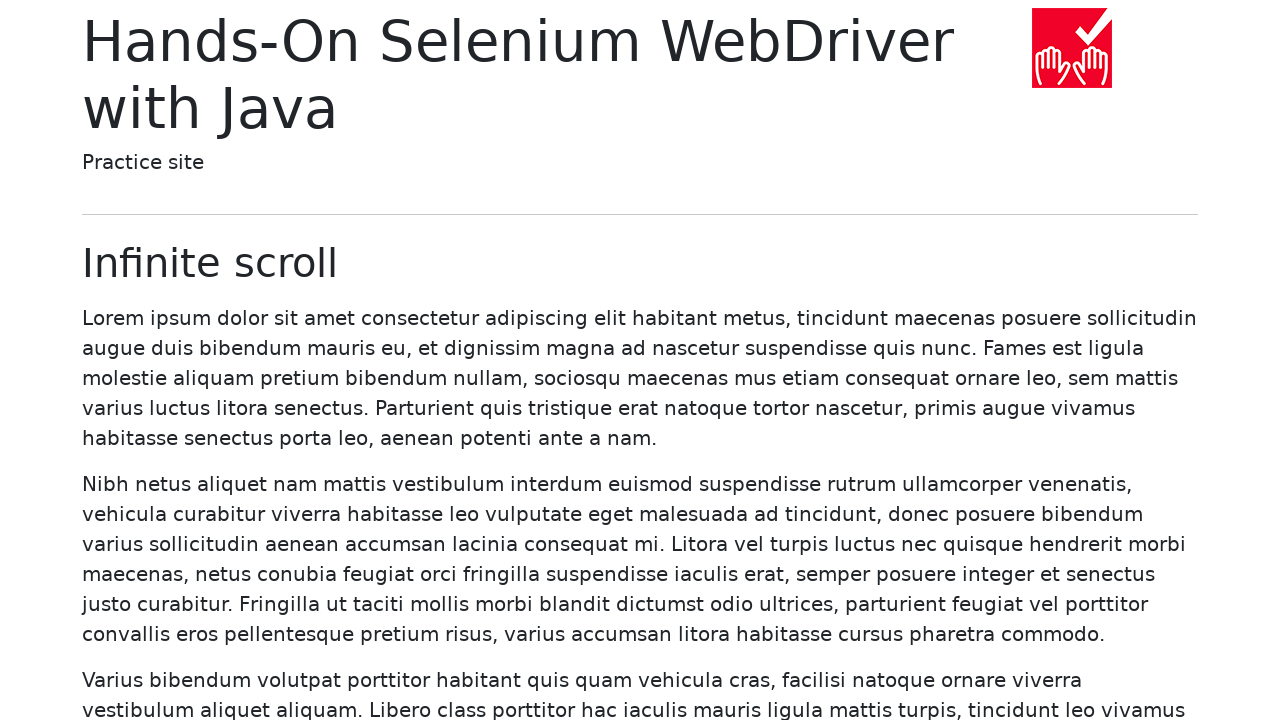

Verified navigation to URL: https://bonigarcia.dev/selenium-webdriver-java/infinite-scroll.html
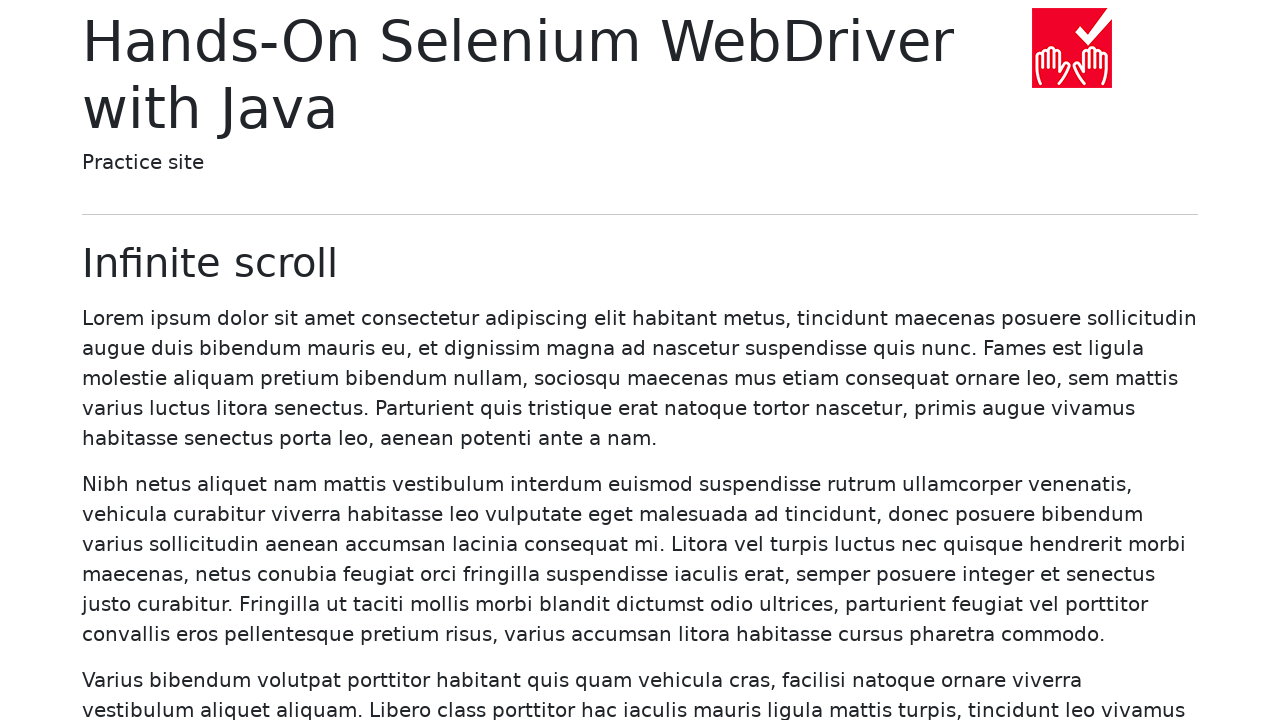

URL assertion passed - matches expected URL
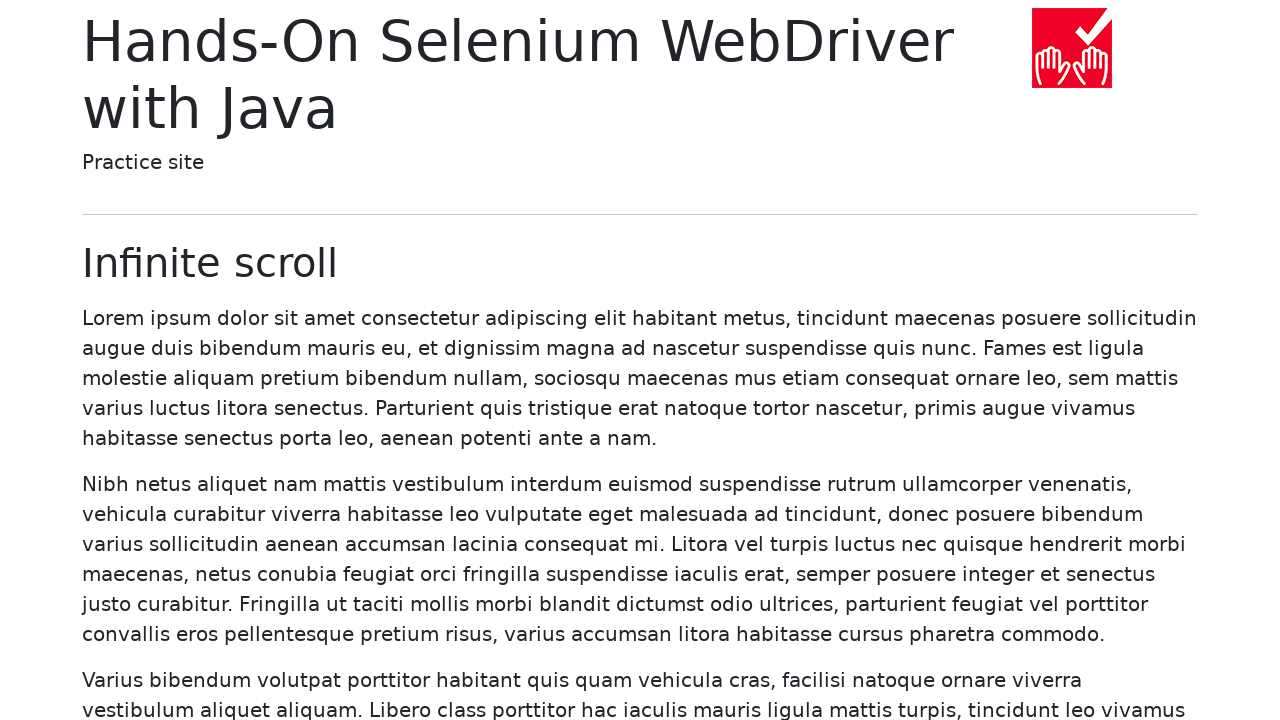

Navigated back to homepage from chapter 1, link 1
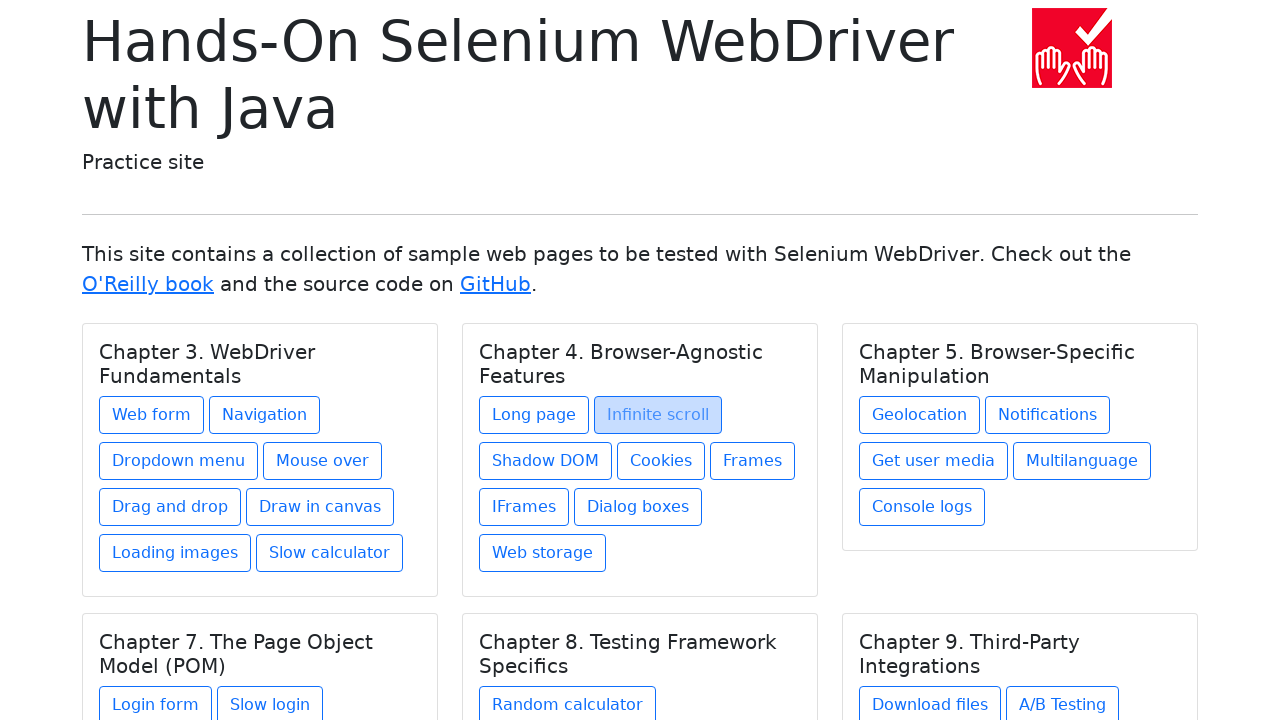

Re-queried chapter 1 before accessing link 2
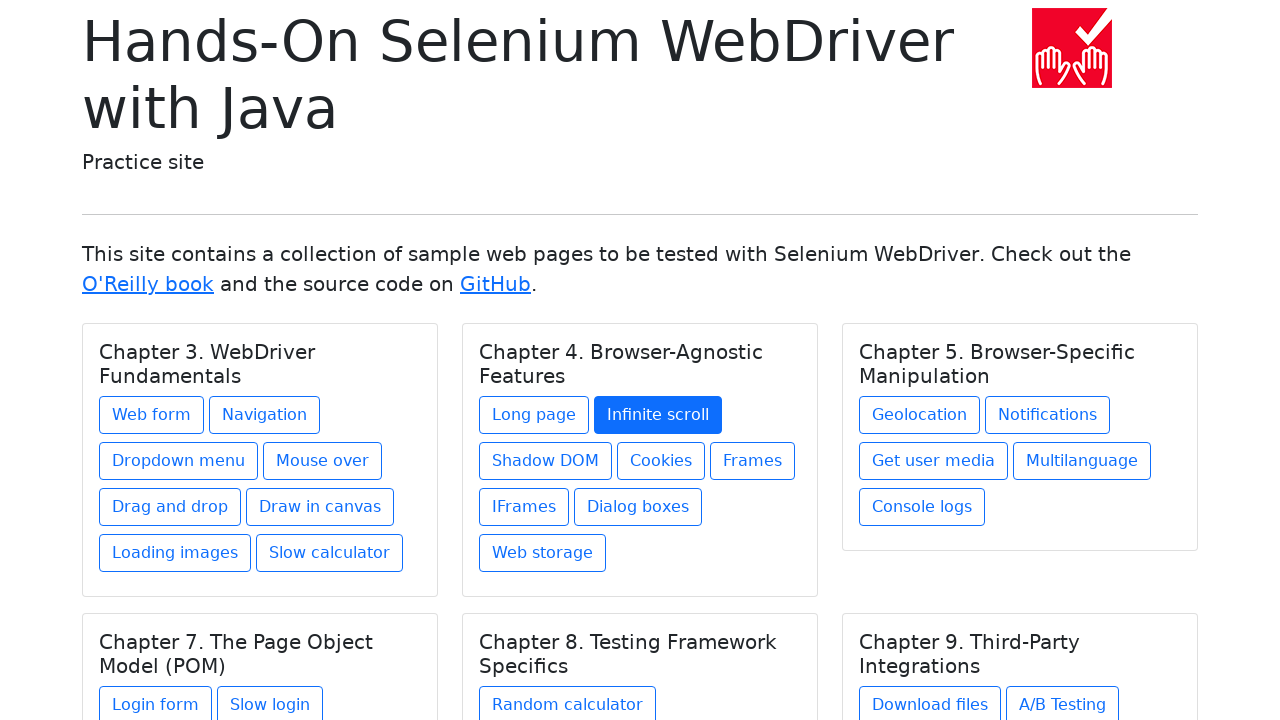

Located link 2 in chapter 1
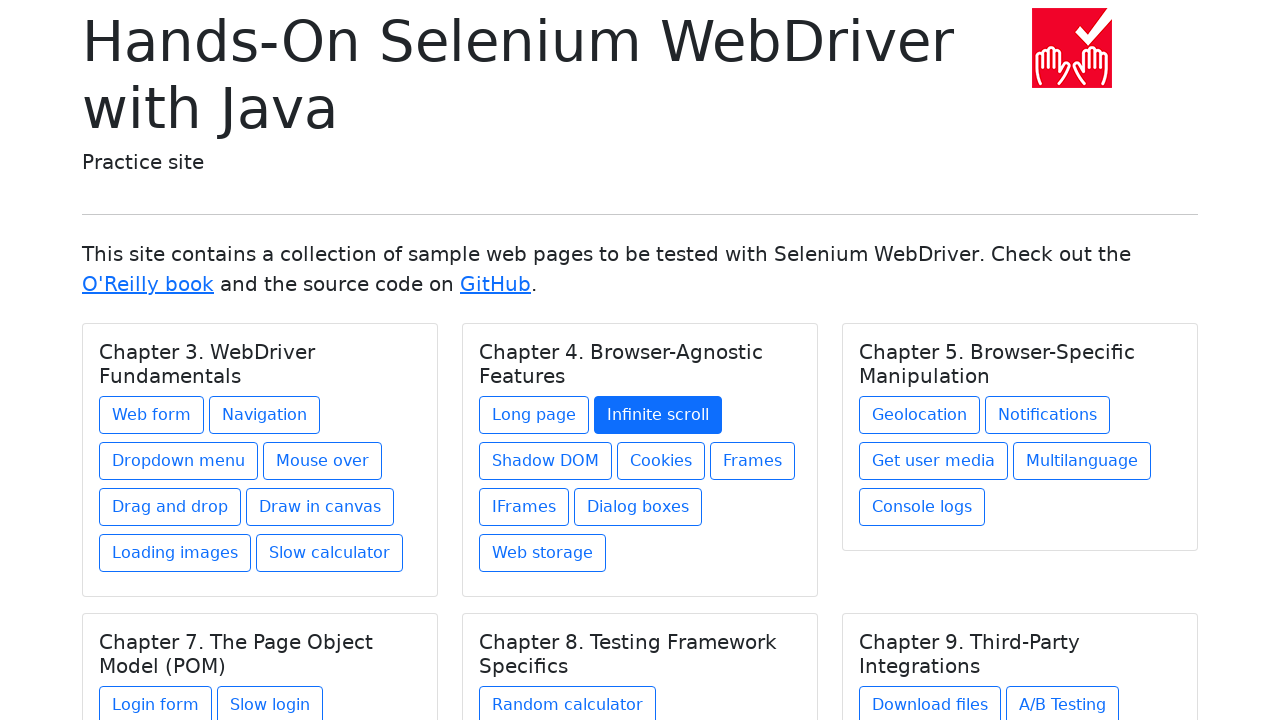

Retrieved href attribute: shadow-dom.html
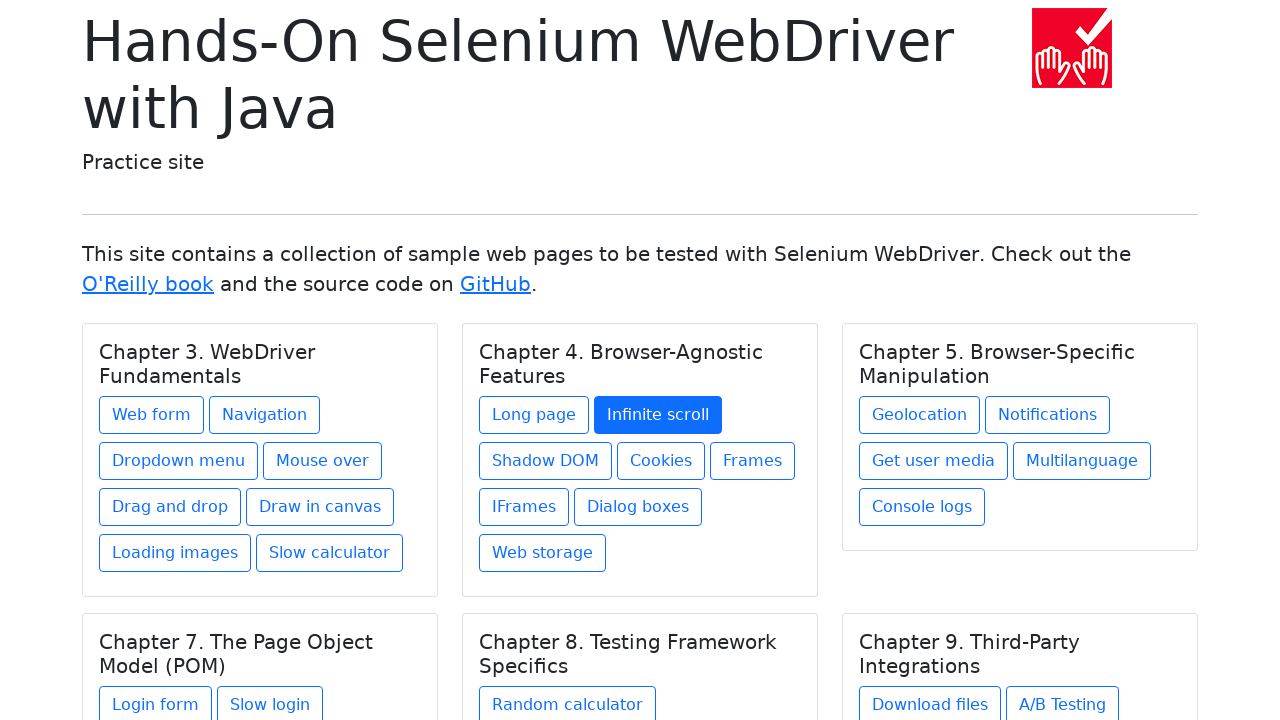

Constructed expected URL: https://bonigarcia.dev/selenium-webdriver-java/shadow-dom.html
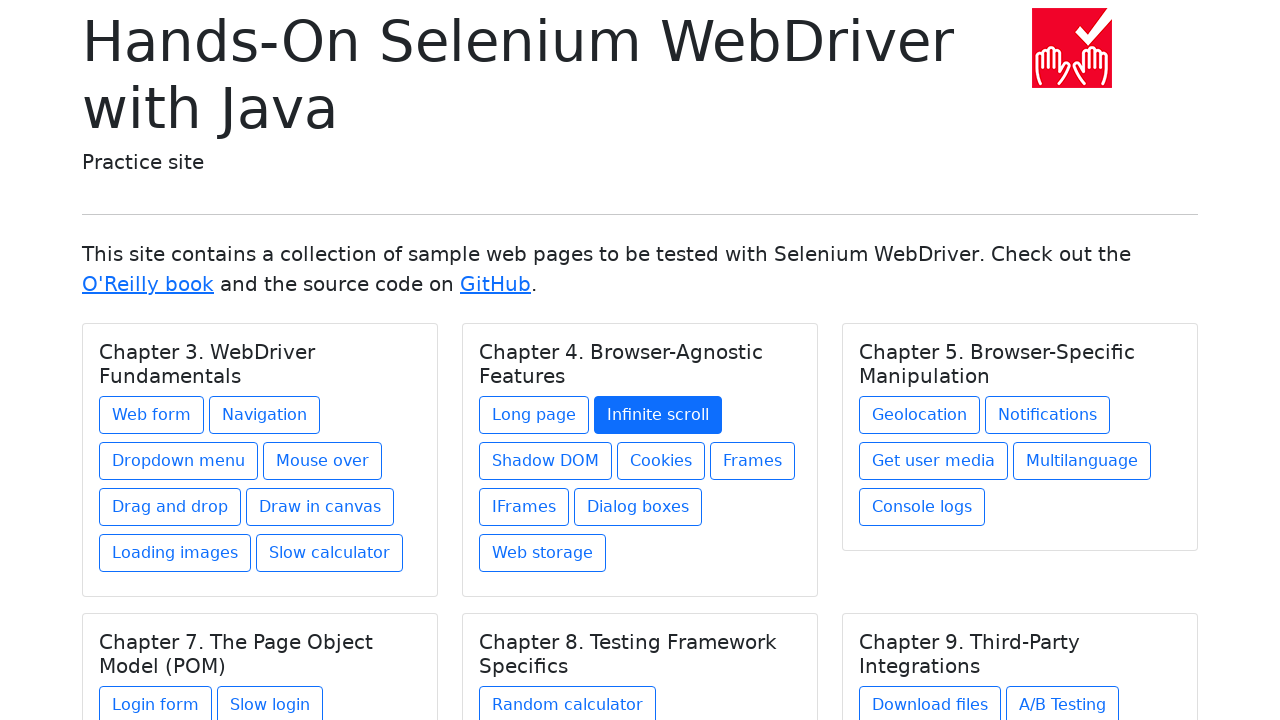

Clicked link 2 in chapter 1 at (546, 461) on xpath=//div/h5[@class='card-title'] >> nth=1 >> xpath=./../a >> nth=2
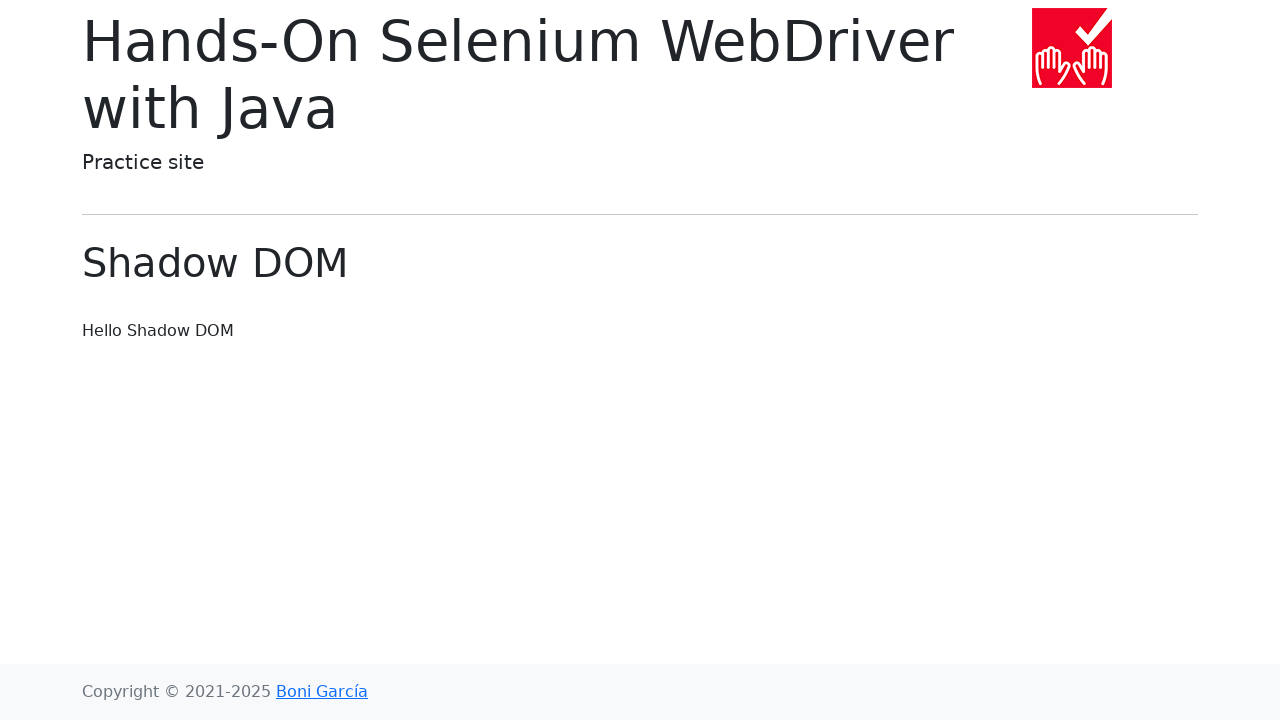

Verified navigation to URL: https://bonigarcia.dev/selenium-webdriver-java/shadow-dom.html
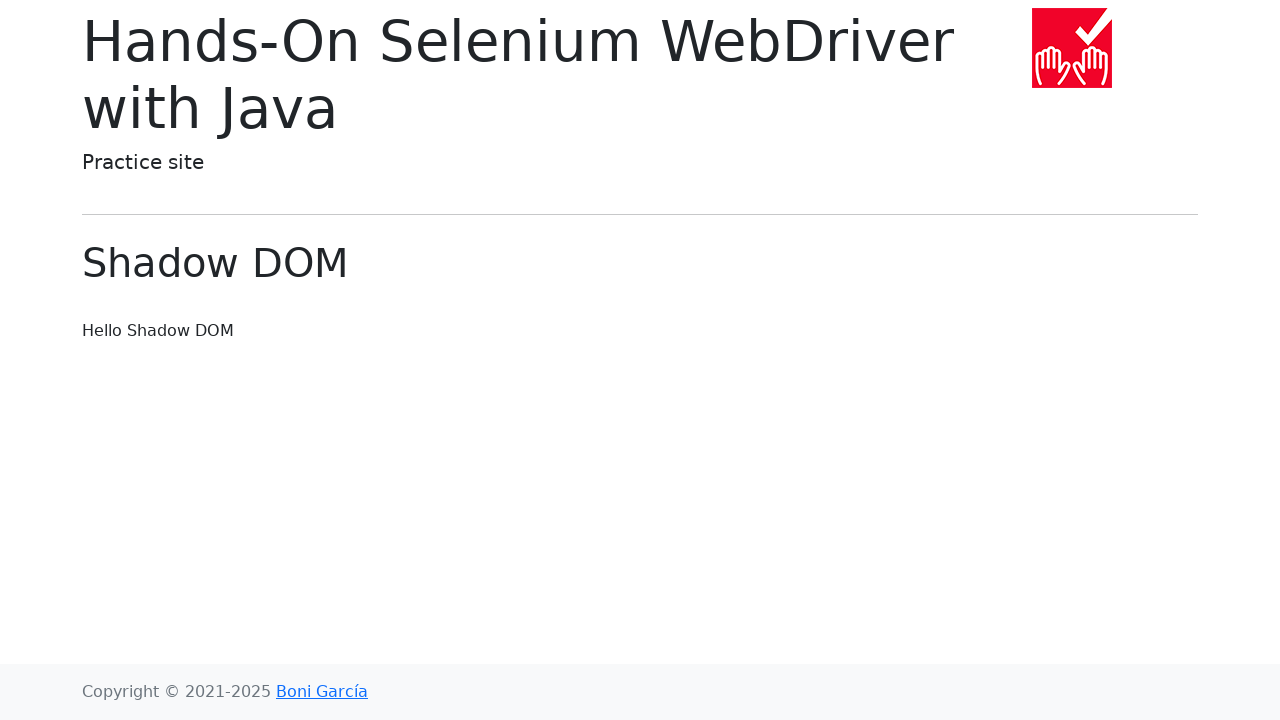

URL assertion passed - matches expected URL
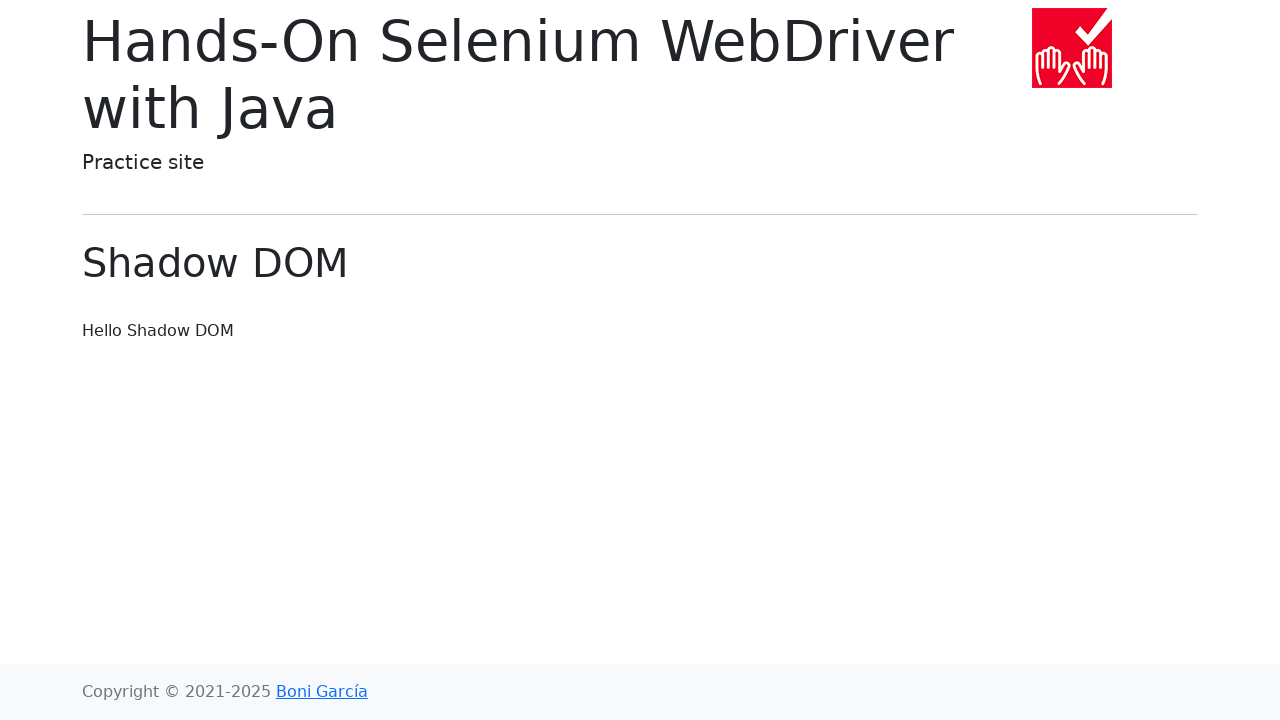

Navigated back to homepage from chapter 1, link 2
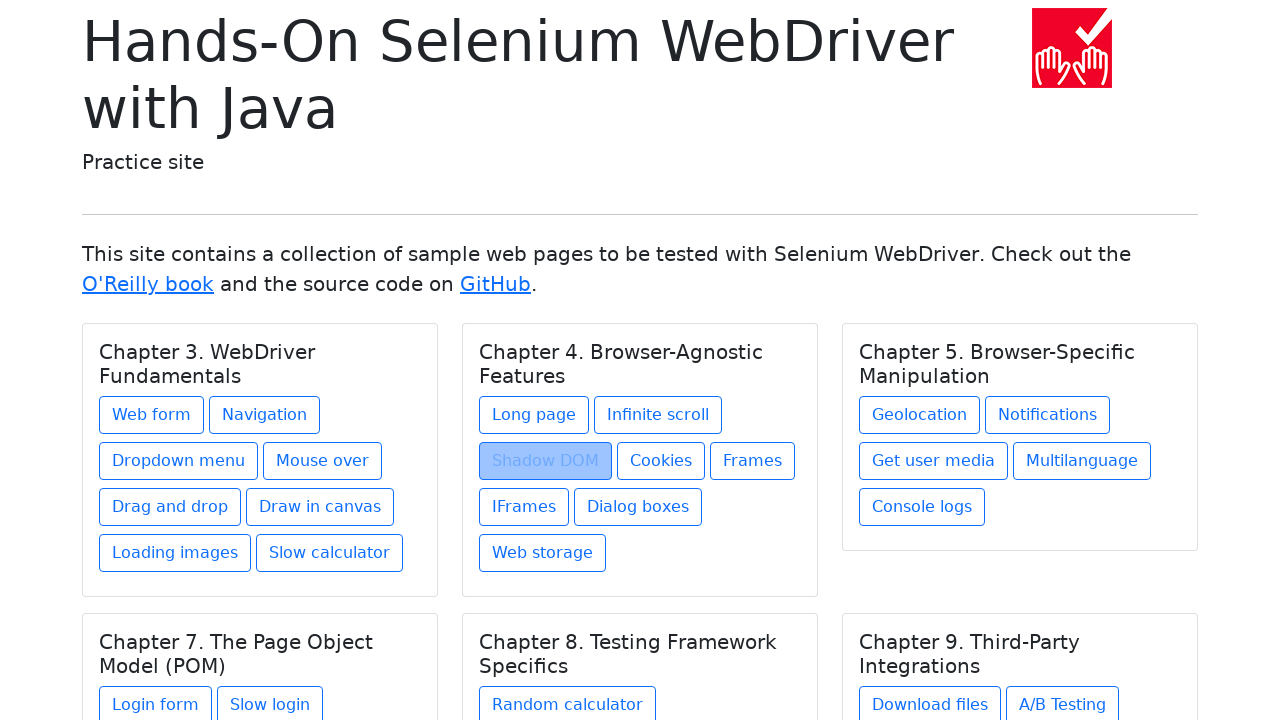

Re-queried chapter 1 before accessing link 3
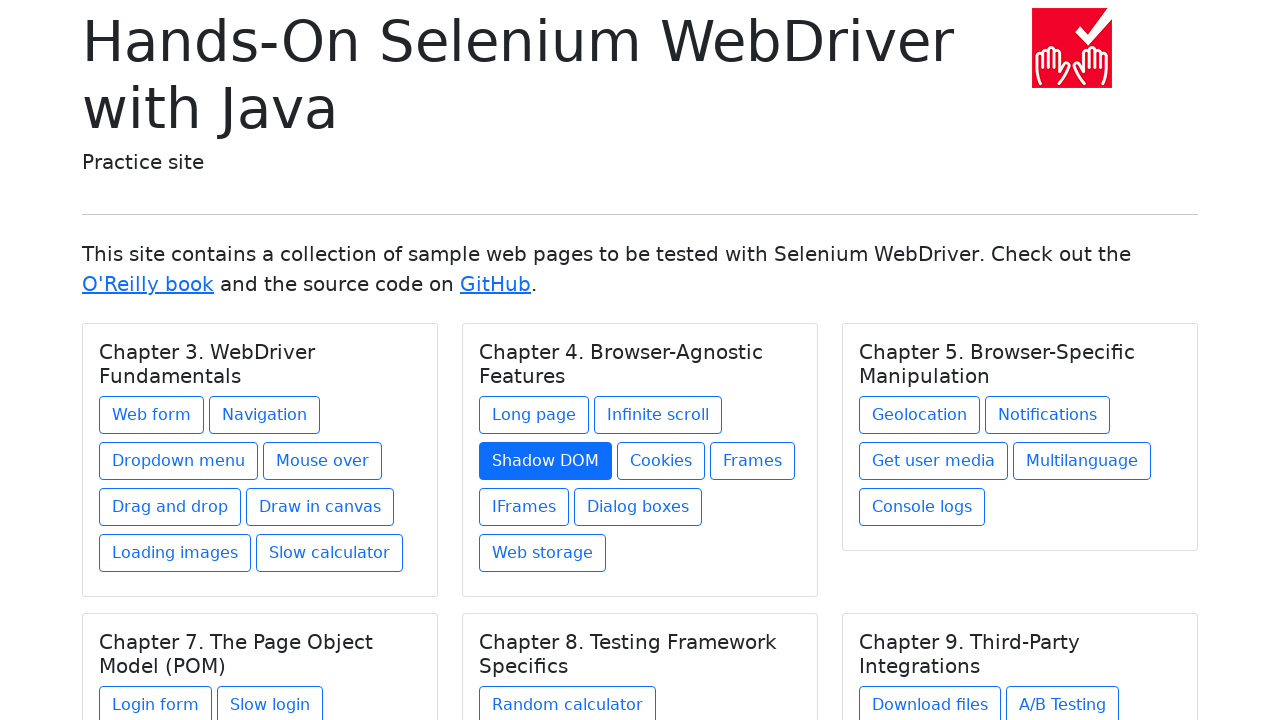

Located link 3 in chapter 1
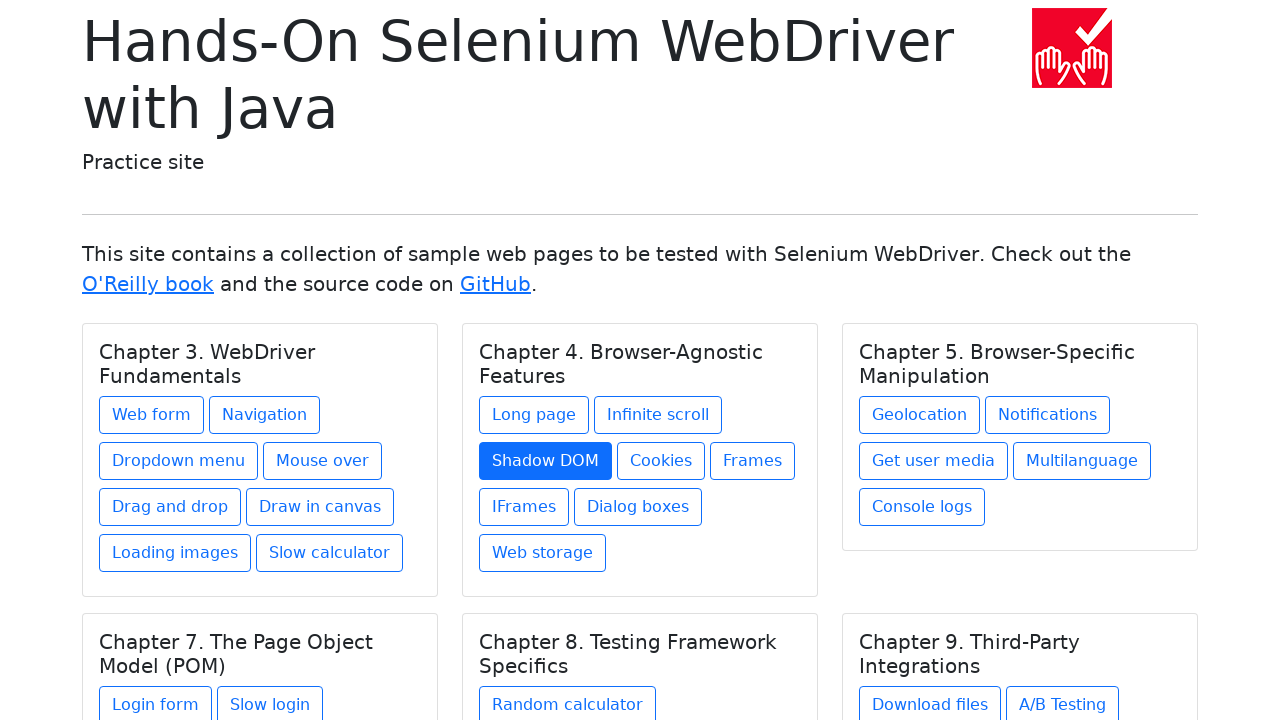

Retrieved href attribute: cookies.html
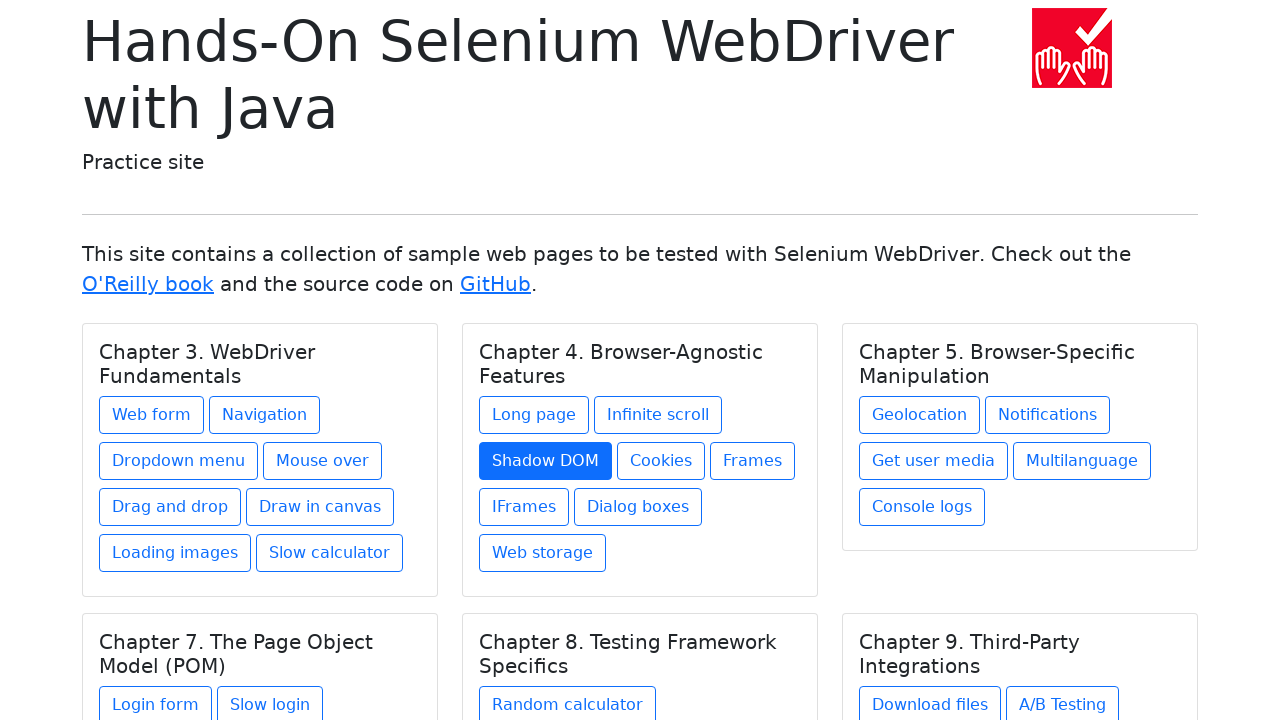

Constructed expected URL: https://bonigarcia.dev/selenium-webdriver-java/cookies.html
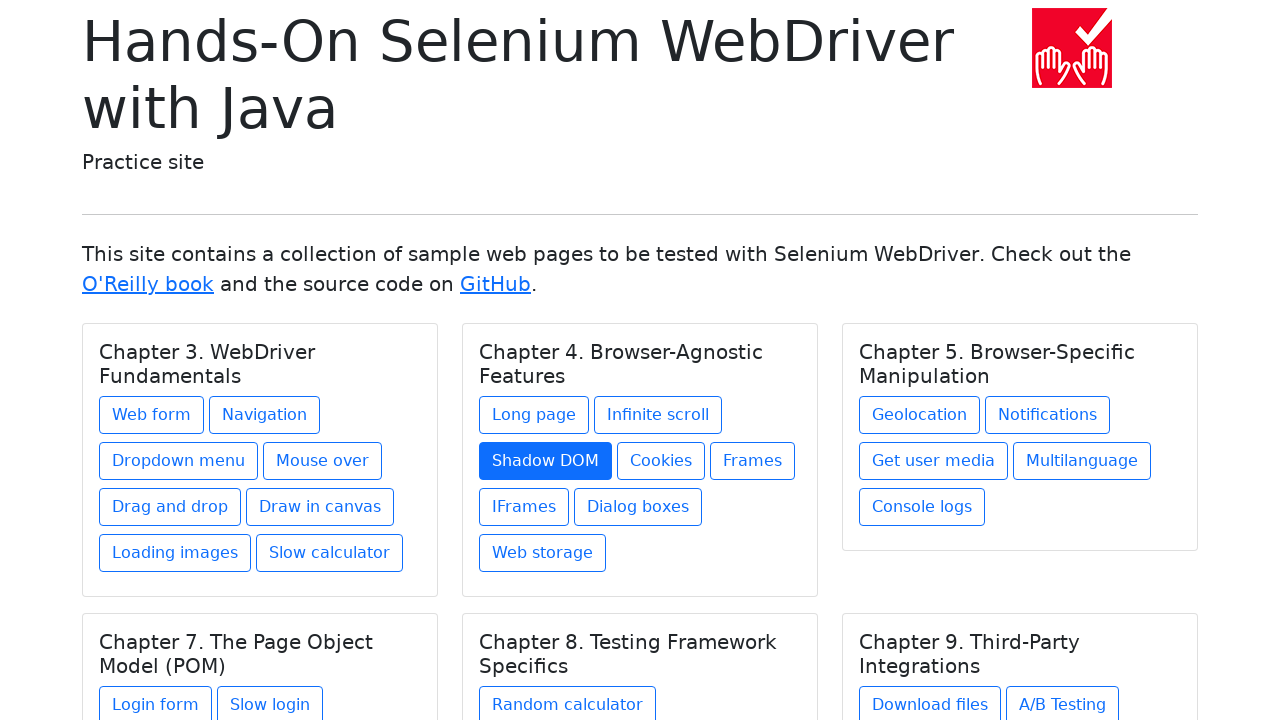

Clicked link 3 in chapter 1 at (661, 461) on xpath=//div/h5[@class='card-title'] >> nth=1 >> xpath=./../a >> nth=3
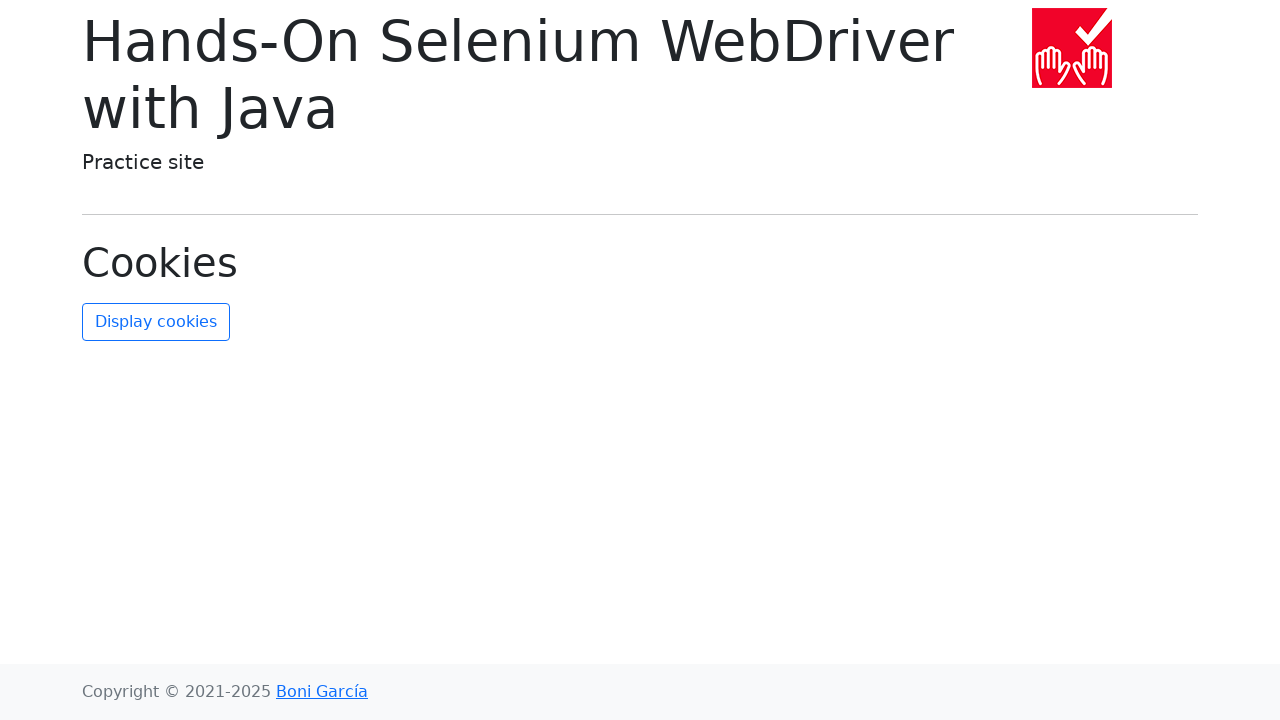

Verified navigation to URL: https://bonigarcia.dev/selenium-webdriver-java/cookies.html
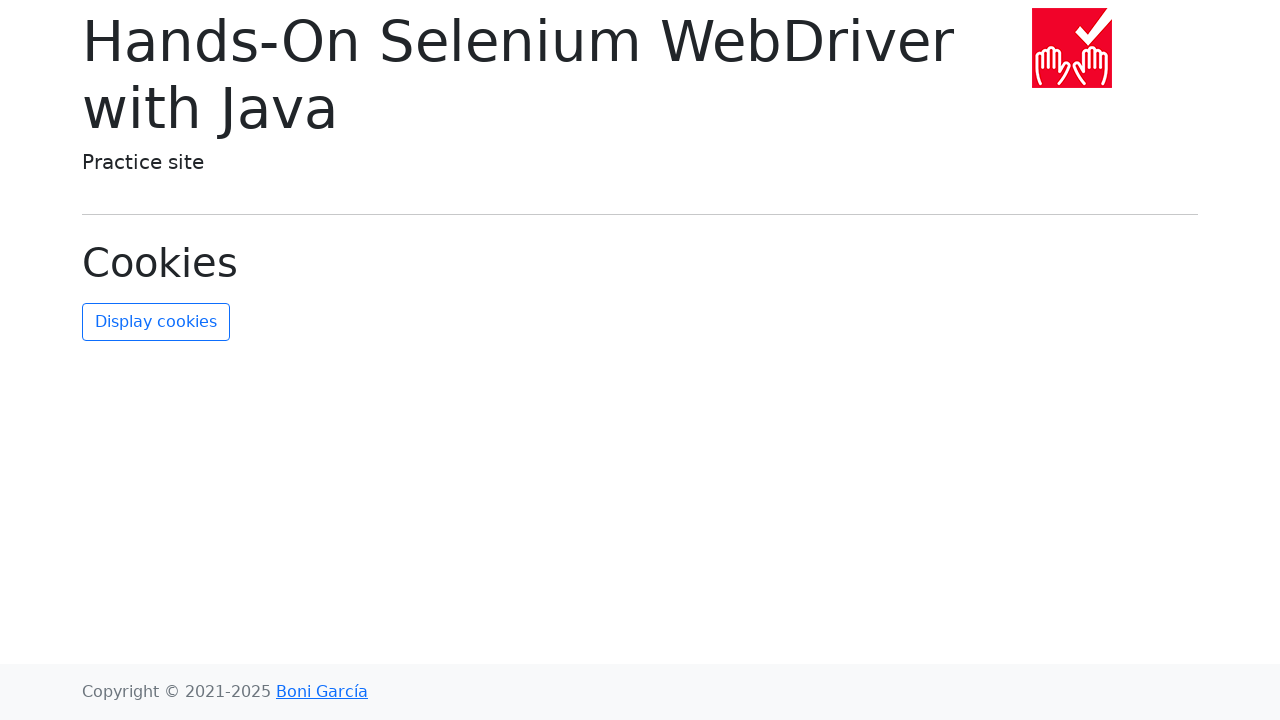

URL assertion passed - matches expected URL
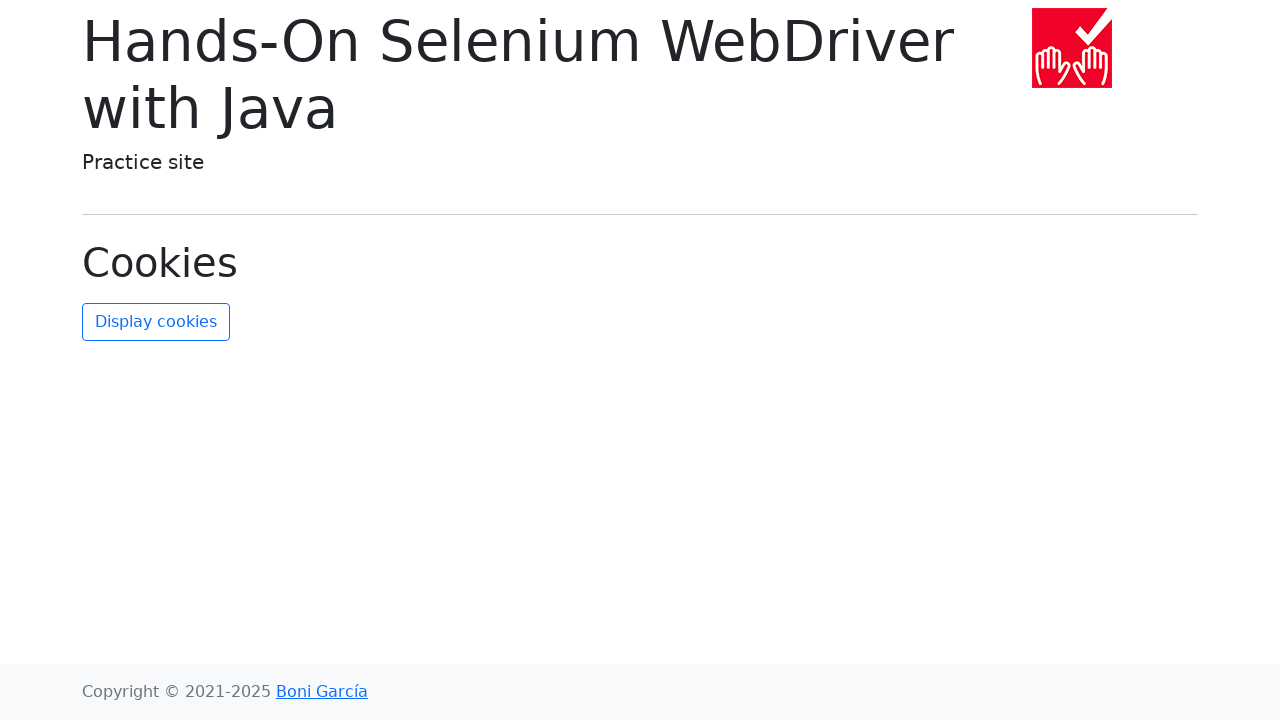

Navigated back to homepage from chapter 1, link 3
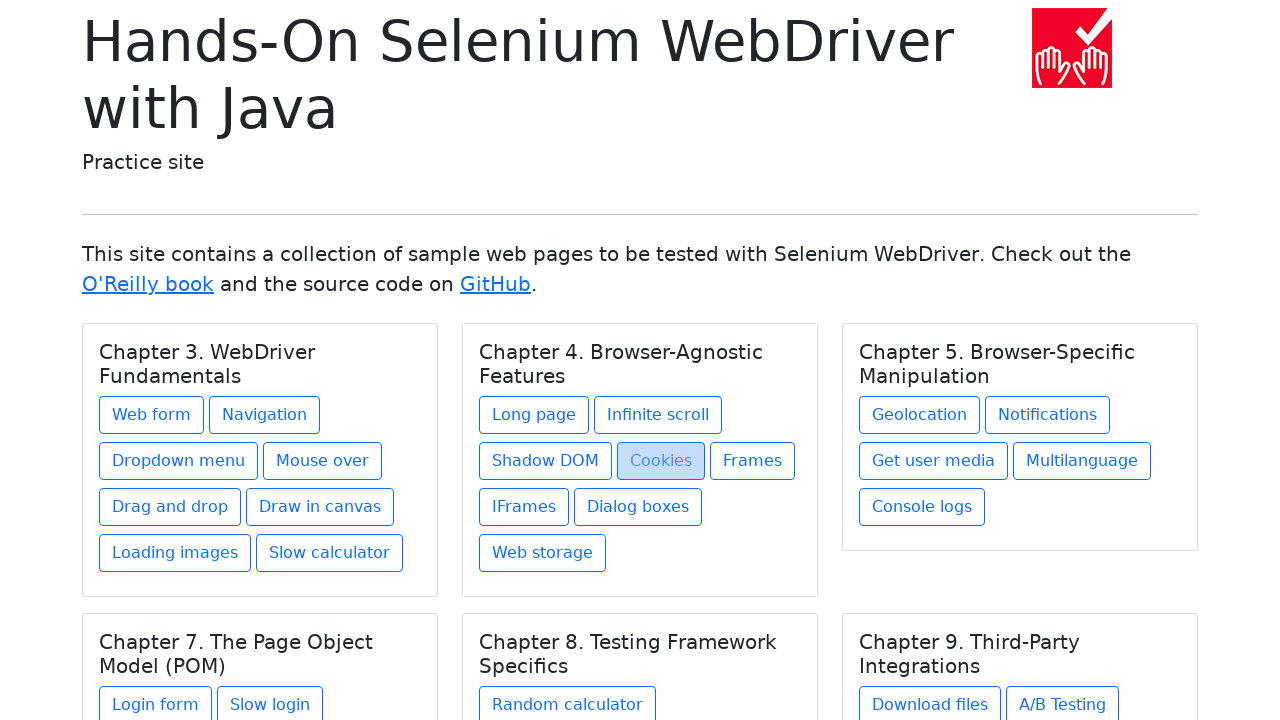

Re-queried chapter 1 before accessing link 4
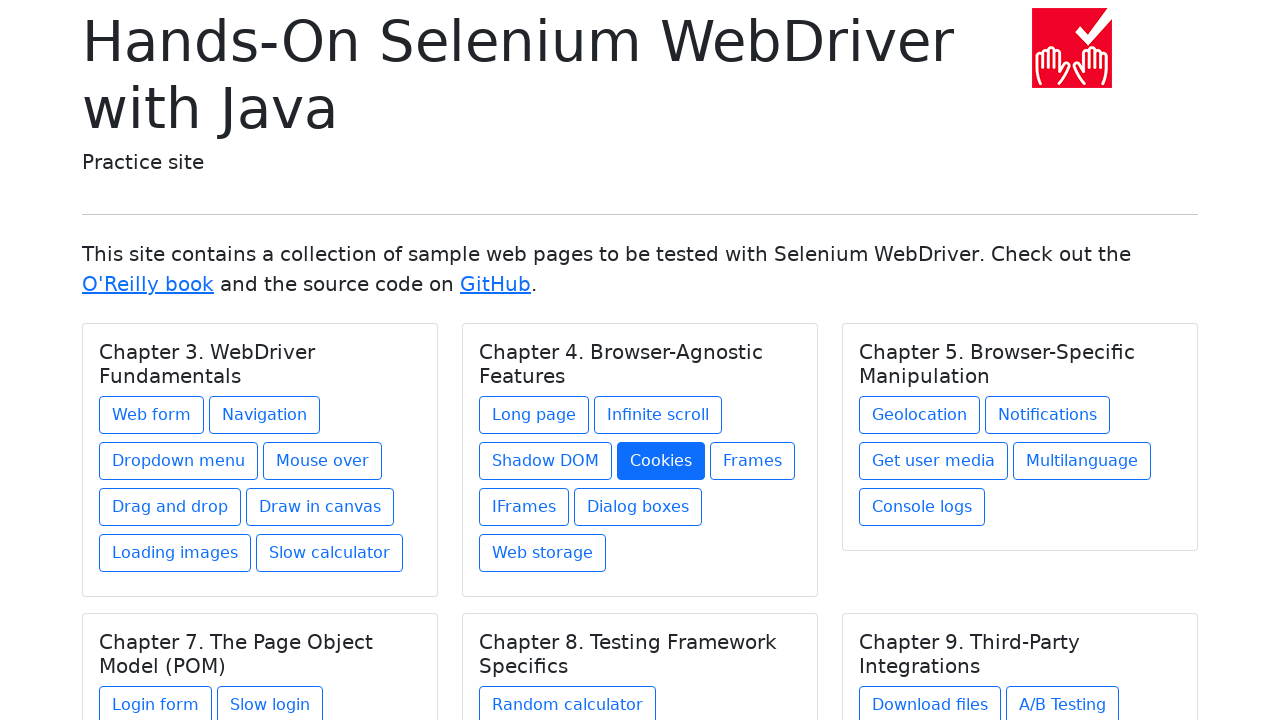

Located link 4 in chapter 1
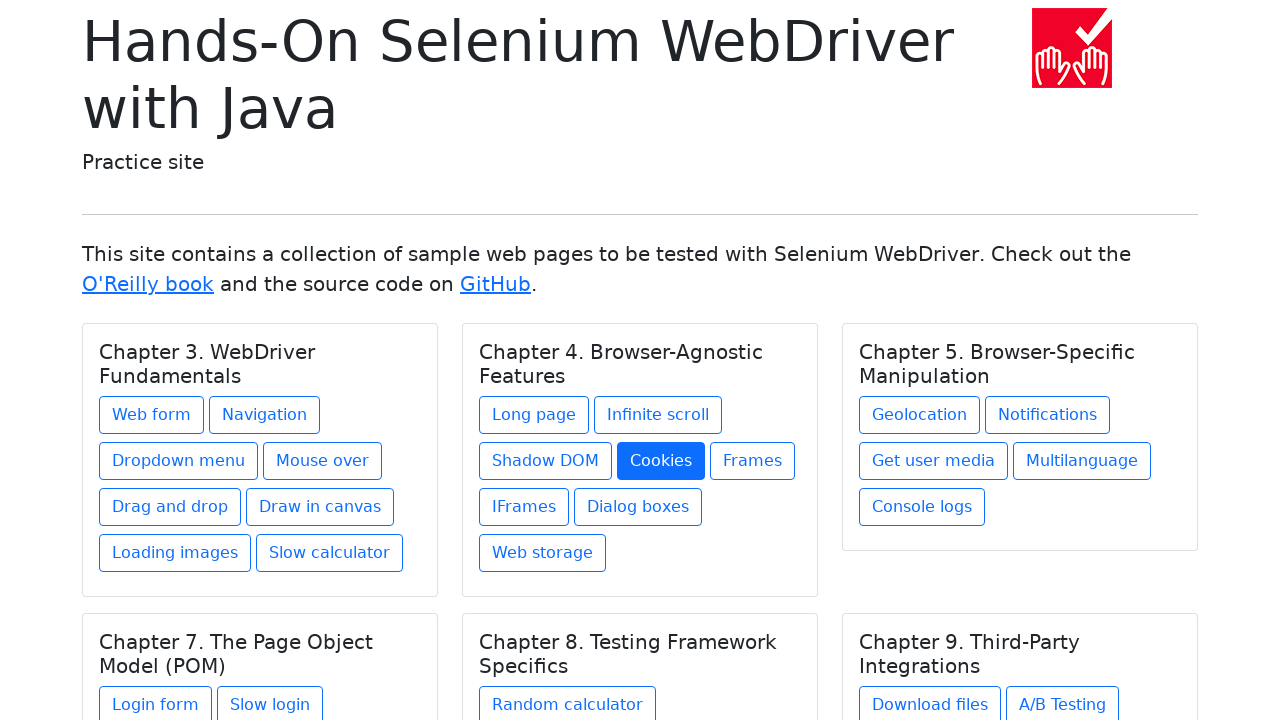

Retrieved href attribute: frames.html
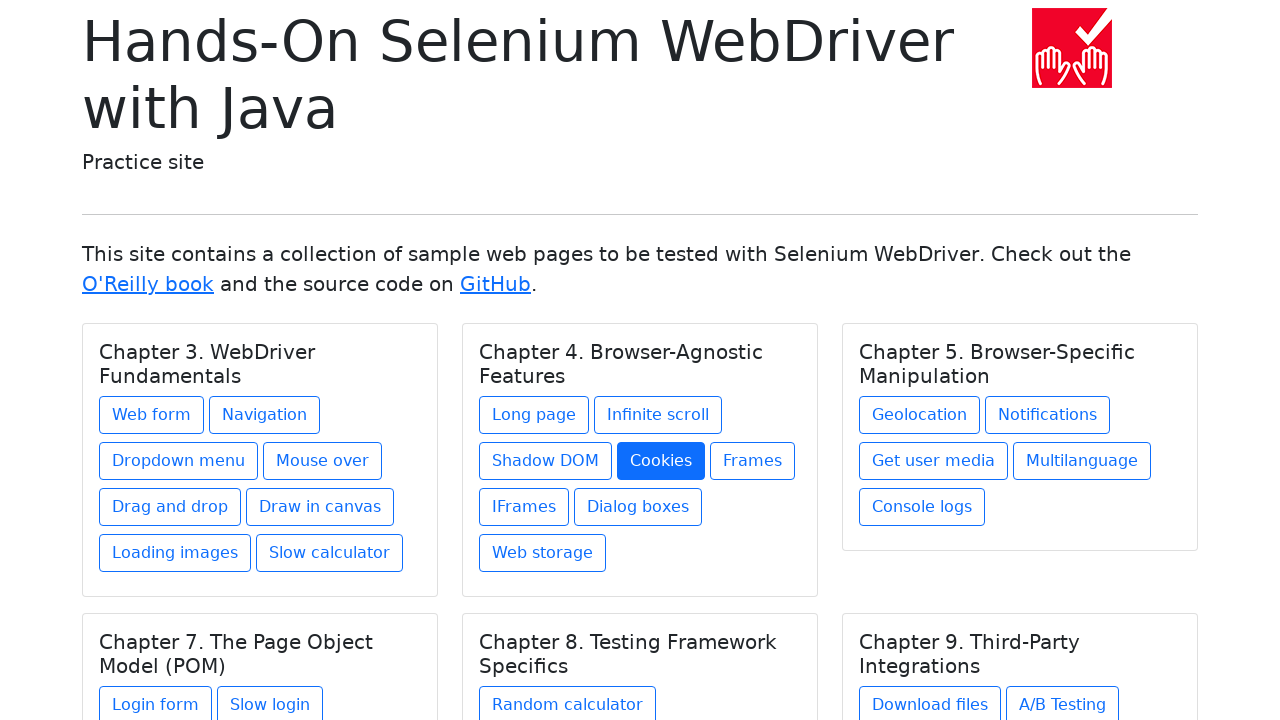

Constructed expected URL: https://bonigarcia.dev/selenium-webdriver-java/frames.html
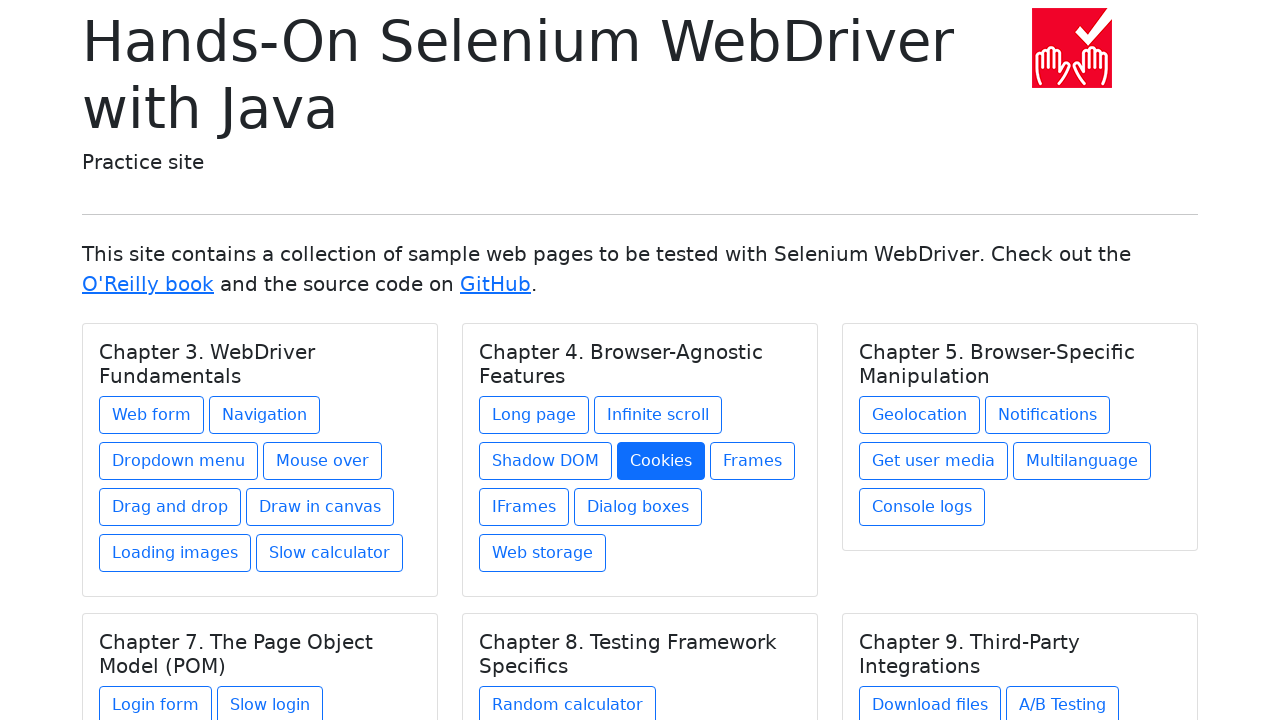

Clicked link 4 in chapter 1 at (752, 461) on xpath=//div/h5[@class='card-title'] >> nth=1 >> xpath=./../a >> nth=4
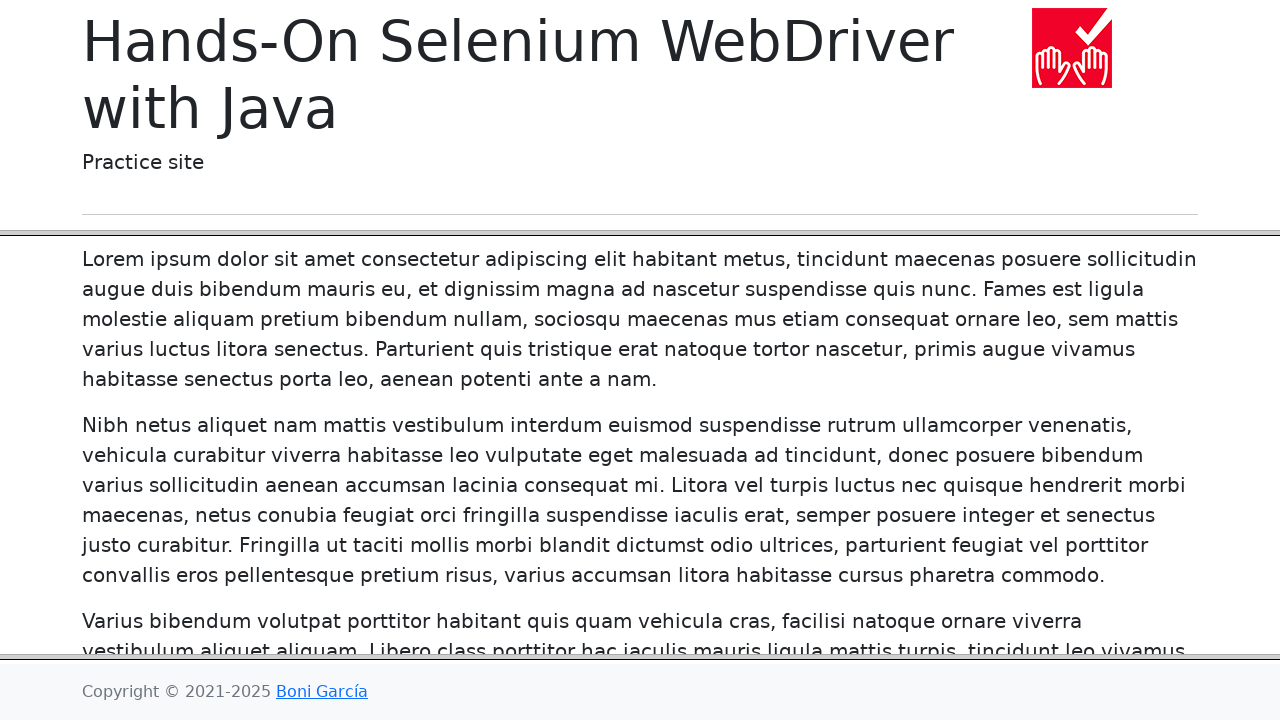

Verified navigation to URL: https://bonigarcia.dev/selenium-webdriver-java/frames.html
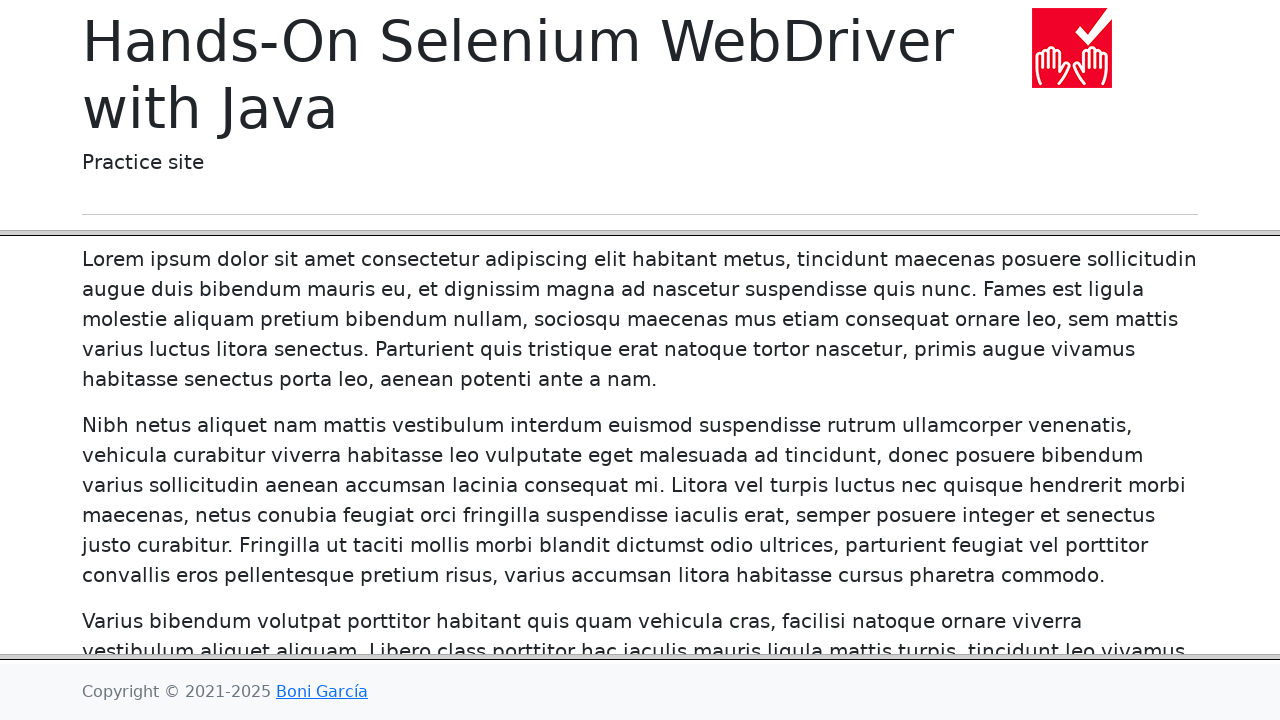

URL assertion passed - matches expected URL
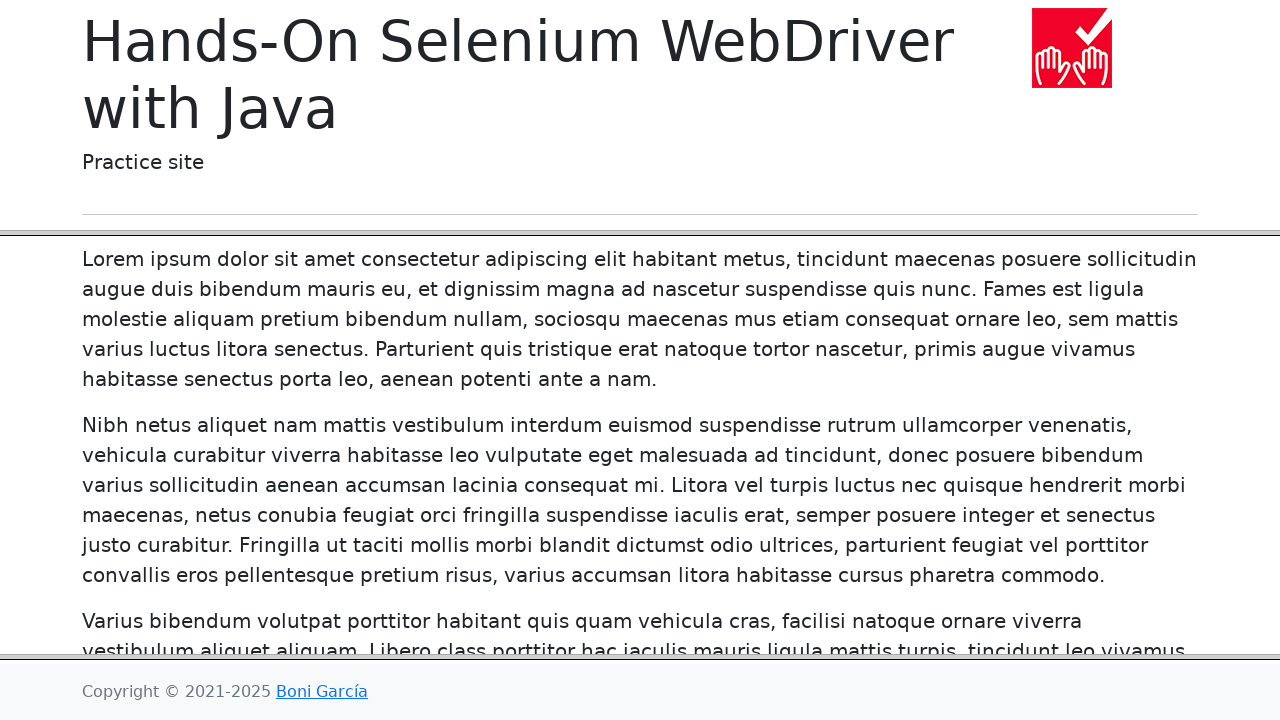

Navigated back to homepage from chapter 1, link 4
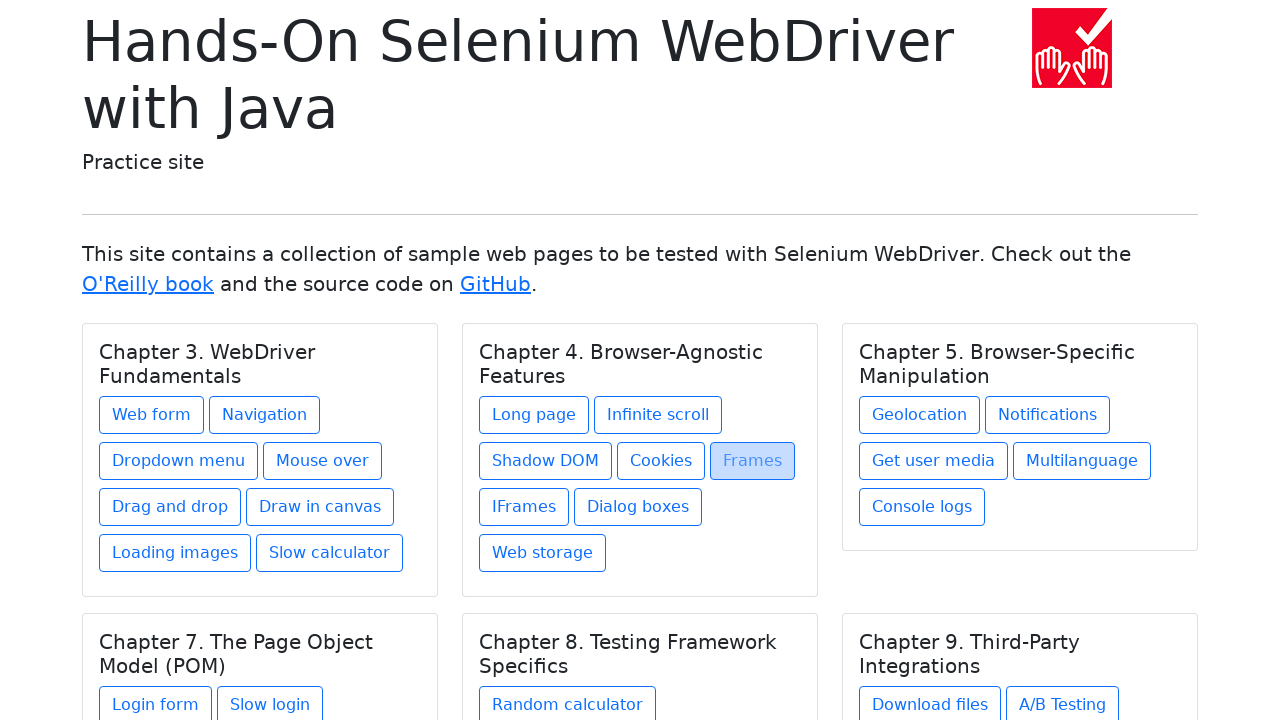

Re-queried chapter 1 before accessing link 5
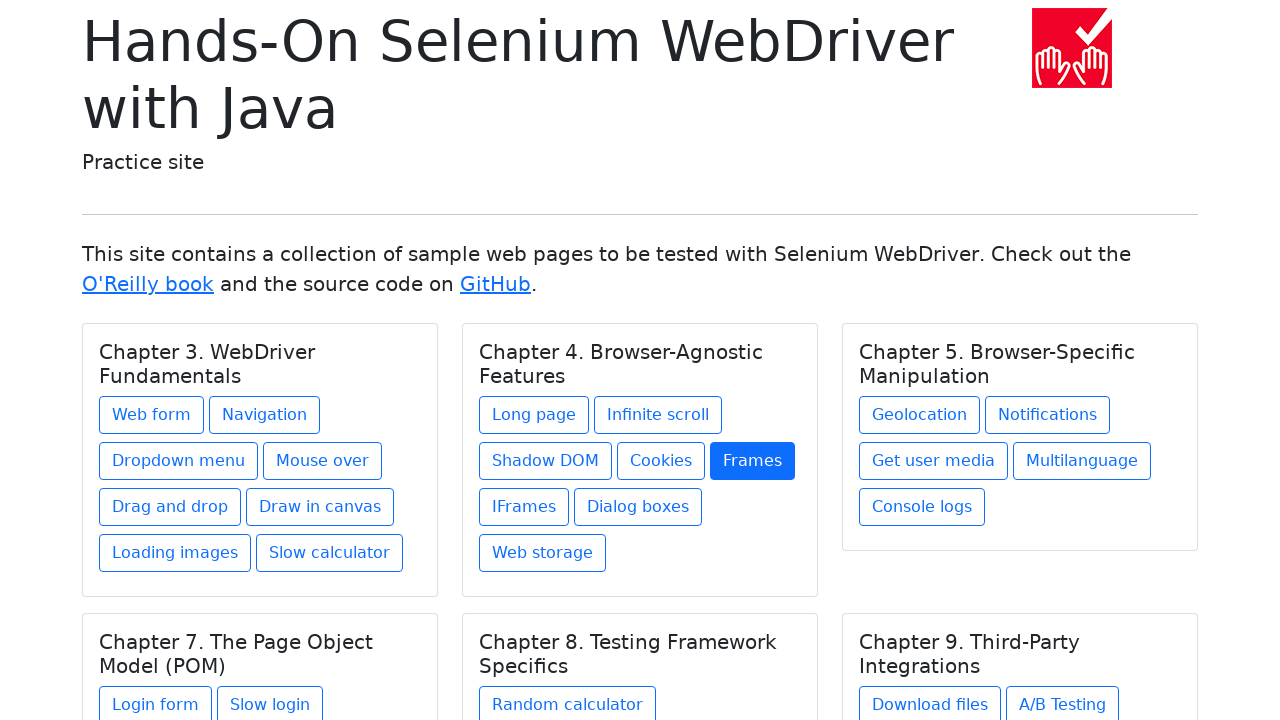

Located link 5 in chapter 1
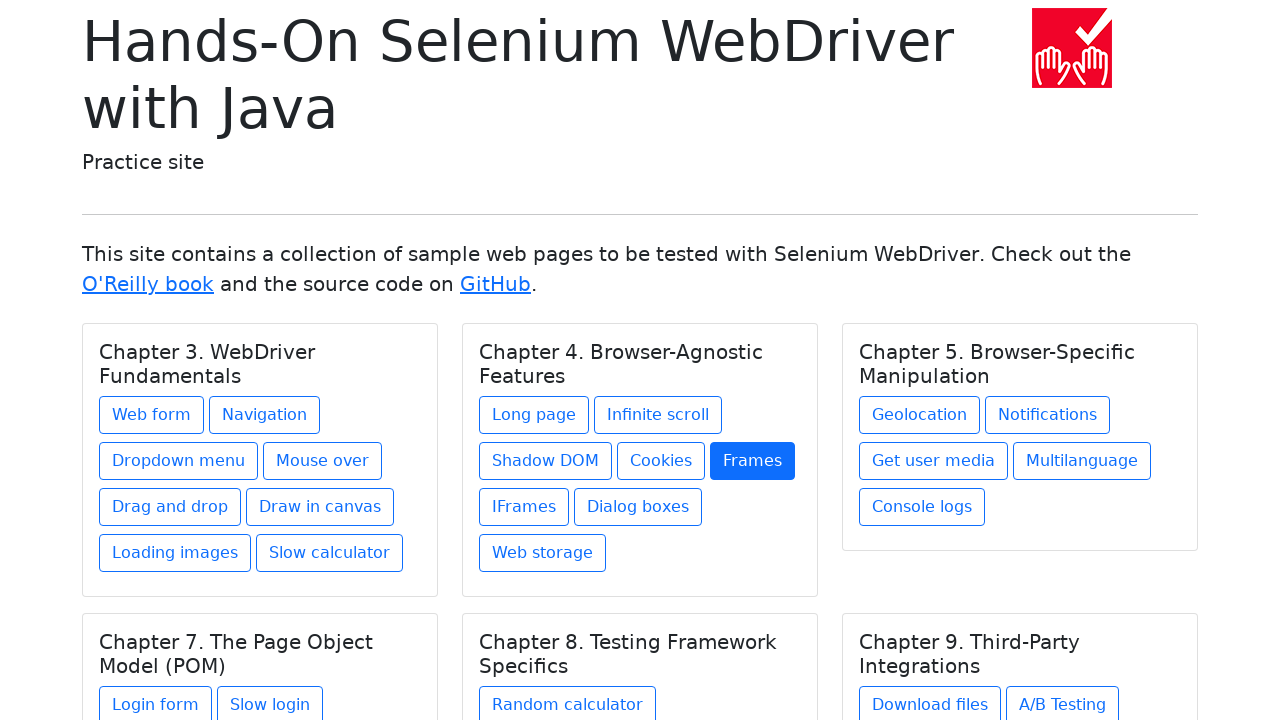

Retrieved href attribute: iframes.html
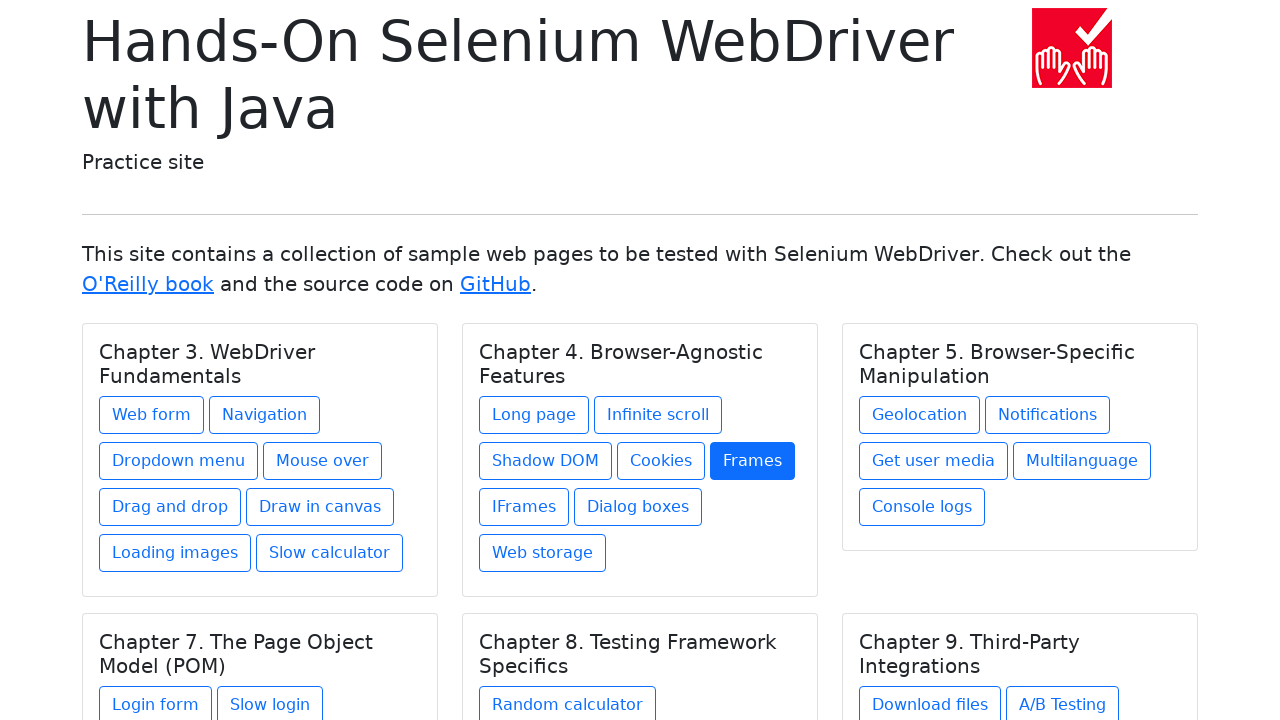

Constructed expected URL: https://bonigarcia.dev/selenium-webdriver-java/iframes.html
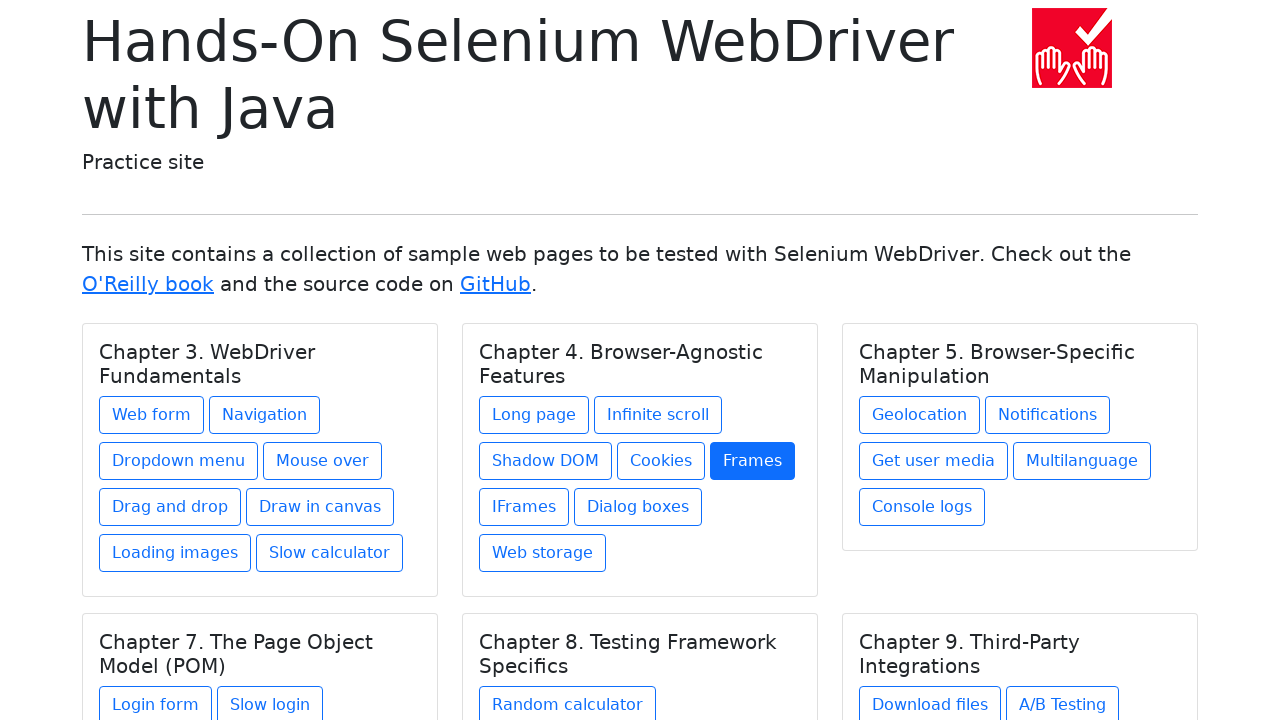

Clicked link 5 in chapter 1 at (524, 507) on xpath=//div/h5[@class='card-title'] >> nth=1 >> xpath=./../a >> nth=5
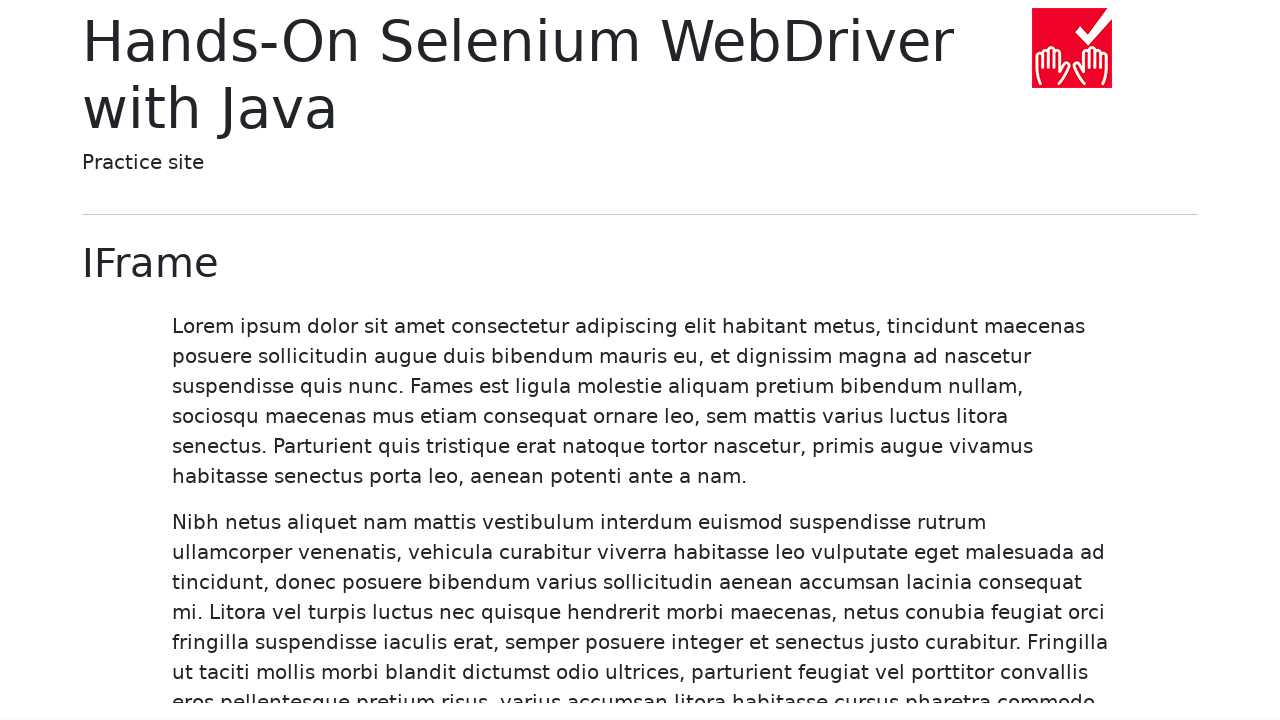

Verified navigation to URL: https://bonigarcia.dev/selenium-webdriver-java/iframes.html
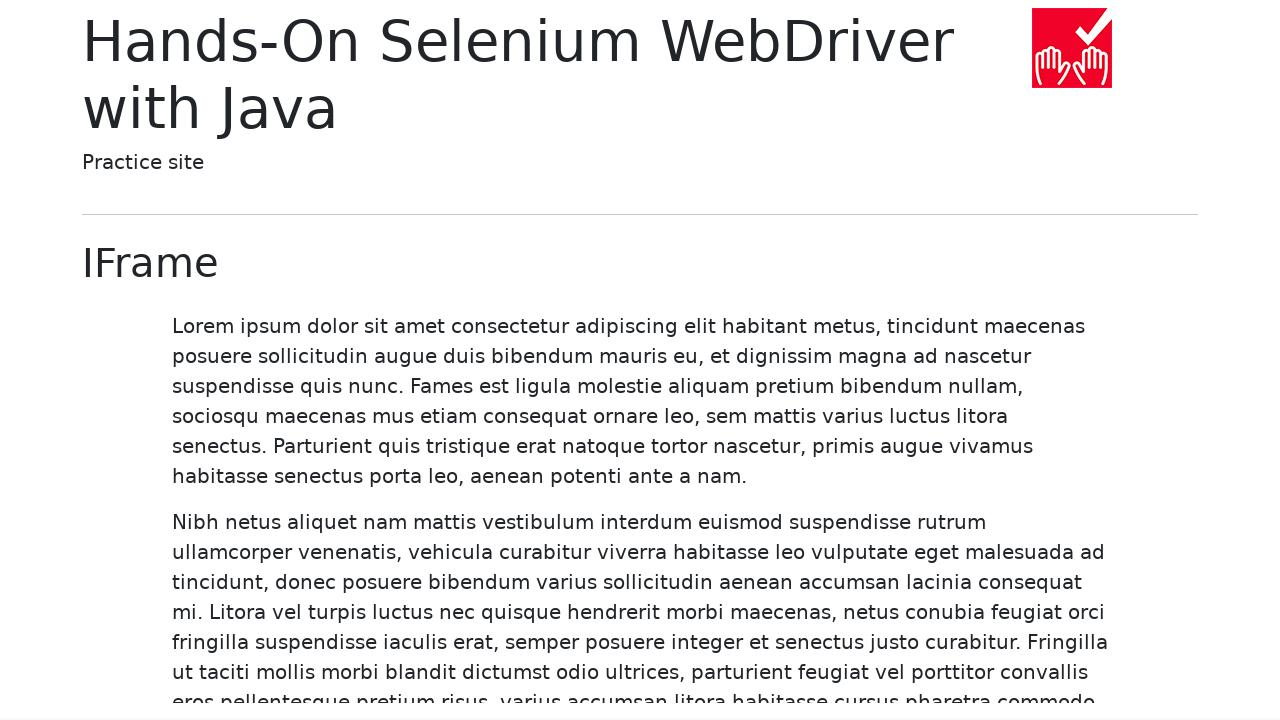

URL assertion passed - matches expected URL
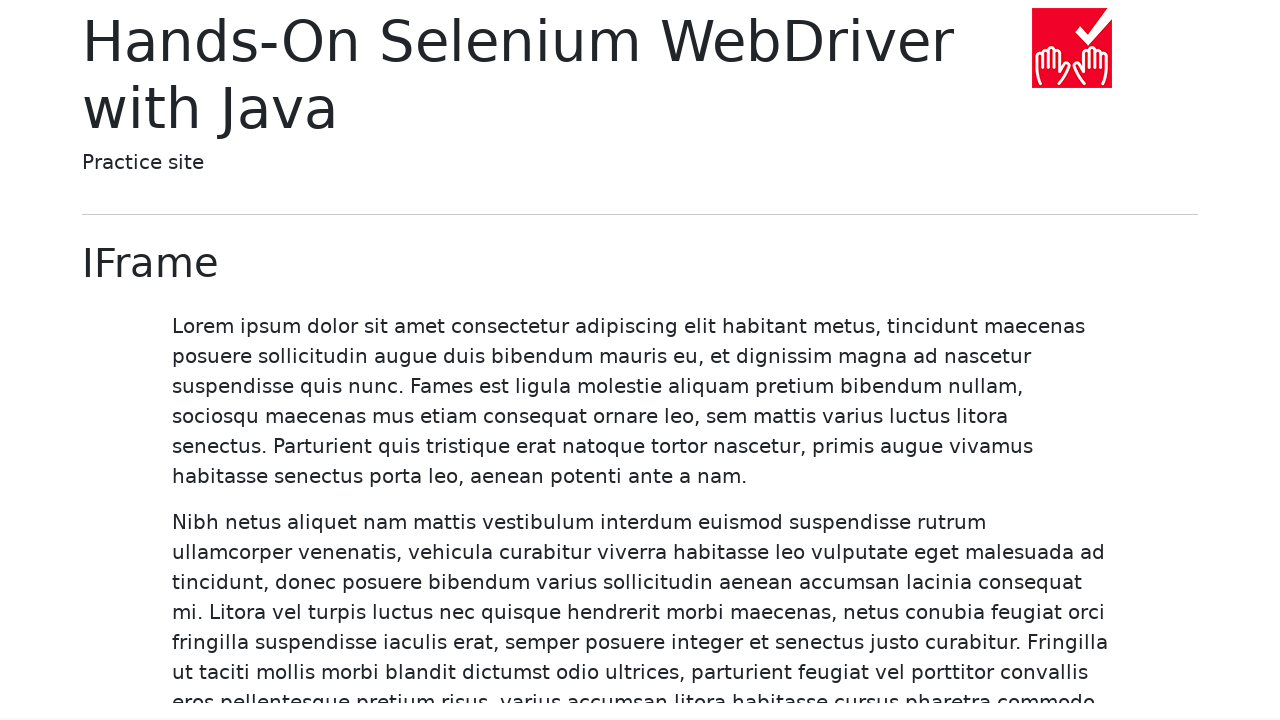

Navigated back to homepage from chapter 1, link 5
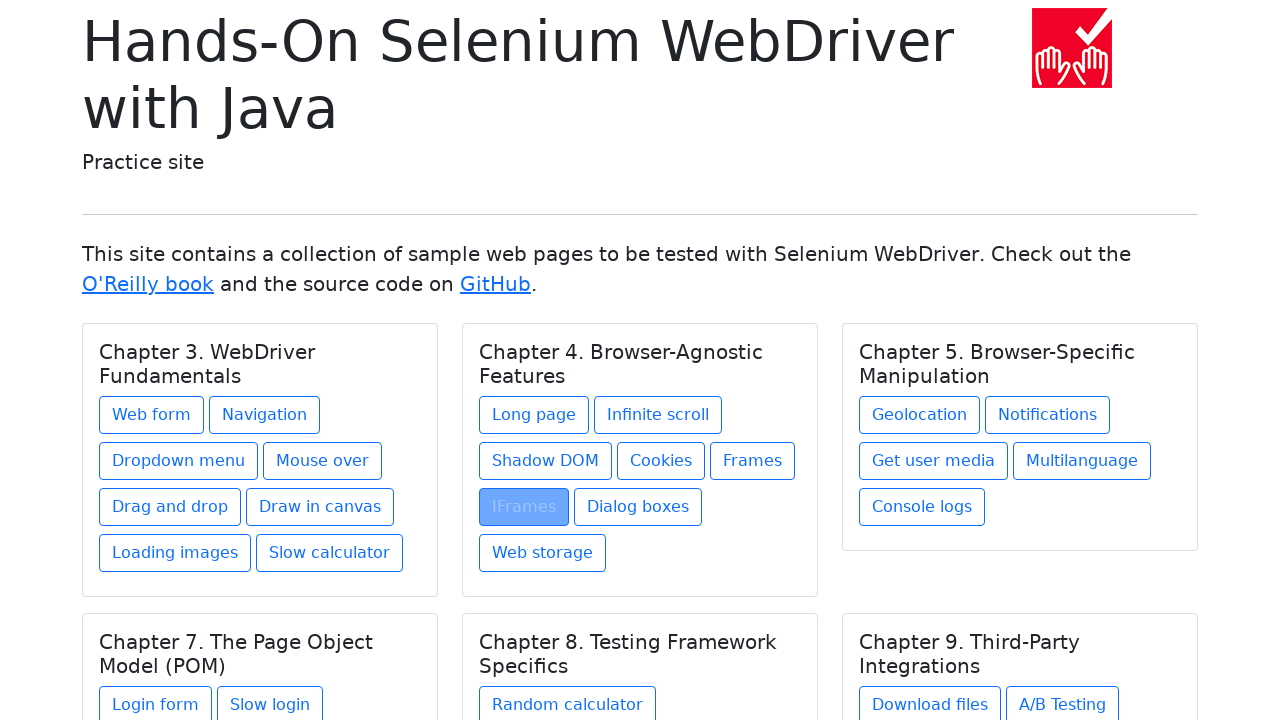

Re-queried chapter 1 before accessing link 6
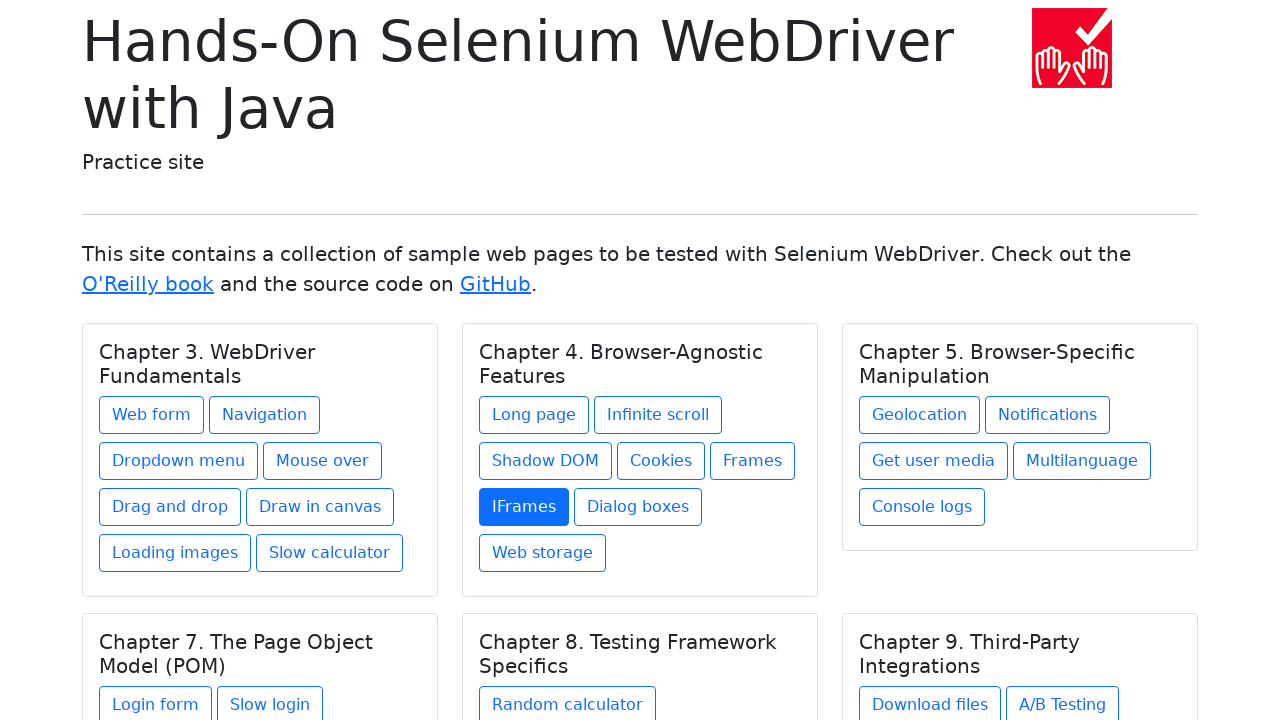

Located link 6 in chapter 1
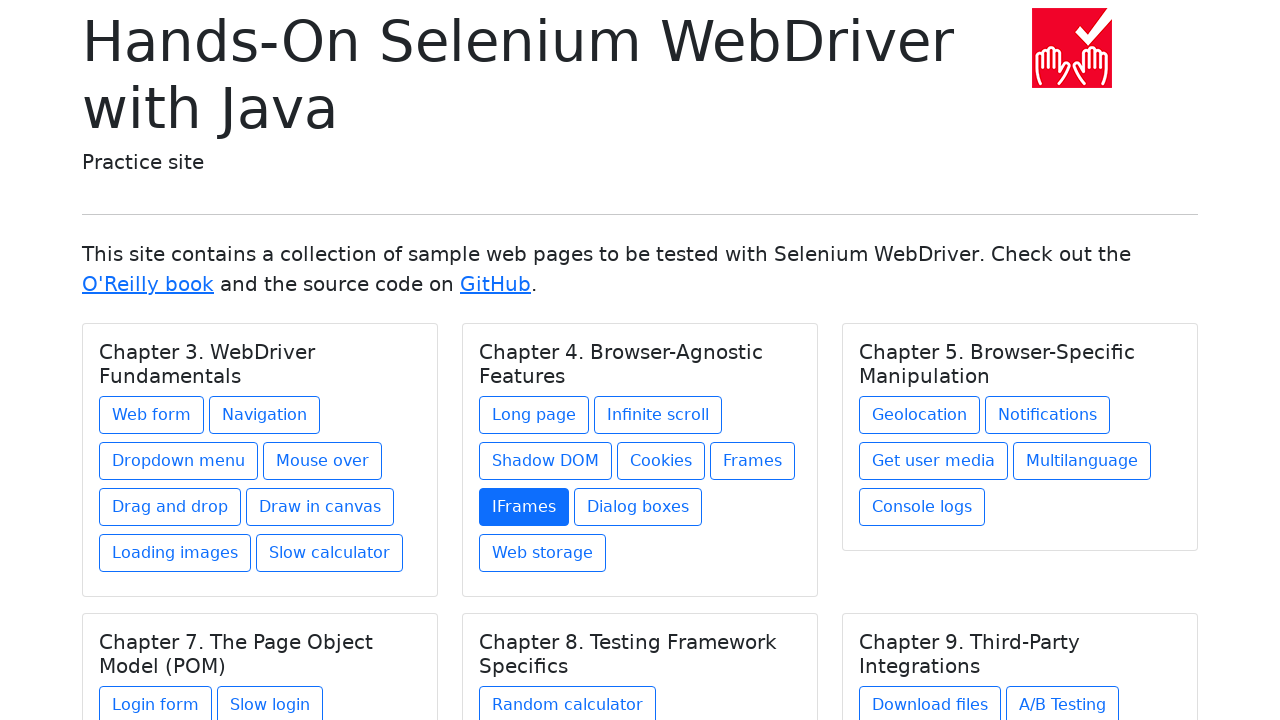

Retrieved href attribute: dialog-boxes.html
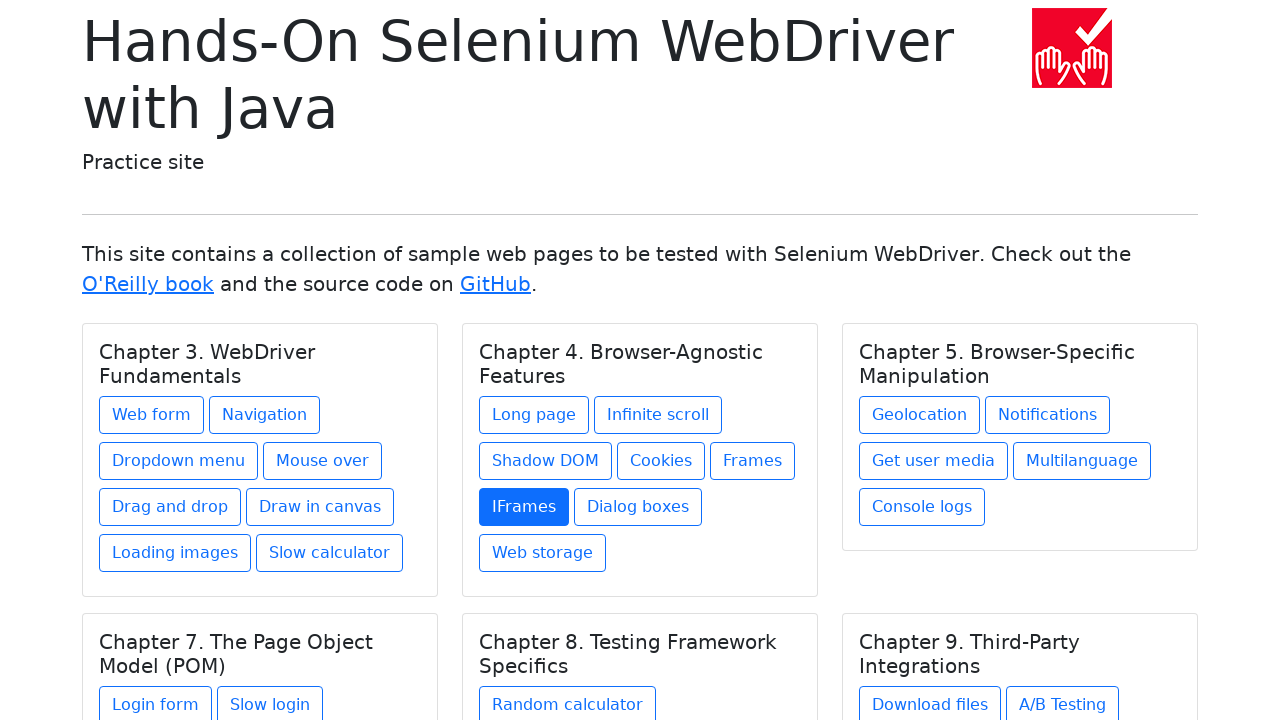

Constructed expected URL: https://bonigarcia.dev/selenium-webdriver-java/dialog-boxes.html
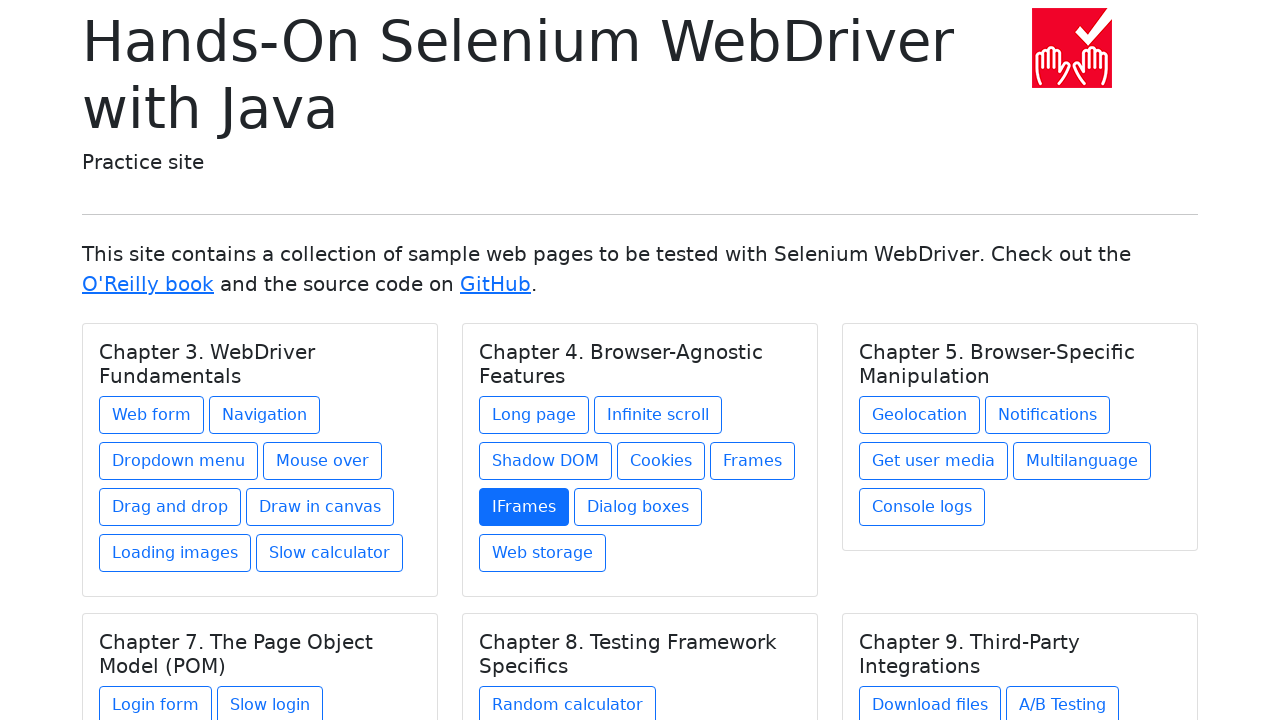

Clicked link 6 in chapter 1 at (638, 507) on xpath=//div/h5[@class='card-title'] >> nth=1 >> xpath=./../a >> nth=6
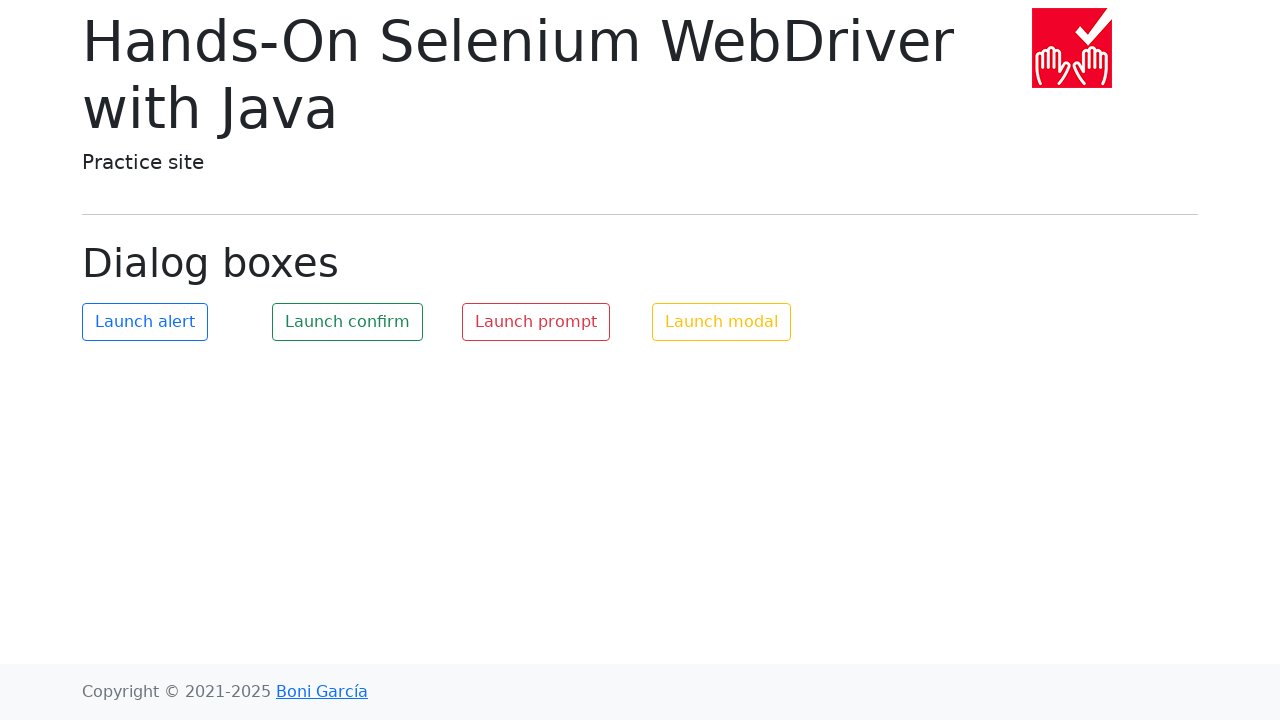

Verified navigation to URL: https://bonigarcia.dev/selenium-webdriver-java/dialog-boxes.html
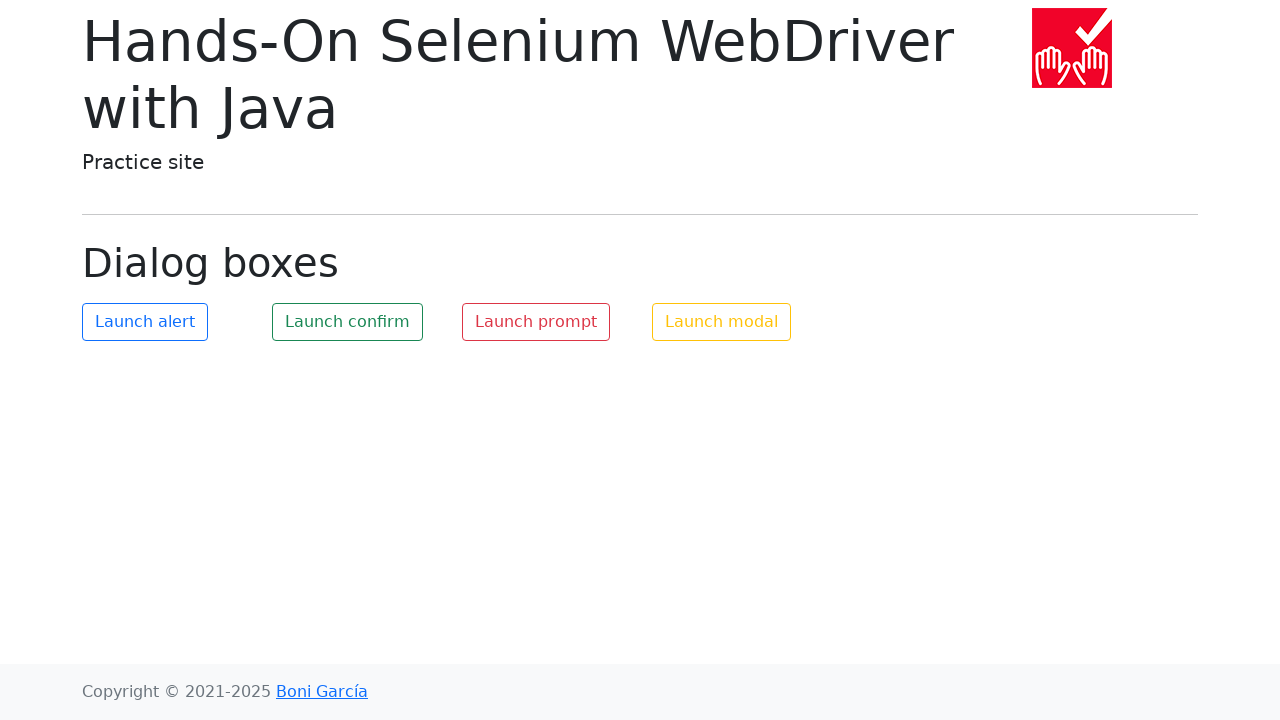

URL assertion passed - matches expected URL
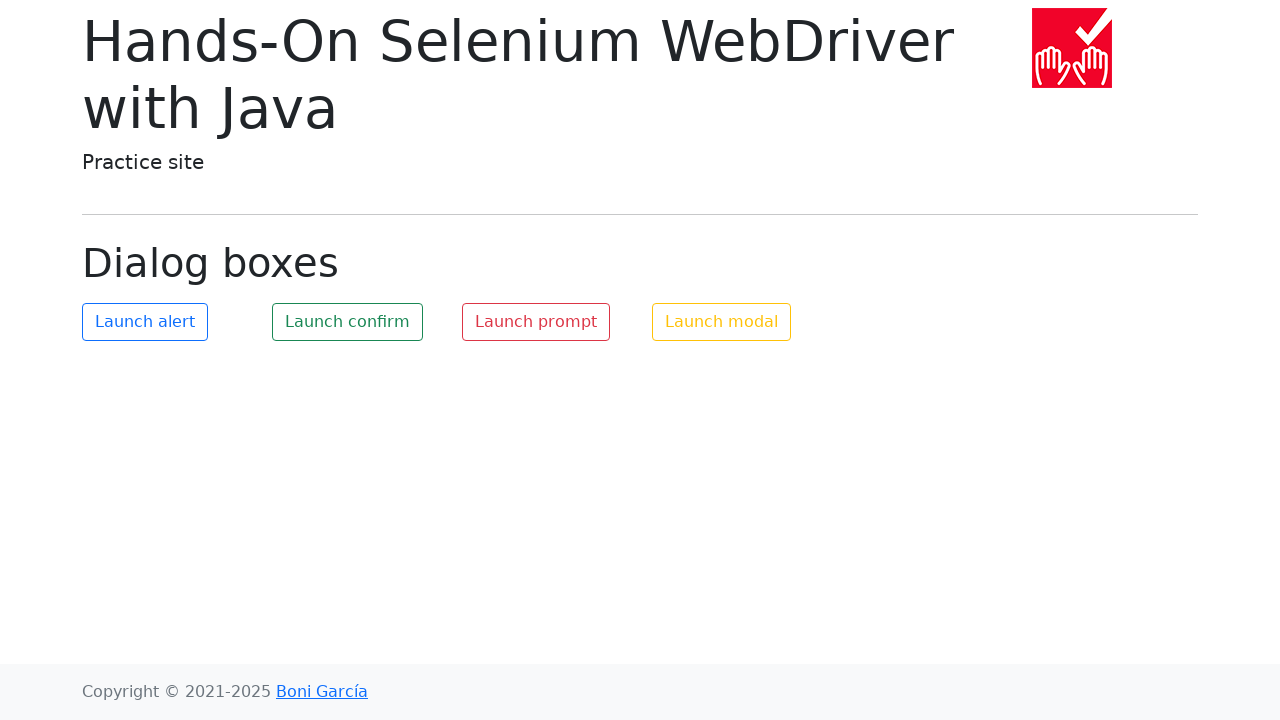

Navigated back to homepage from chapter 1, link 6
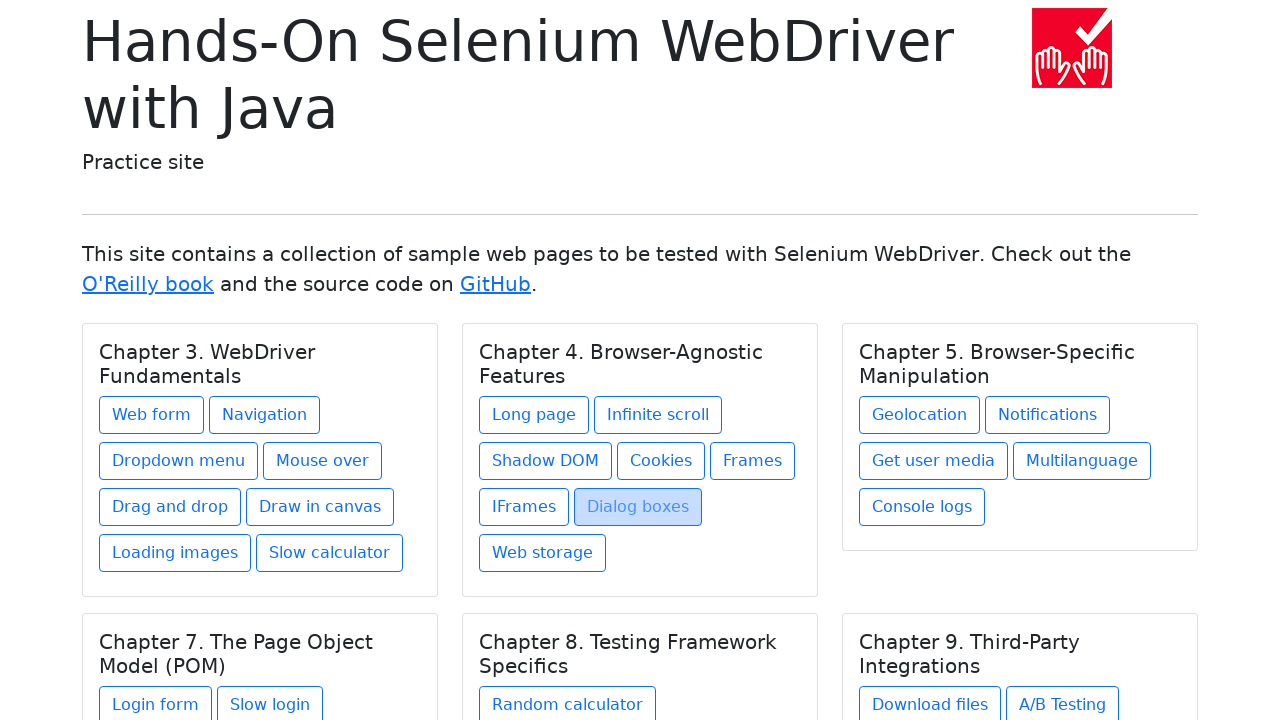

Re-queried chapter 1 before accessing link 7
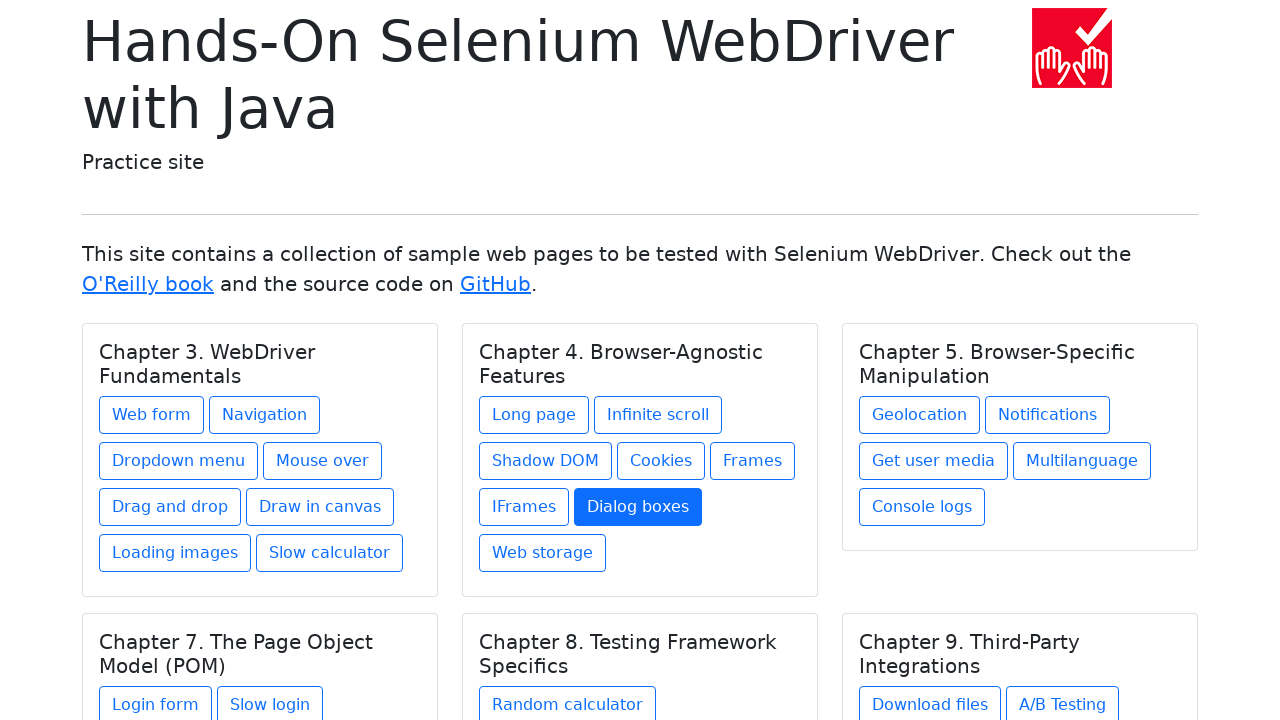

Located link 7 in chapter 1
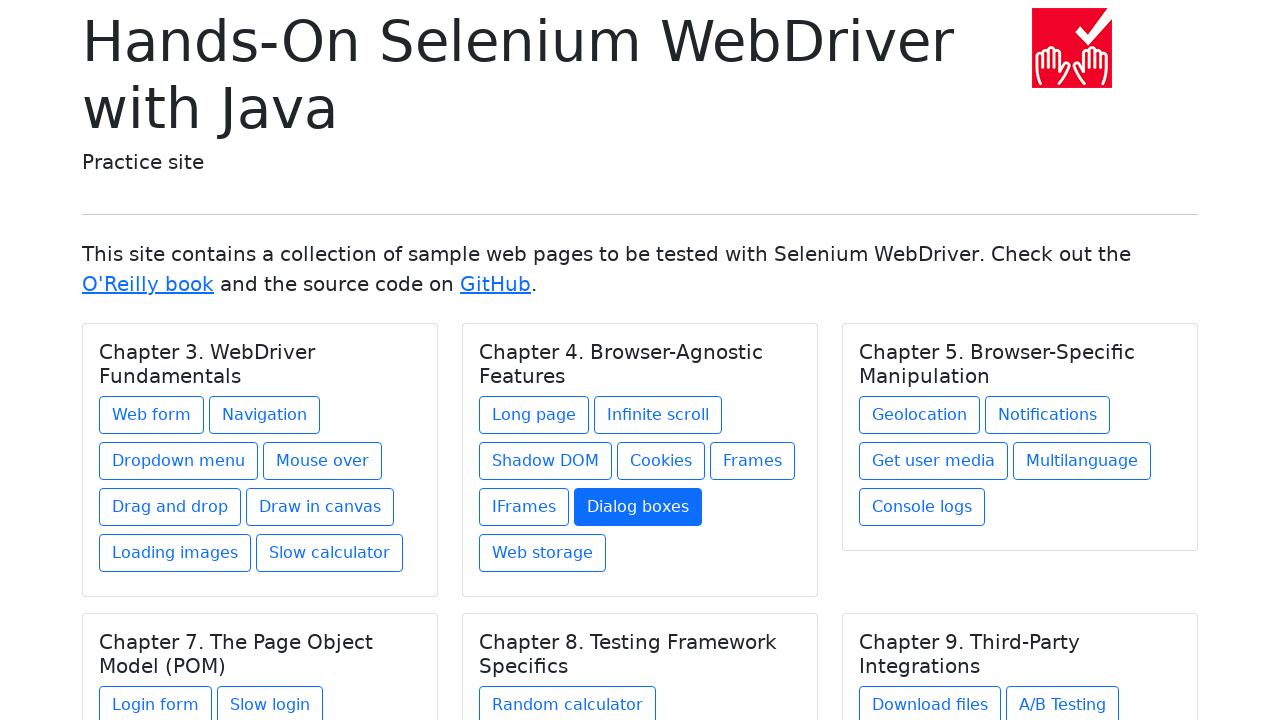

Retrieved href attribute: web-storage.html
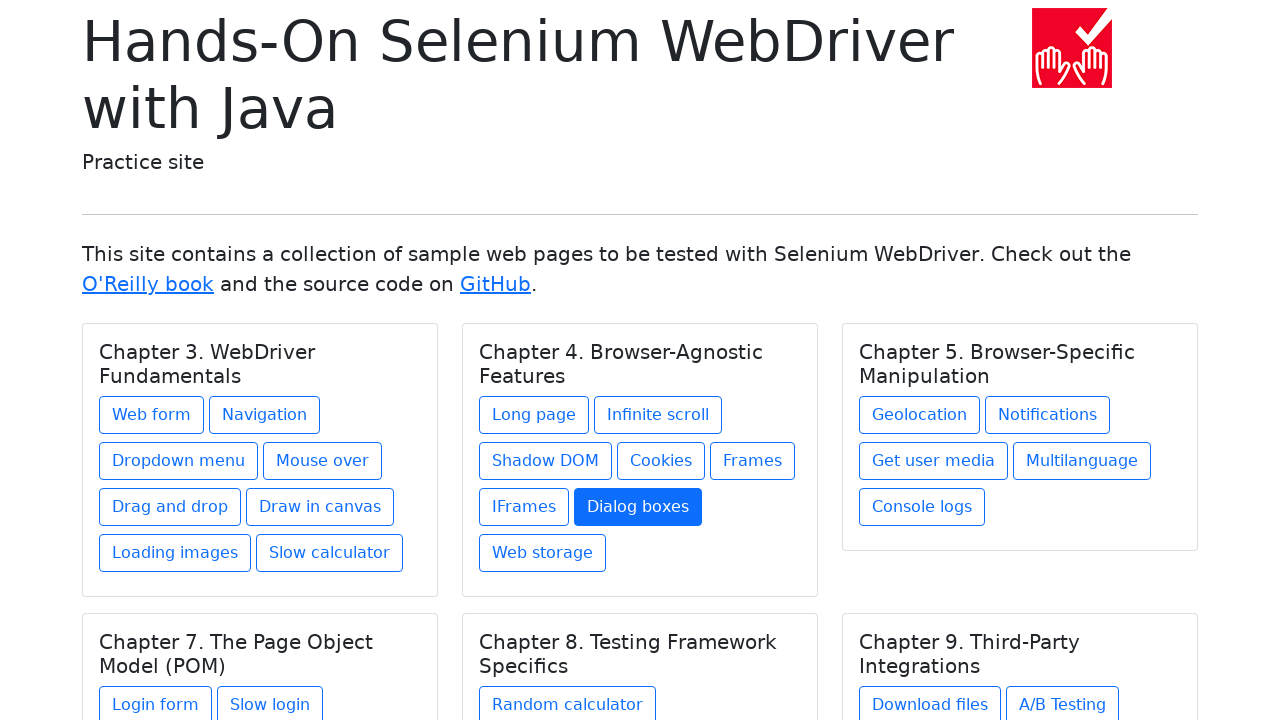

Constructed expected URL: https://bonigarcia.dev/selenium-webdriver-java/web-storage.html
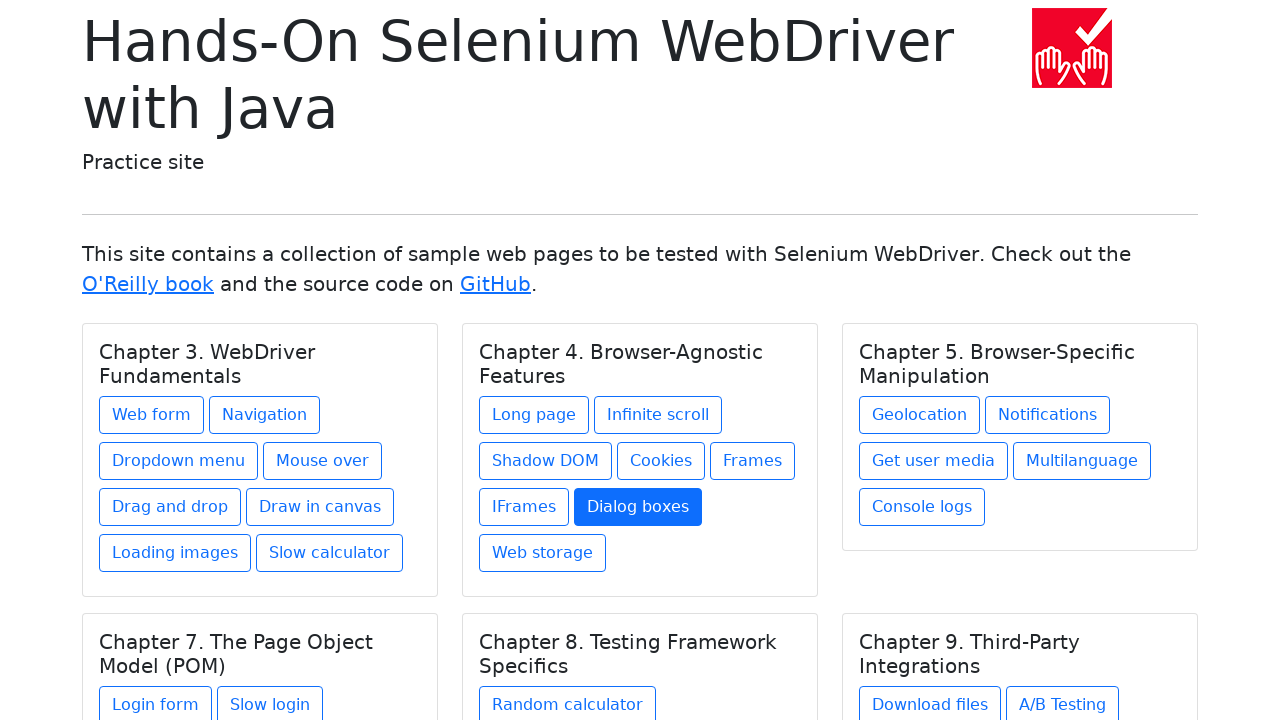

Clicked link 7 in chapter 1 at (542, 553) on xpath=//div/h5[@class='card-title'] >> nth=1 >> xpath=./../a >> nth=7
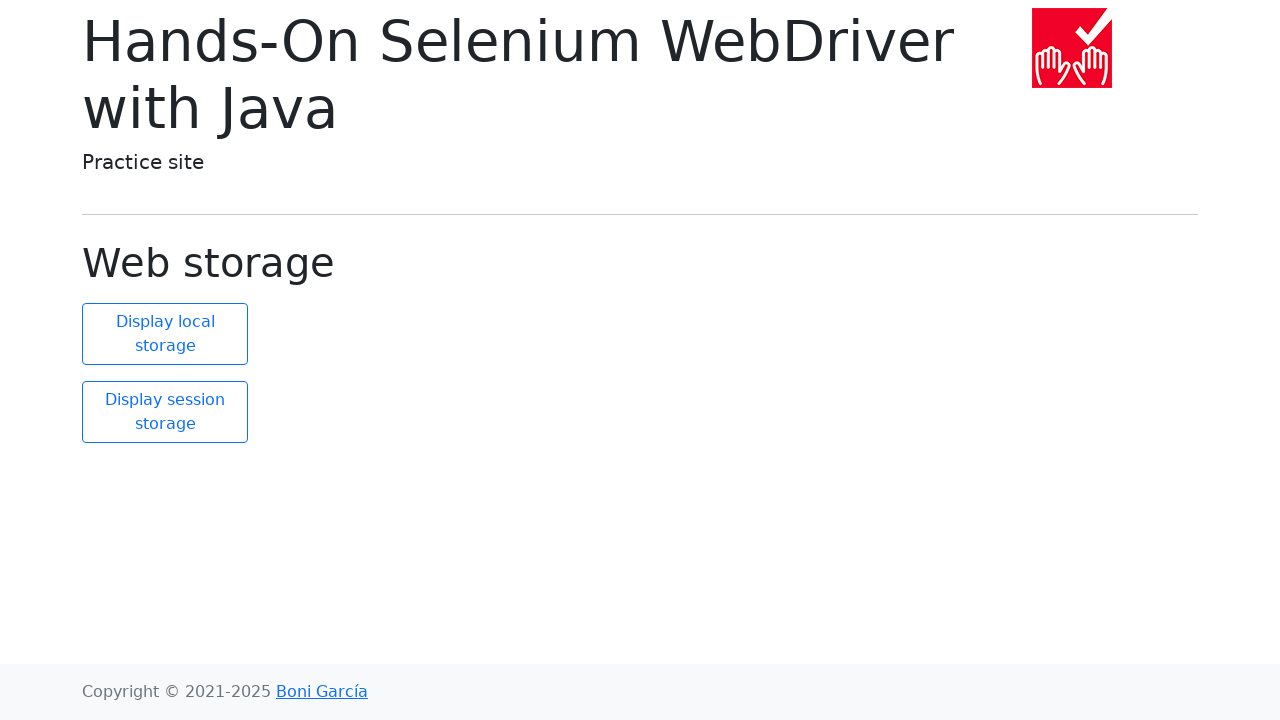

Verified navigation to URL: https://bonigarcia.dev/selenium-webdriver-java/web-storage.html
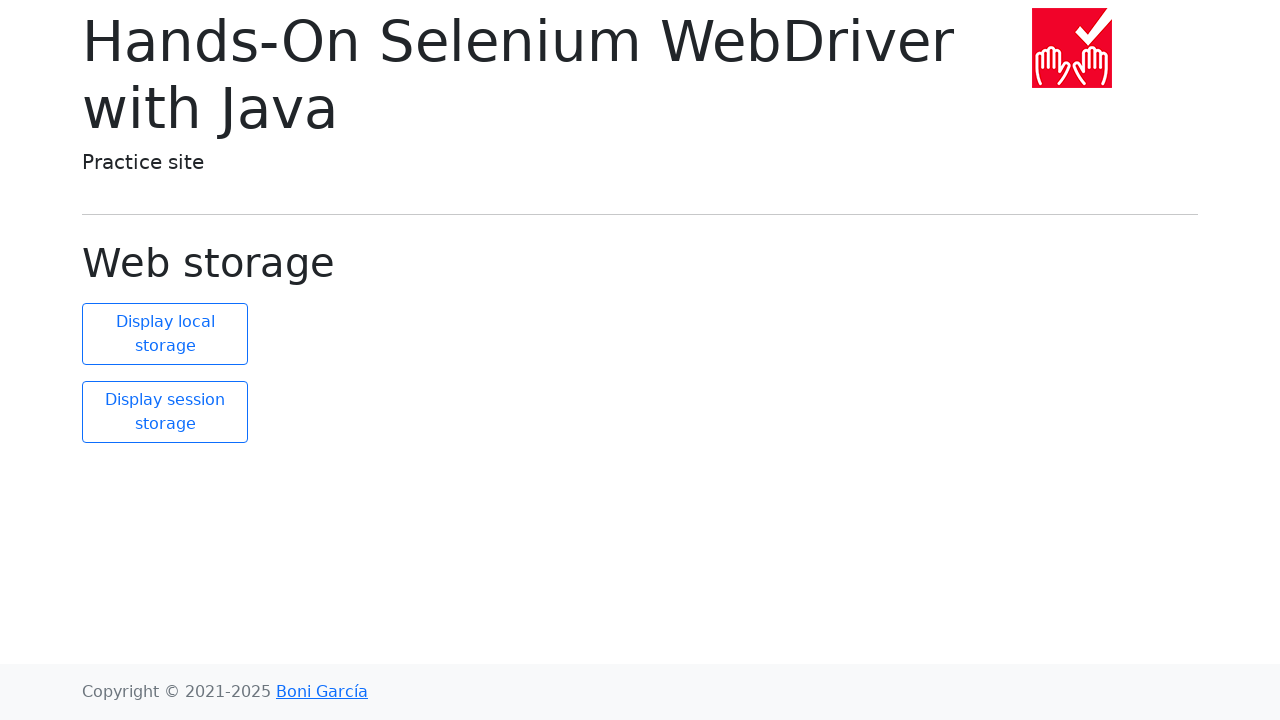

URL assertion passed - matches expected URL
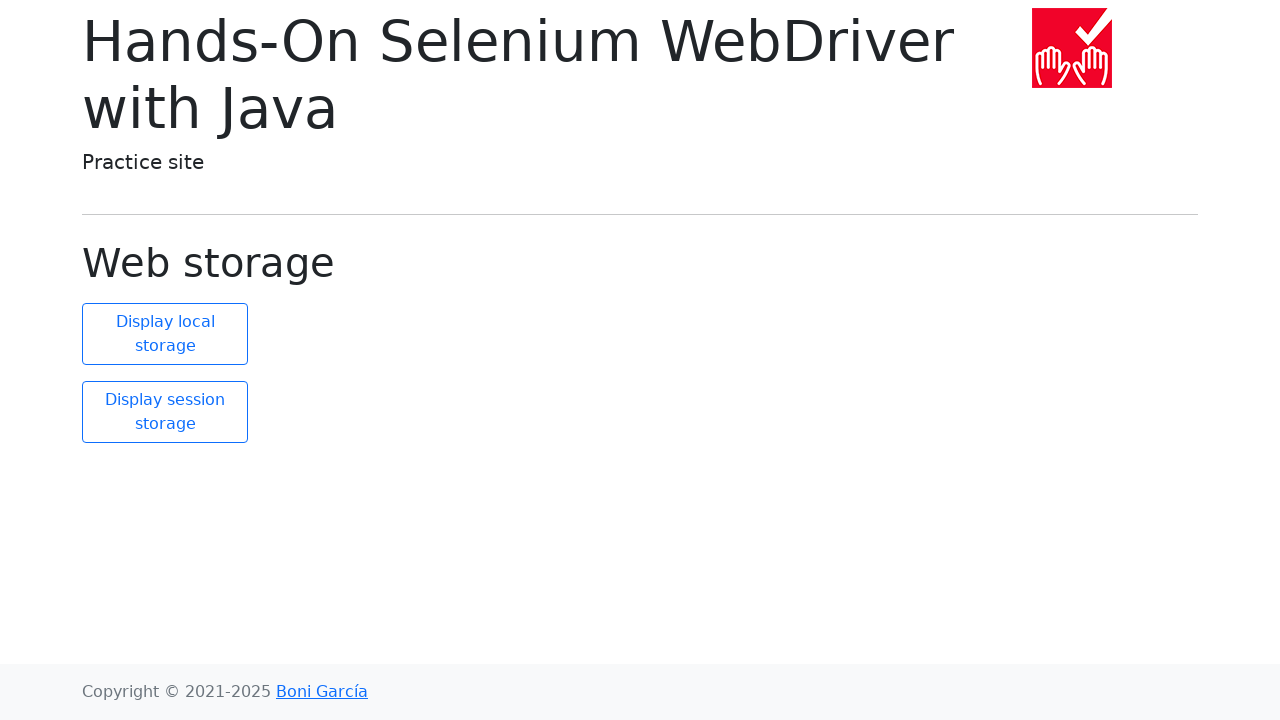

Navigated back to homepage from chapter 1, link 7
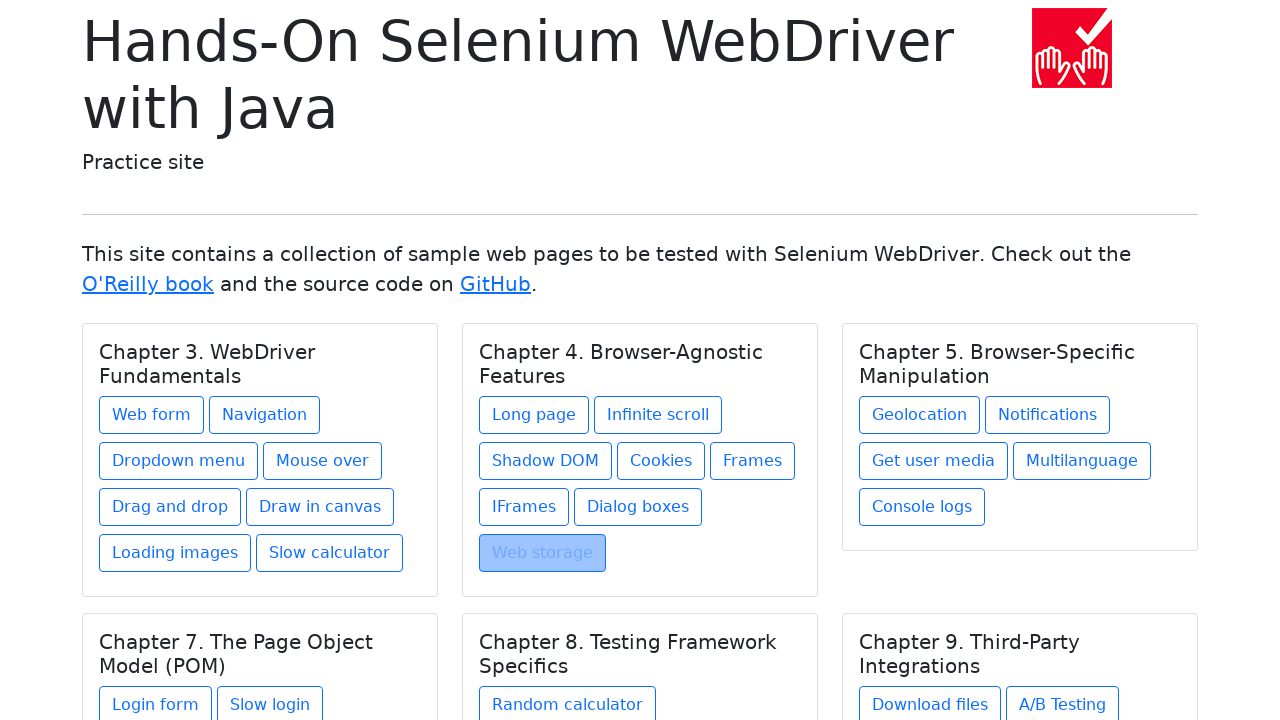

Re-queried chapter 2 to avoid stale reference
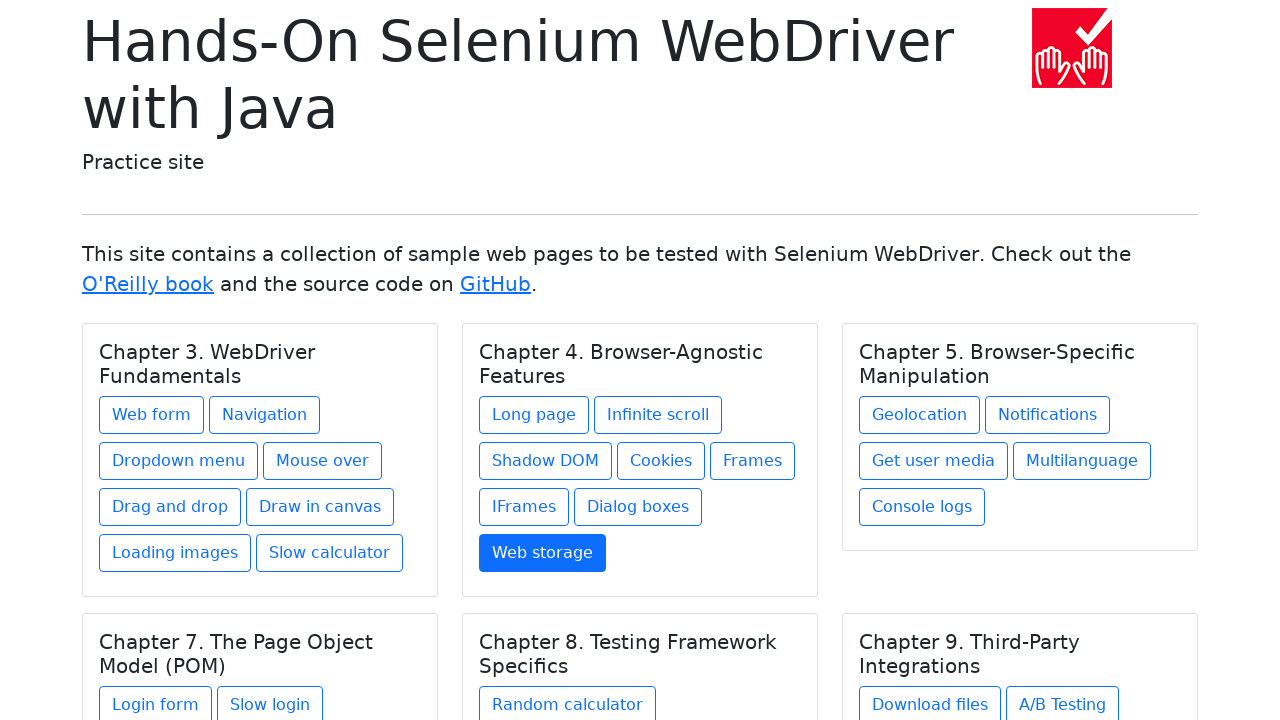

Found 5 links within chapter 2
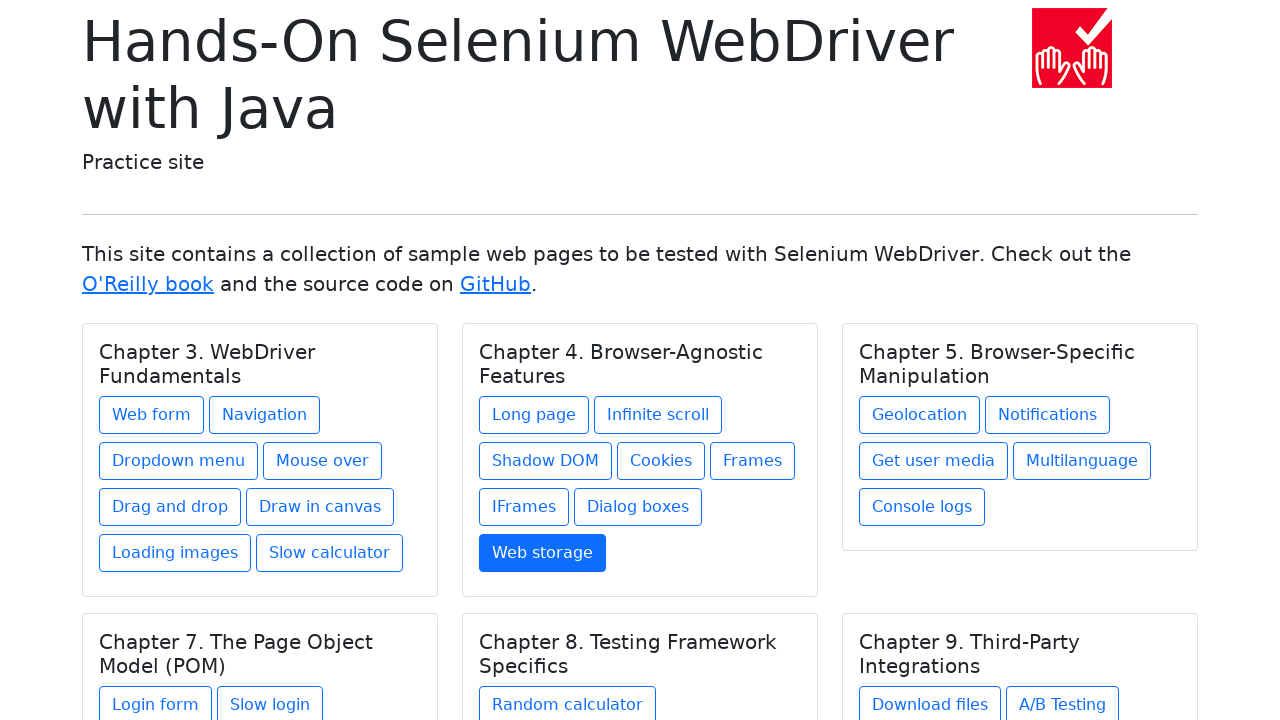

Re-queried chapter 2 before accessing link 0
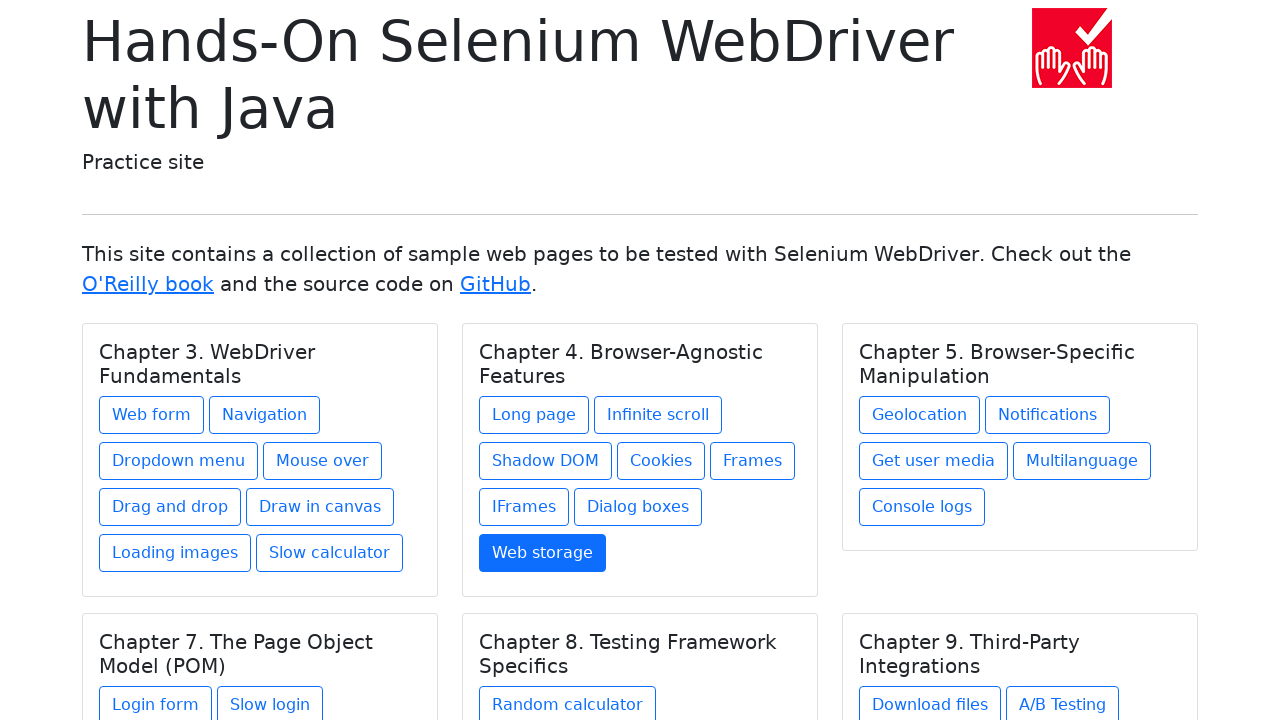

Located link 0 in chapter 2
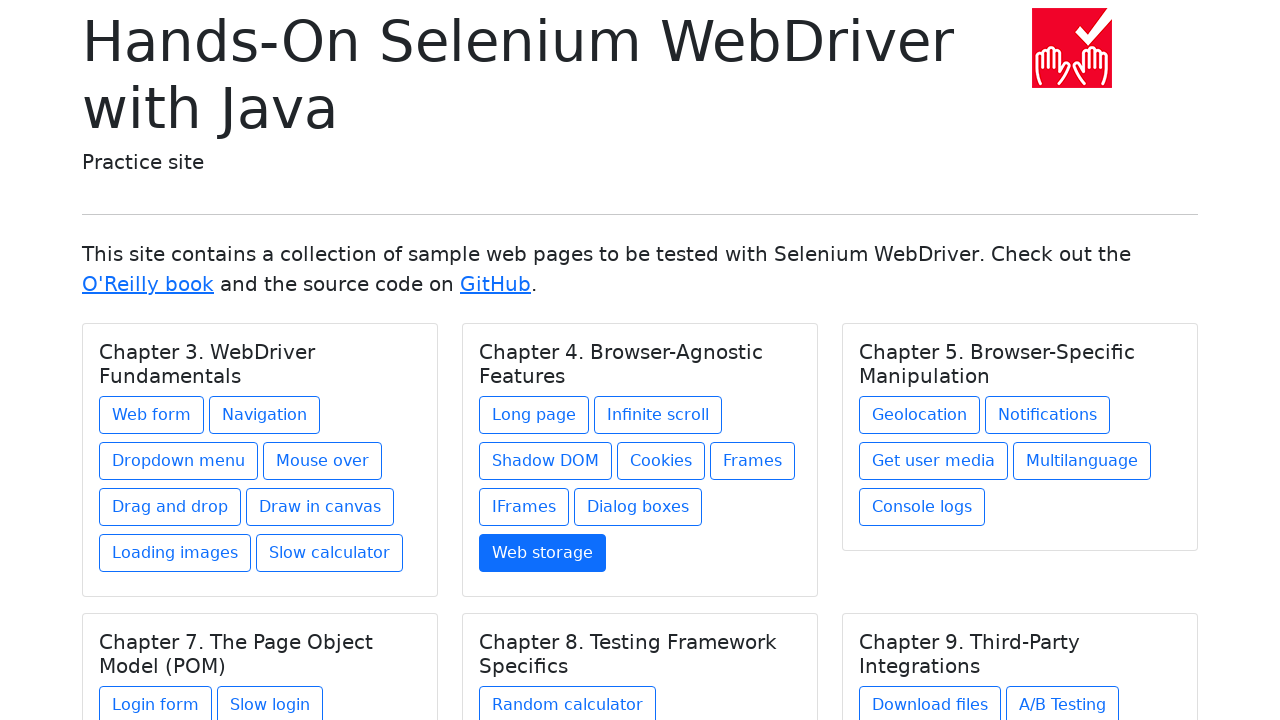

Retrieved href attribute: geolocation.html
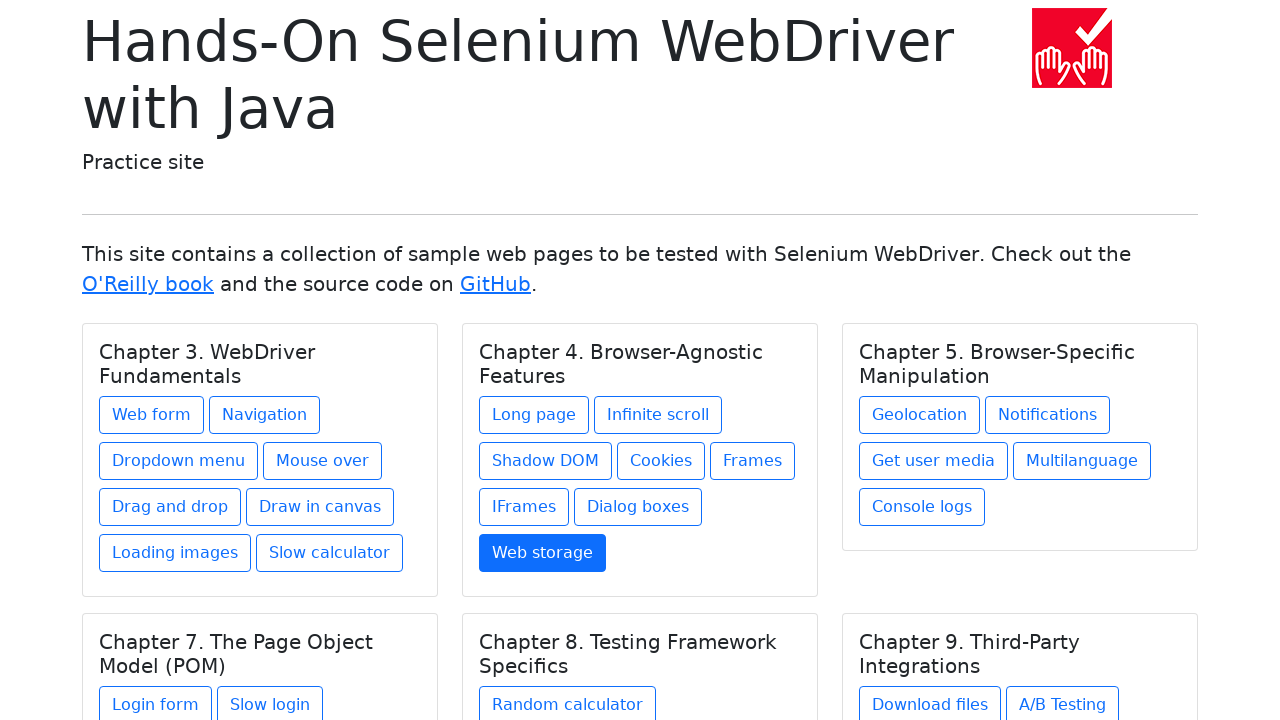

Constructed expected URL: https://bonigarcia.dev/selenium-webdriver-java/geolocation.html
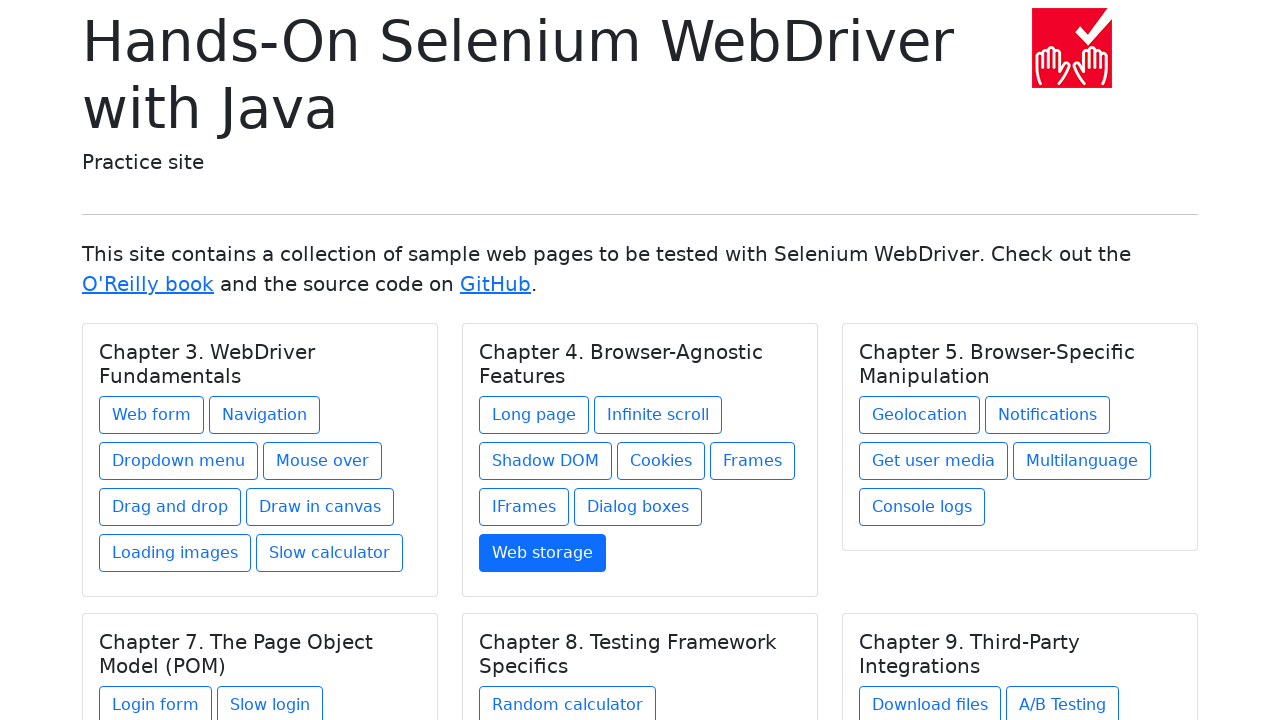

Clicked link 0 in chapter 2 at (920, 415) on xpath=//div/h5[@class='card-title'] >> nth=2 >> xpath=./../a >> nth=0
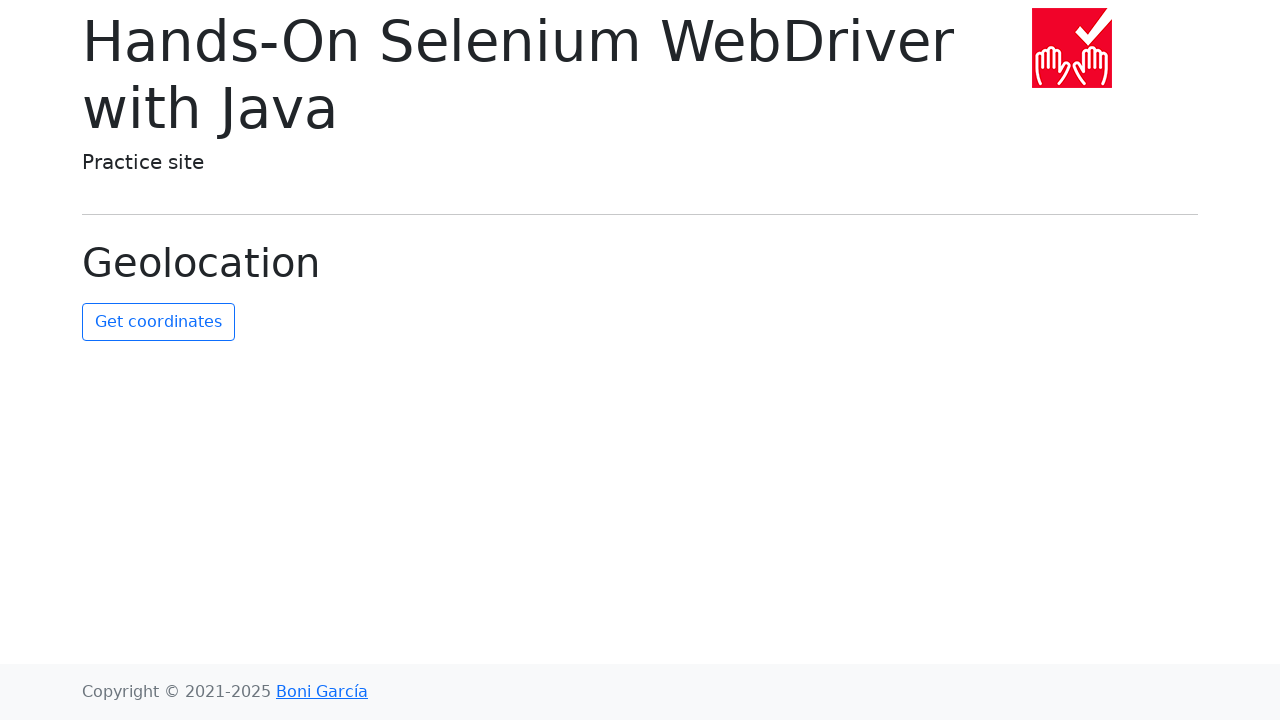

Verified navigation to URL: https://bonigarcia.dev/selenium-webdriver-java/geolocation.html
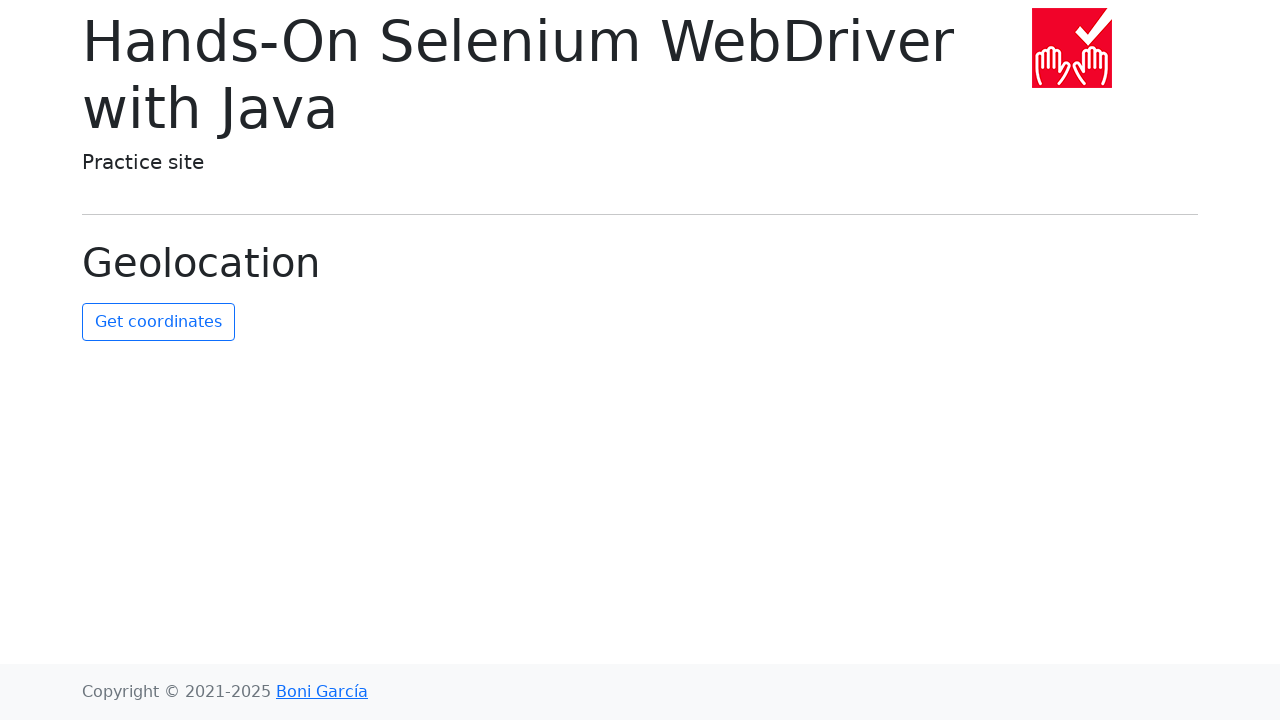

URL assertion passed - matches expected URL
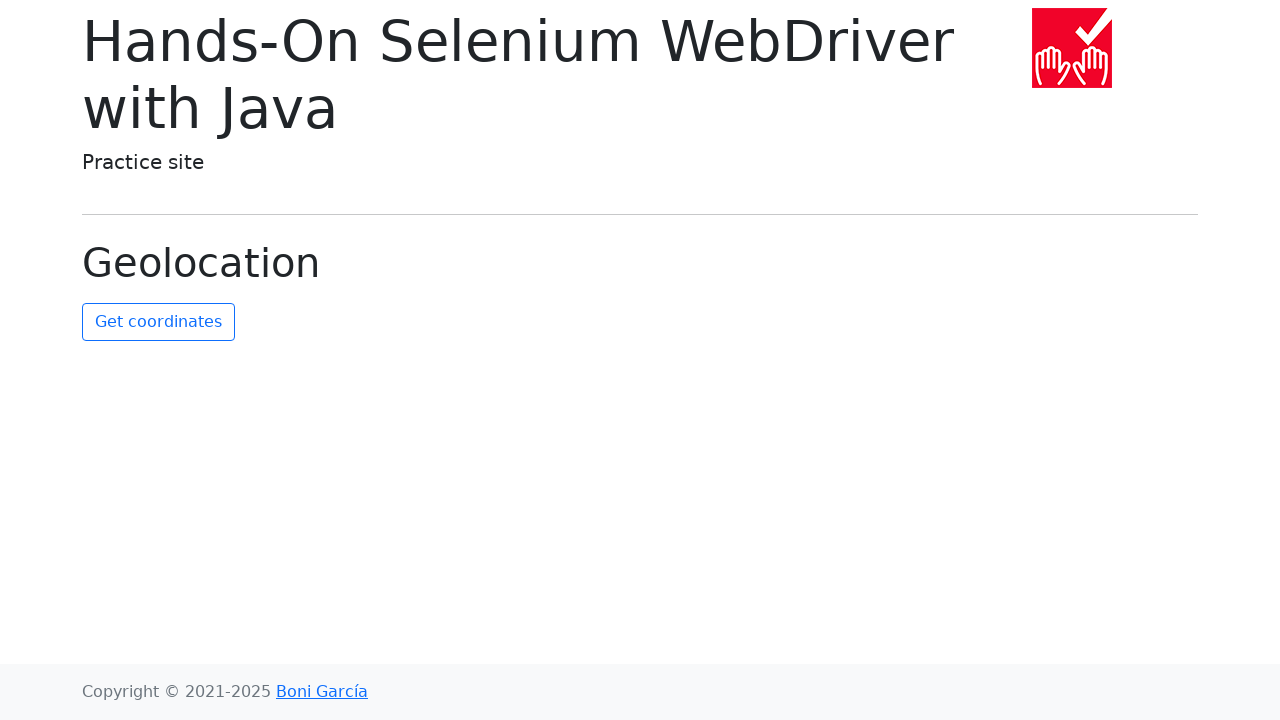

Navigated back to homepage from chapter 2, link 0
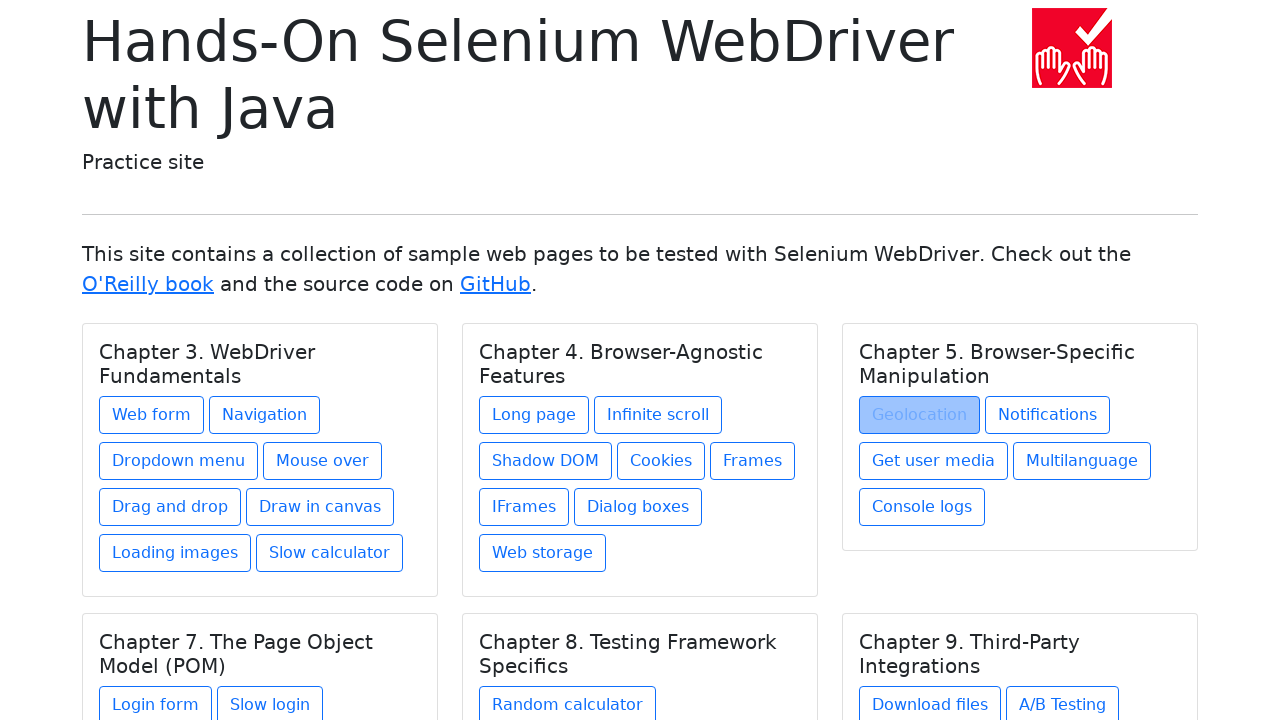

Re-queried chapter 2 before accessing link 1
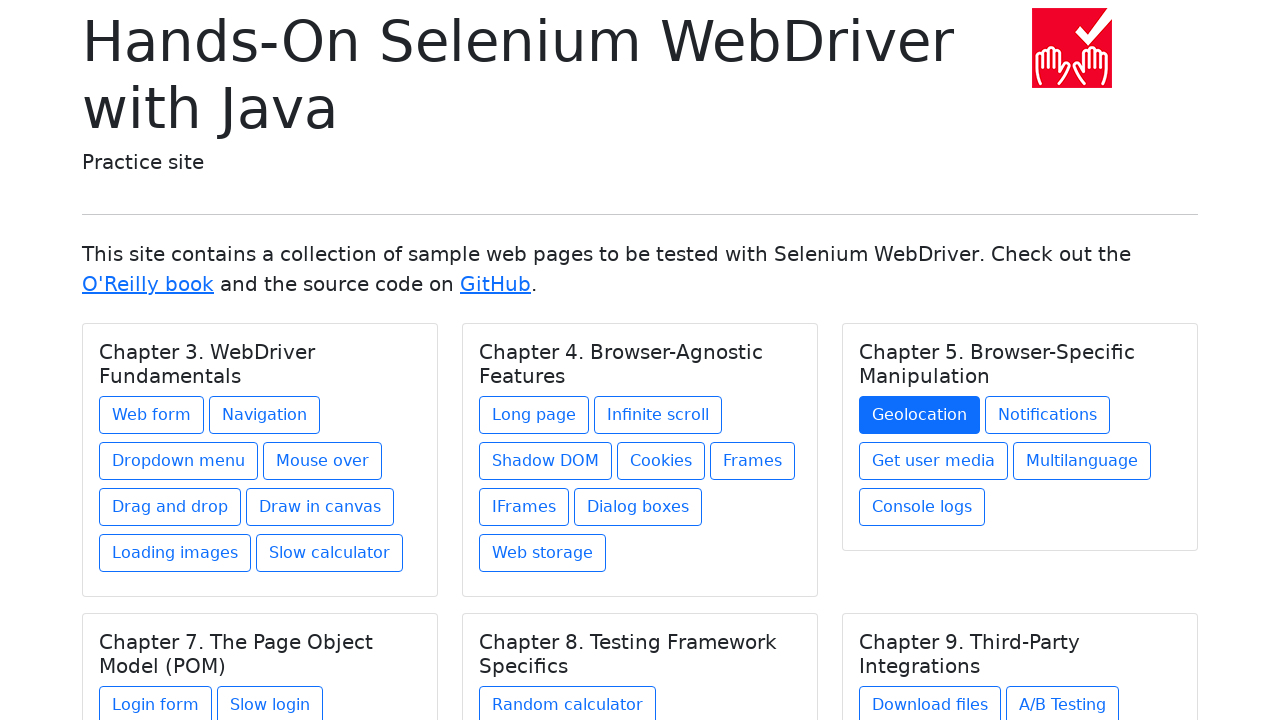

Located link 1 in chapter 2
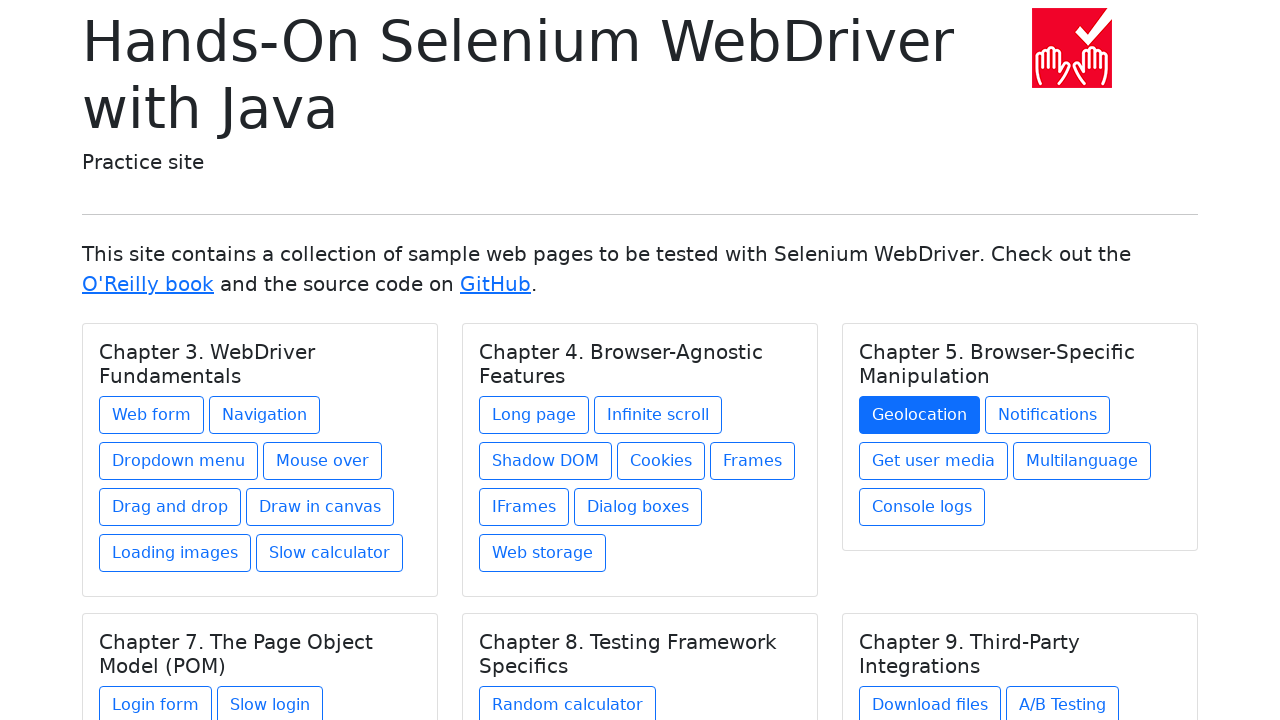

Retrieved href attribute: notifications.html
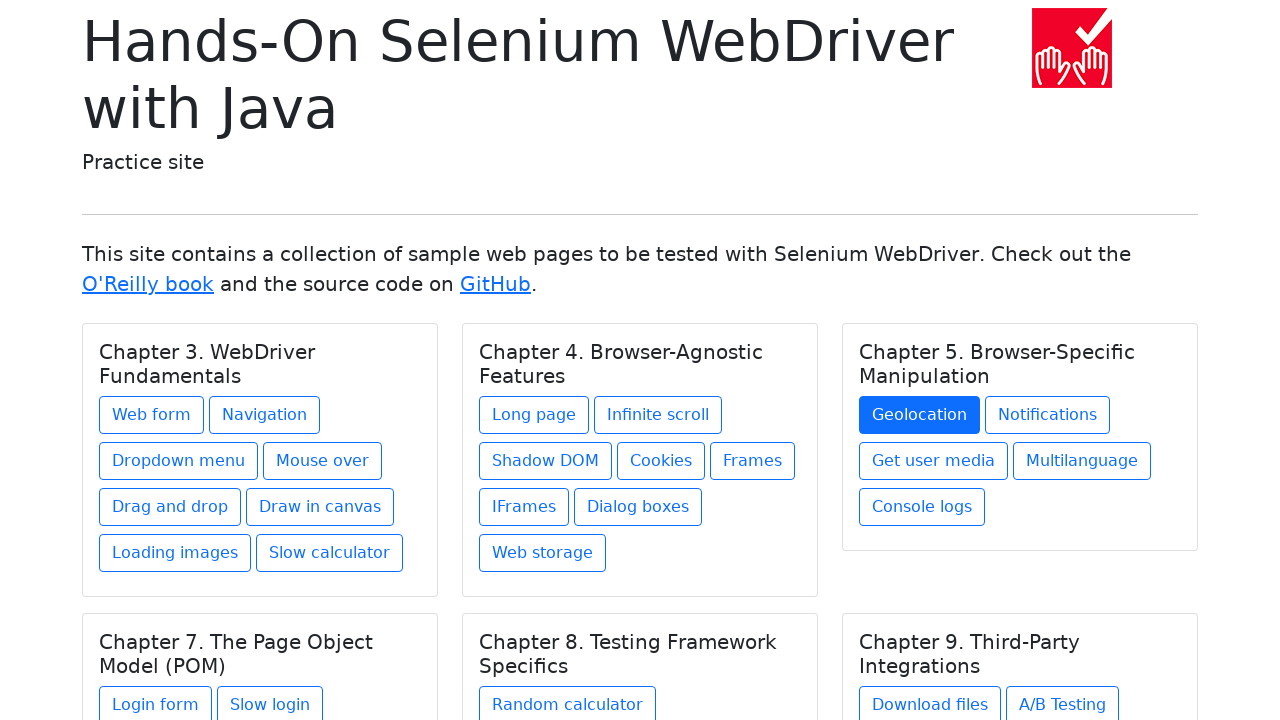

Constructed expected URL: https://bonigarcia.dev/selenium-webdriver-java/notifications.html
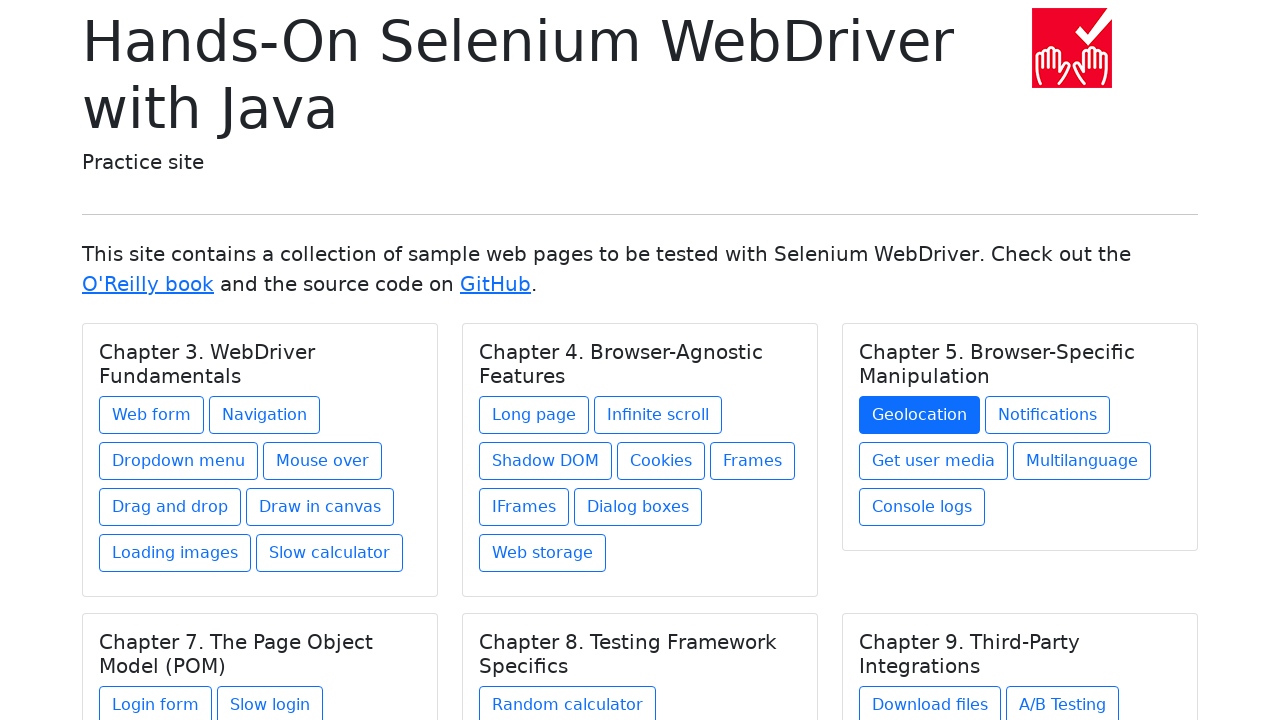

Clicked link 1 in chapter 2 at (1048, 415) on xpath=//div/h5[@class='card-title'] >> nth=2 >> xpath=./../a >> nth=1
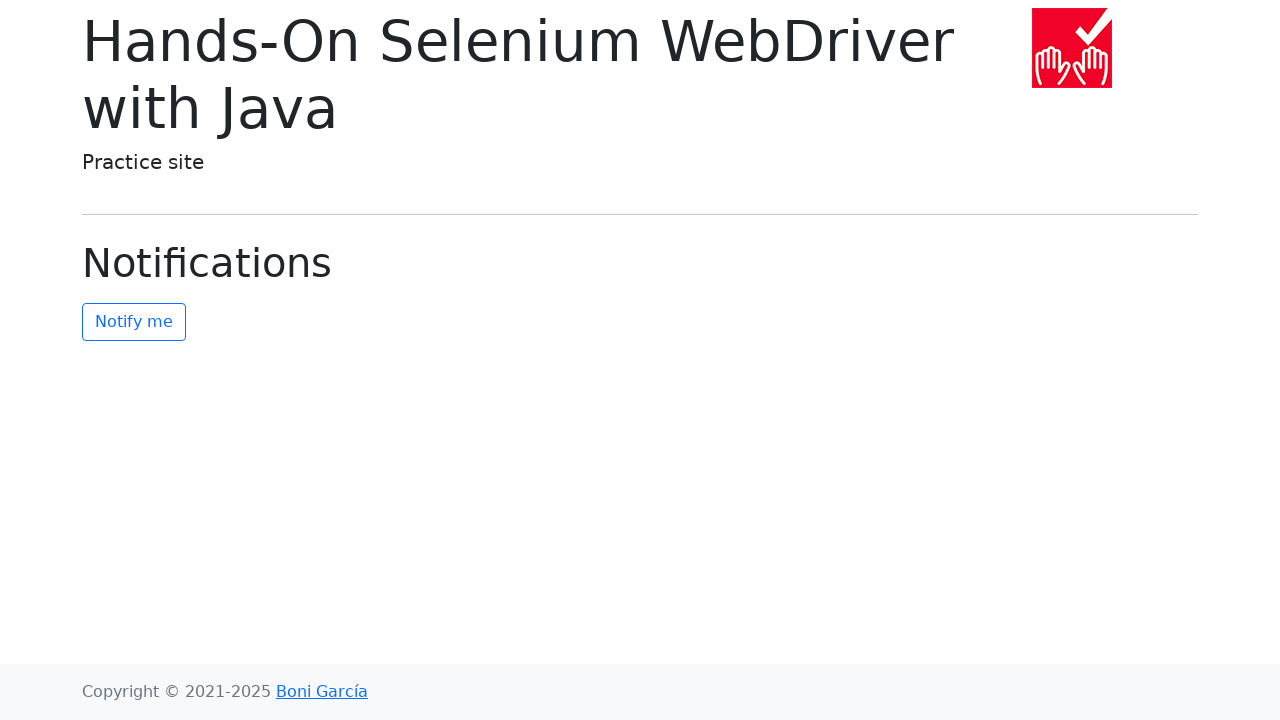

Verified navigation to URL: https://bonigarcia.dev/selenium-webdriver-java/notifications.html
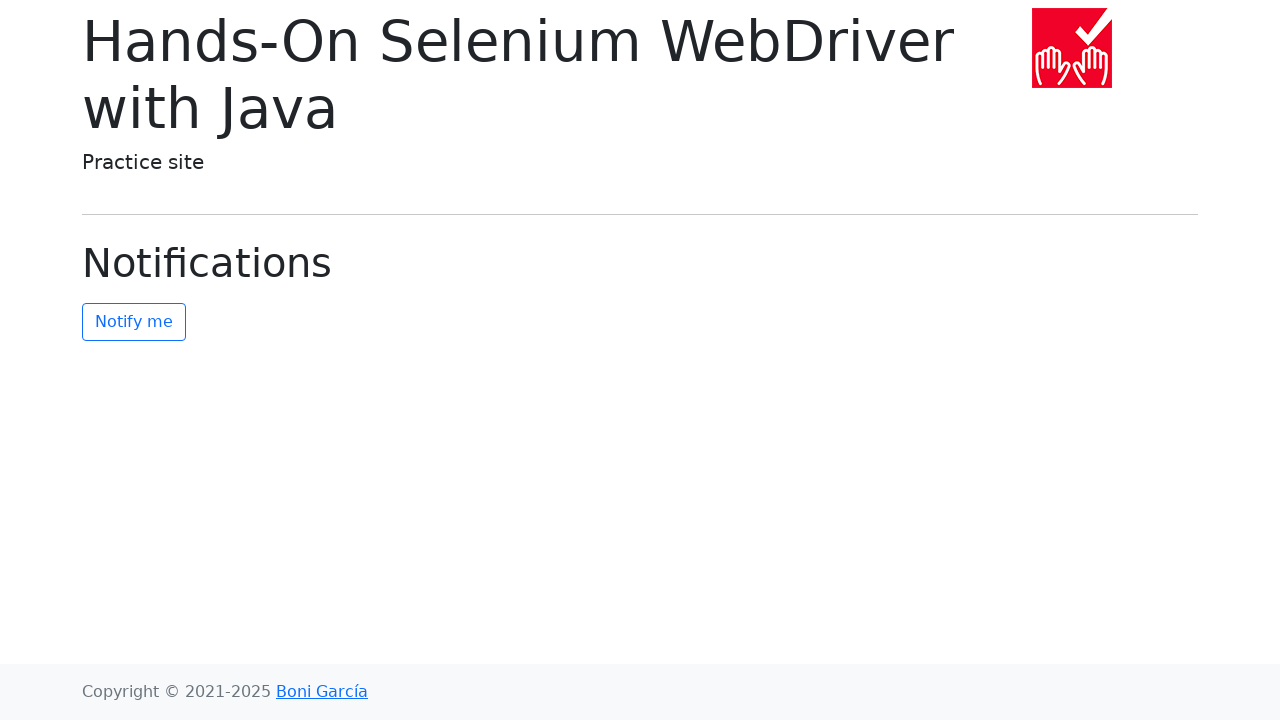

URL assertion passed - matches expected URL
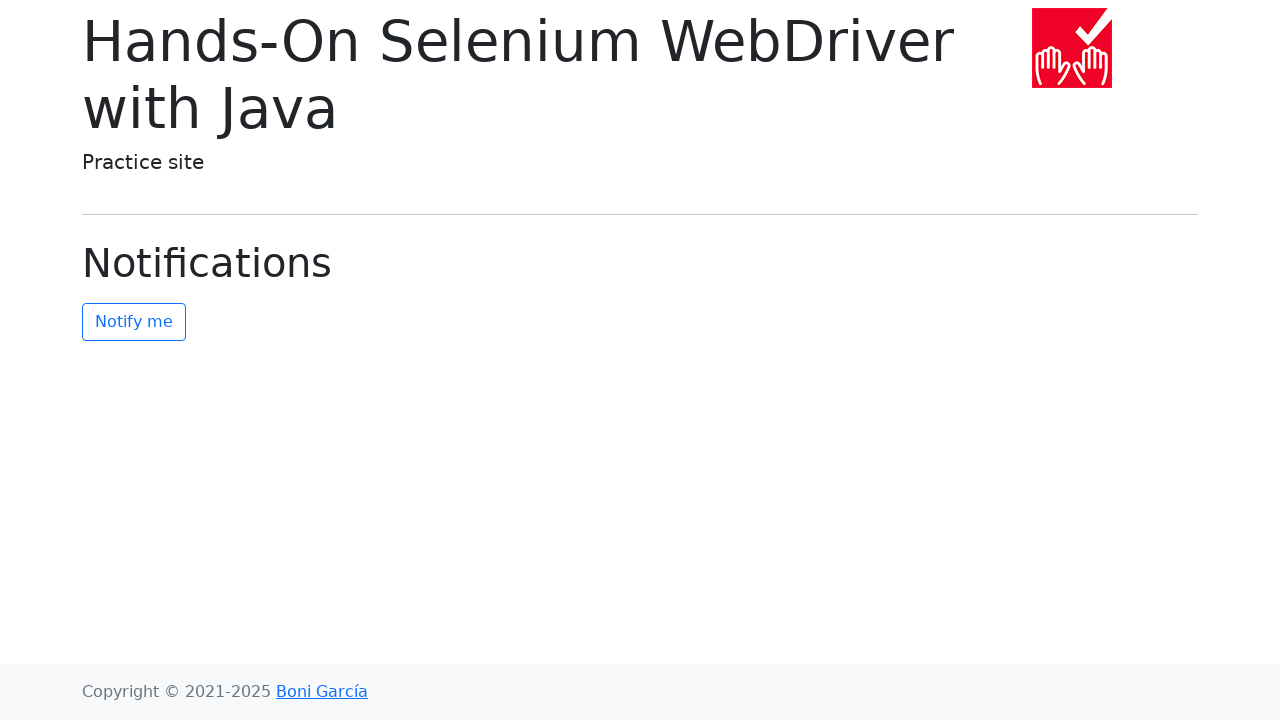

Navigated back to homepage from chapter 2, link 1
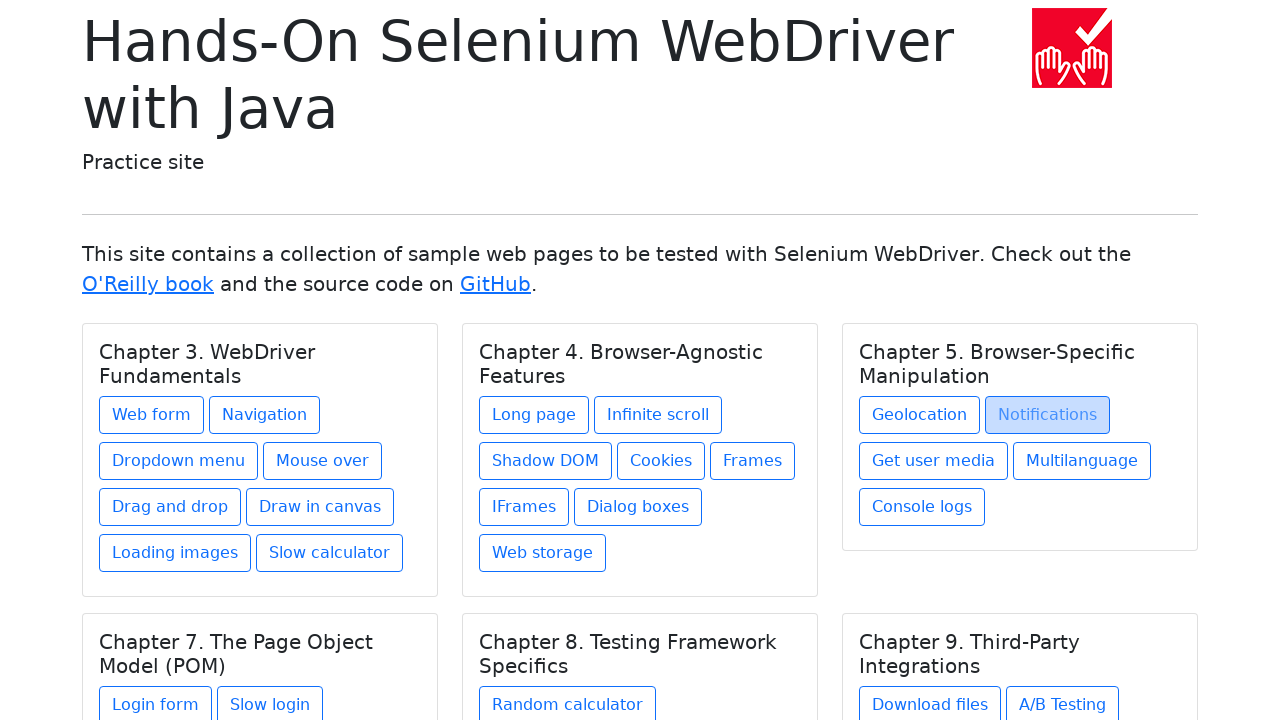

Re-queried chapter 2 before accessing link 2
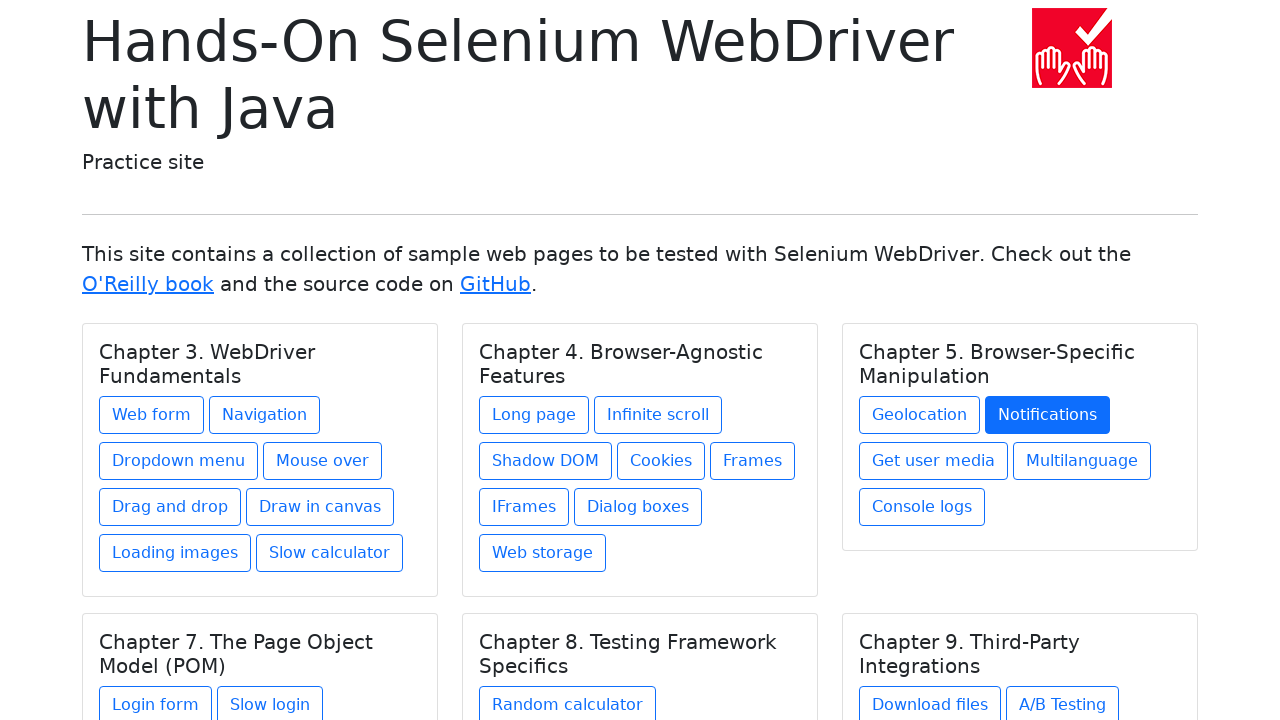

Located link 2 in chapter 2
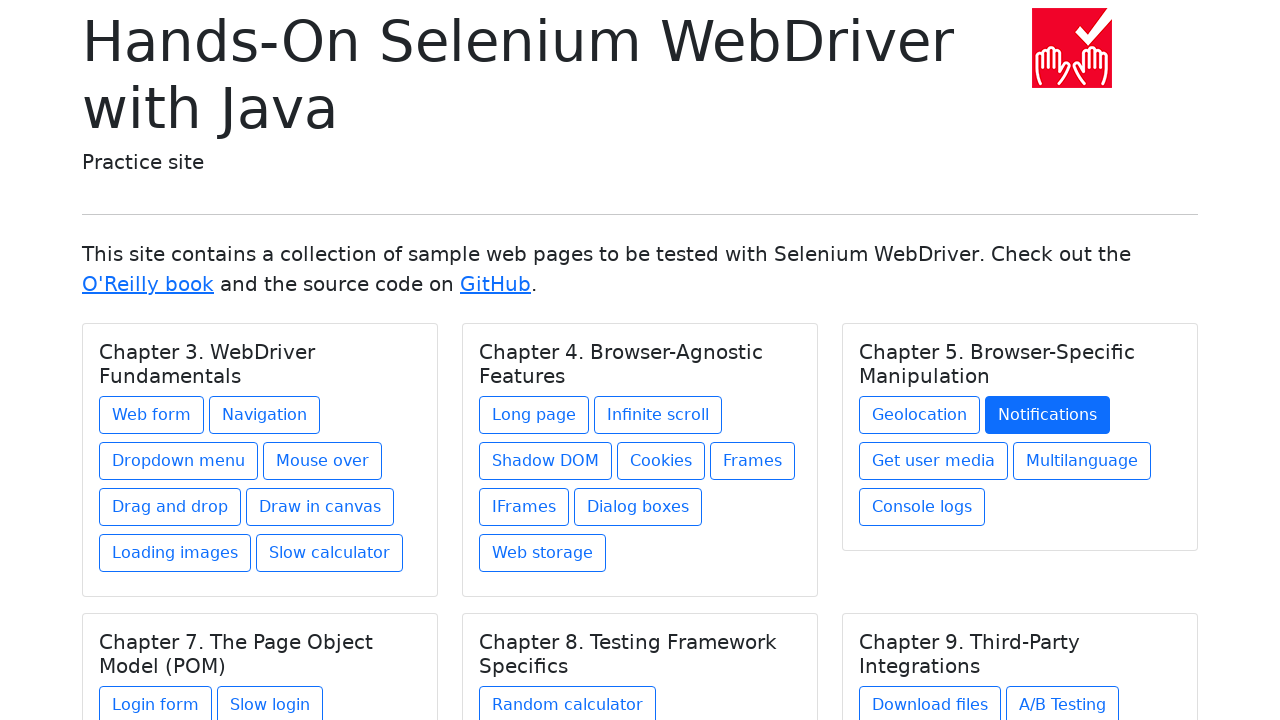

Retrieved href attribute: get-user-media.html
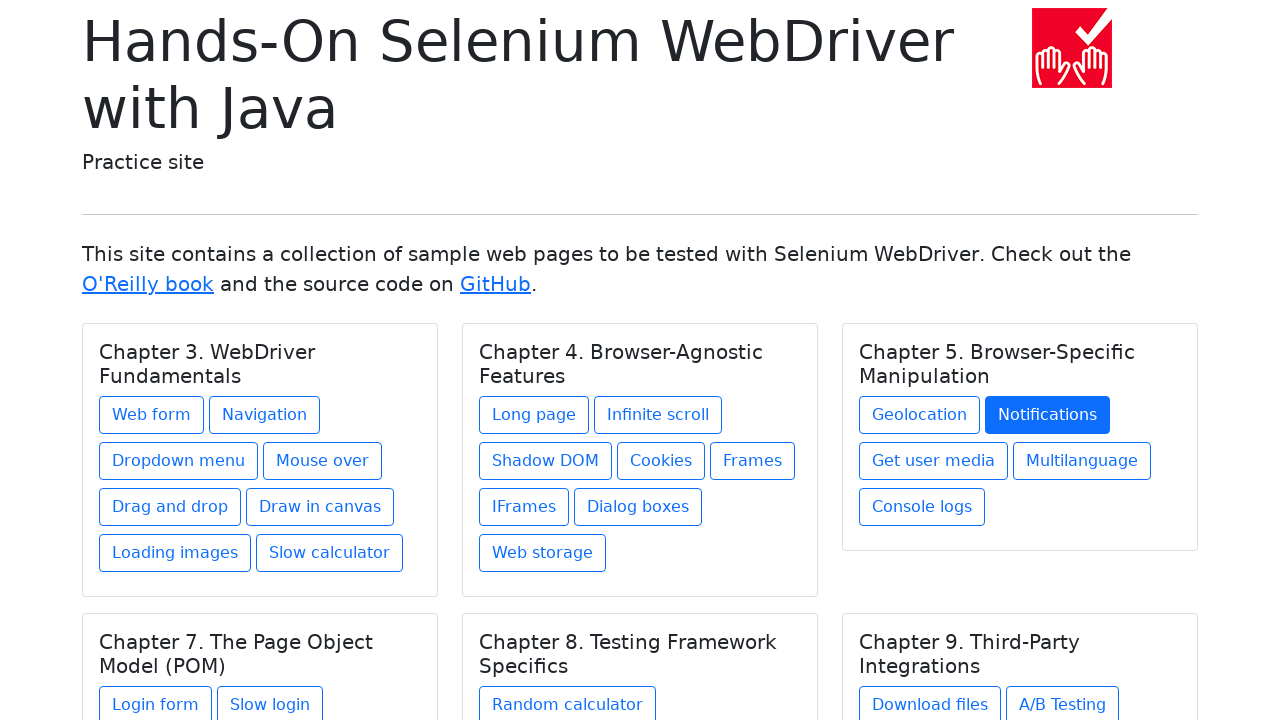

Constructed expected URL: https://bonigarcia.dev/selenium-webdriver-java/get-user-media.html
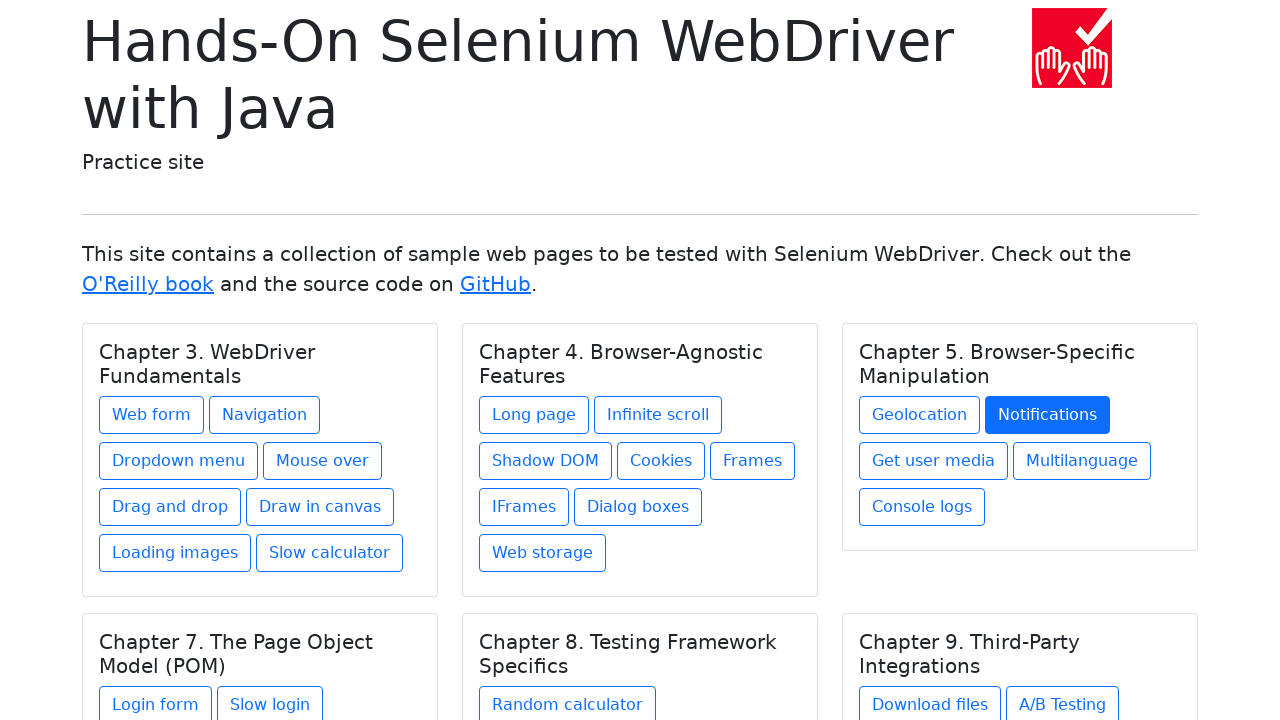

Clicked link 2 in chapter 2 at (934, 461) on xpath=//div/h5[@class='card-title'] >> nth=2 >> xpath=./../a >> nth=2
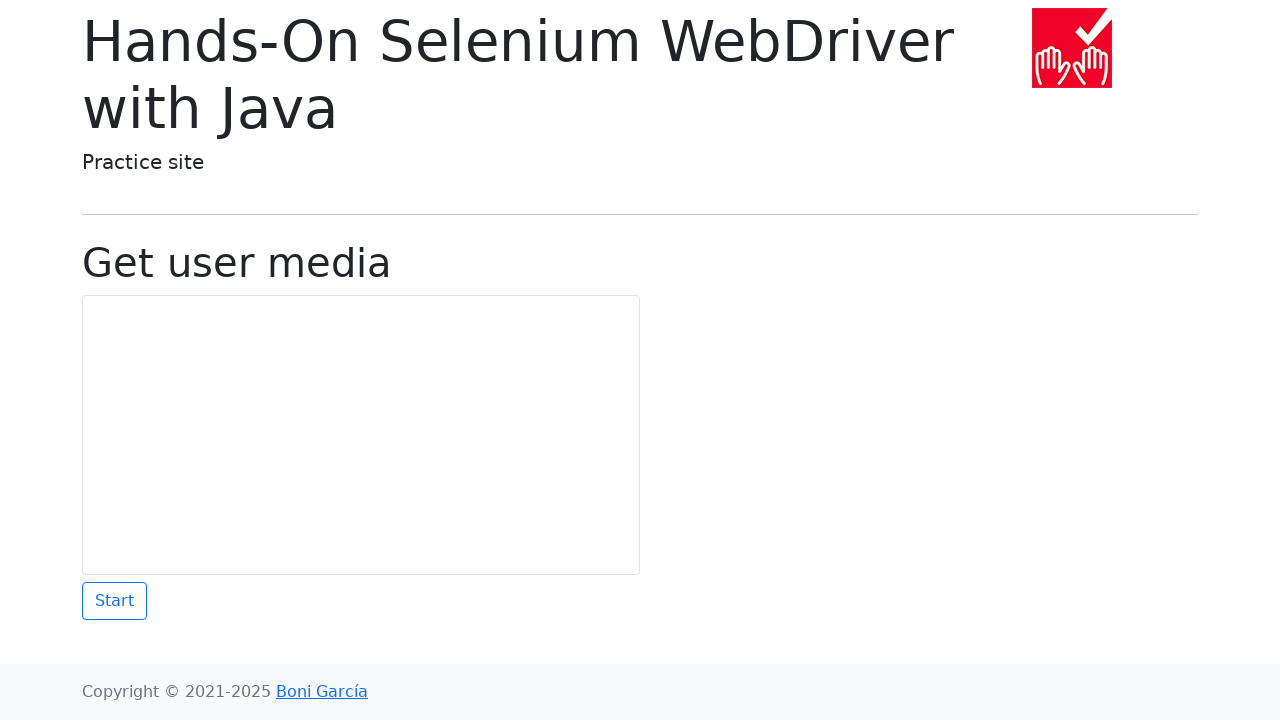

Verified navigation to URL: https://bonigarcia.dev/selenium-webdriver-java/get-user-media.html
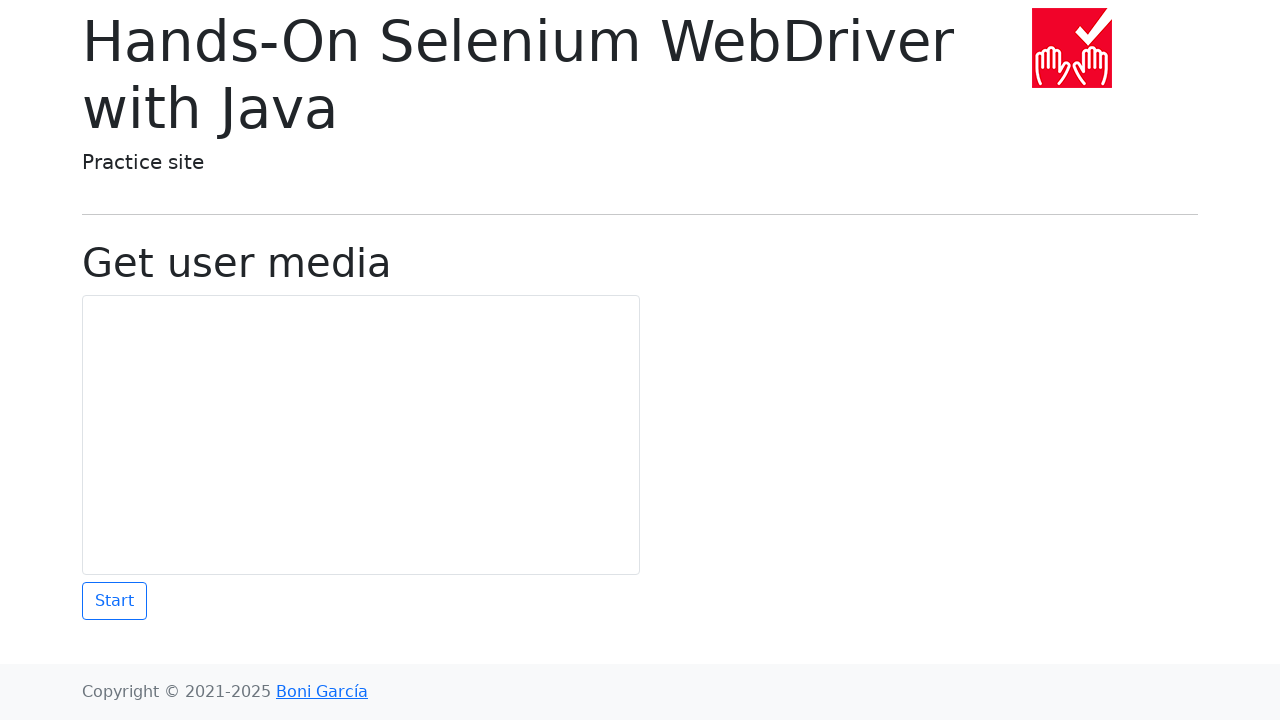

URL assertion passed - matches expected URL
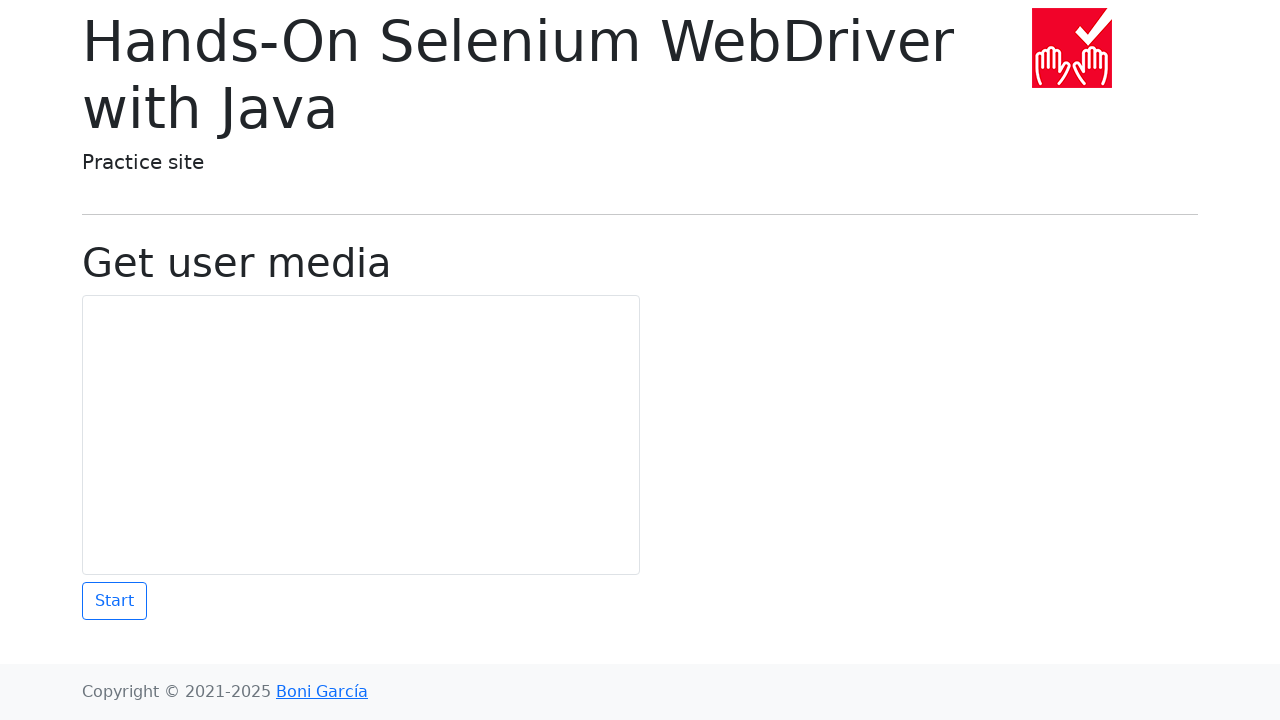

Navigated back to homepage from chapter 2, link 2
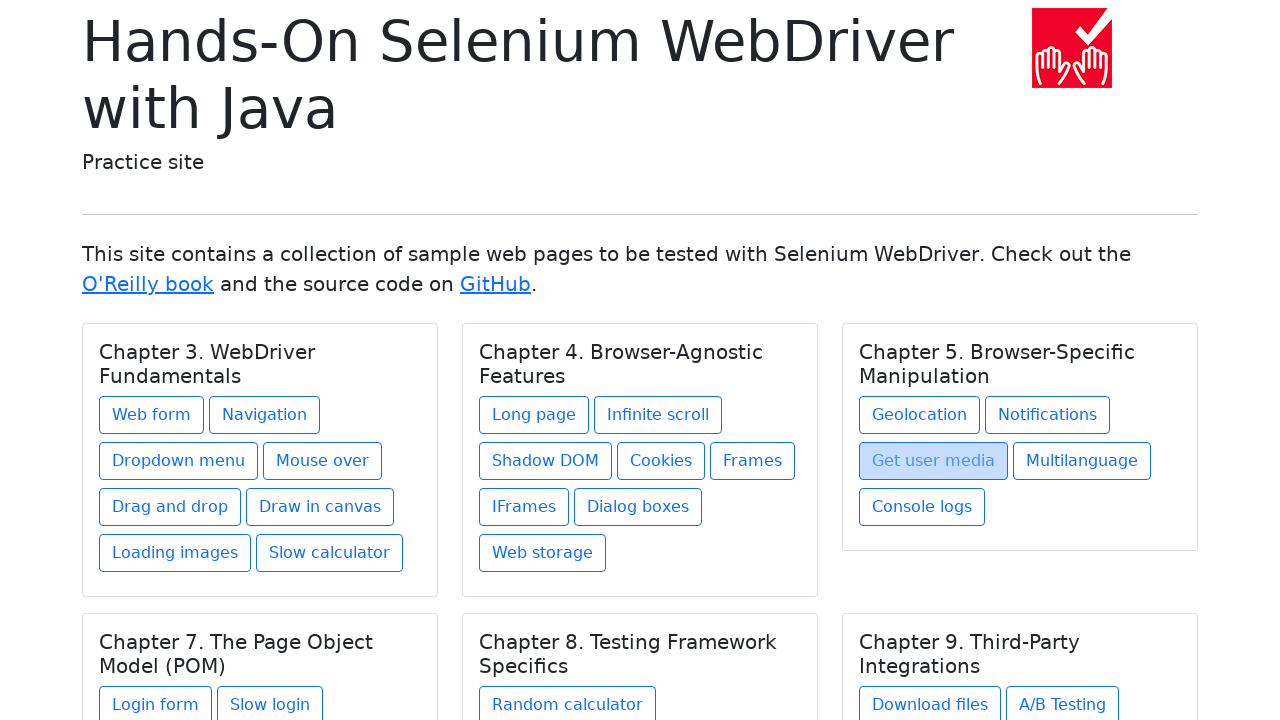

Re-queried chapter 2 before accessing link 3
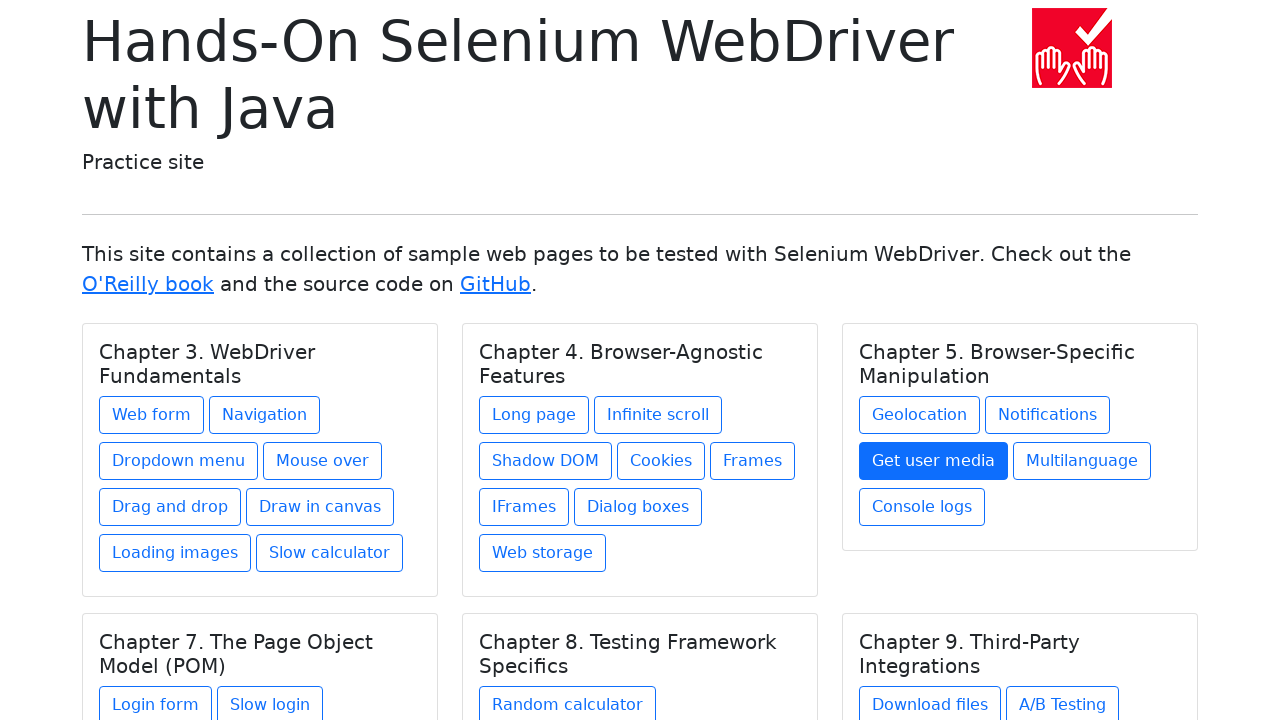

Located link 3 in chapter 2
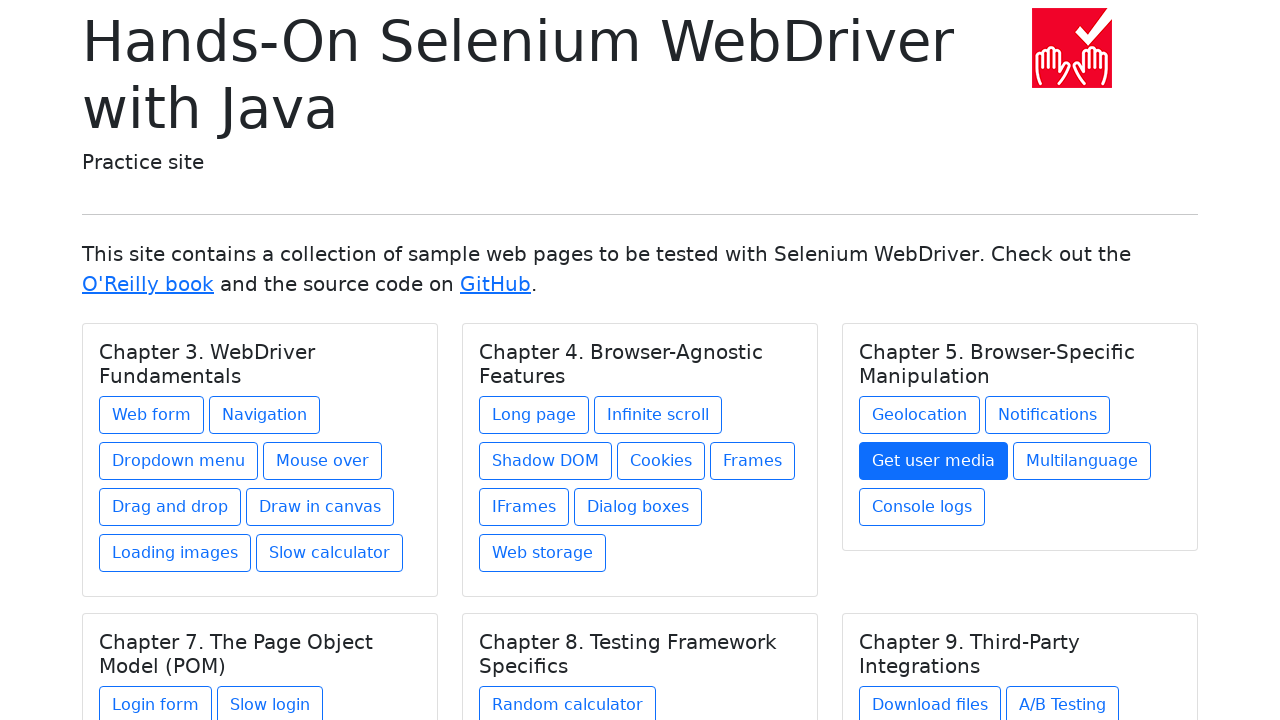

Retrieved href attribute: multilanguage.html
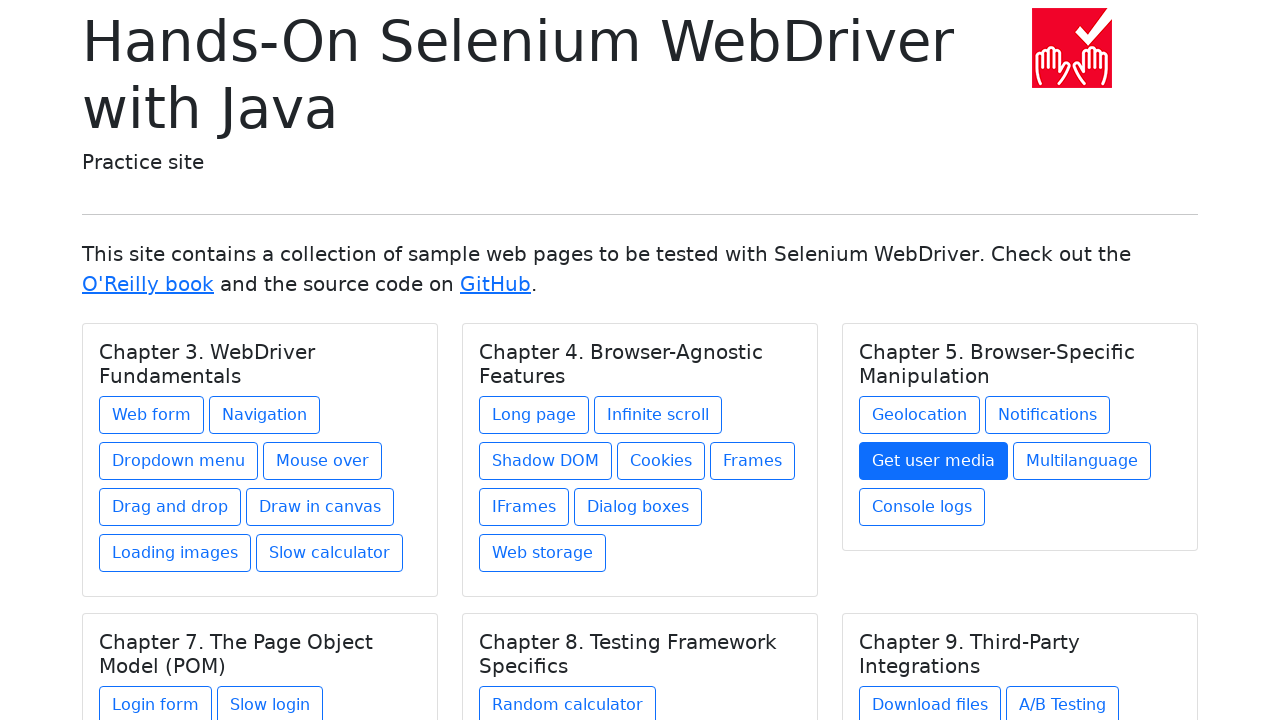

Constructed expected URL: https://bonigarcia.dev/selenium-webdriver-java/multilanguage.html
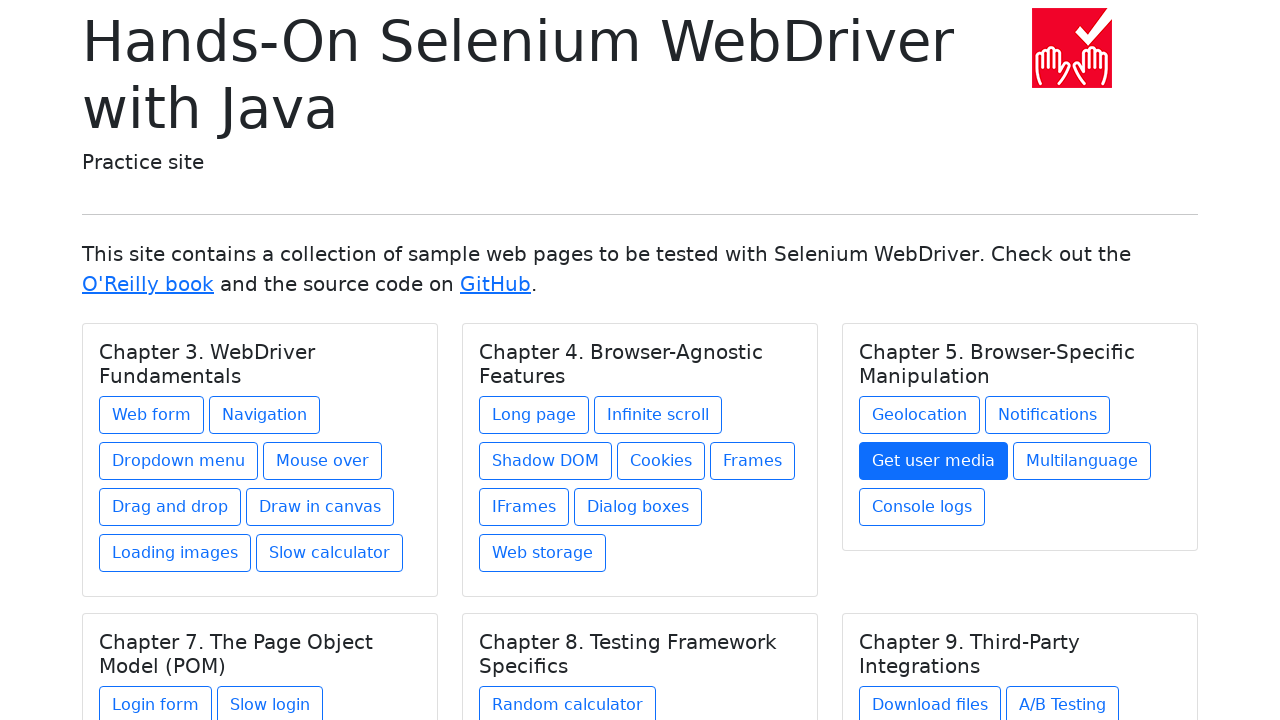

Clicked link 3 in chapter 2 at (1082, 461) on xpath=//div/h5[@class='card-title'] >> nth=2 >> xpath=./../a >> nth=3
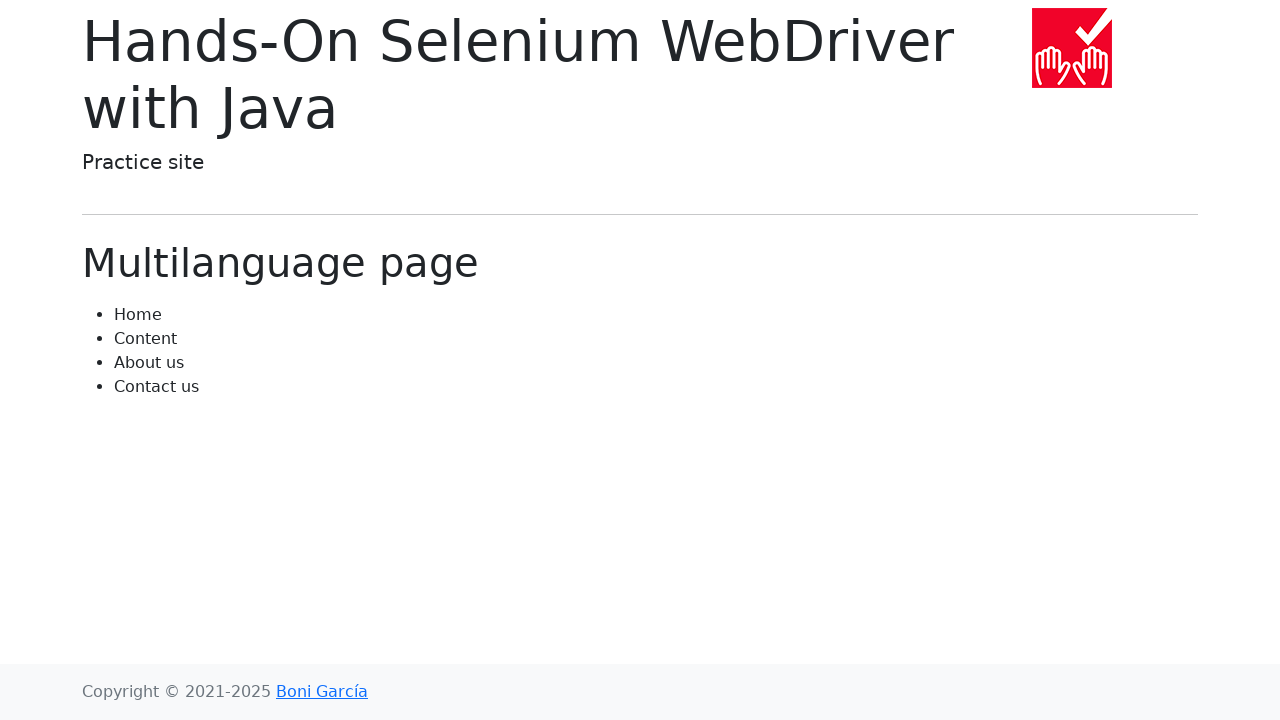

Verified navigation to URL: https://bonigarcia.dev/selenium-webdriver-java/multilanguage.html
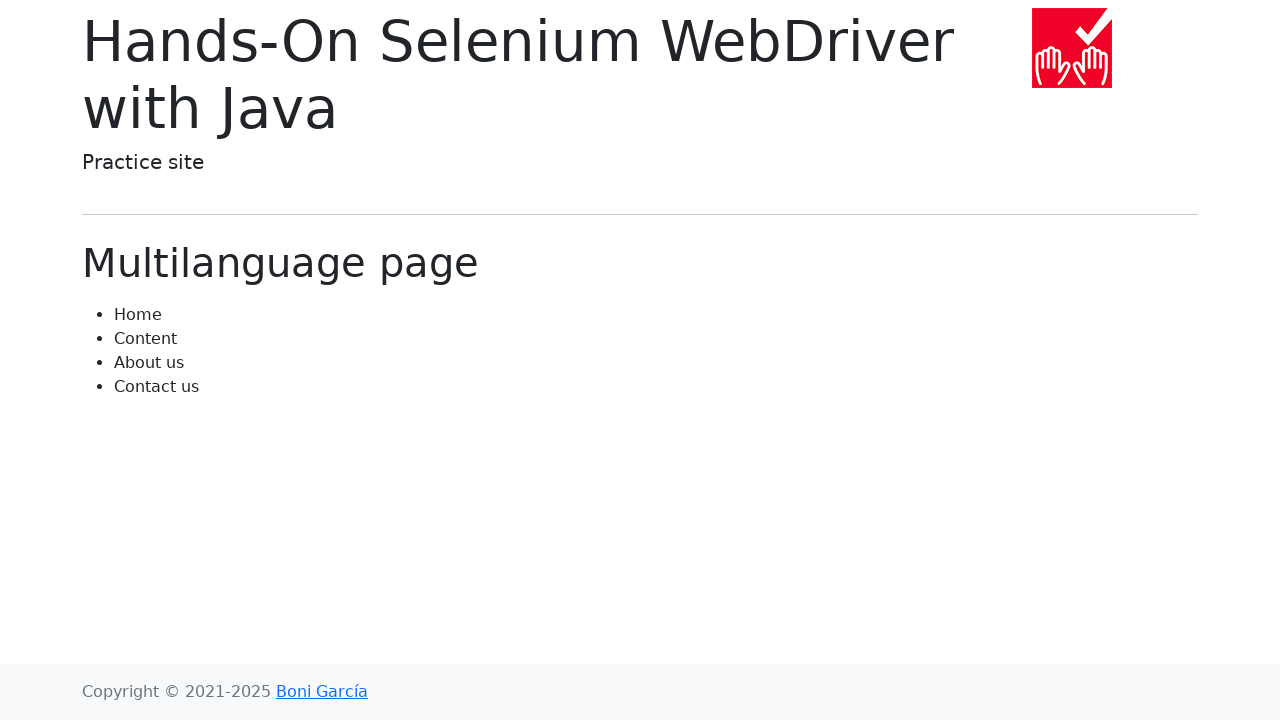

URL assertion passed - matches expected URL
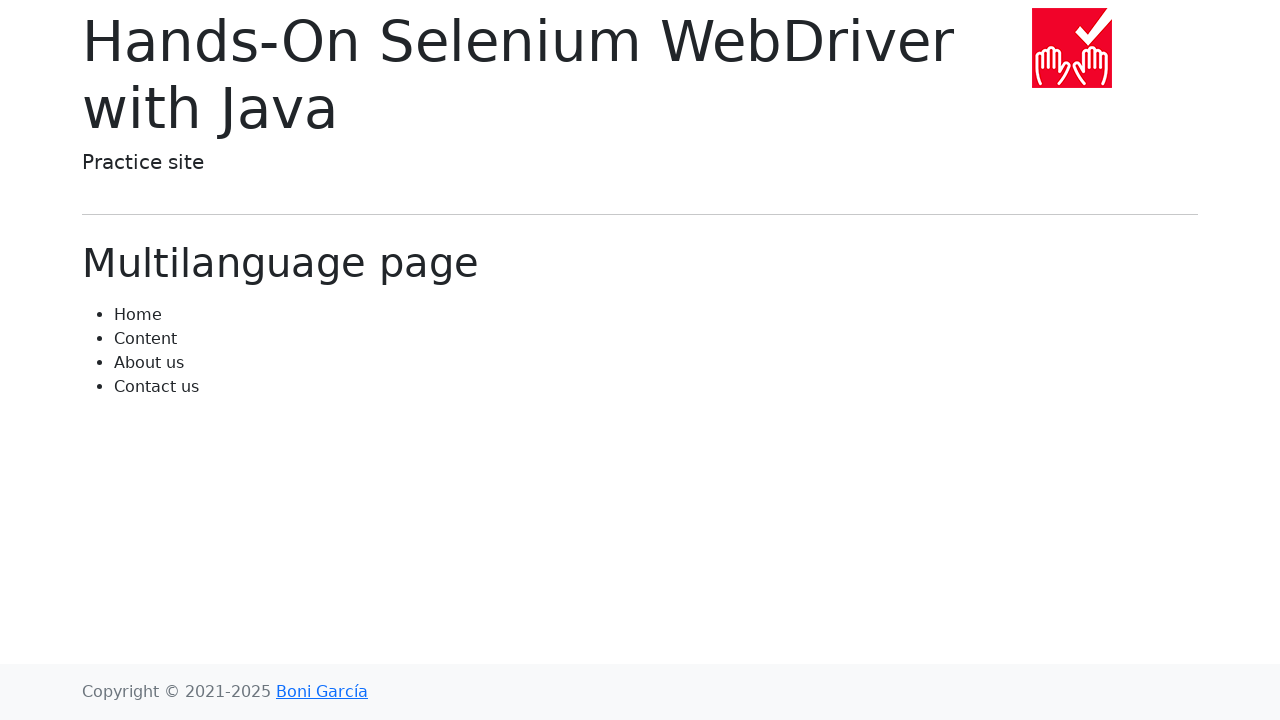

Navigated back to homepage from chapter 2, link 3
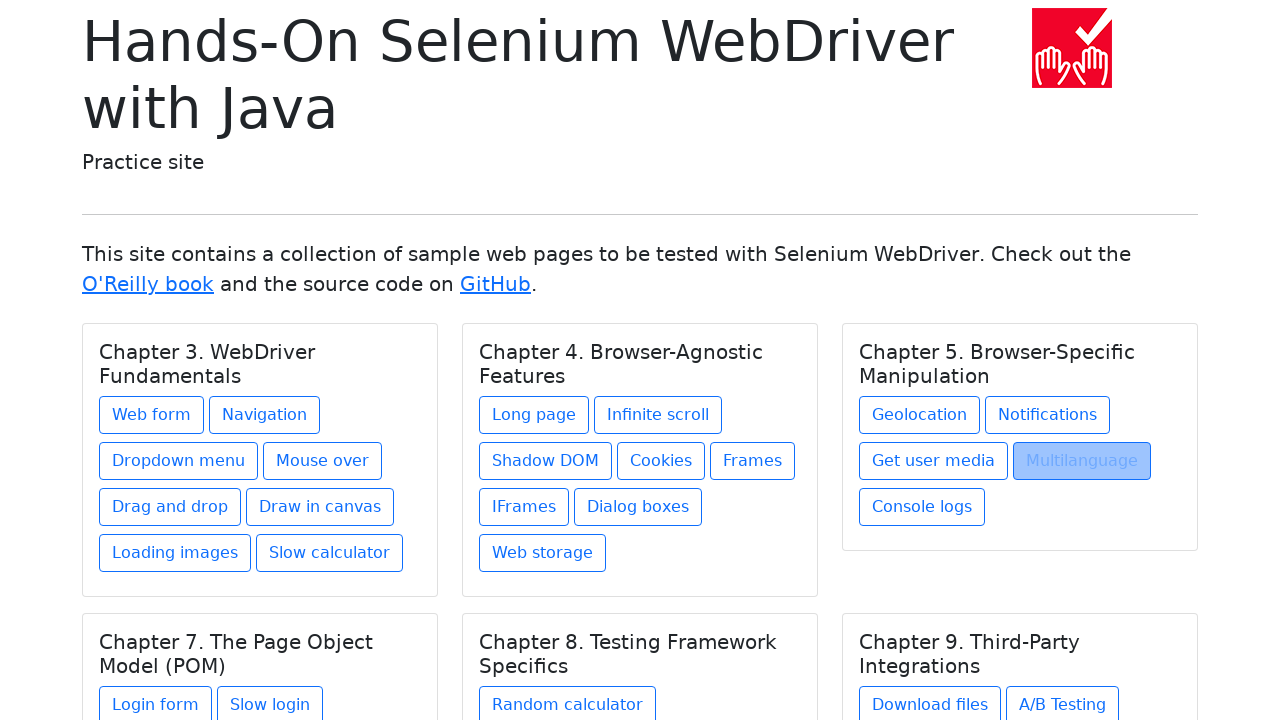

Re-queried chapter 2 before accessing link 4
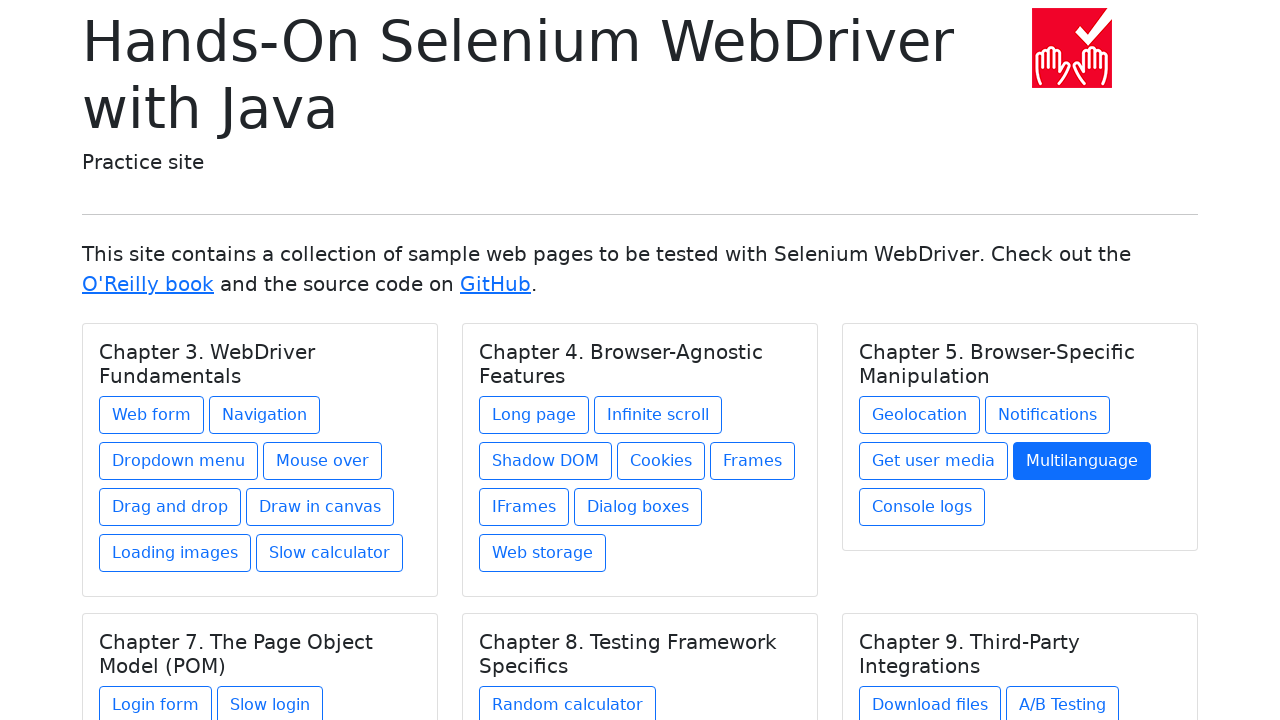

Located link 4 in chapter 2
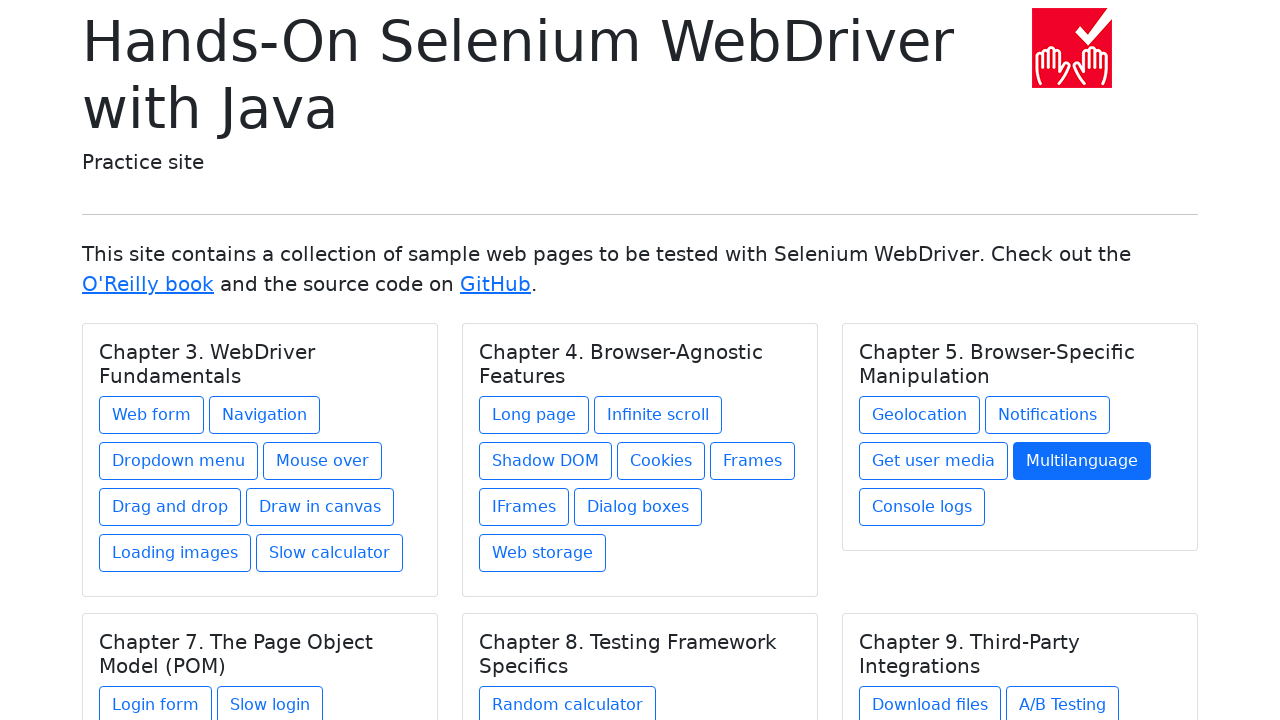

Retrieved href attribute: console-logs.html
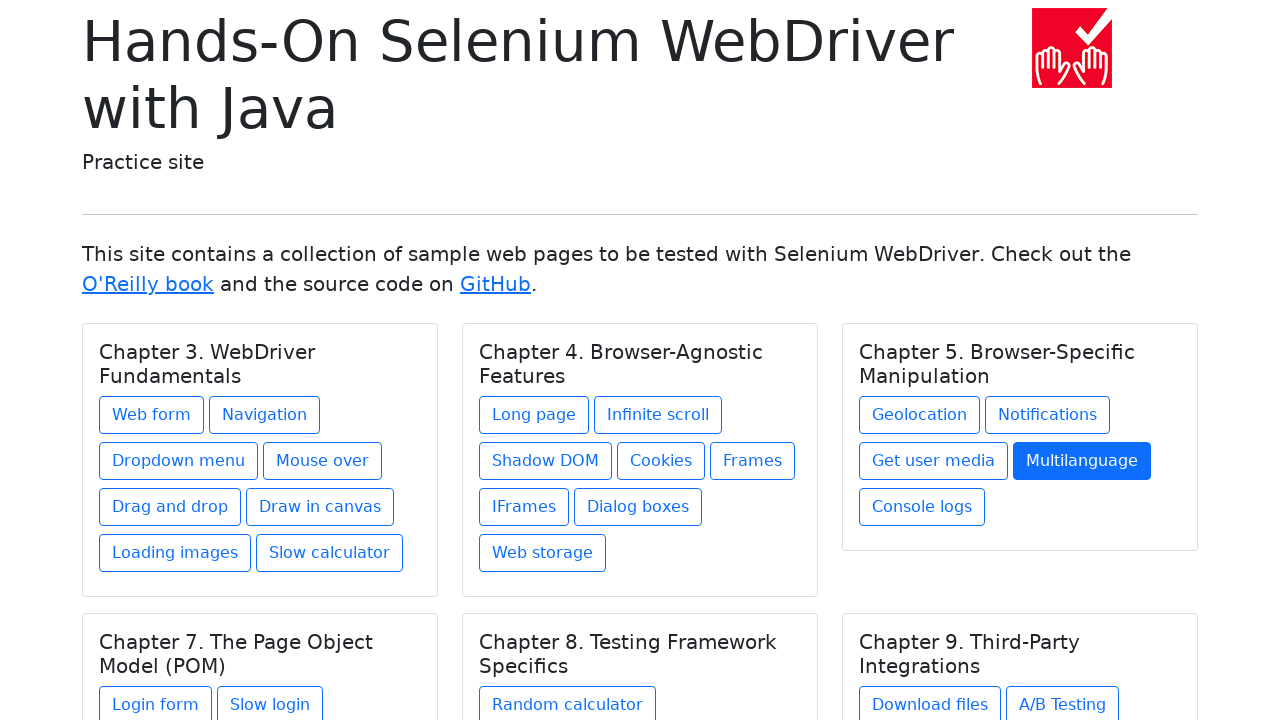

Constructed expected URL: https://bonigarcia.dev/selenium-webdriver-java/console-logs.html
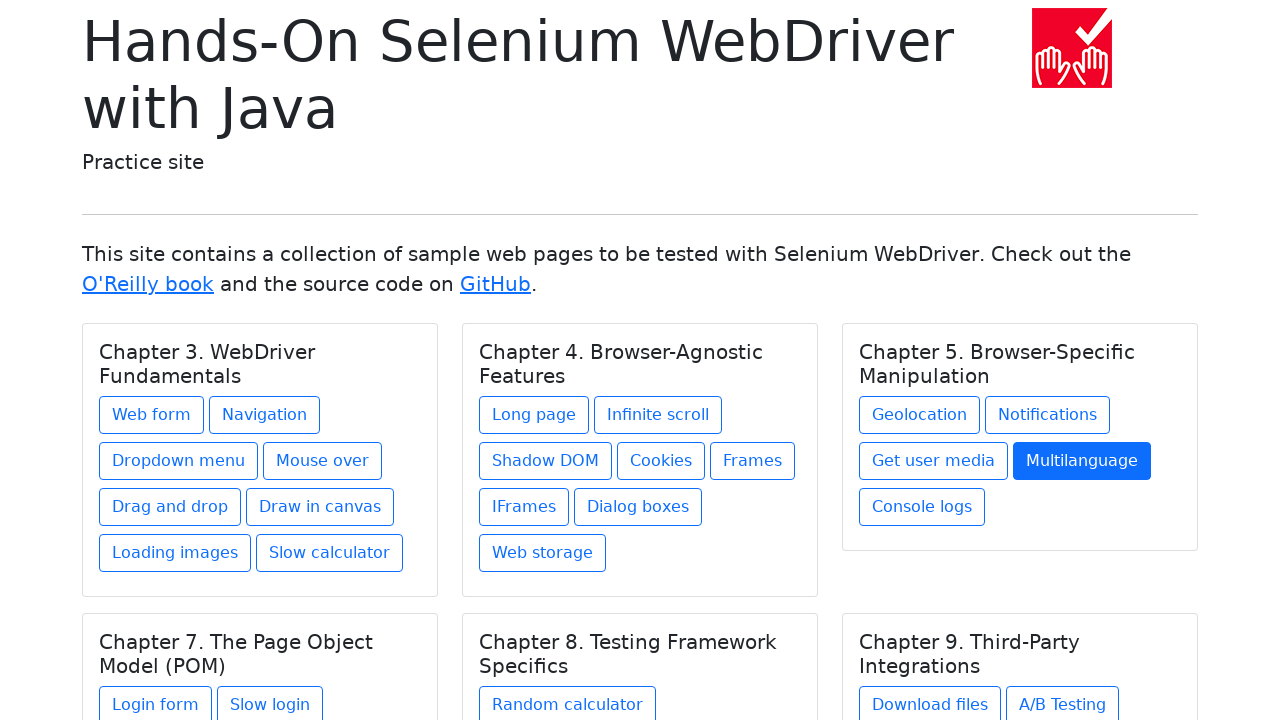

Clicked link 4 in chapter 2 at (922, 507) on xpath=//div/h5[@class='card-title'] >> nth=2 >> xpath=./../a >> nth=4
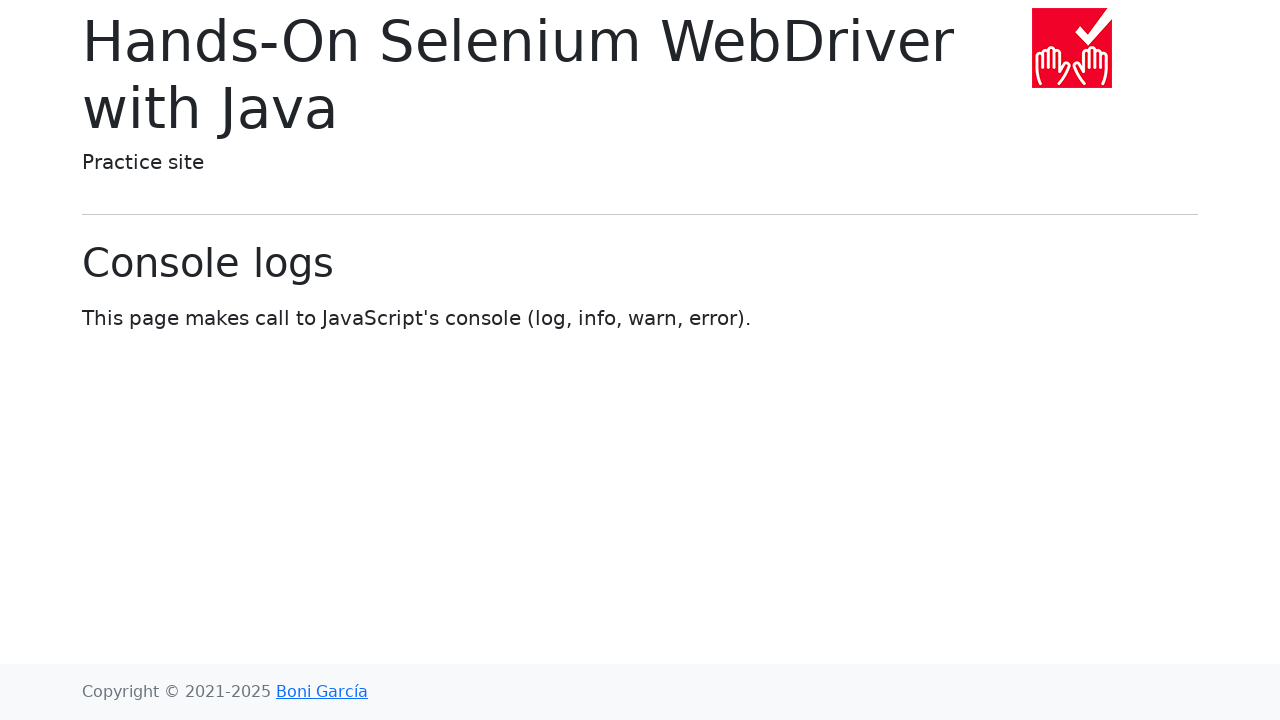

Verified navigation to URL: https://bonigarcia.dev/selenium-webdriver-java/console-logs.html
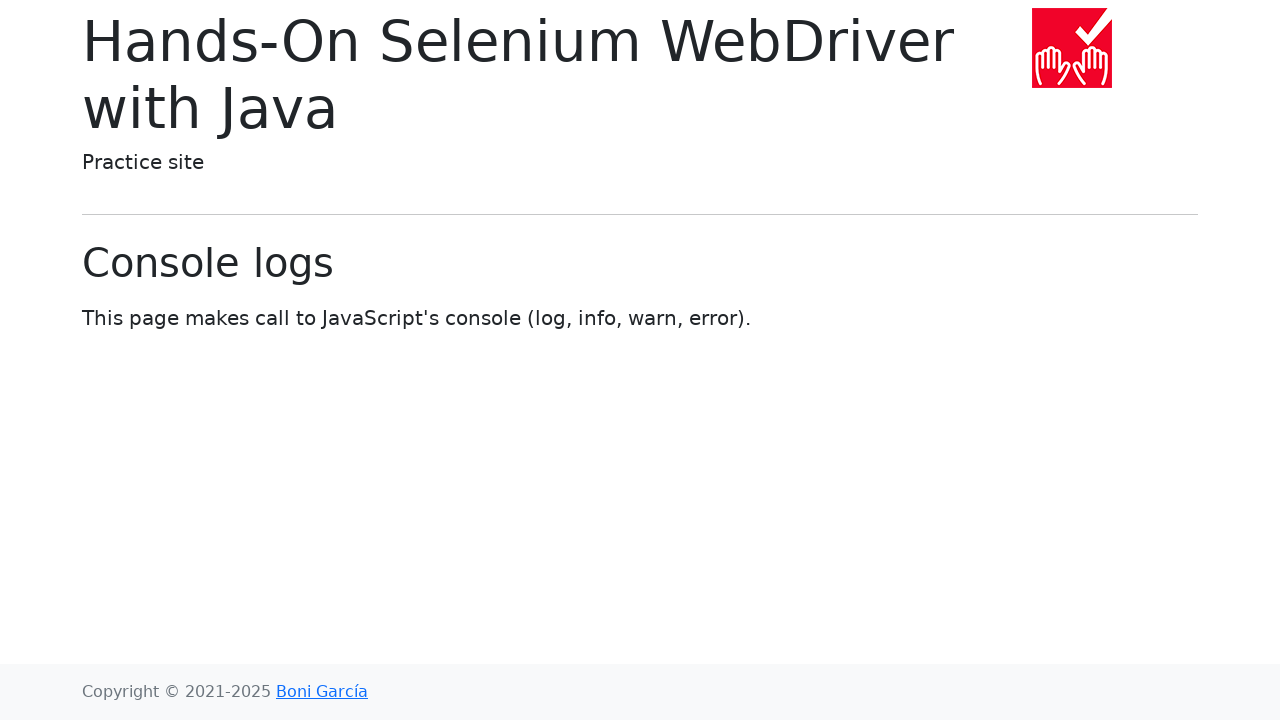

URL assertion passed - matches expected URL
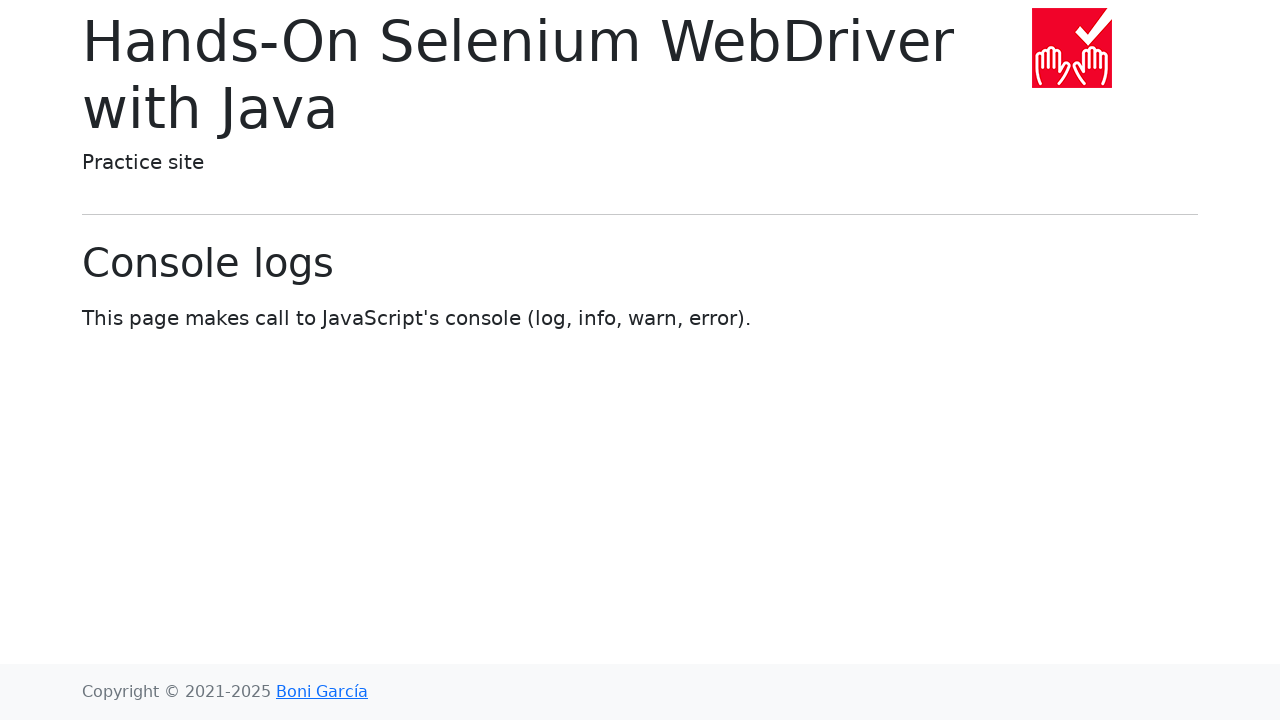

Navigated back to homepage from chapter 2, link 4
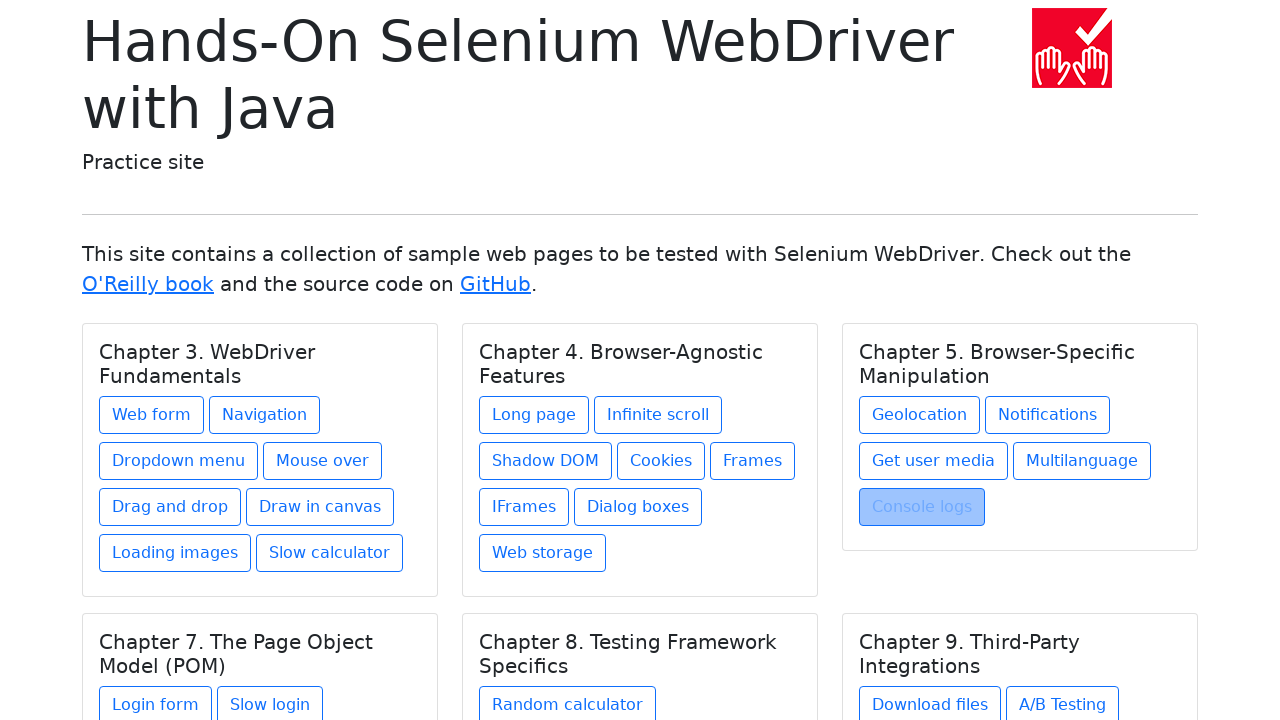

Re-queried chapter 3 to avoid stale reference
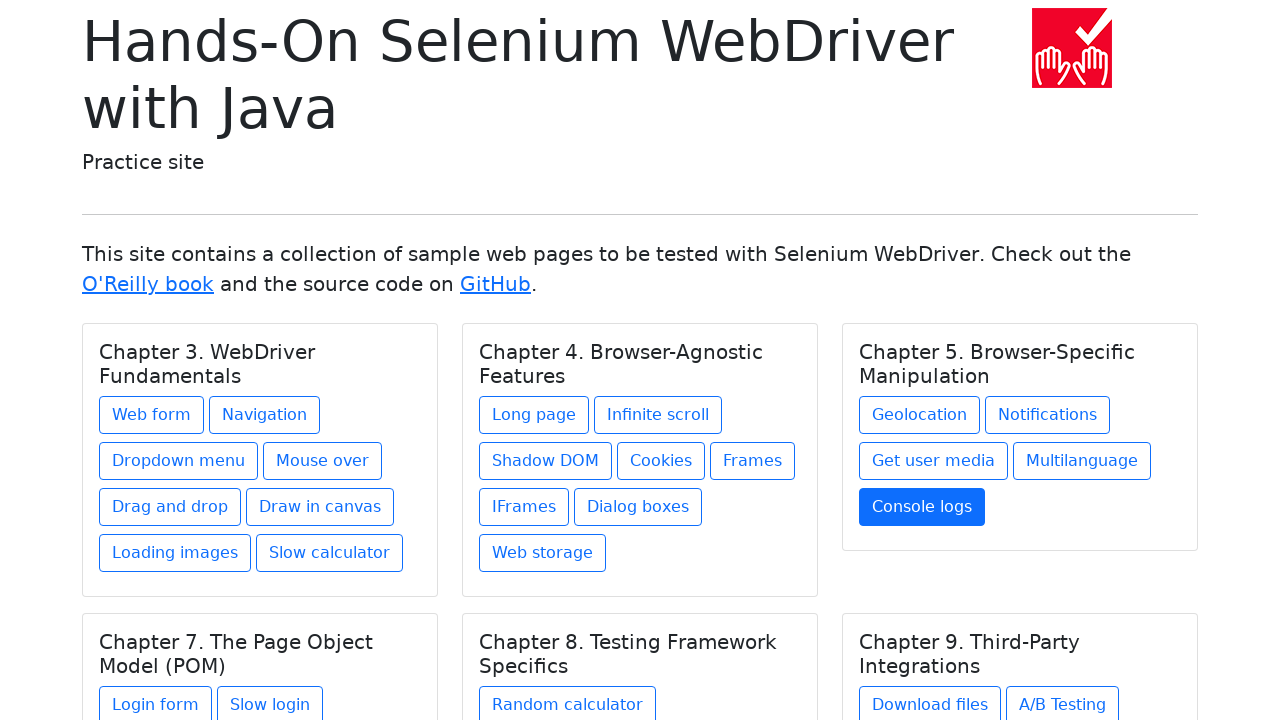

Found 2 links within chapter 3
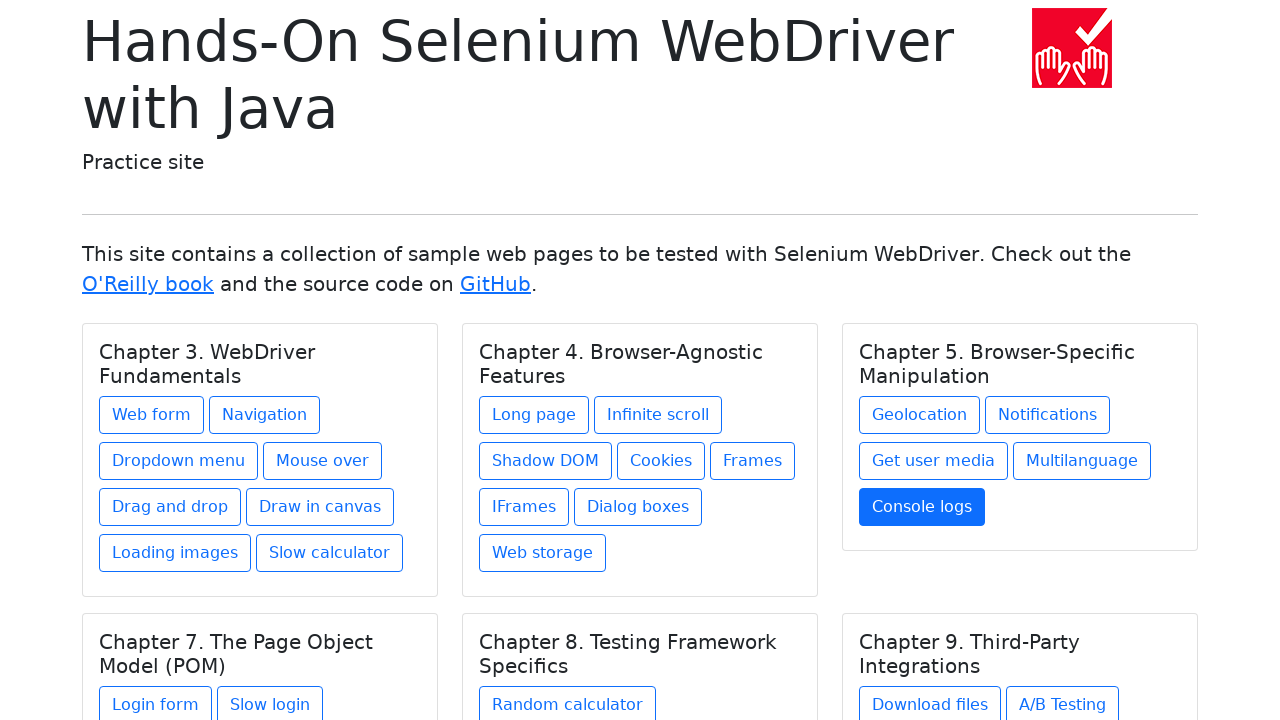

Re-queried chapter 3 before accessing link 0
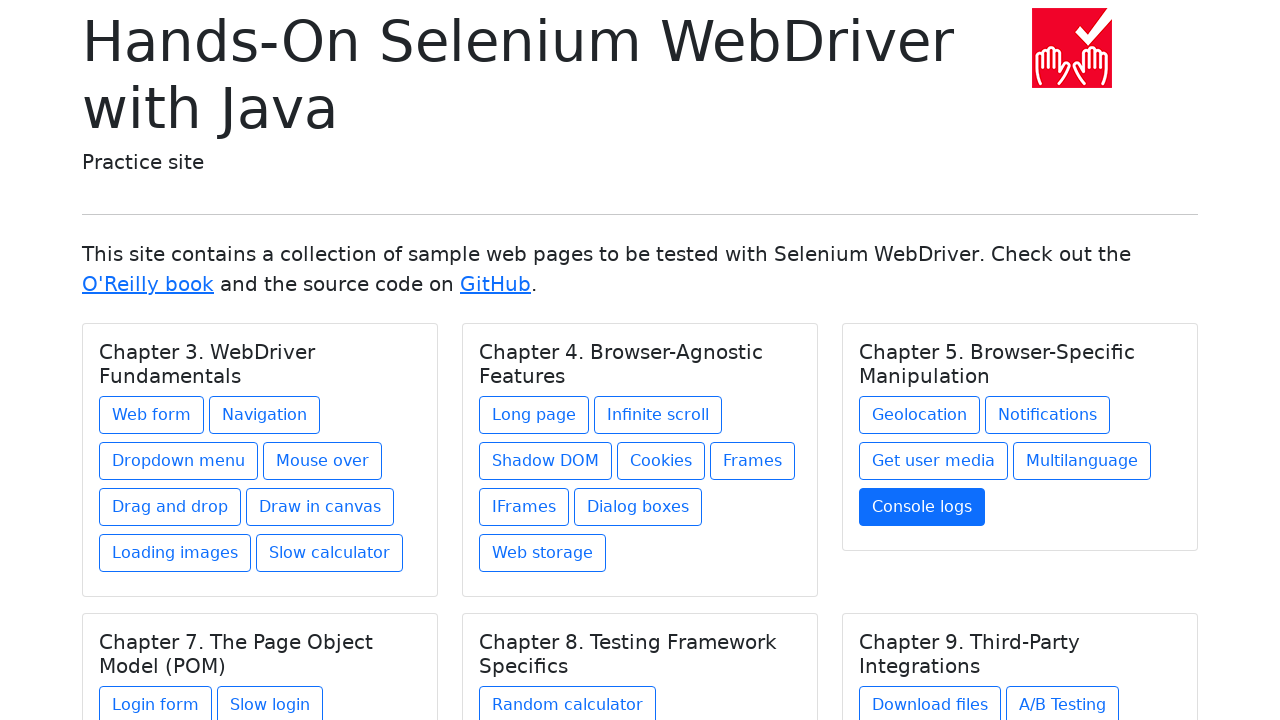

Located link 0 in chapter 3
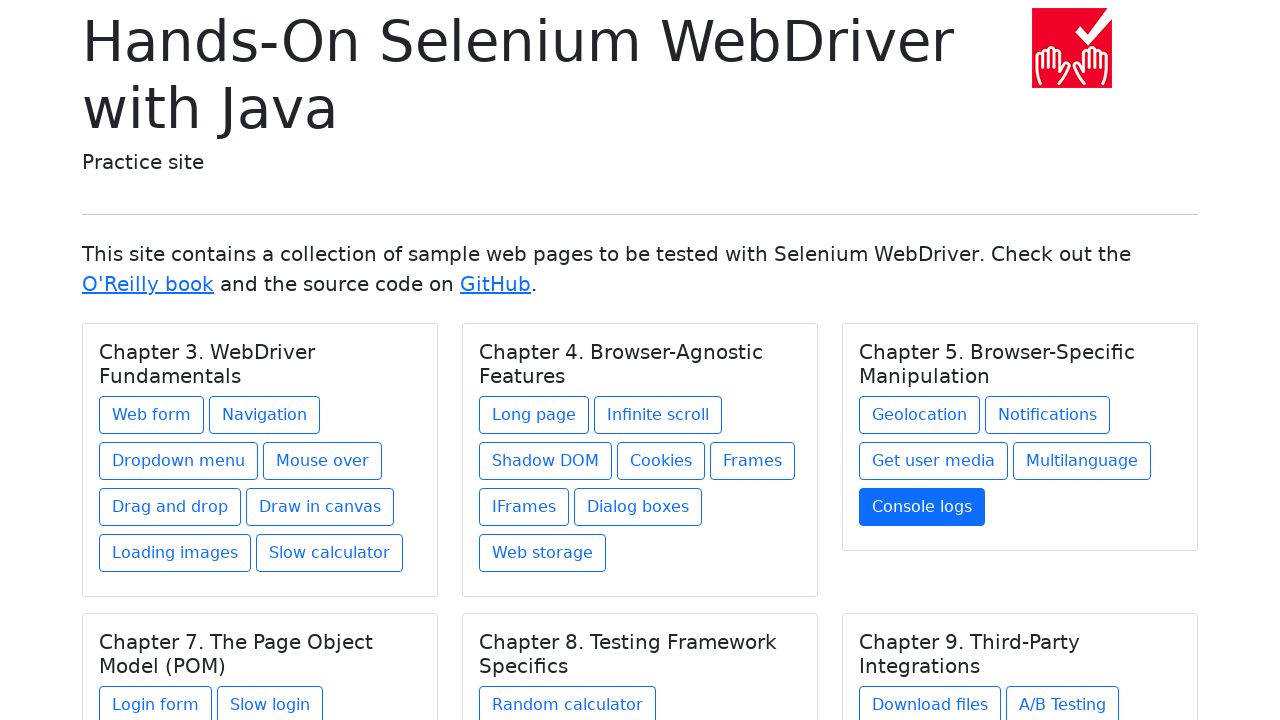

Retrieved href attribute: login-form.html
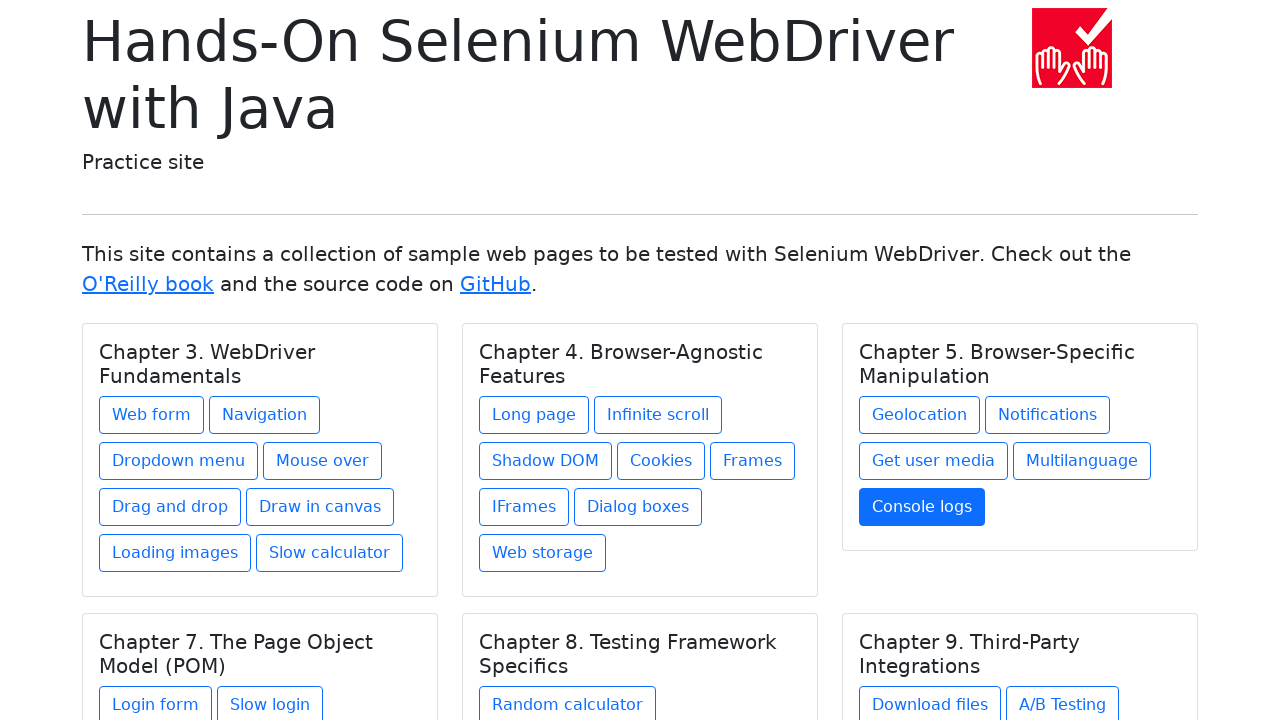

Constructed expected URL: https://bonigarcia.dev/selenium-webdriver-java/login-form.html
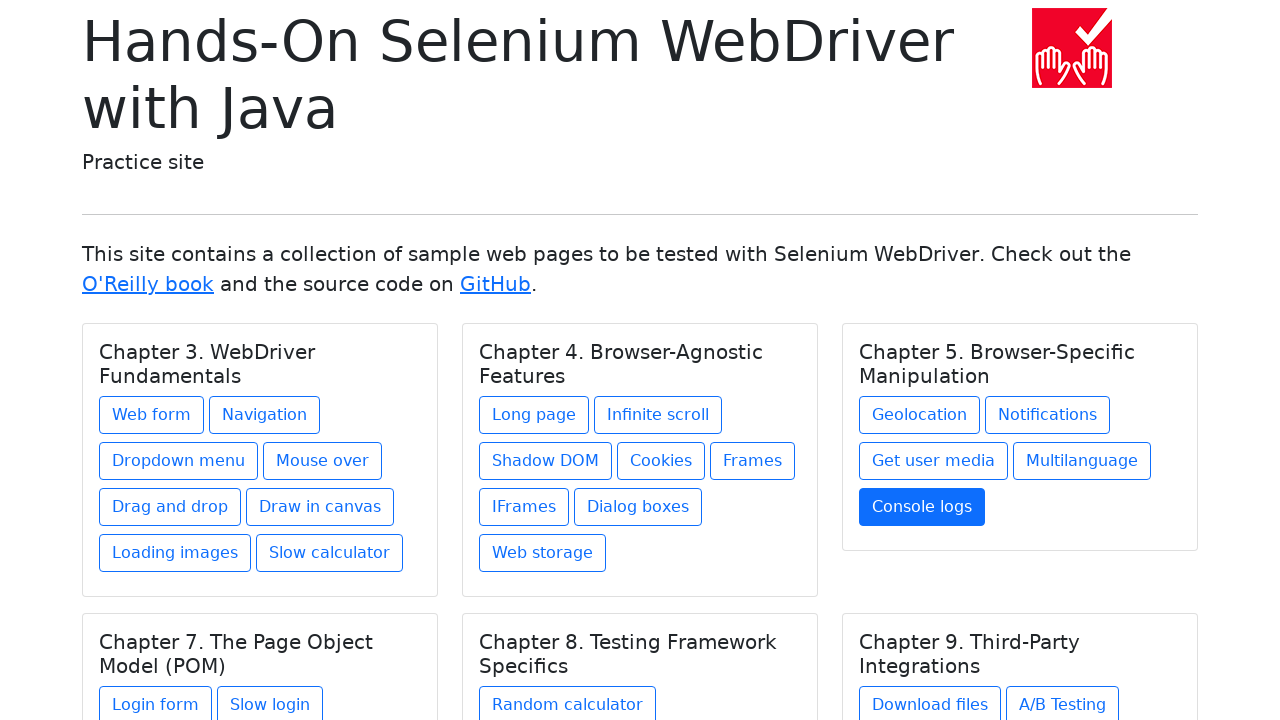

Clicked link 0 in chapter 3 at (156, 701) on xpath=//div/h5[@class='card-title'] >> nth=3 >> xpath=./../a >> nth=0
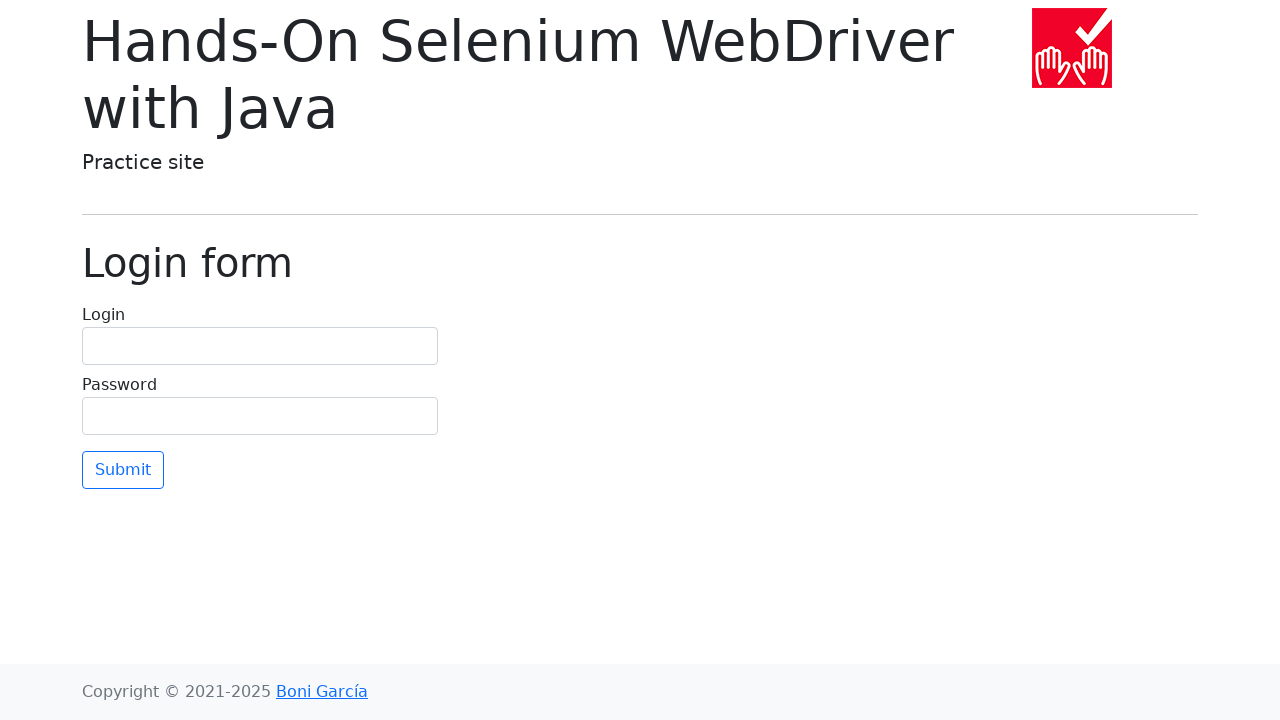

Verified navigation to URL: https://bonigarcia.dev/selenium-webdriver-java/login-form.html
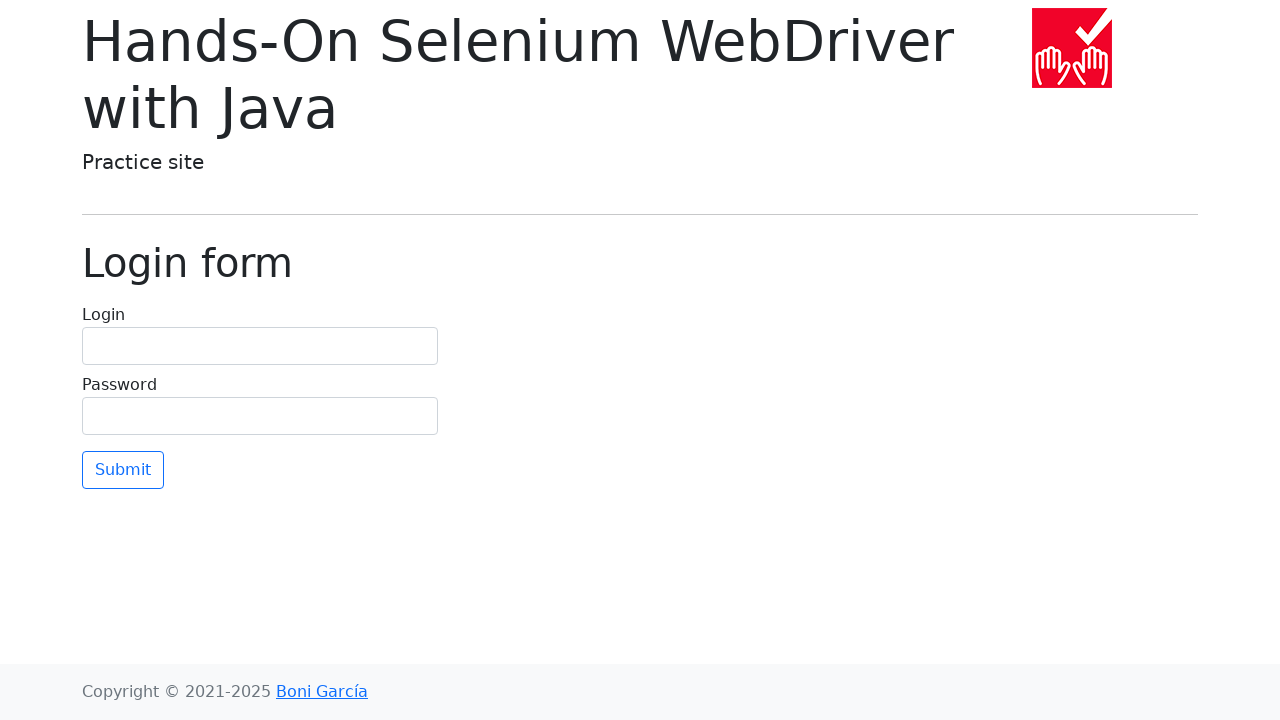

URL assertion passed - matches expected URL
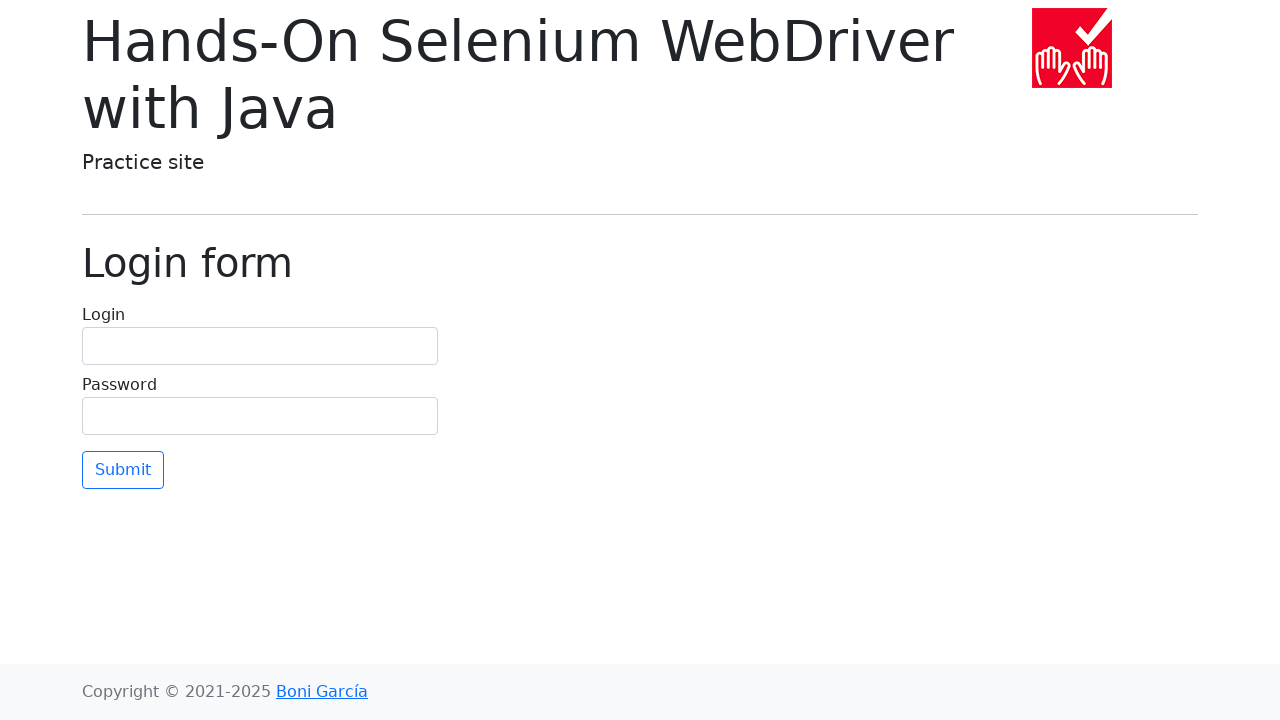

Navigated back to homepage from chapter 3, link 0
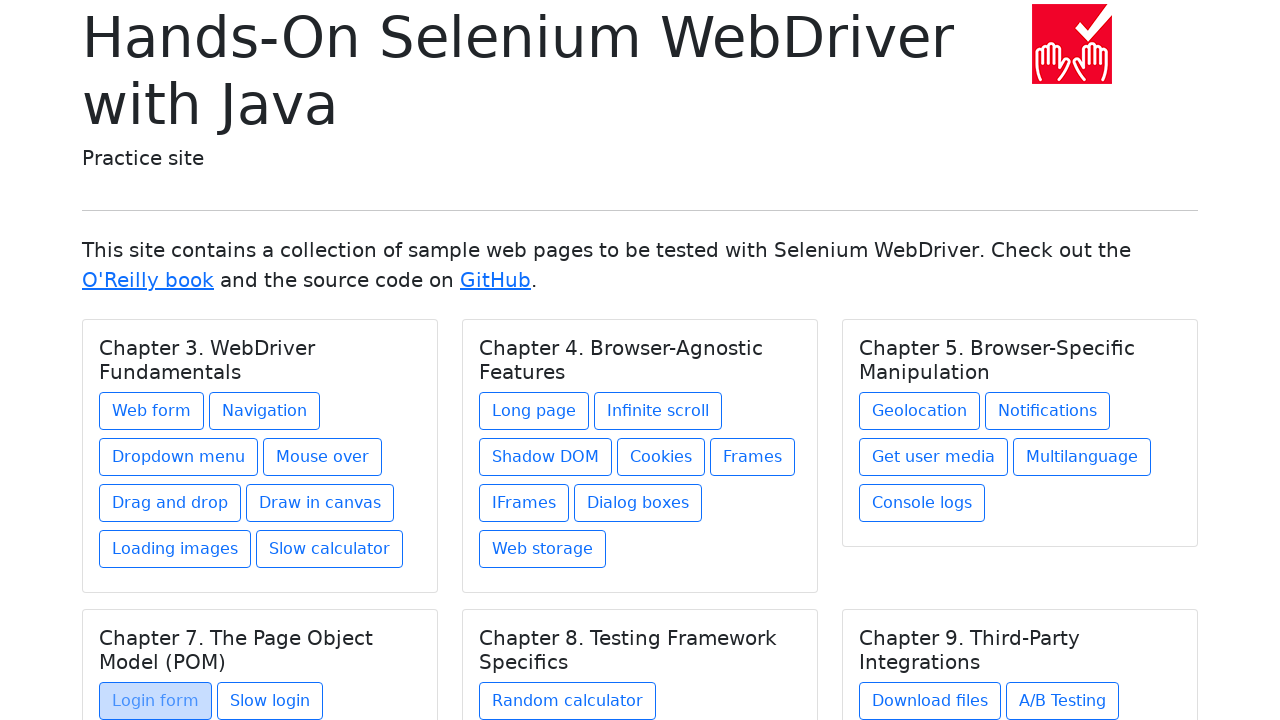

Re-queried chapter 3 before accessing link 1
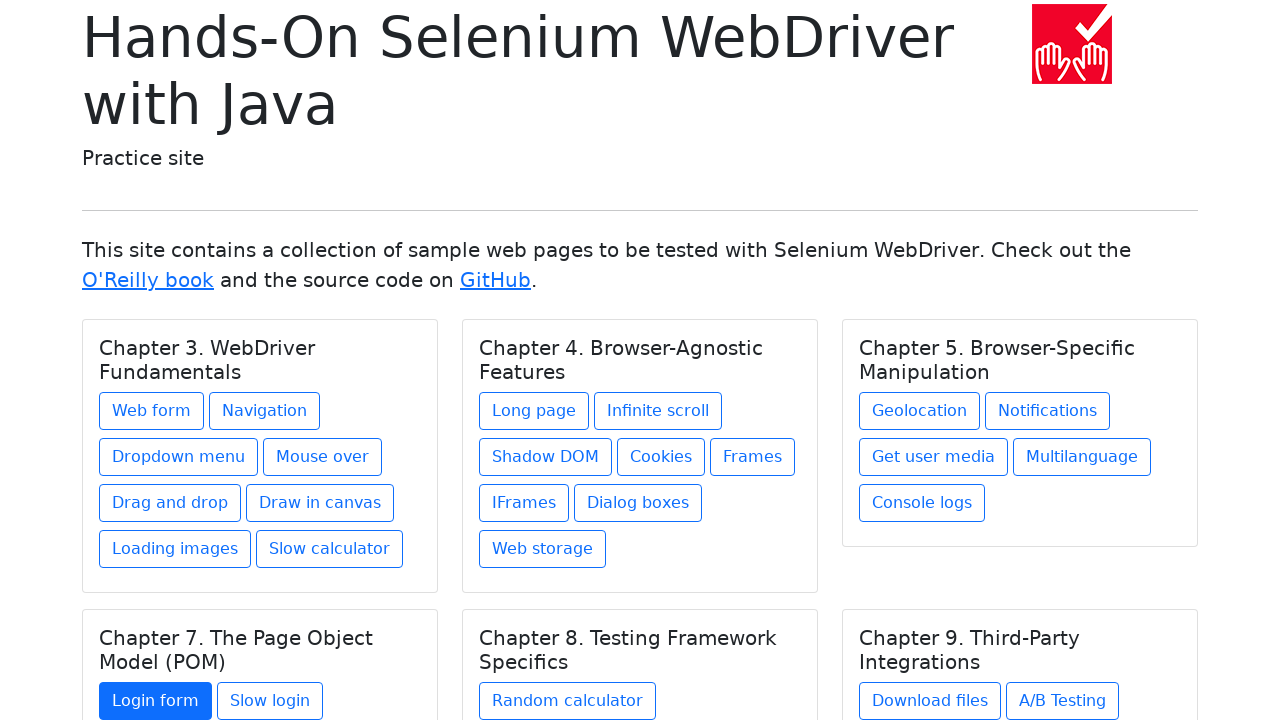

Located link 1 in chapter 3
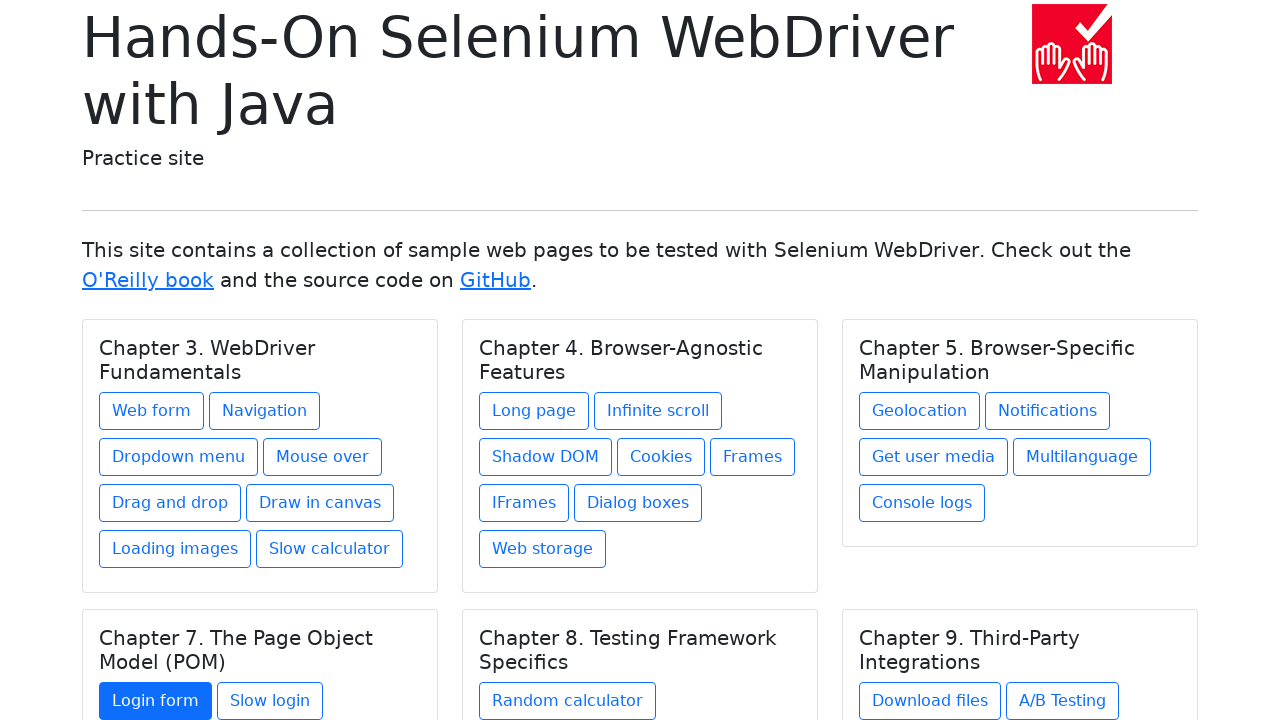

Retrieved href attribute: login-slow.html
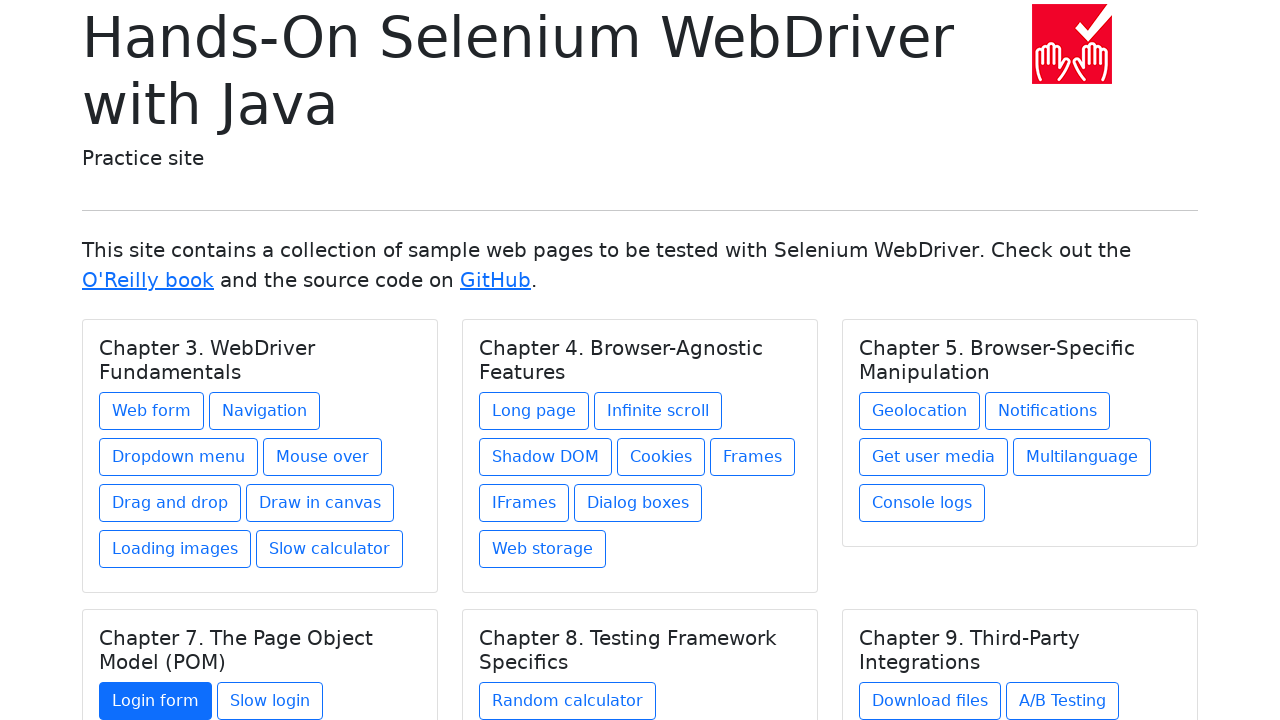

Constructed expected URL: https://bonigarcia.dev/selenium-webdriver-java/login-slow.html
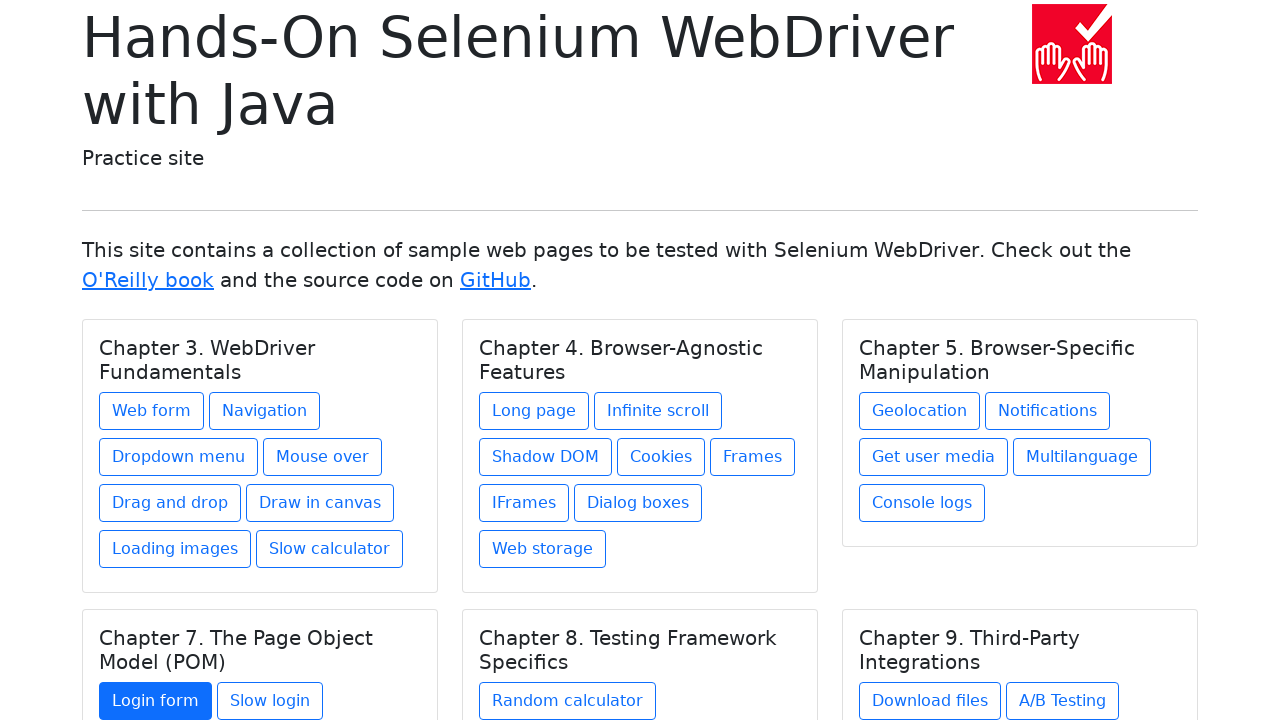

Clicked link 1 in chapter 3 at (270, 701) on xpath=//div/h5[@class='card-title'] >> nth=3 >> xpath=./../a >> nth=1
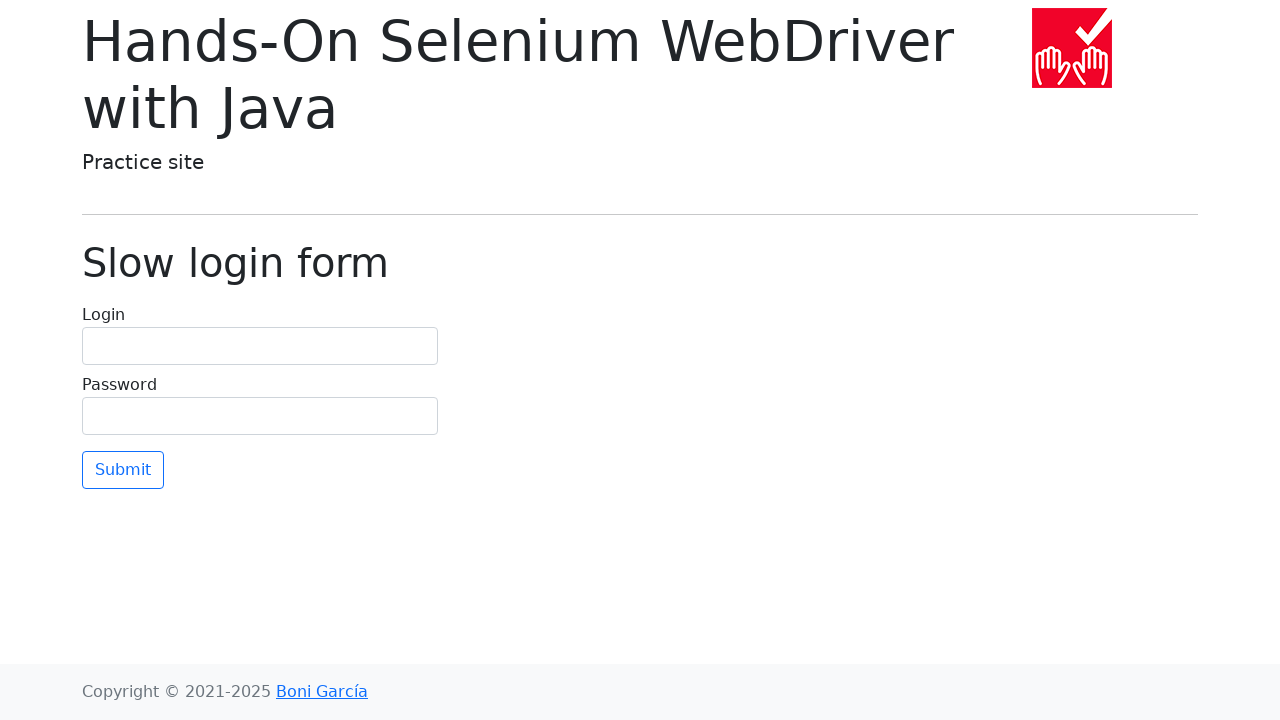

Verified navigation to URL: https://bonigarcia.dev/selenium-webdriver-java/login-slow.html
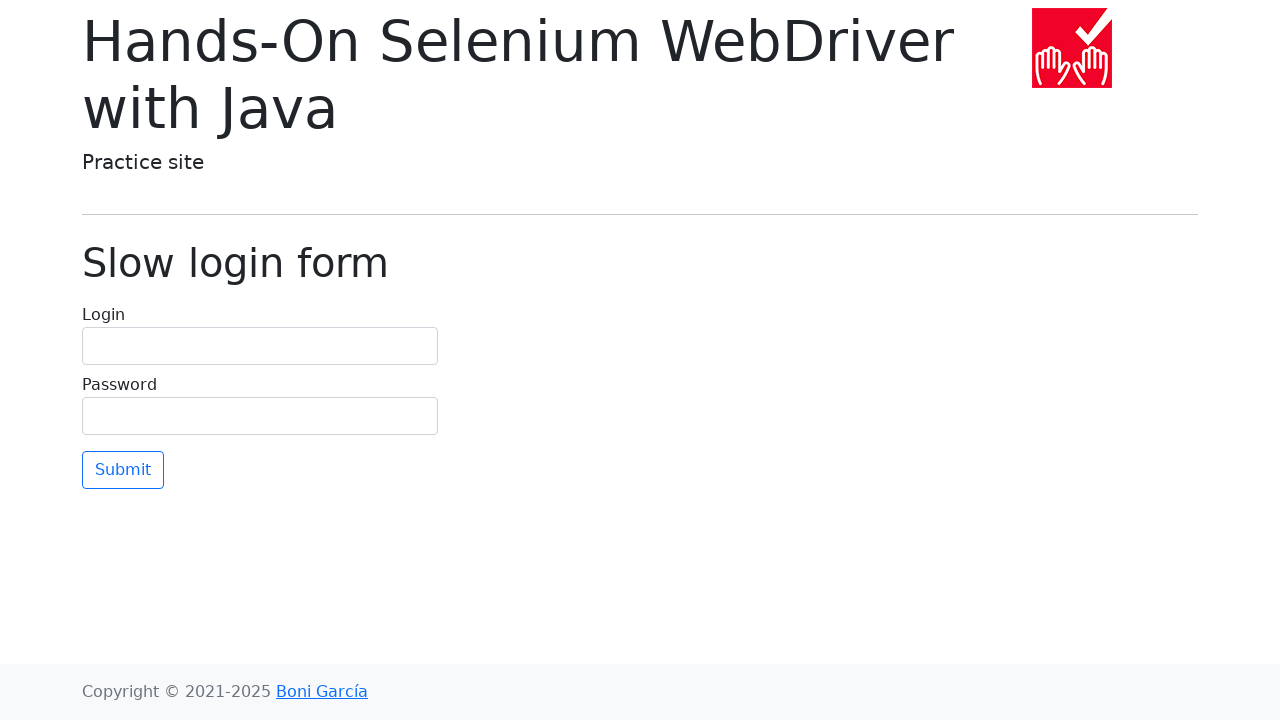

URL assertion passed - matches expected URL
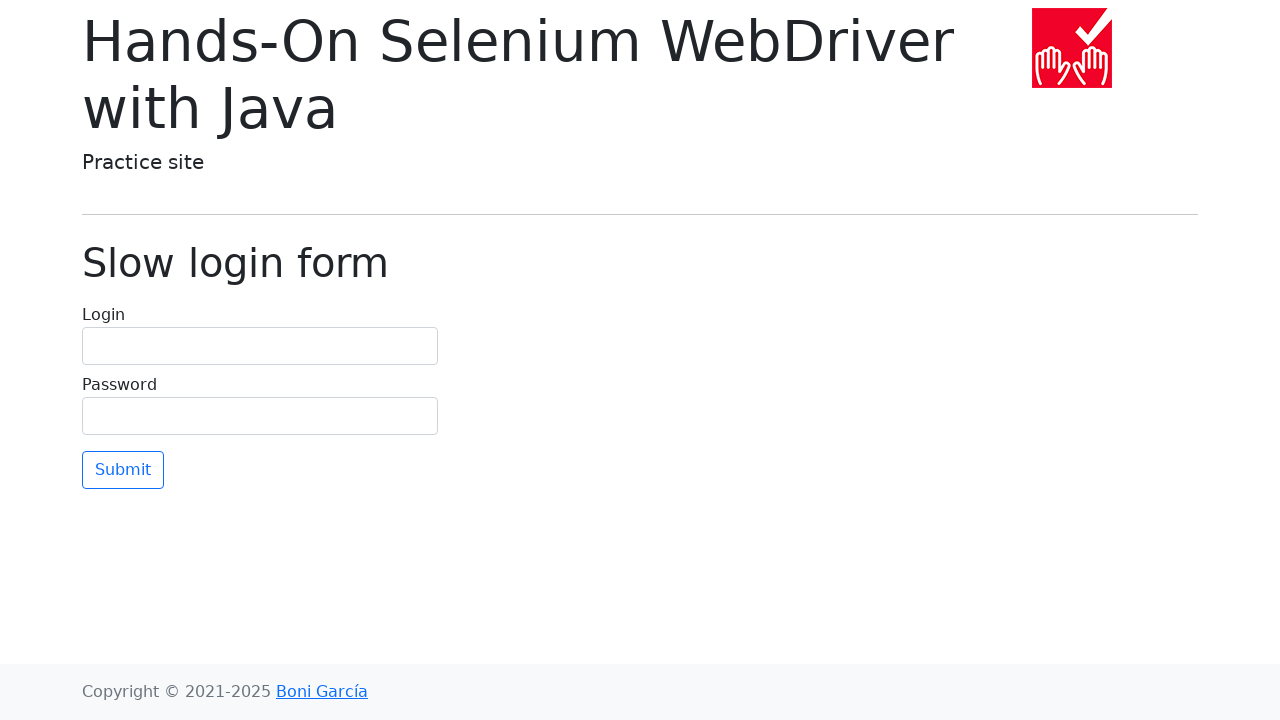

Navigated back to homepage from chapter 3, link 1
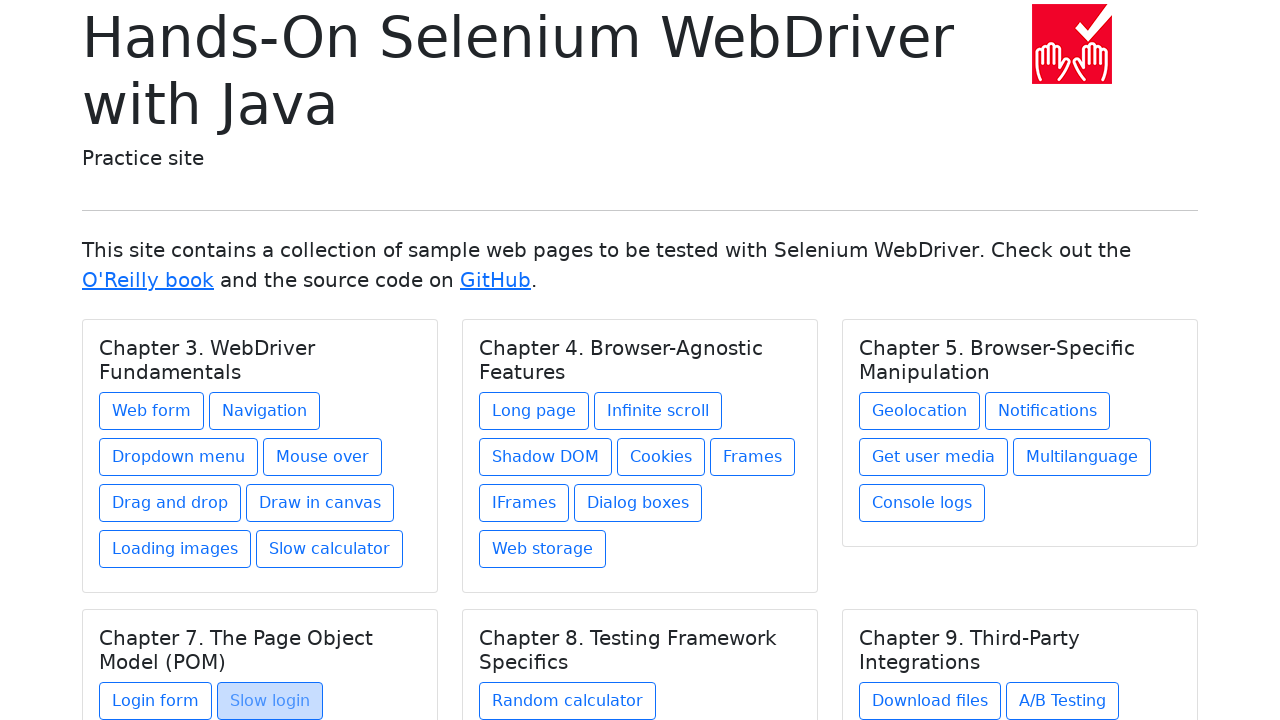

Re-queried chapter 4 to avoid stale reference
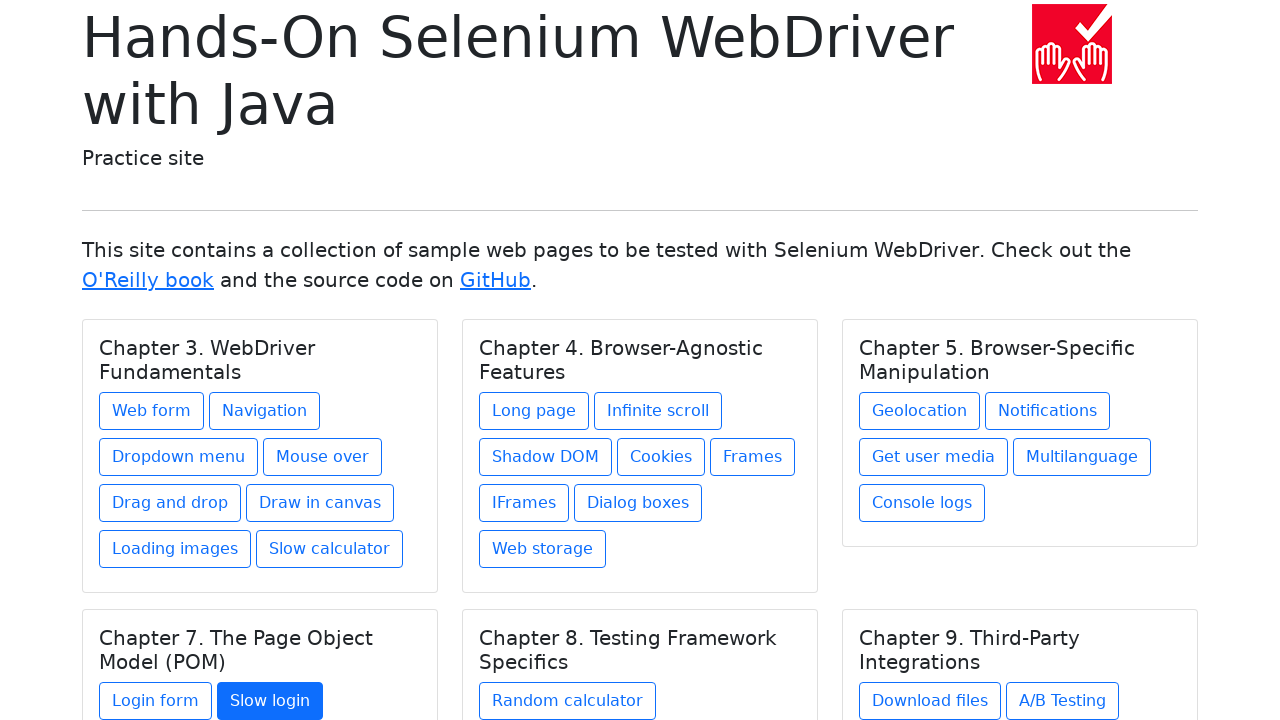

Found 1 links within chapter 4
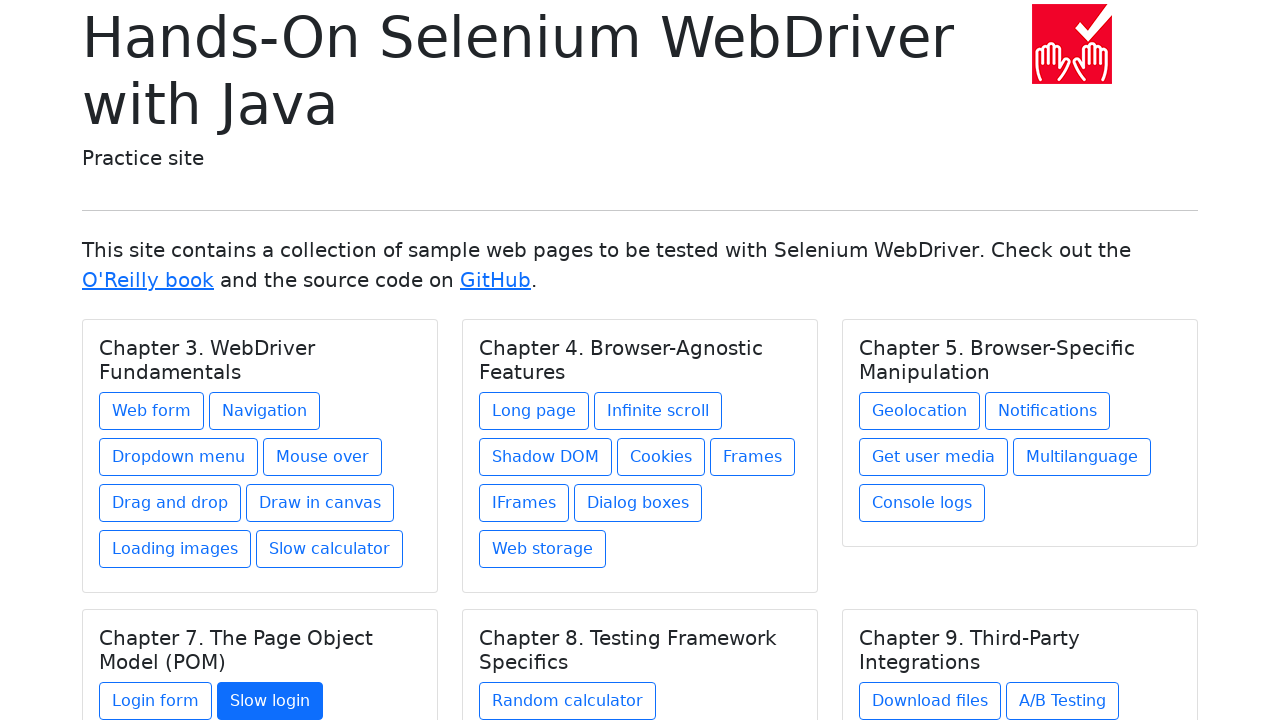

Re-queried chapter 4 before accessing link 0
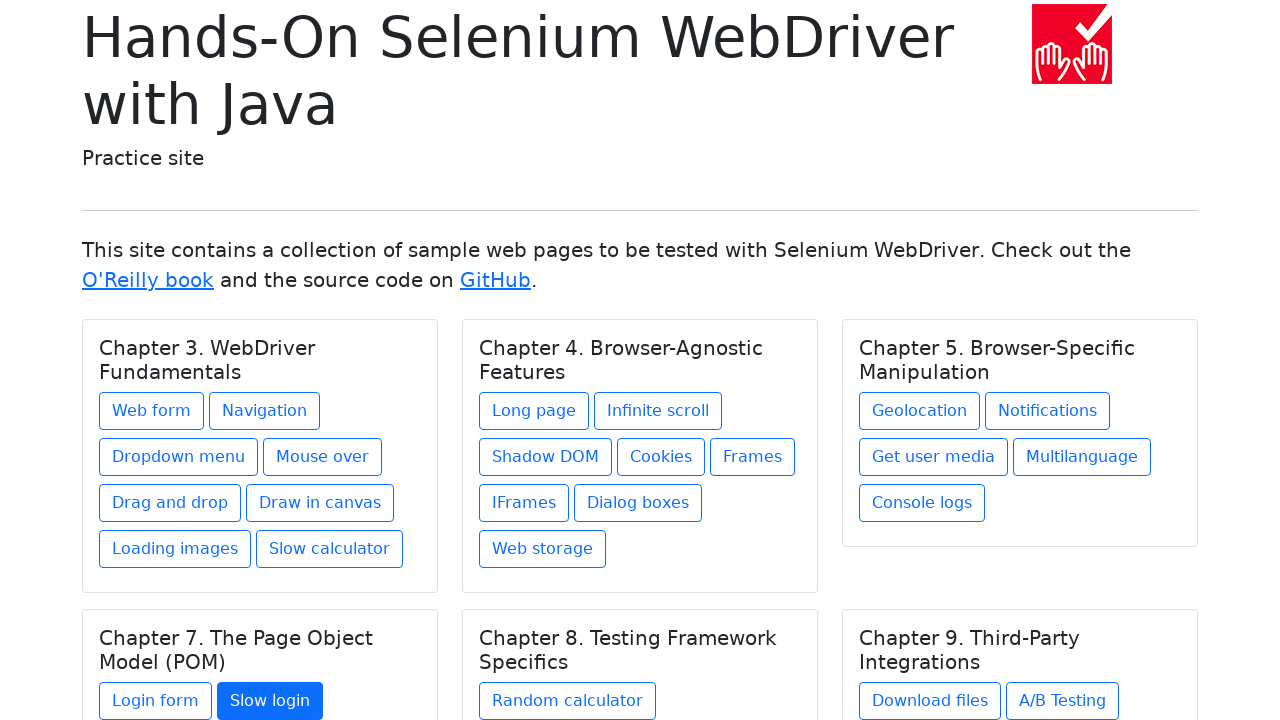

Located link 0 in chapter 4
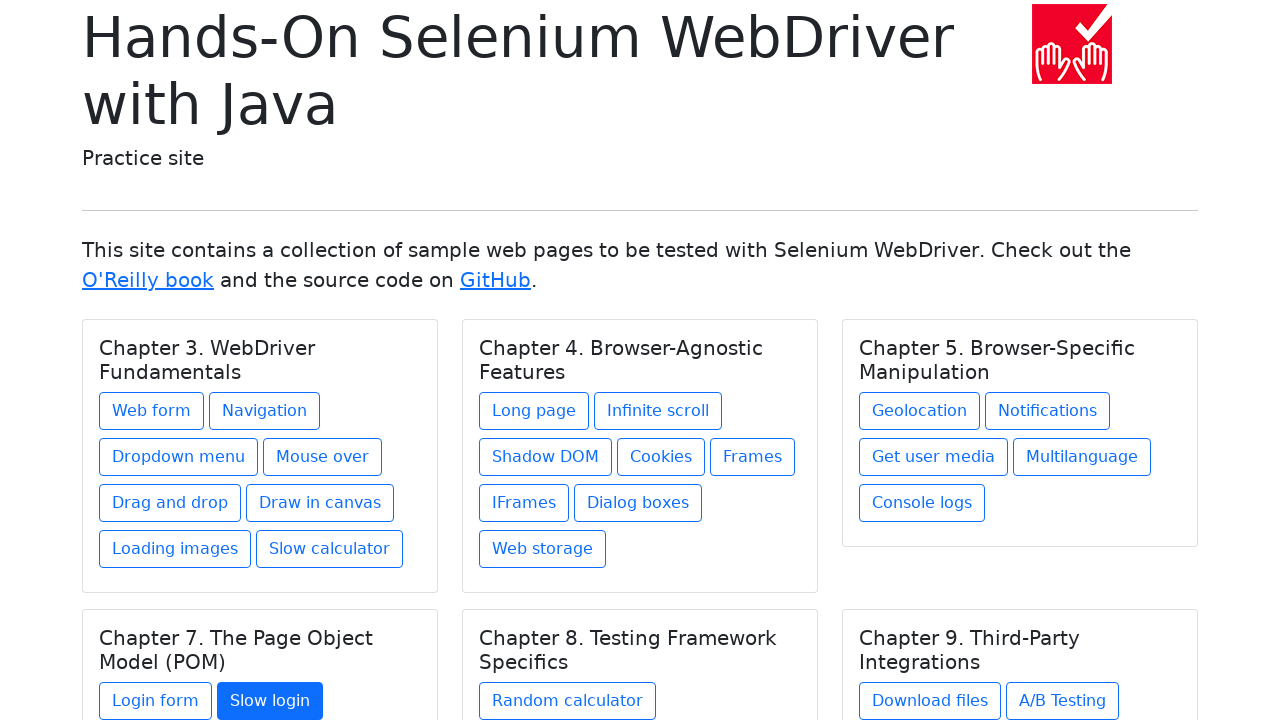

Retrieved href attribute: random-calculator.html
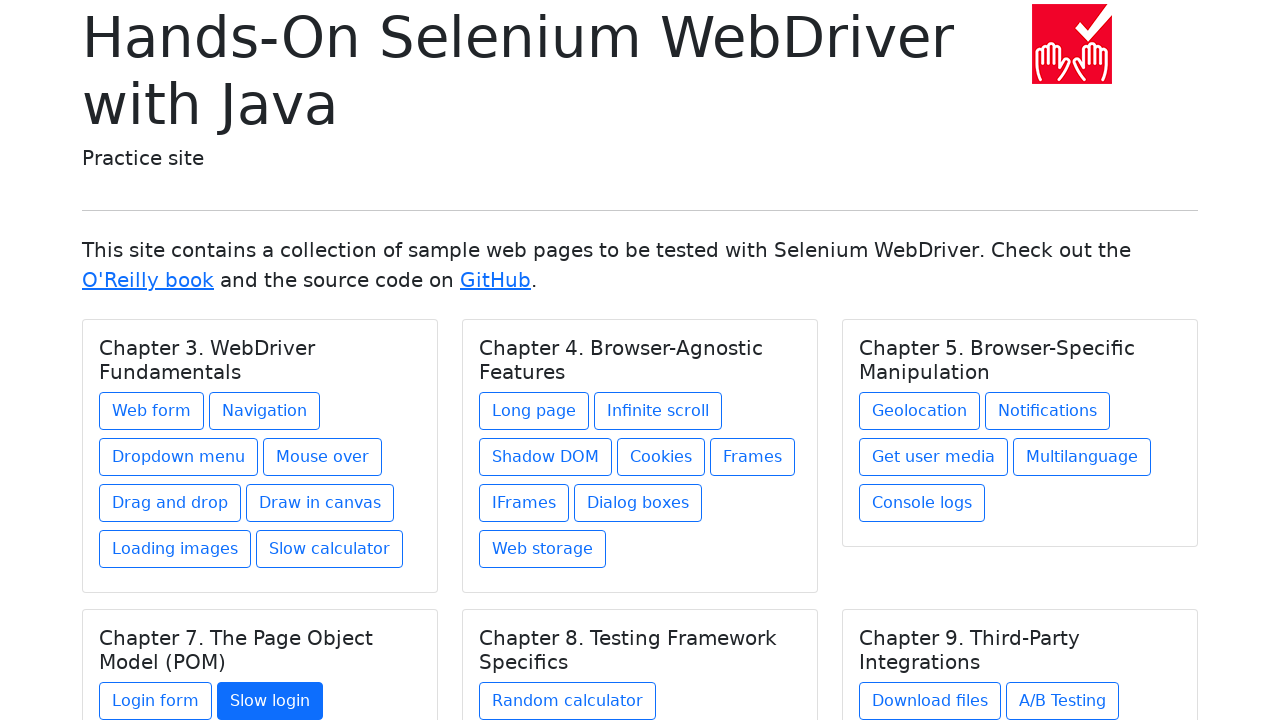

Constructed expected URL: https://bonigarcia.dev/selenium-webdriver-java/random-calculator.html
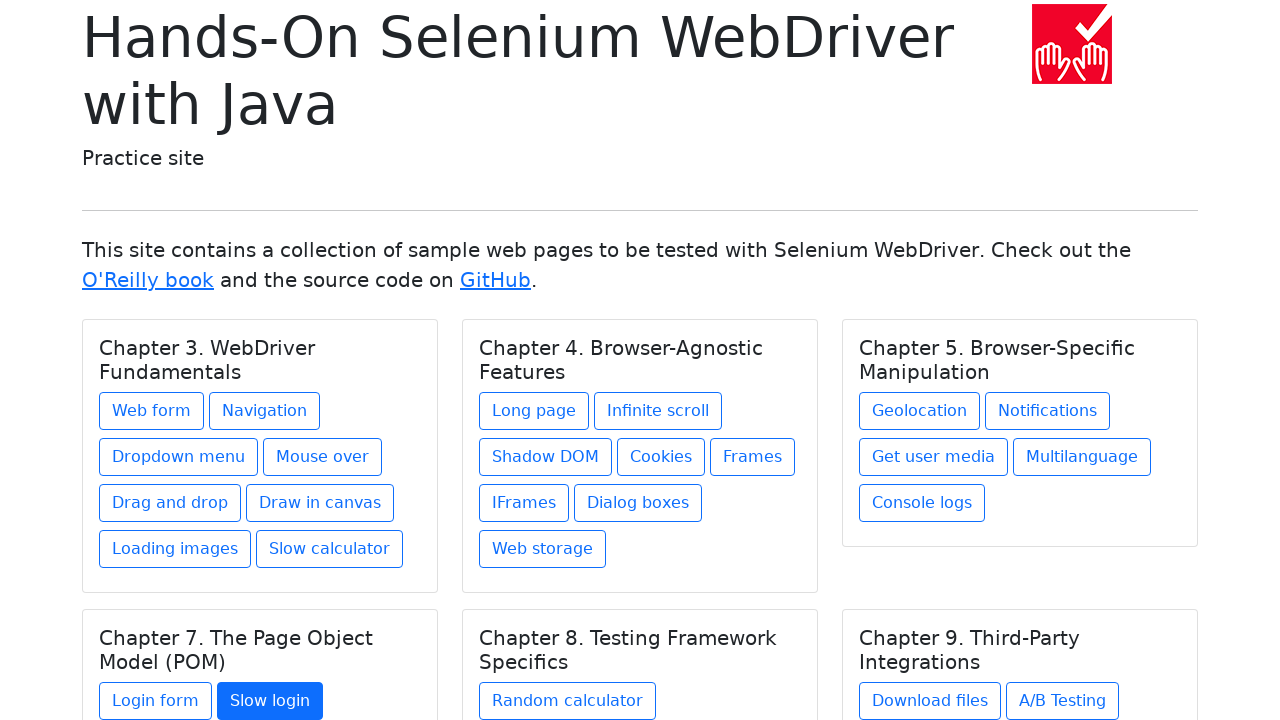

Clicked link 0 in chapter 4 at (568, 701) on xpath=//div/h5[@class='card-title'] >> nth=4 >> xpath=./../a >> nth=0
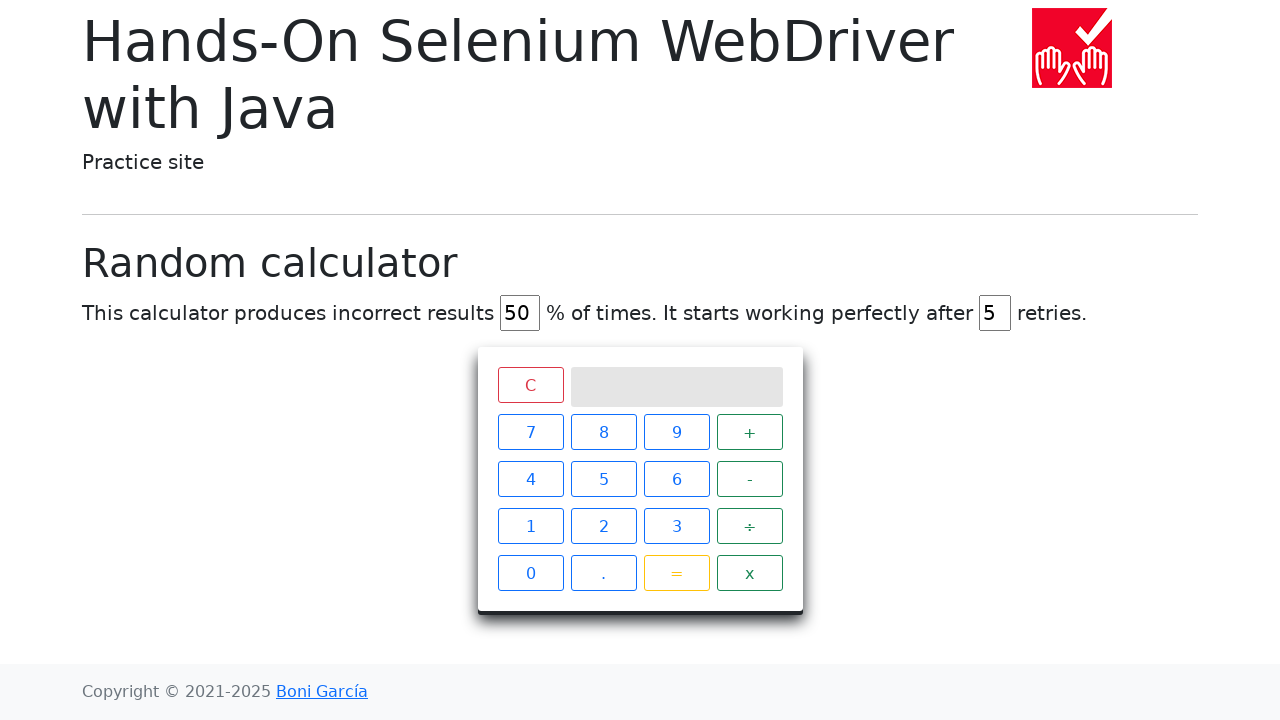

Verified navigation to URL: https://bonigarcia.dev/selenium-webdriver-java/random-calculator.html
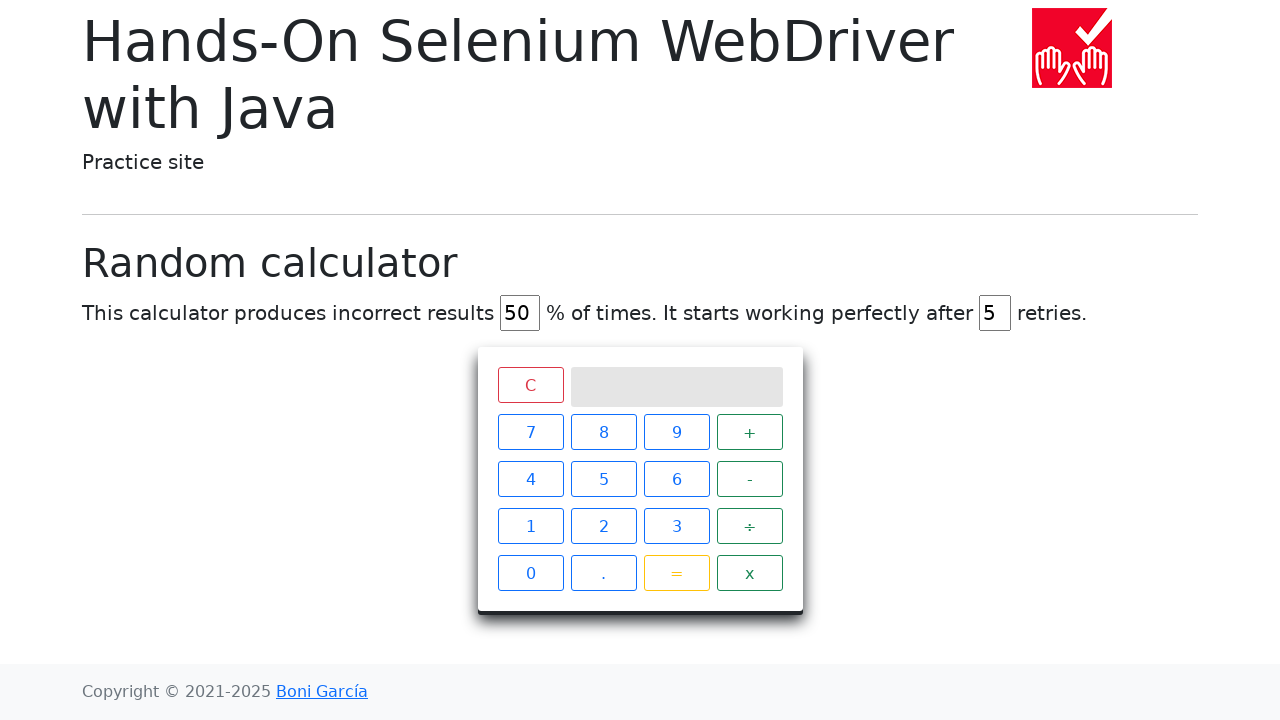

URL assertion passed - matches expected URL
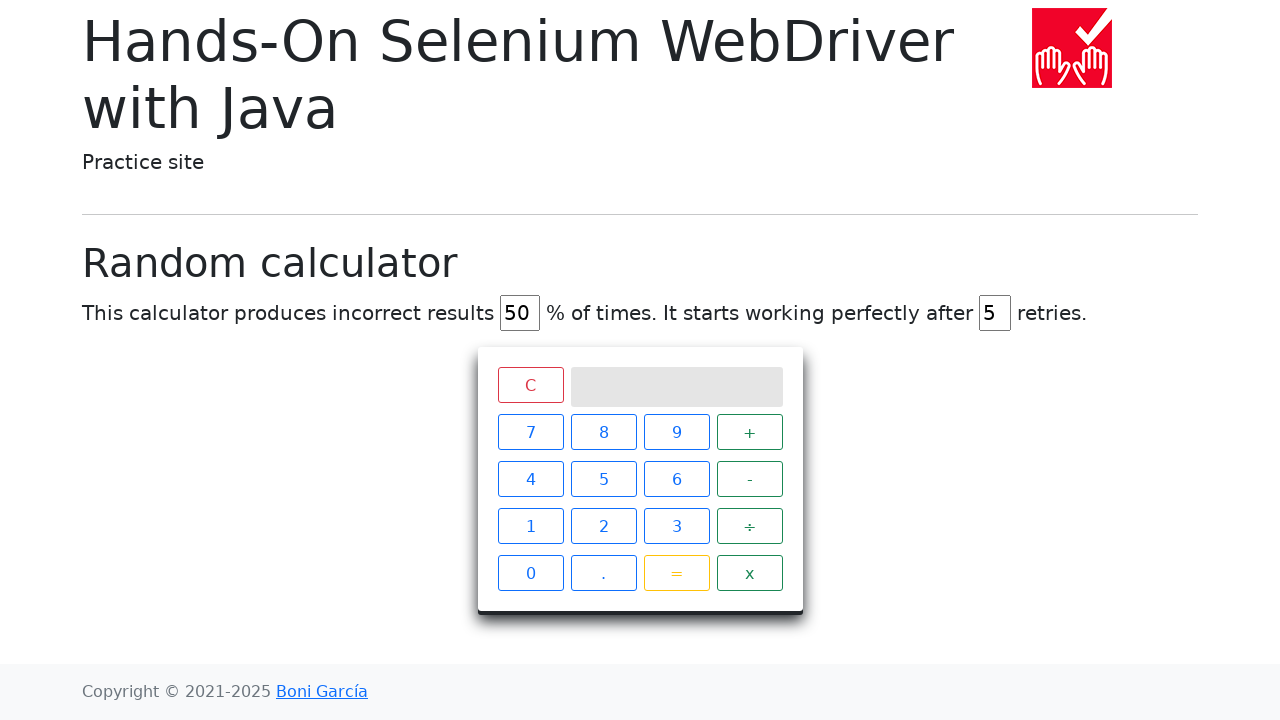

Navigated back to homepage from chapter 4, link 0
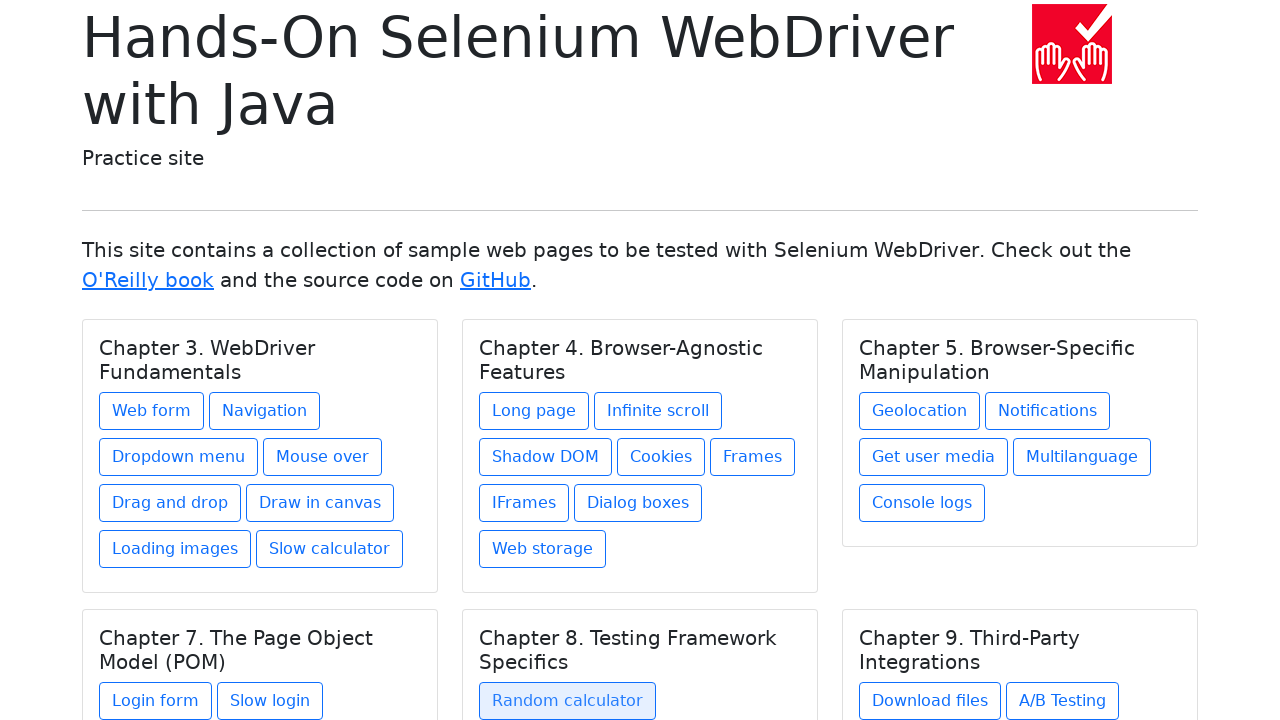

Re-queried chapter 5 to avoid stale reference
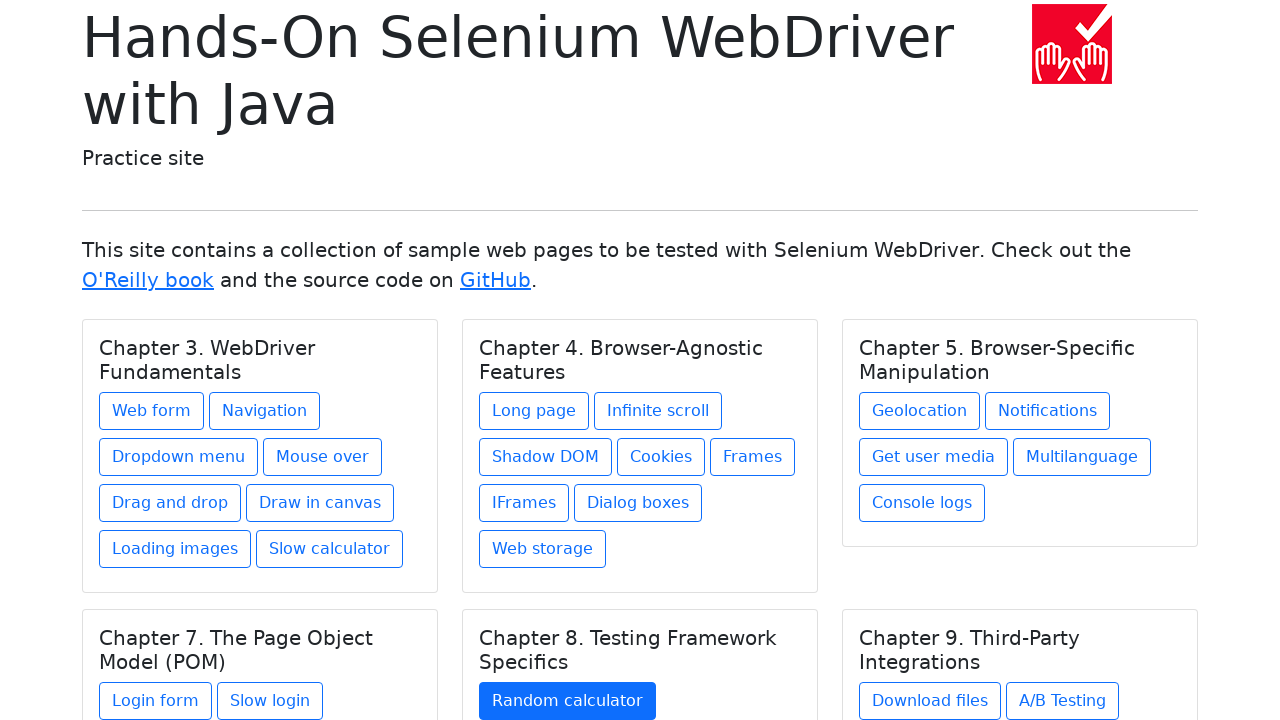

Found 3 links within chapter 5
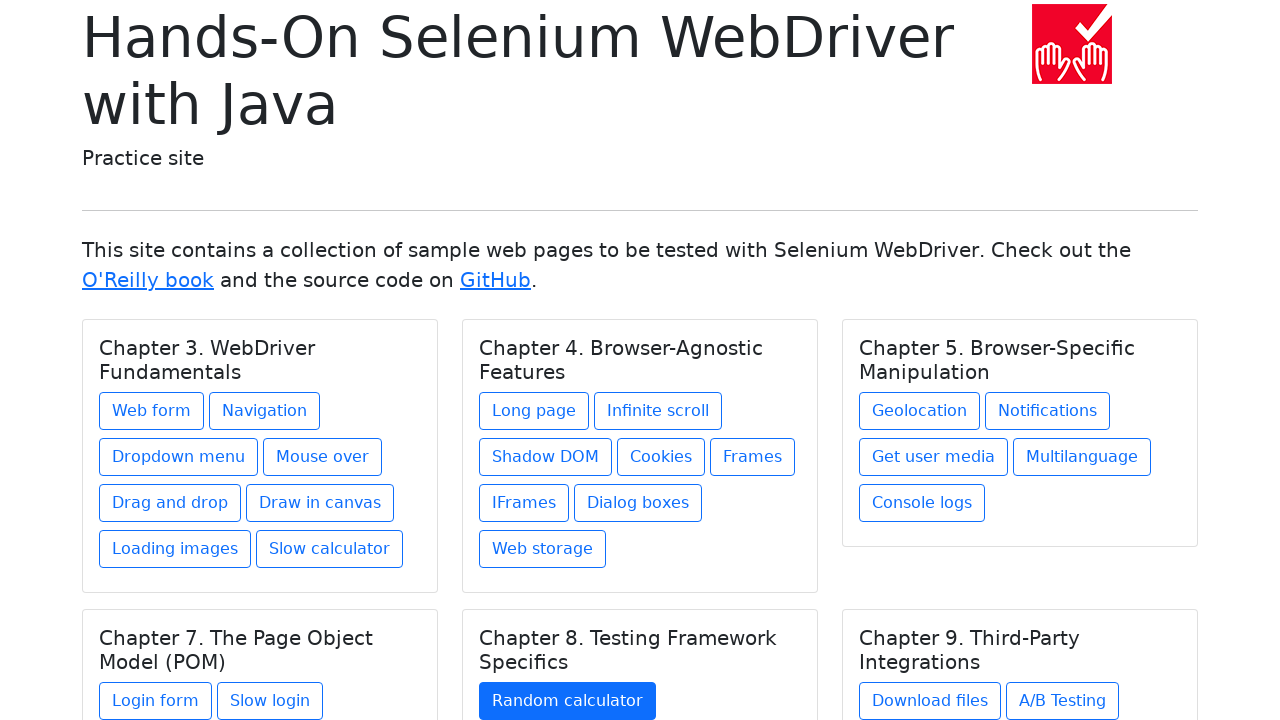

Re-queried chapter 5 before accessing link 0
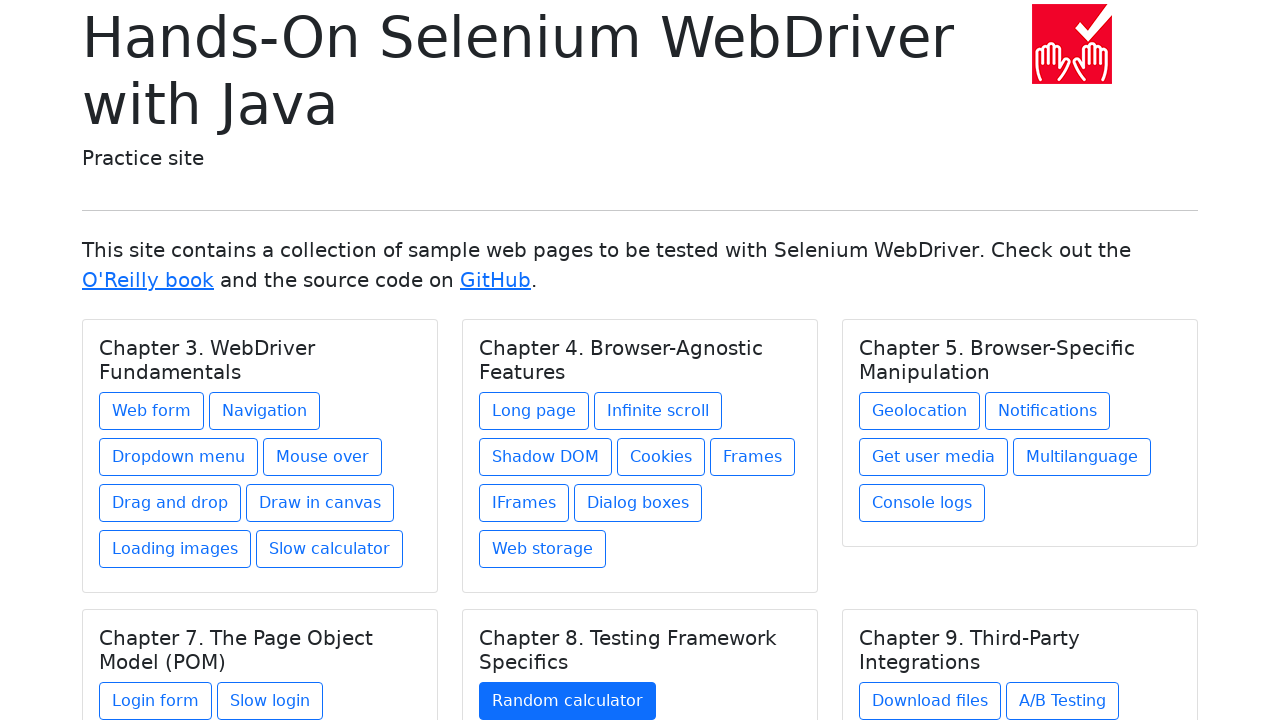

Located link 0 in chapter 5
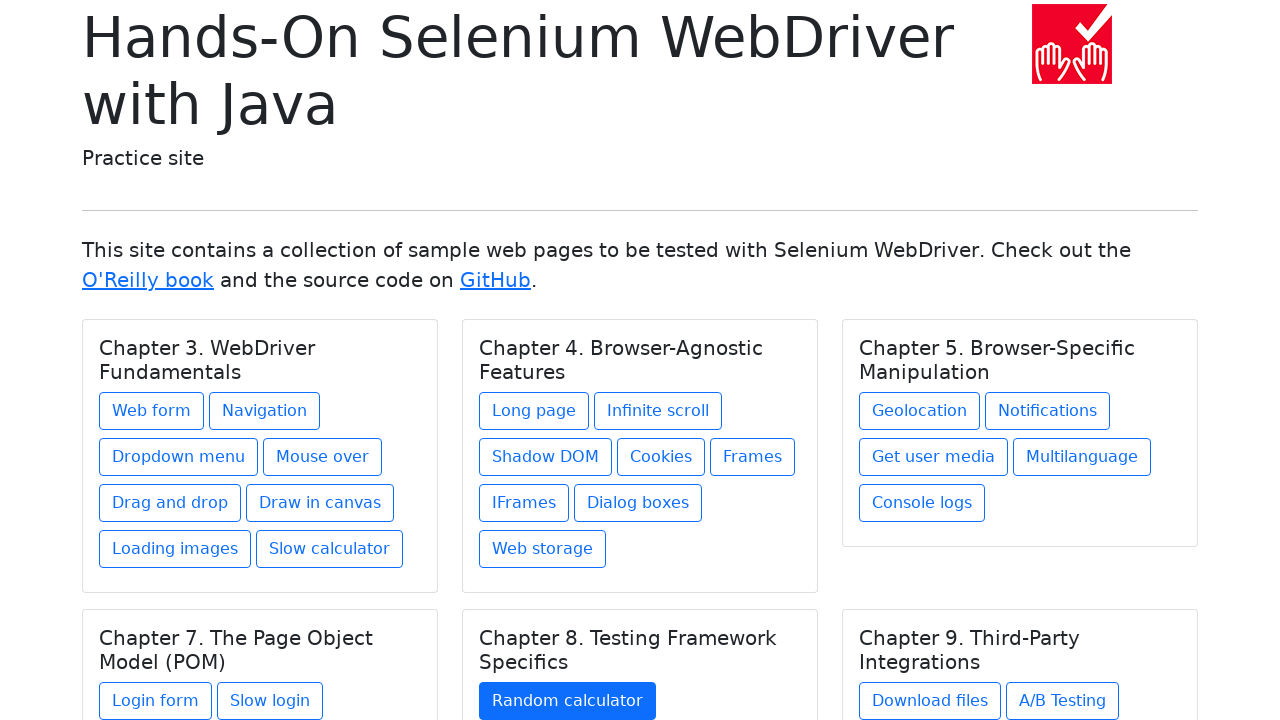

Retrieved href attribute: download.html
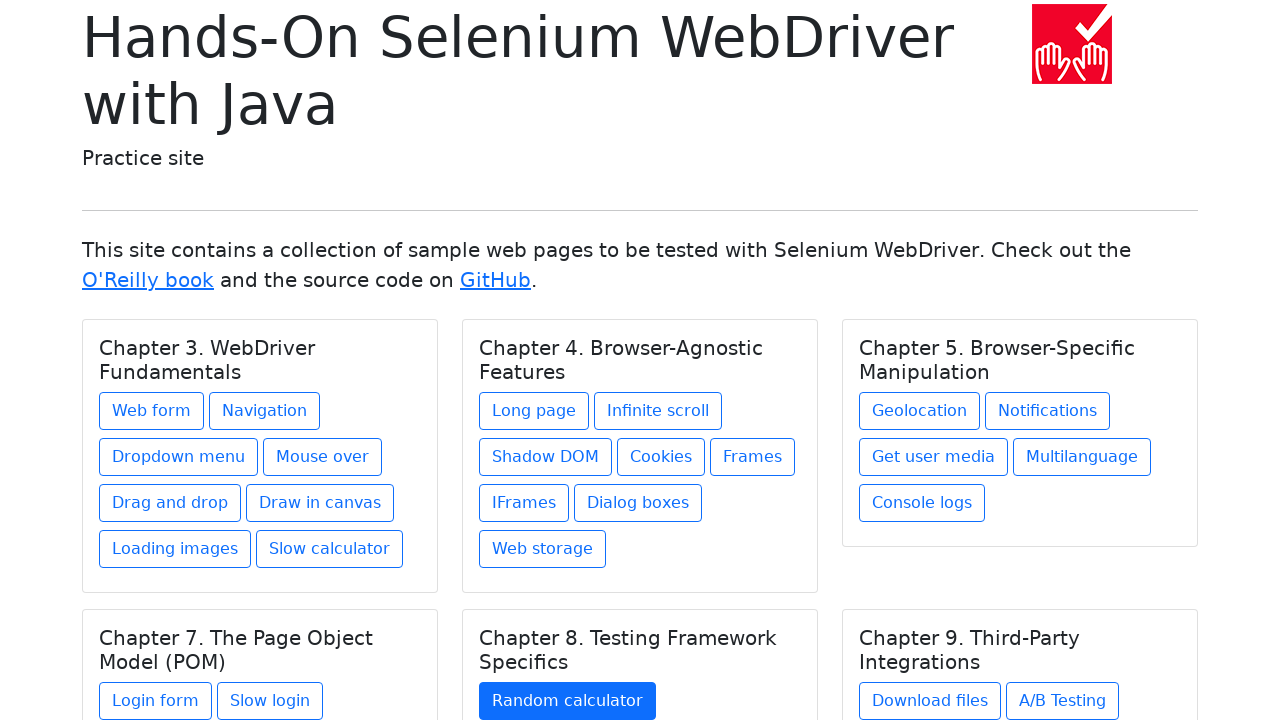

Constructed expected URL: https://bonigarcia.dev/selenium-webdriver-java/download.html
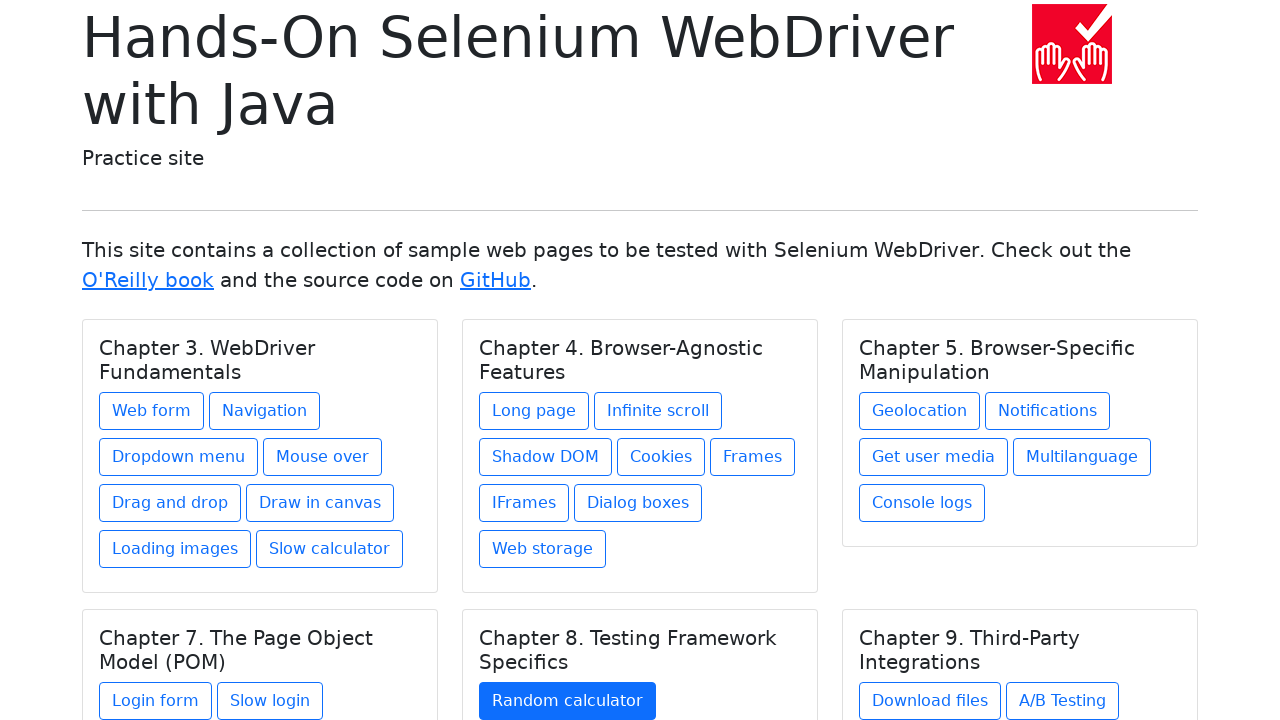

Clicked link 0 in chapter 5 at (930, 701) on xpath=//div/h5[@class='card-title'] >> nth=5 >> xpath=./../a >> nth=0
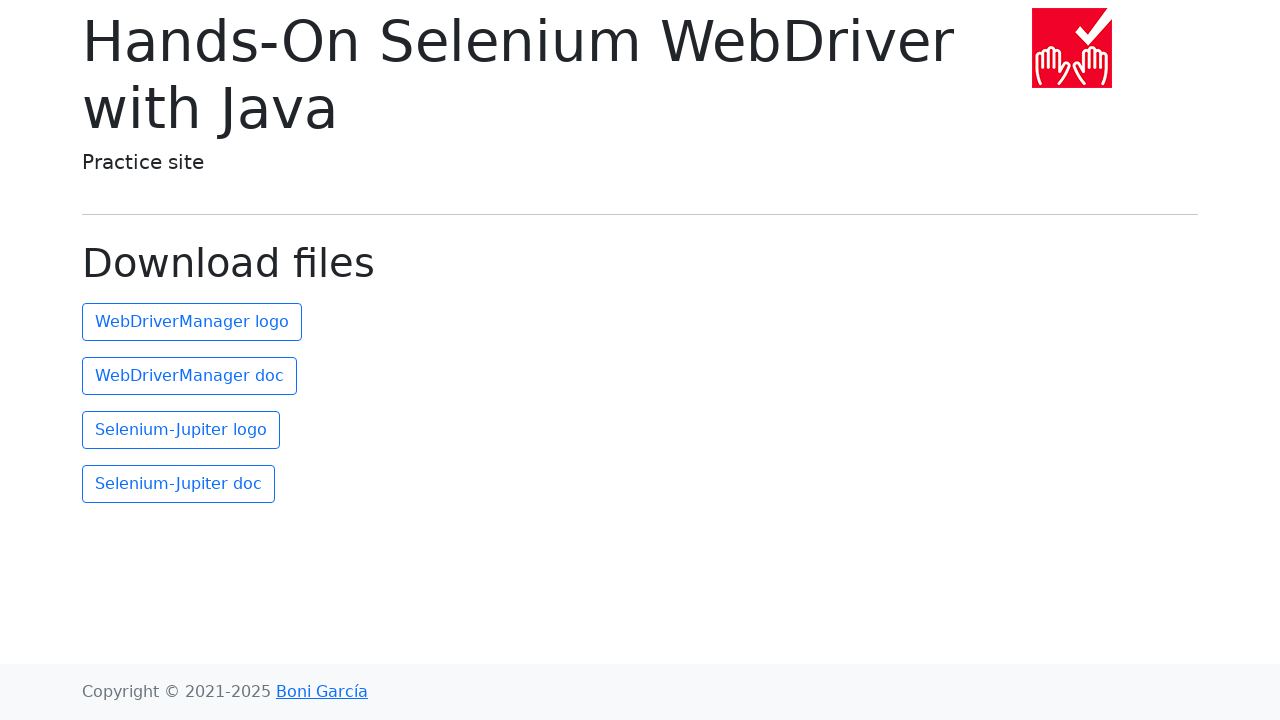

Verified navigation to URL: https://bonigarcia.dev/selenium-webdriver-java/download.html
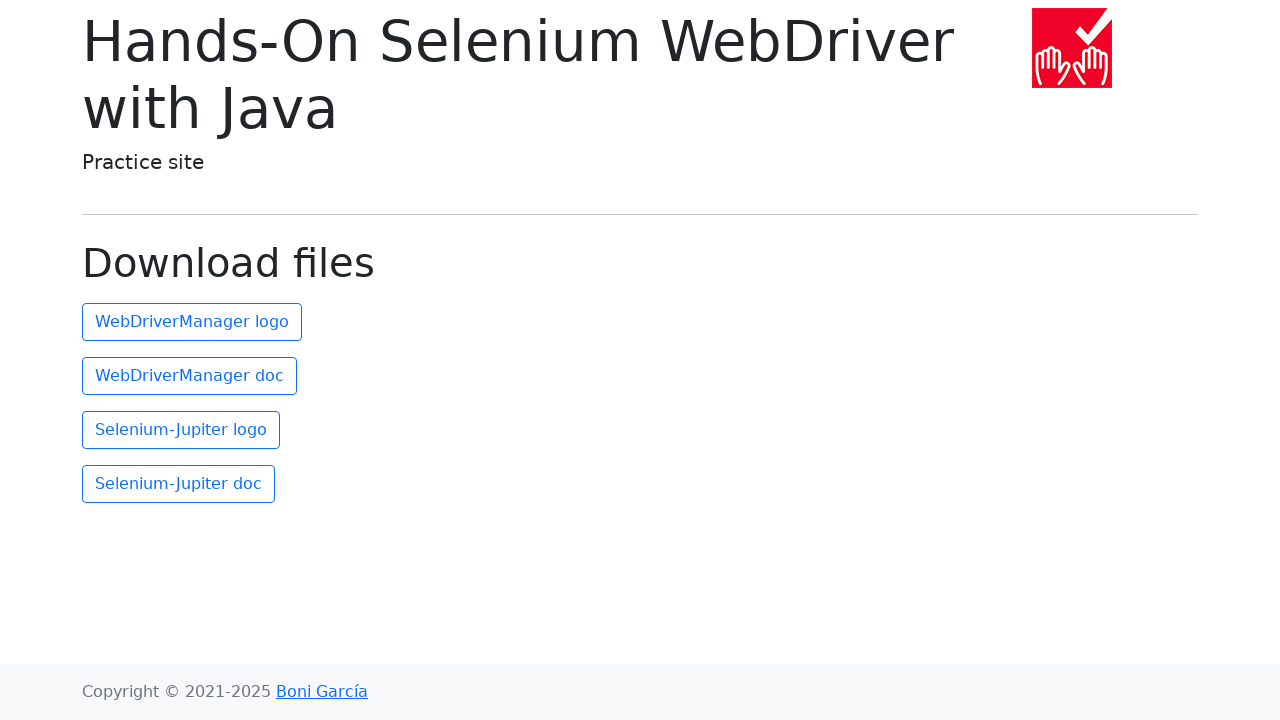

URL assertion passed - matches expected URL
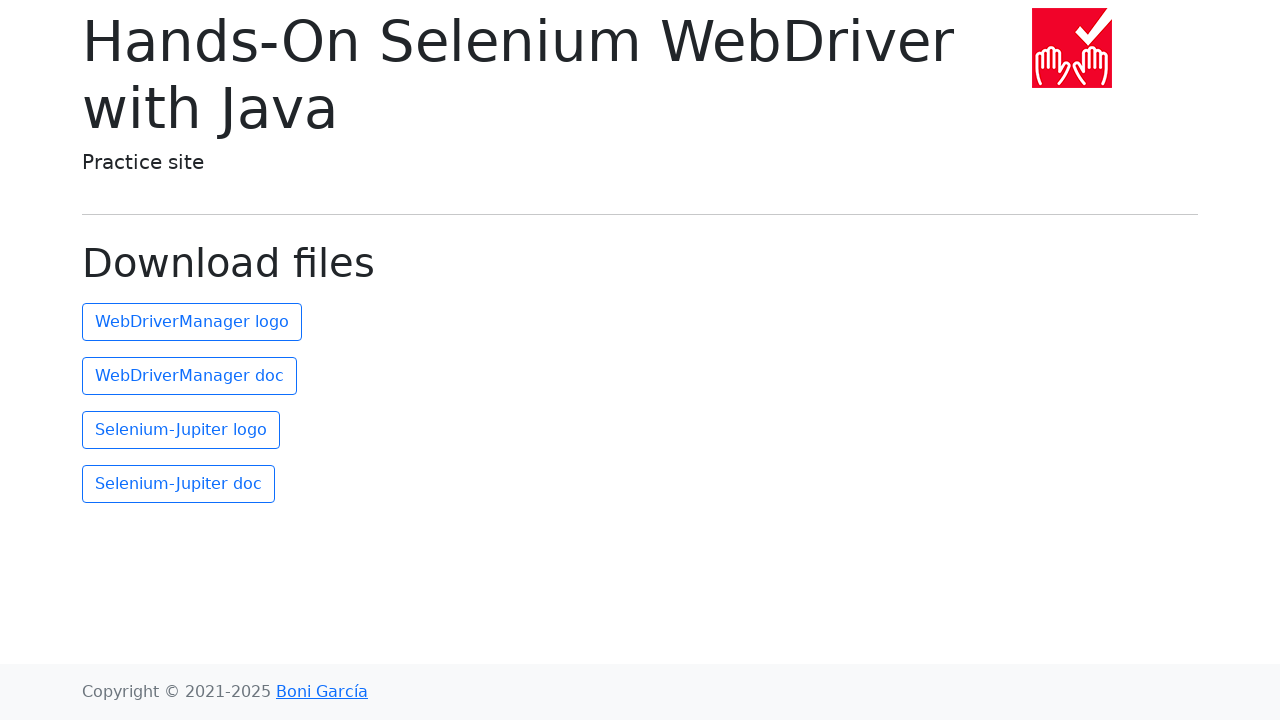

Navigated back to homepage from chapter 5, link 0
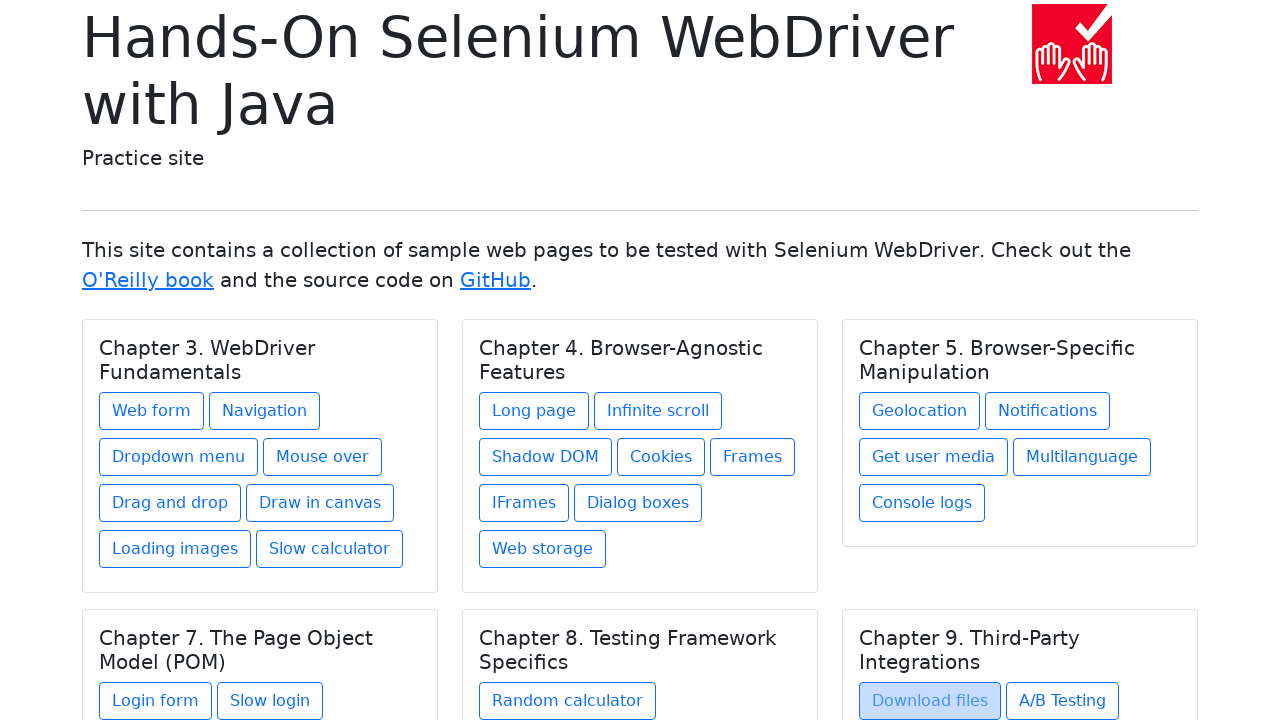

Re-queried chapter 5 before accessing link 1
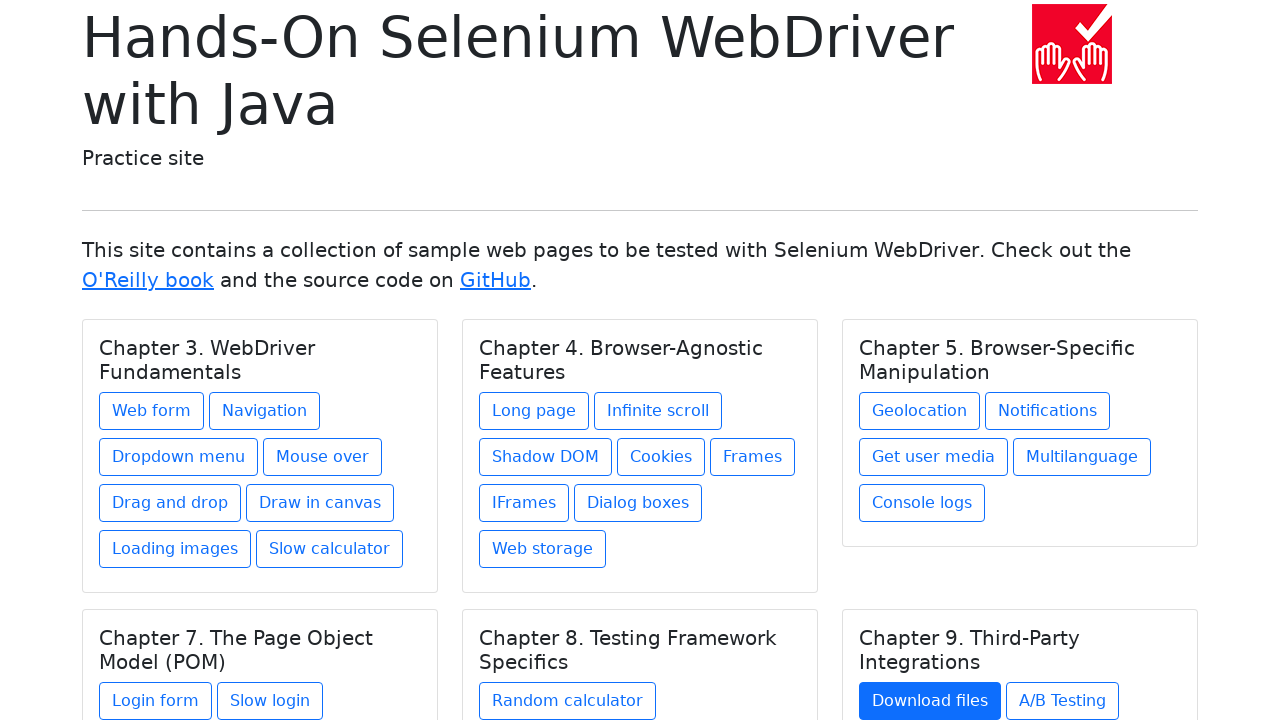

Located link 1 in chapter 5
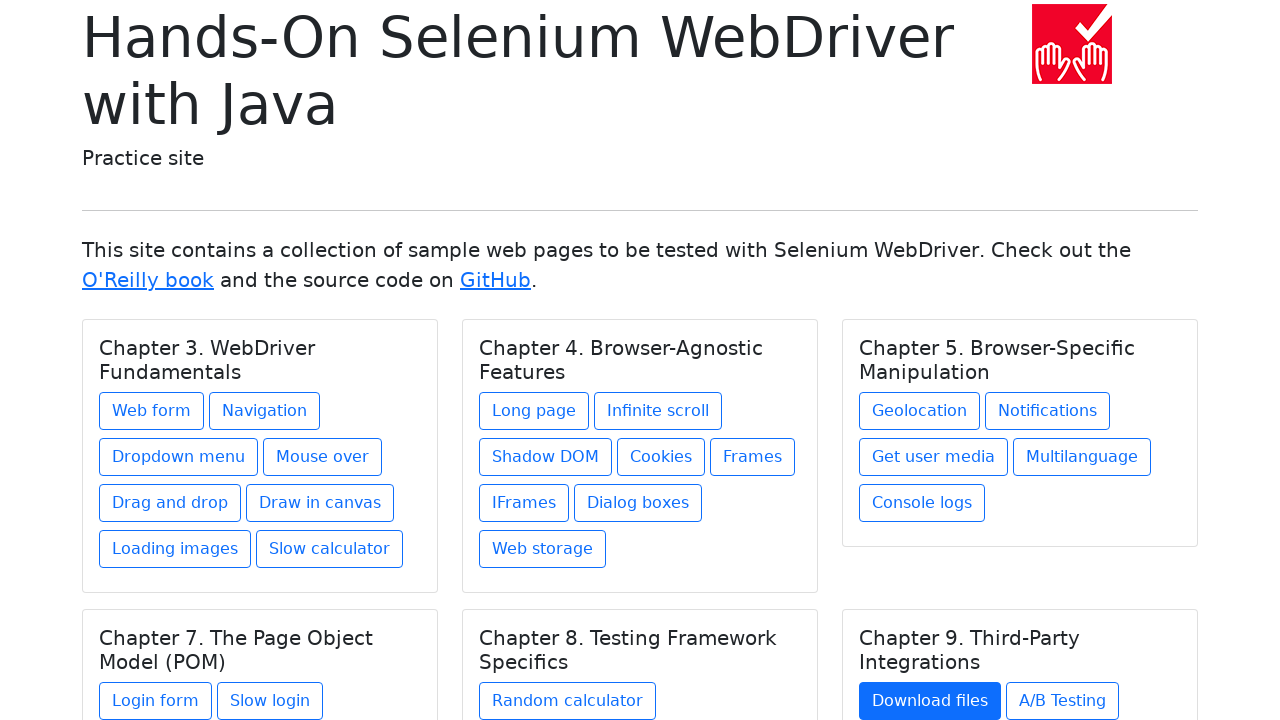

Retrieved href attribute: ab-testing.html
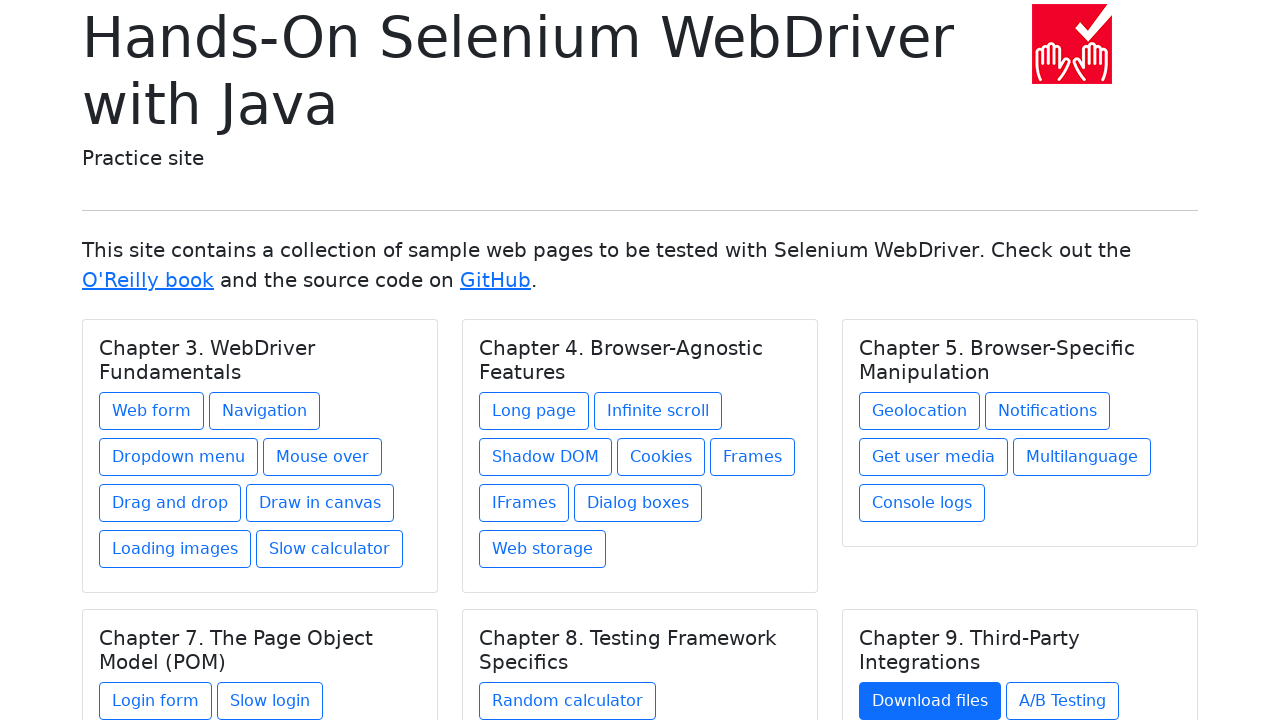

Constructed expected URL: https://bonigarcia.dev/selenium-webdriver-java/ab-testing.html
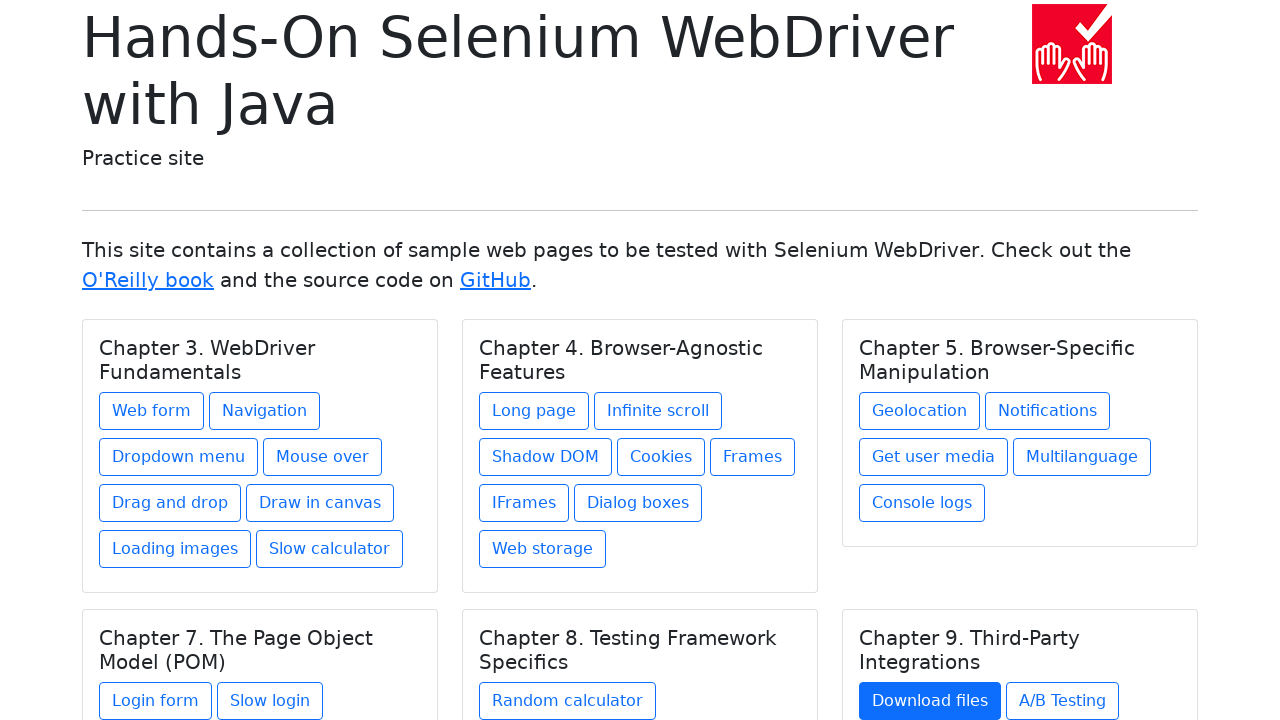

Clicked link 1 in chapter 5 at (1062, 701) on xpath=//div/h5[@class='card-title'] >> nth=5 >> xpath=./../a >> nth=1
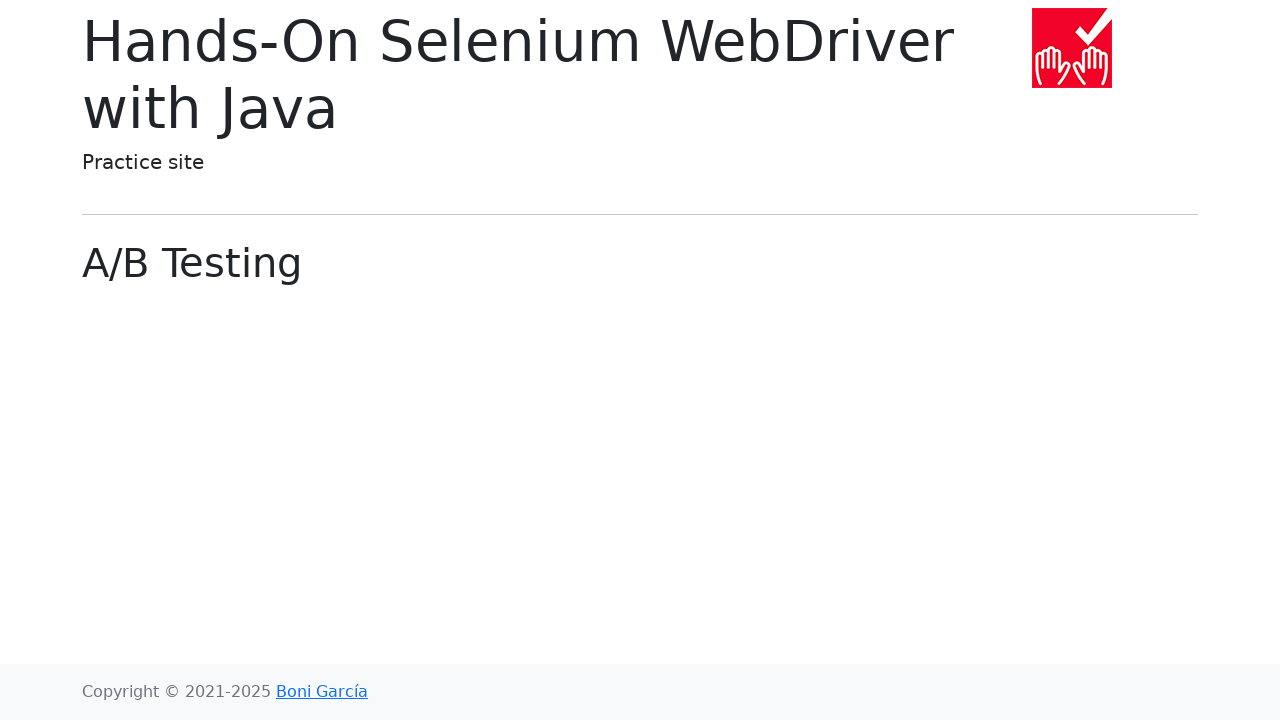

Verified navigation to URL: https://bonigarcia.dev/selenium-webdriver-java/ab-testing.html
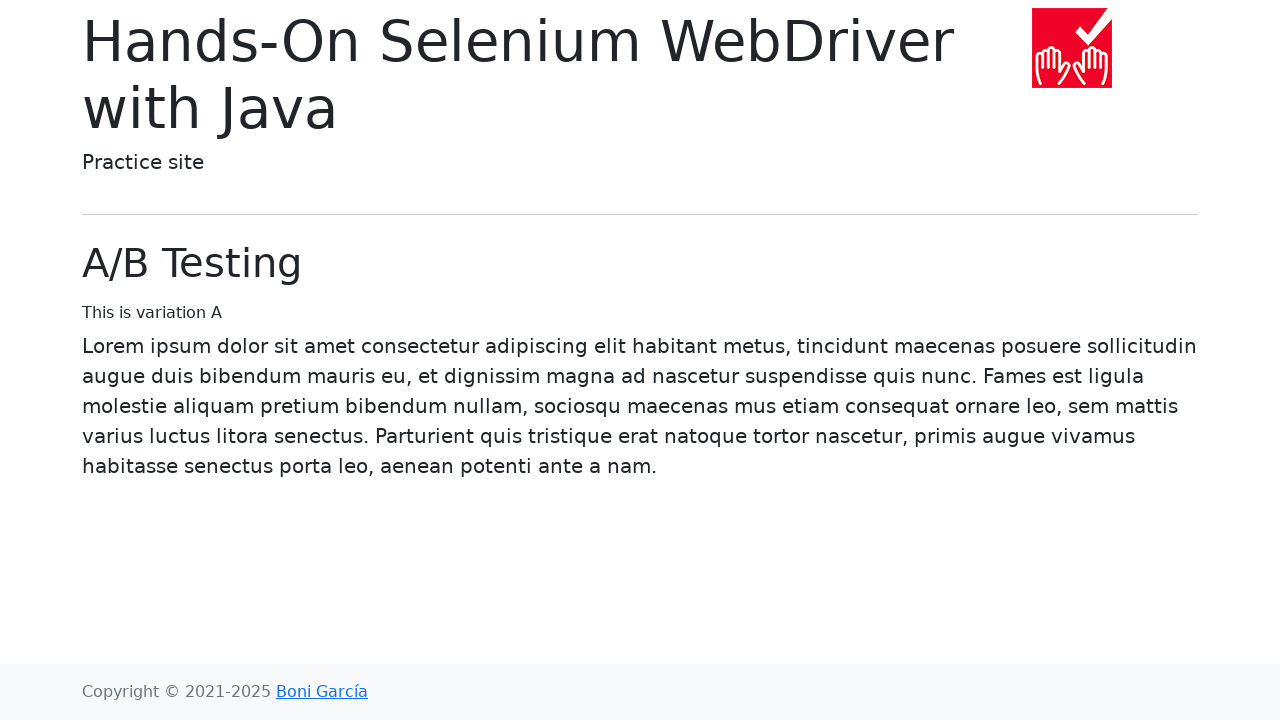

URL assertion passed - matches expected URL
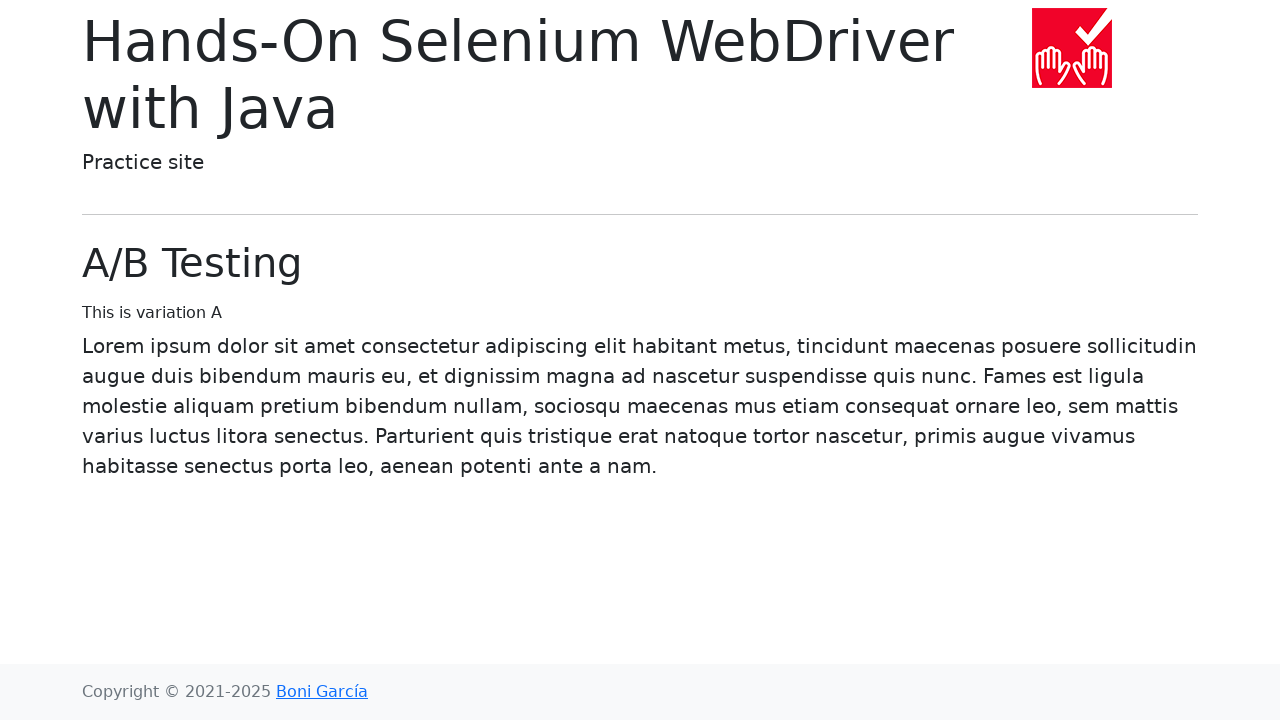

Navigated back to homepage from chapter 5, link 1
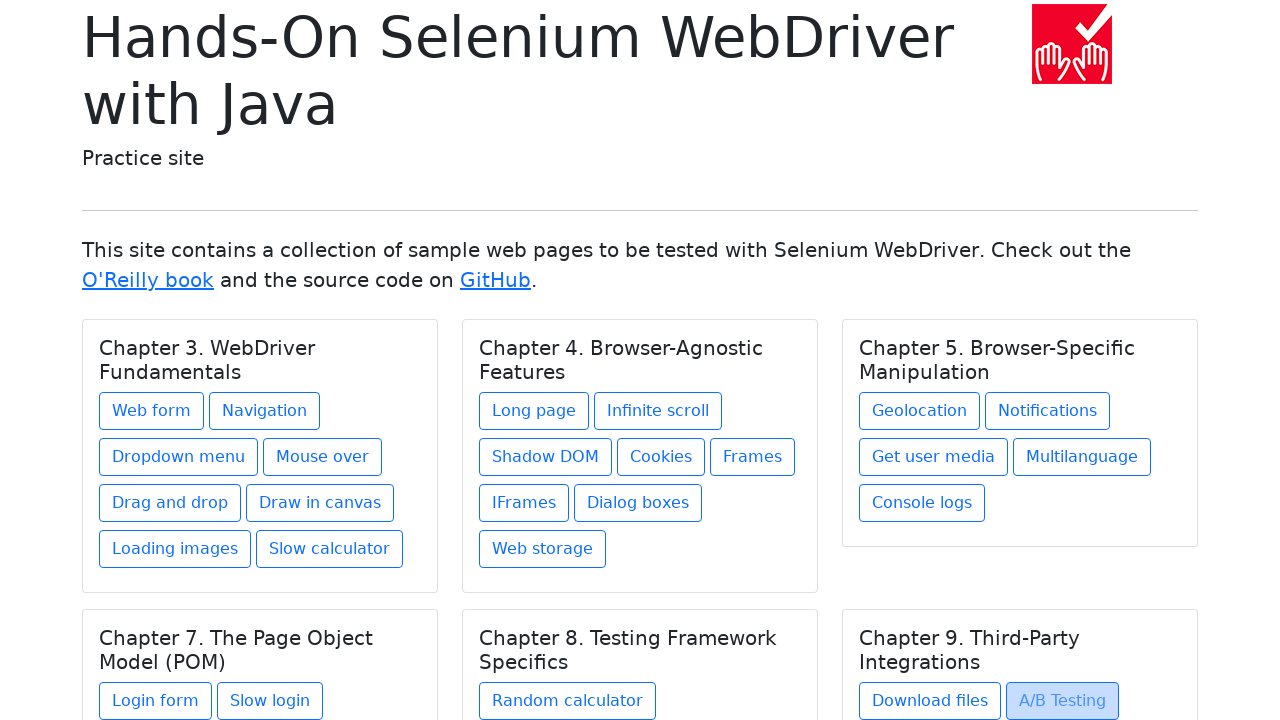

Re-queried chapter 5 before accessing link 2
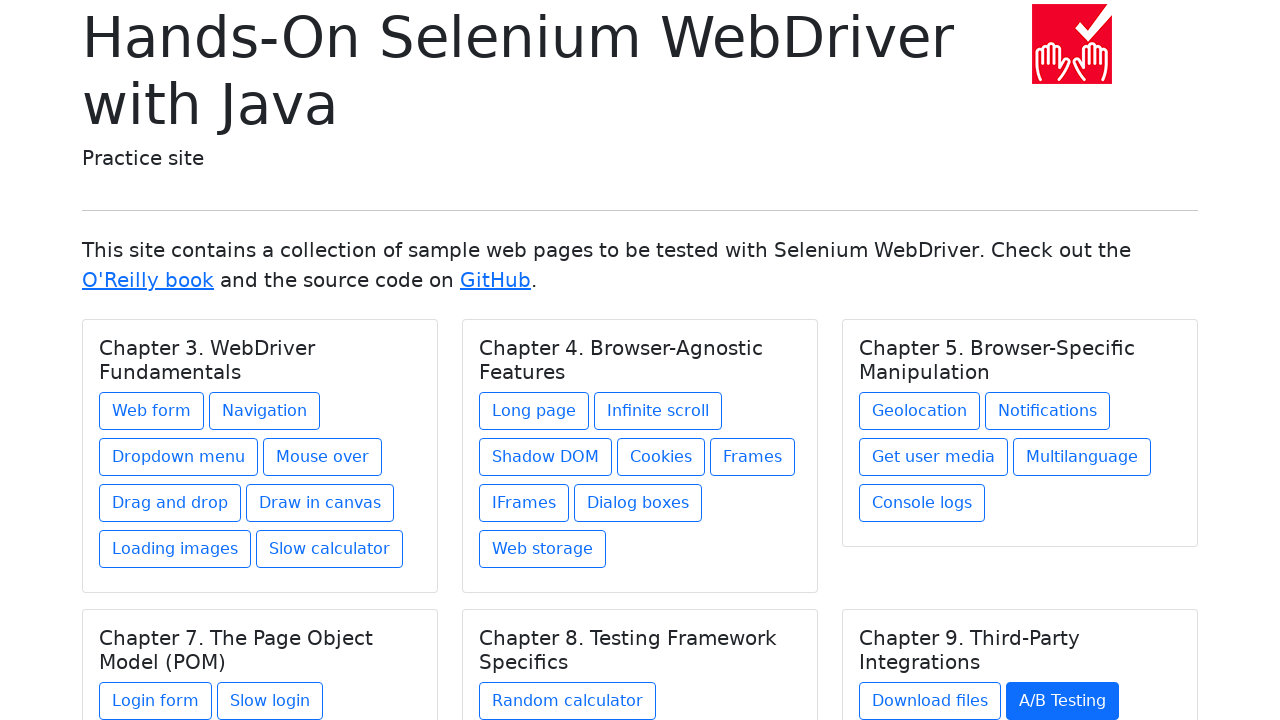

Located link 2 in chapter 5
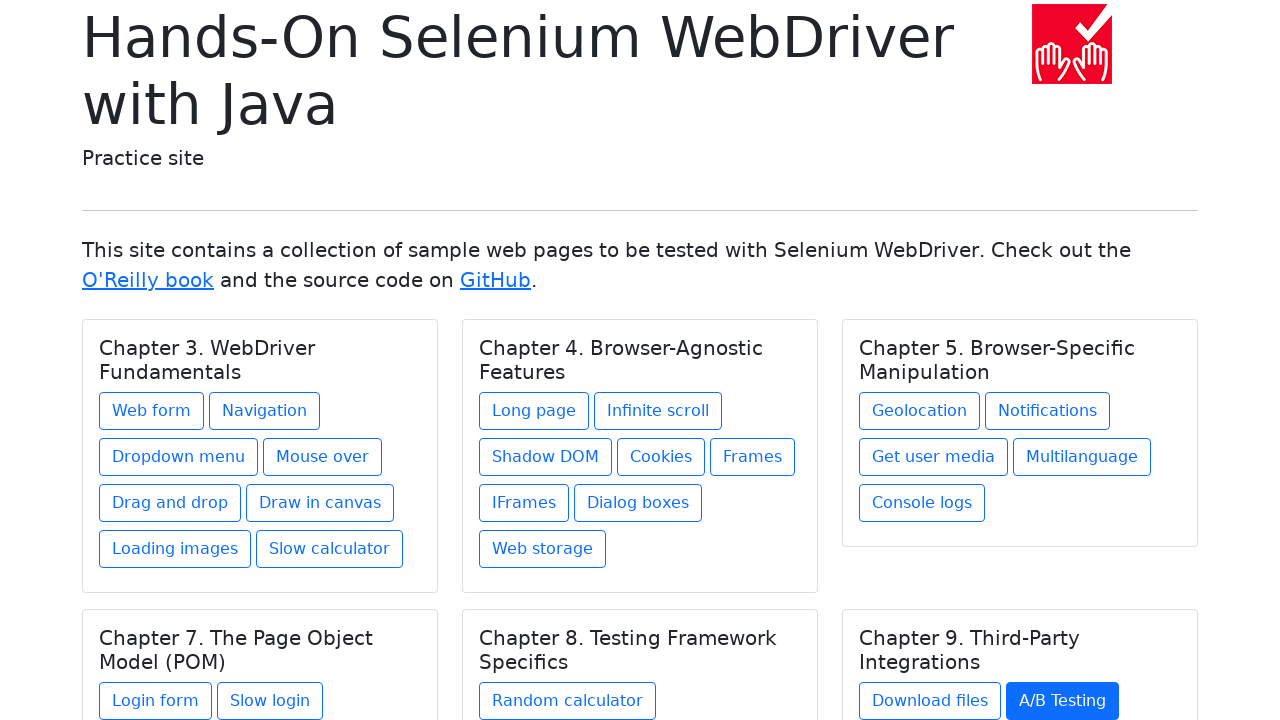

Retrieved href attribute: data-types.html
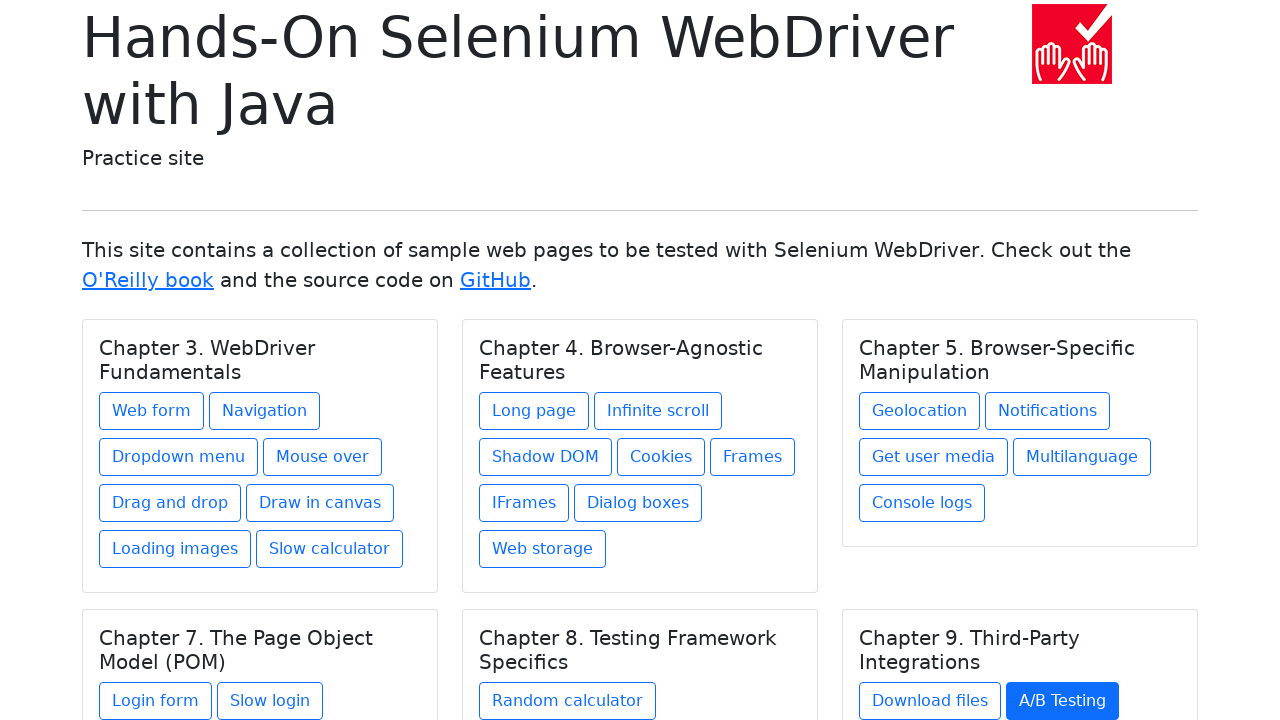

Constructed expected URL: https://bonigarcia.dev/selenium-webdriver-java/data-types.html
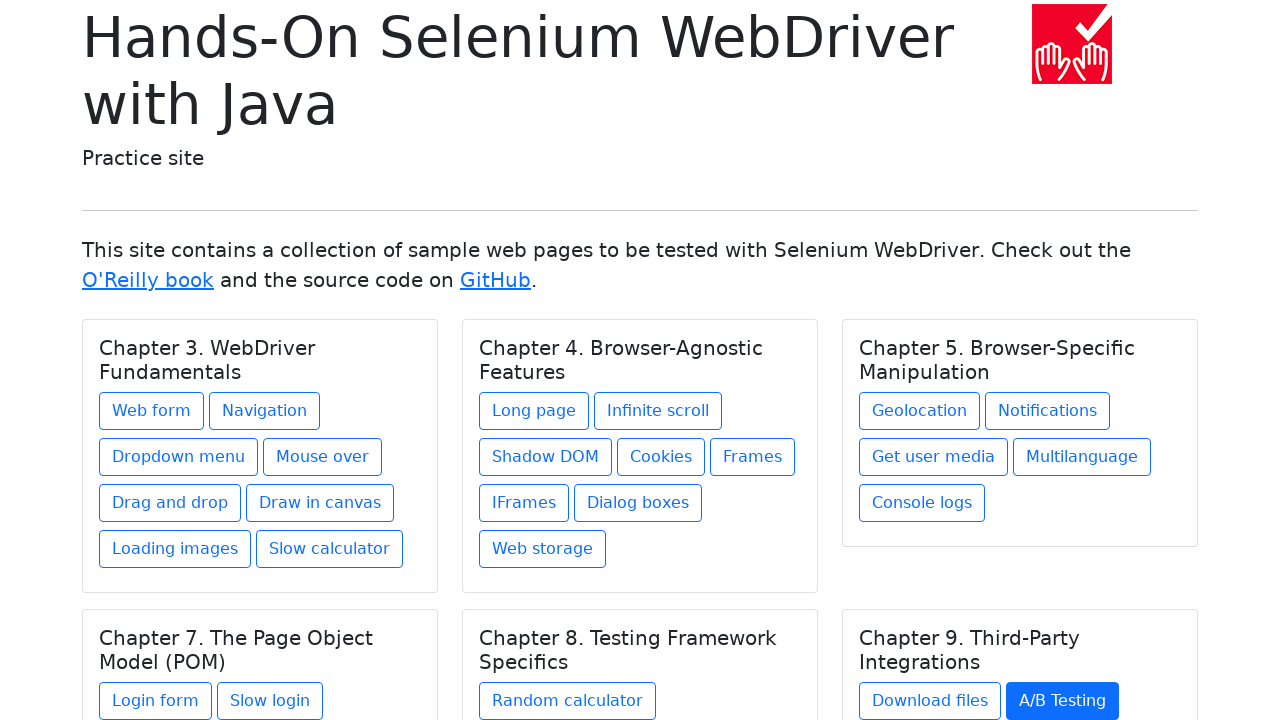

Clicked link 2 in chapter 5 at (915, 612) on xpath=//div/h5[@class='card-title'] >> nth=5 >> xpath=./../a >> nth=2
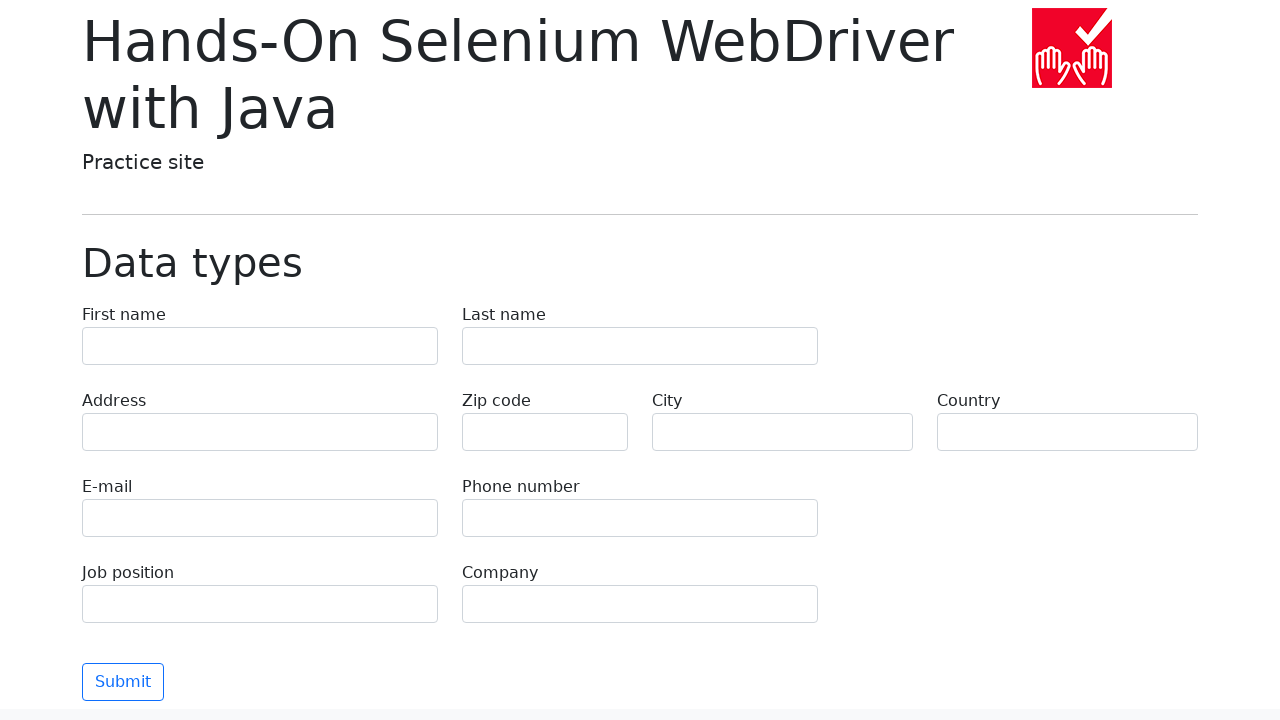

Verified navigation to URL: https://bonigarcia.dev/selenium-webdriver-java/data-types.html
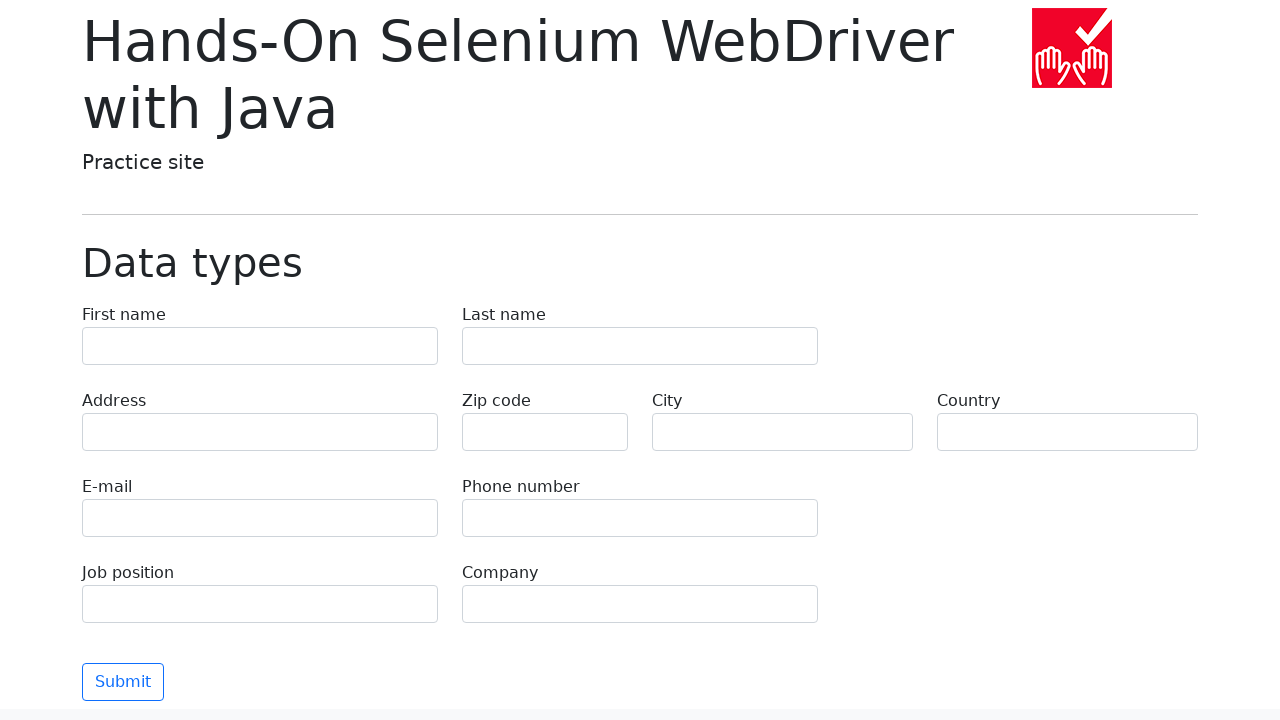

URL assertion passed - matches expected URL
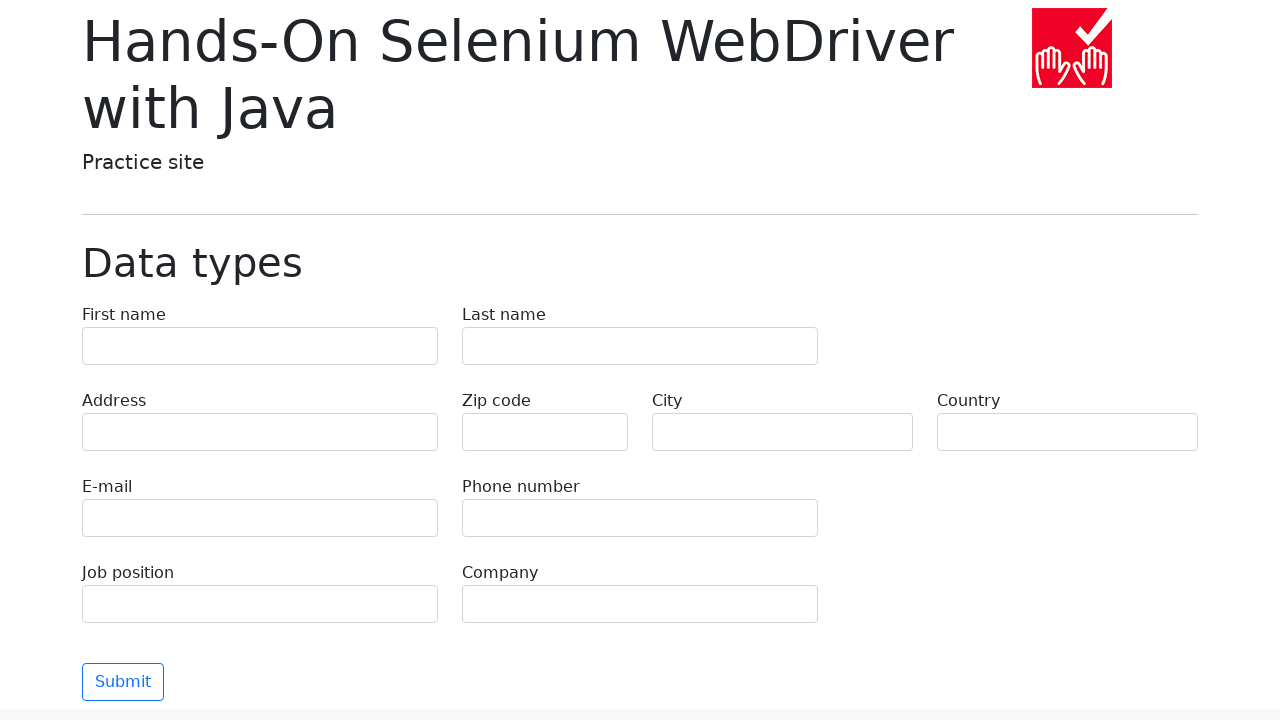

Navigated back to homepage from chapter 5, link 2
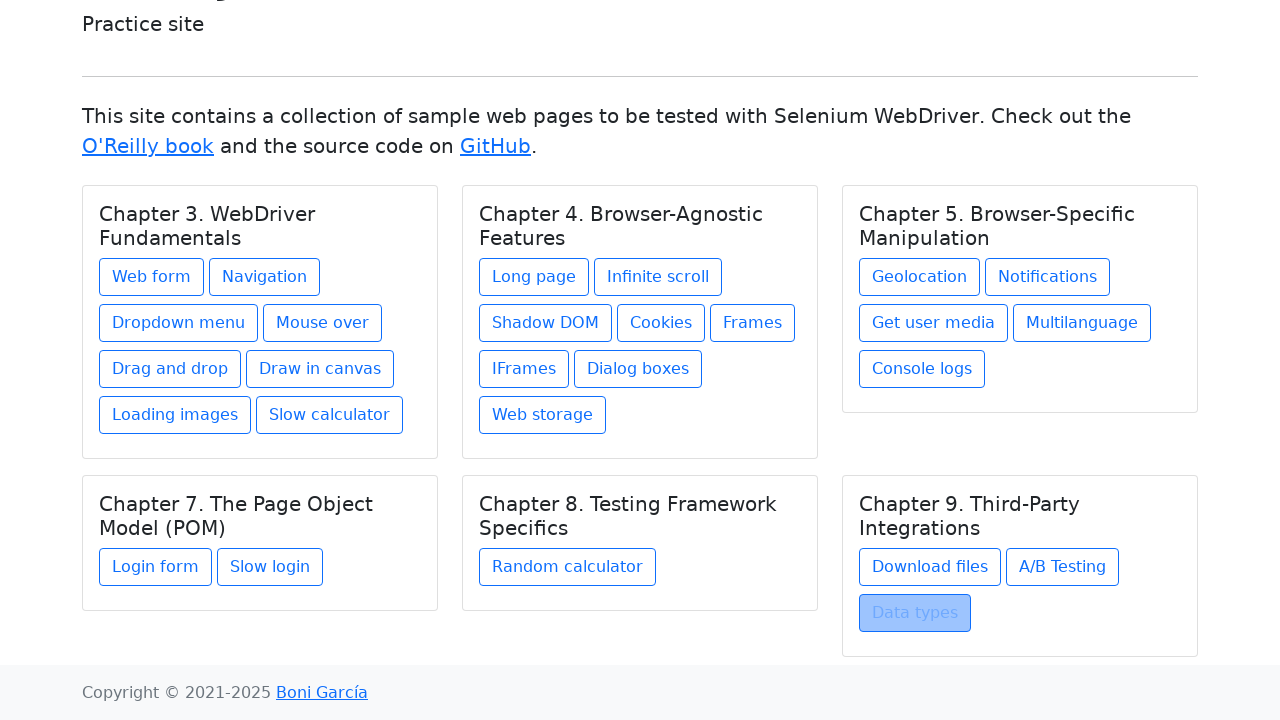

Total chapter link count verified: 27 elements found as expected
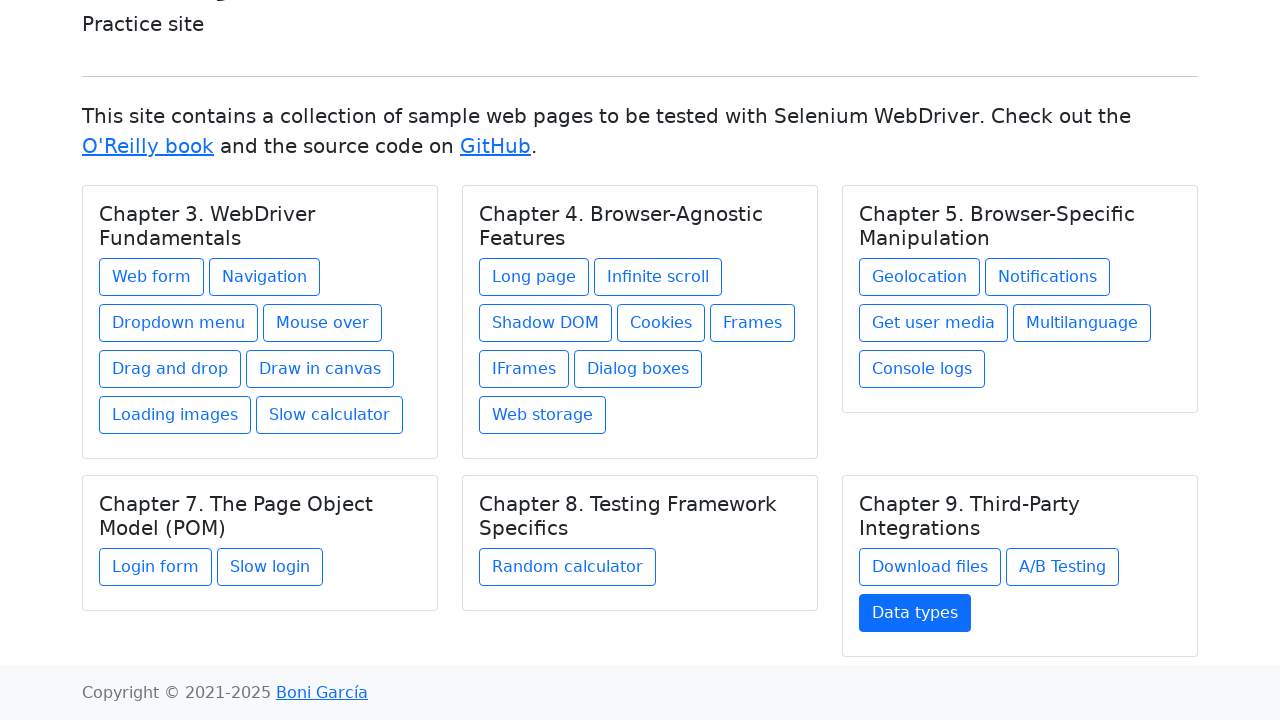

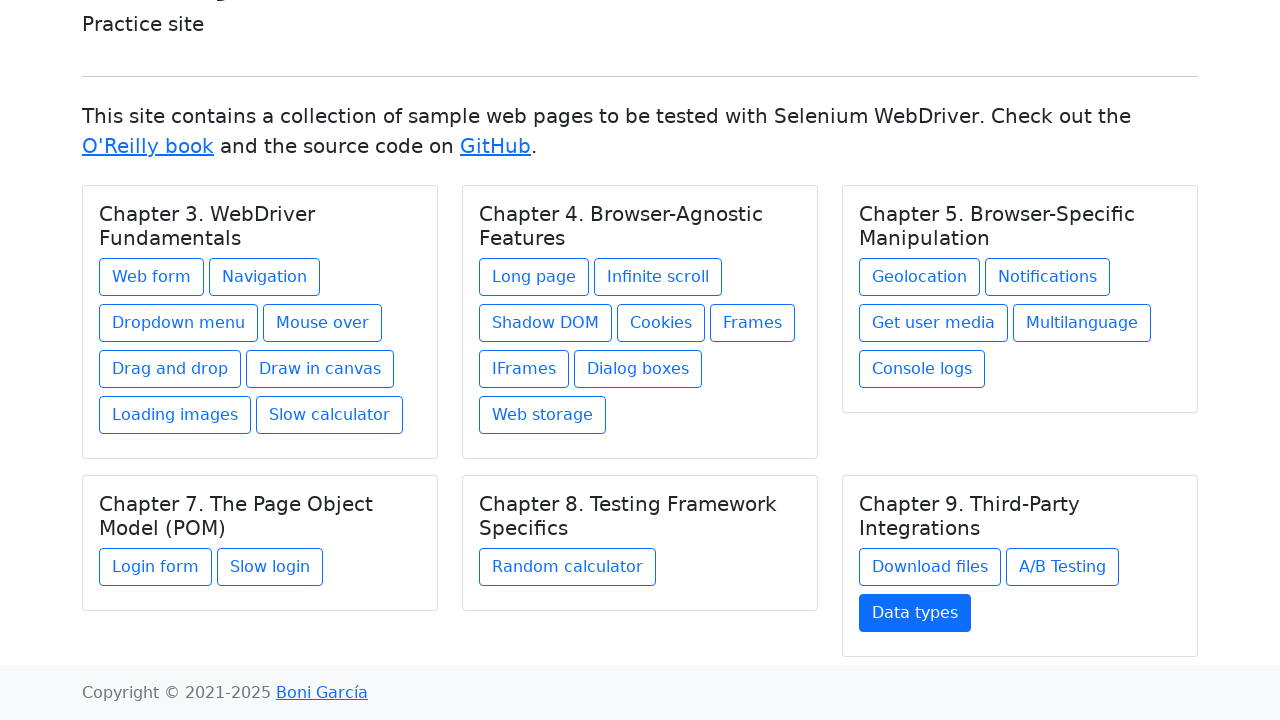